Tests the add/remove elements page by clicking the "Add Element" button 100 times to create 100 delete buttons, then clicks delete buttons to remove them all.

Starting URL: http://the-internet.herokuapp.com/add_remove_elements/

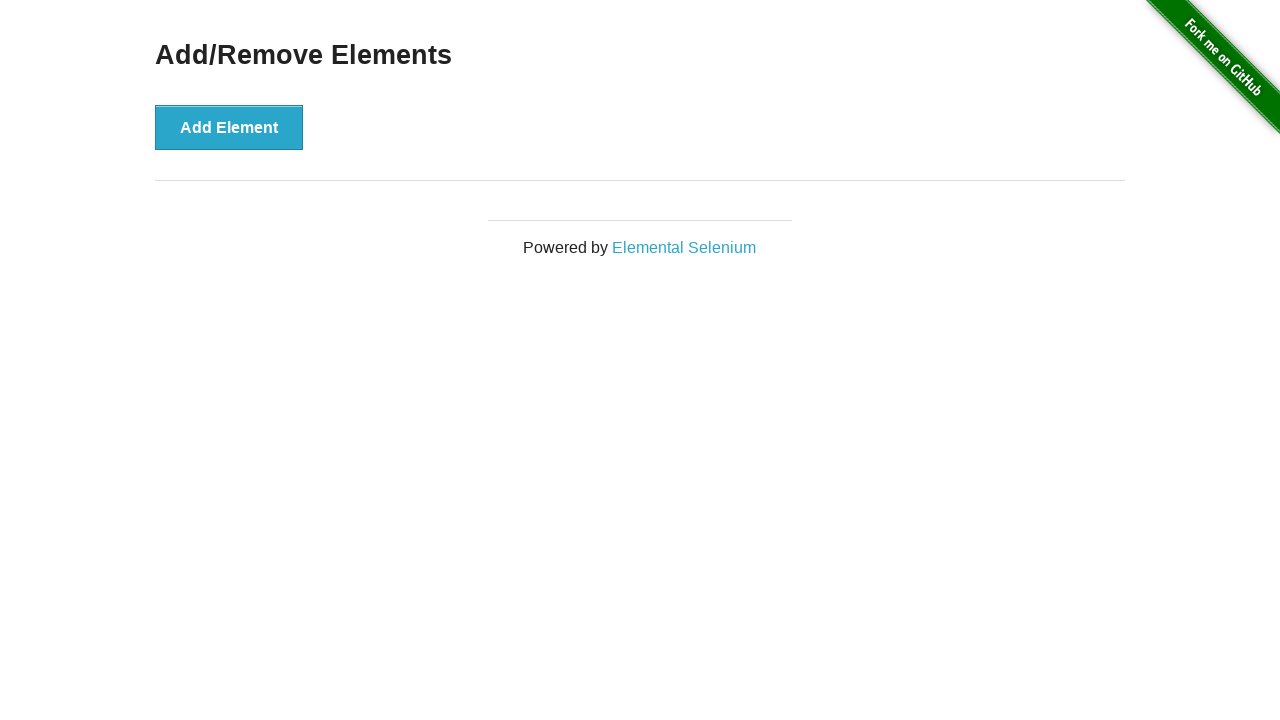

Clicked 'Add Element' button (iteration 1/100) at (229, 127) on button[onclick='addElement()']
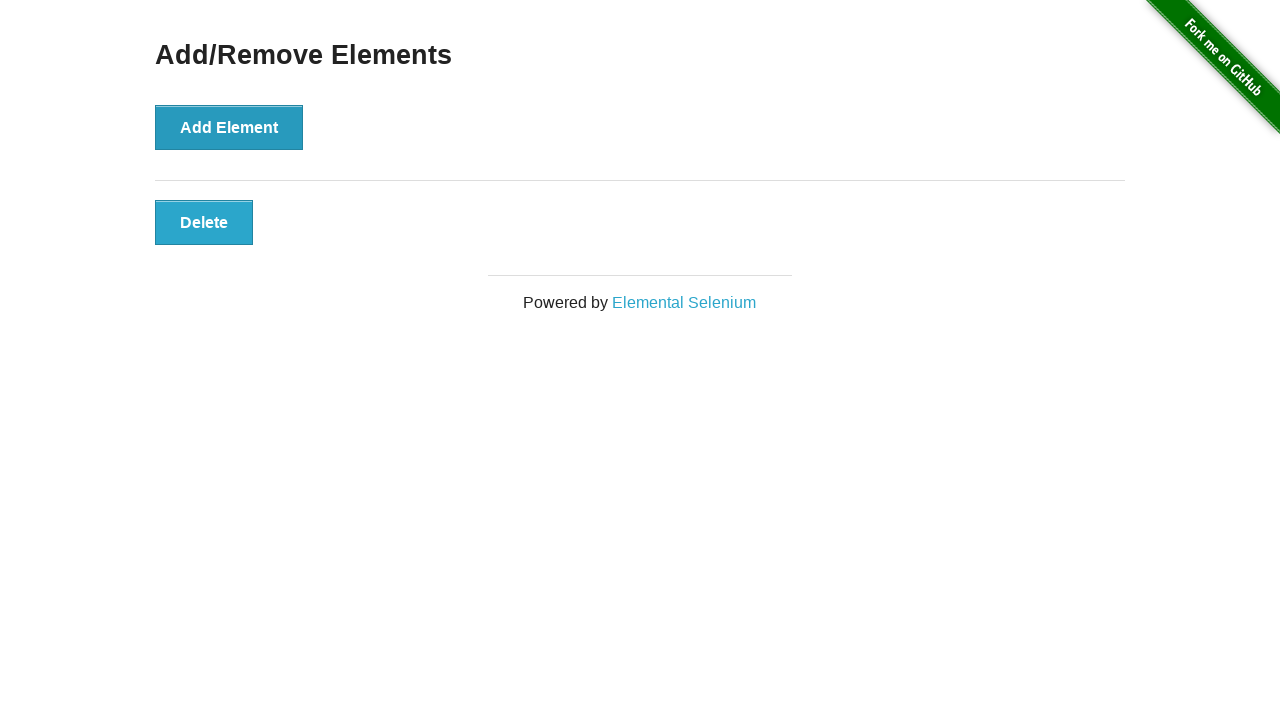

Clicked 'Add Element' button (iteration 2/100) at (229, 127) on button[onclick='addElement()']
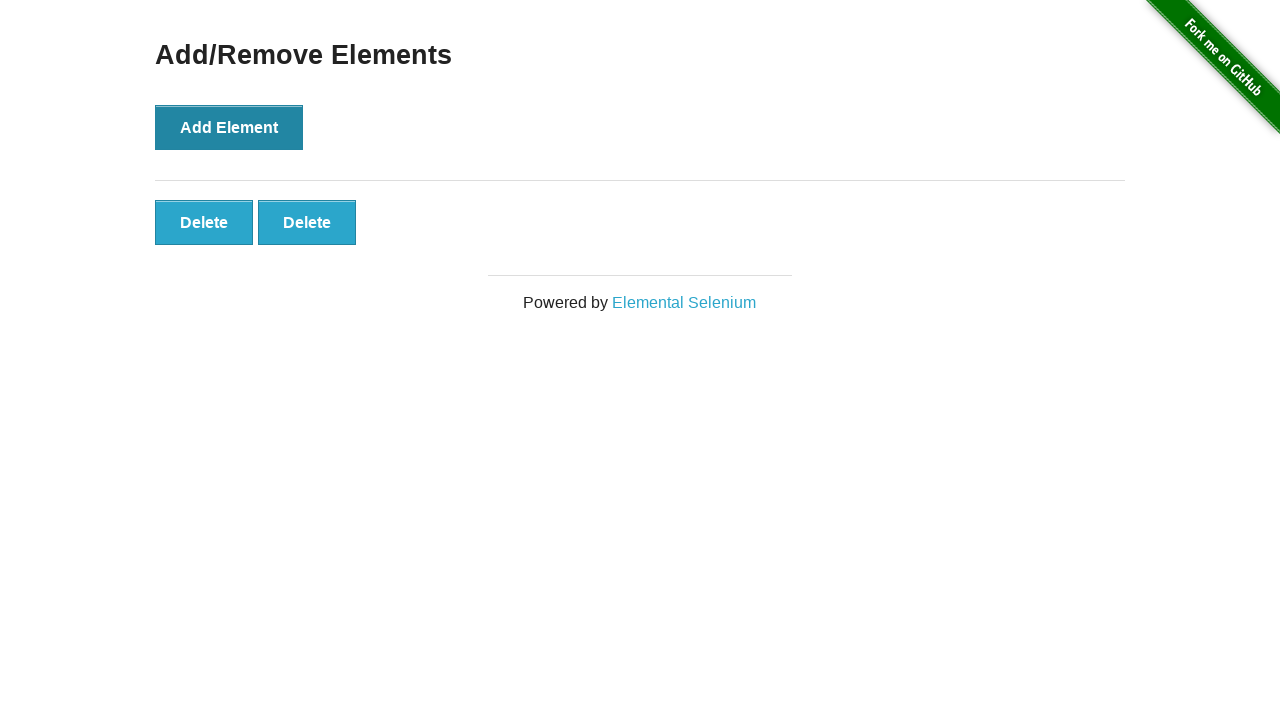

Clicked 'Add Element' button (iteration 3/100) at (229, 127) on button[onclick='addElement()']
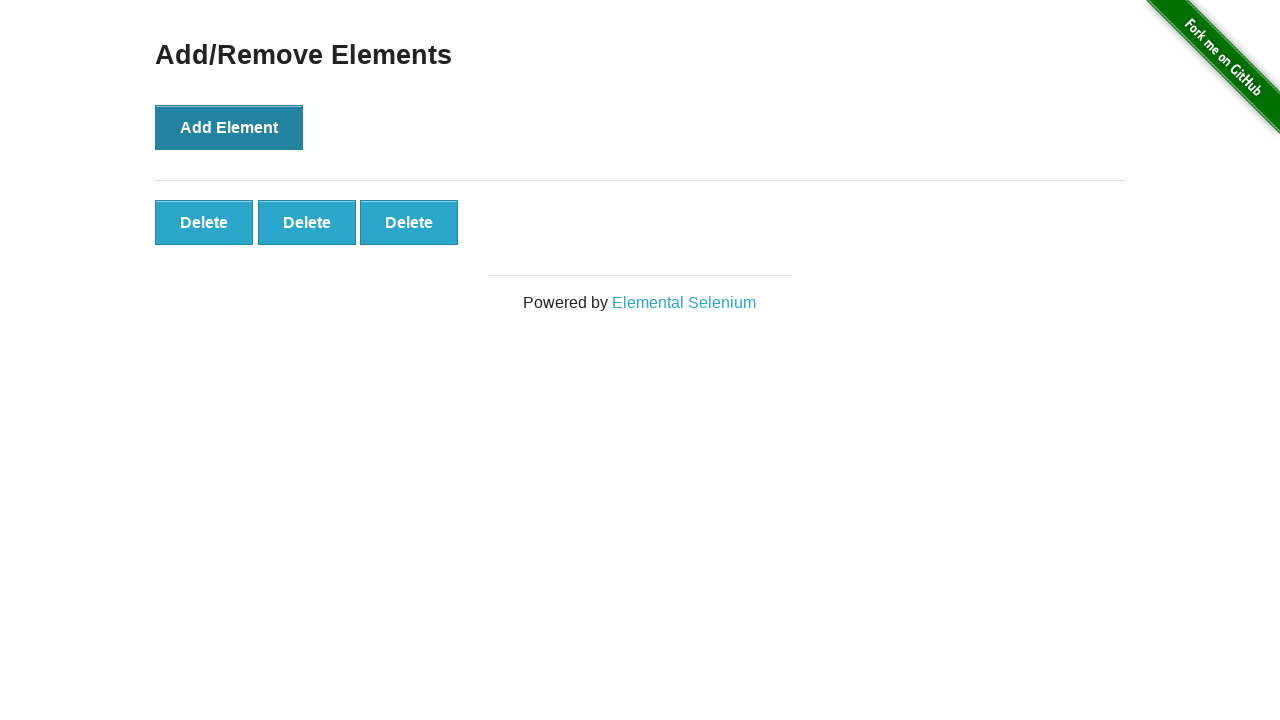

Clicked 'Add Element' button (iteration 4/100) at (229, 127) on button[onclick='addElement()']
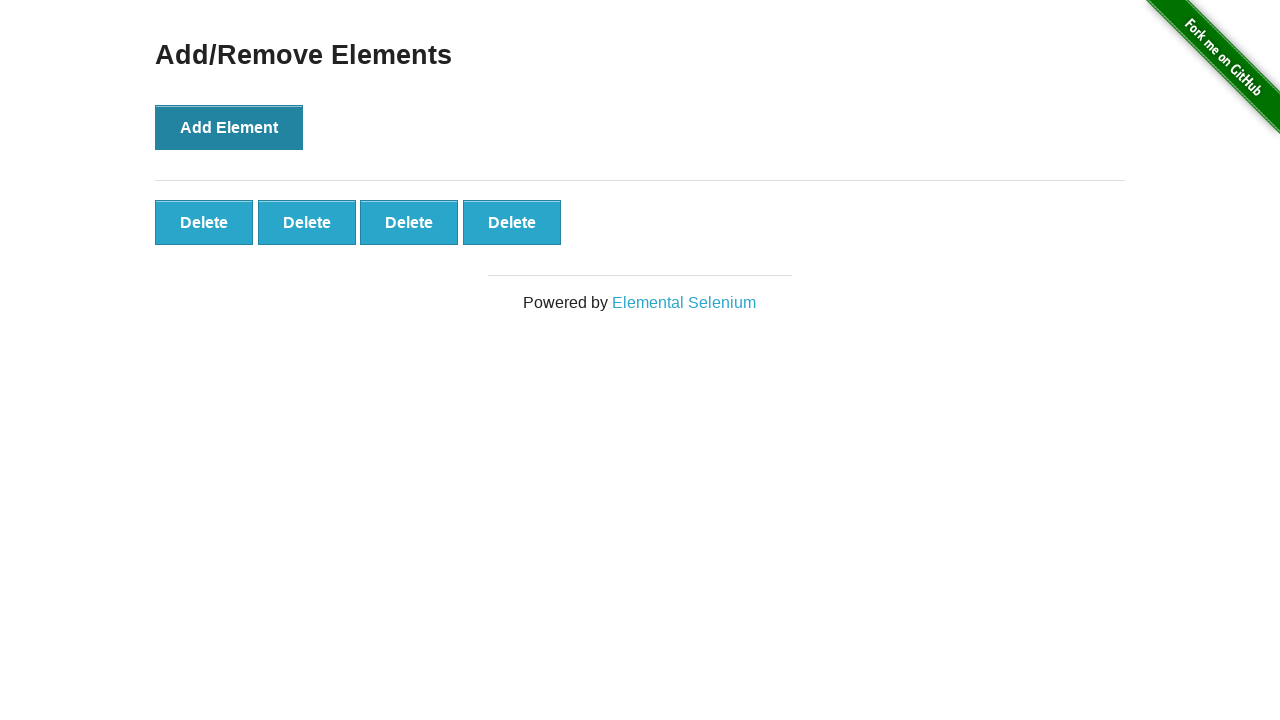

Clicked 'Add Element' button (iteration 5/100) at (229, 127) on button[onclick='addElement()']
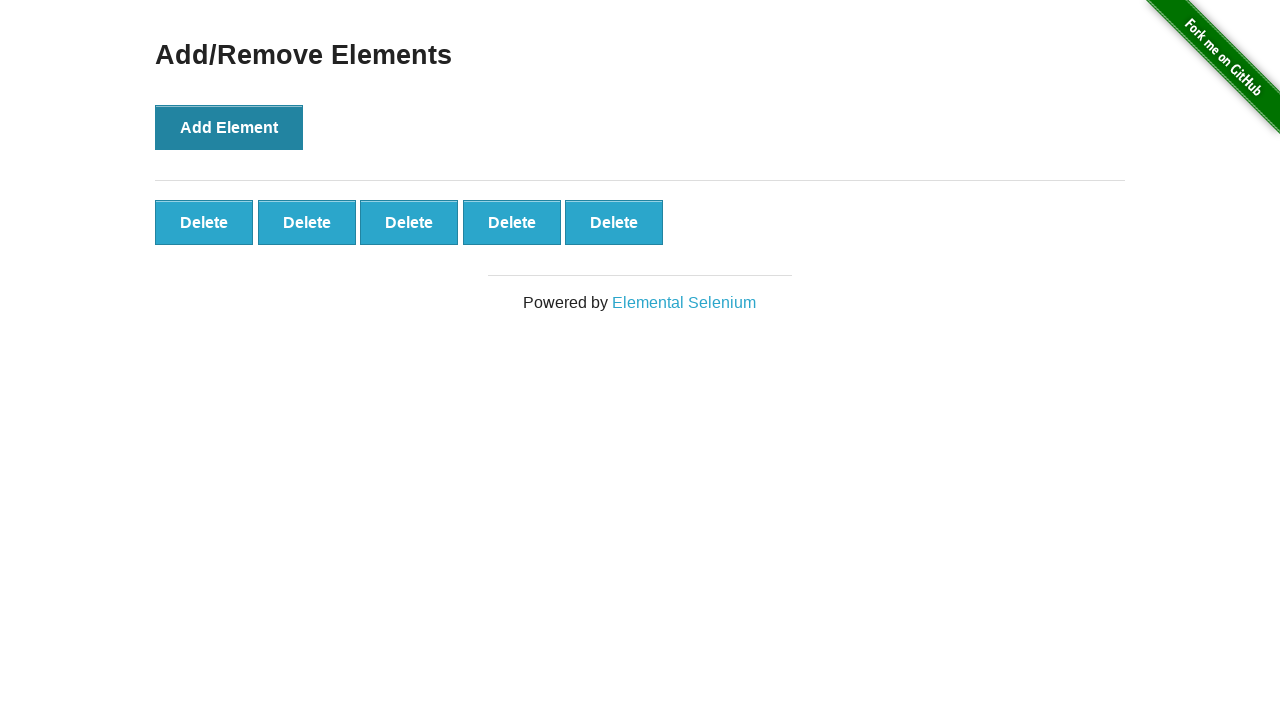

Clicked 'Add Element' button (iteration 6/100) at (229, 127) on button[onclick='addElement()']
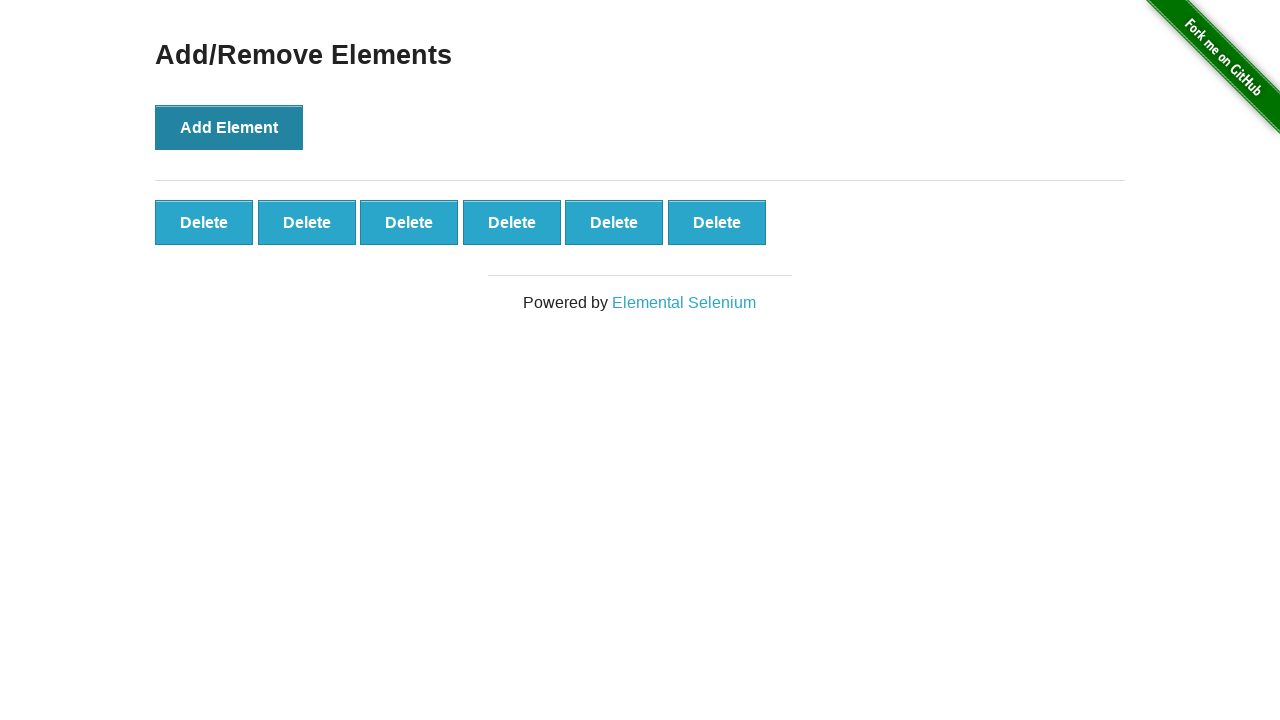

Clicked 'Add Element' button (iteration 7/100) at (229, 127) on button[onclick='addElement()']
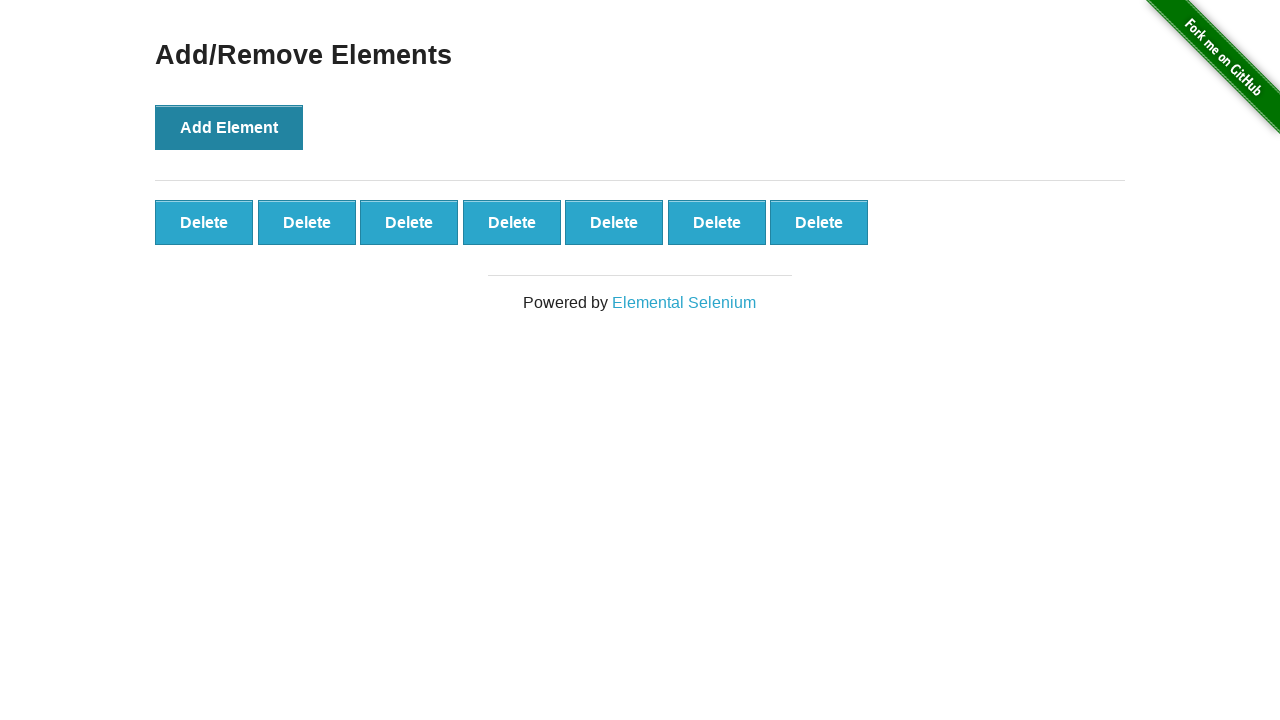

Clicked 'Add Element' button (iteration 8/100) at (229, 127) on button[onclick='addElement()']
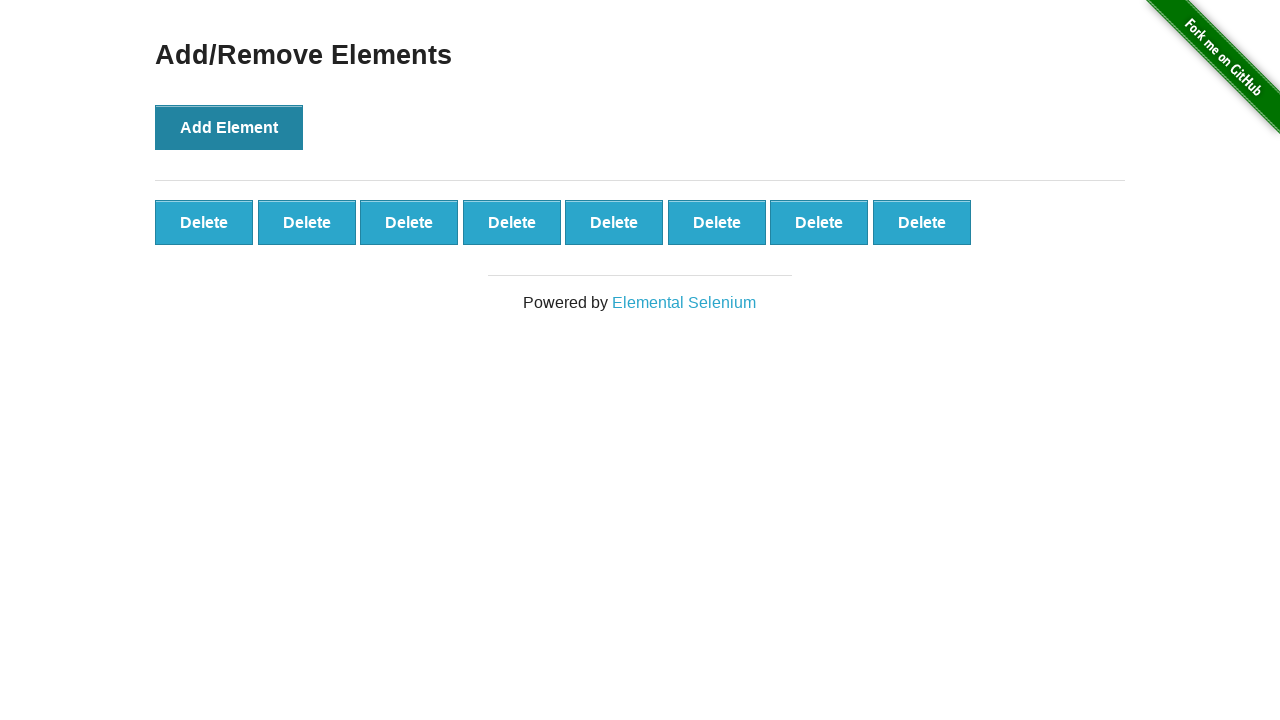

Clicked 'Add Element' button (iteration 9/100) at (229, 127) on button[onclick='addElement()']
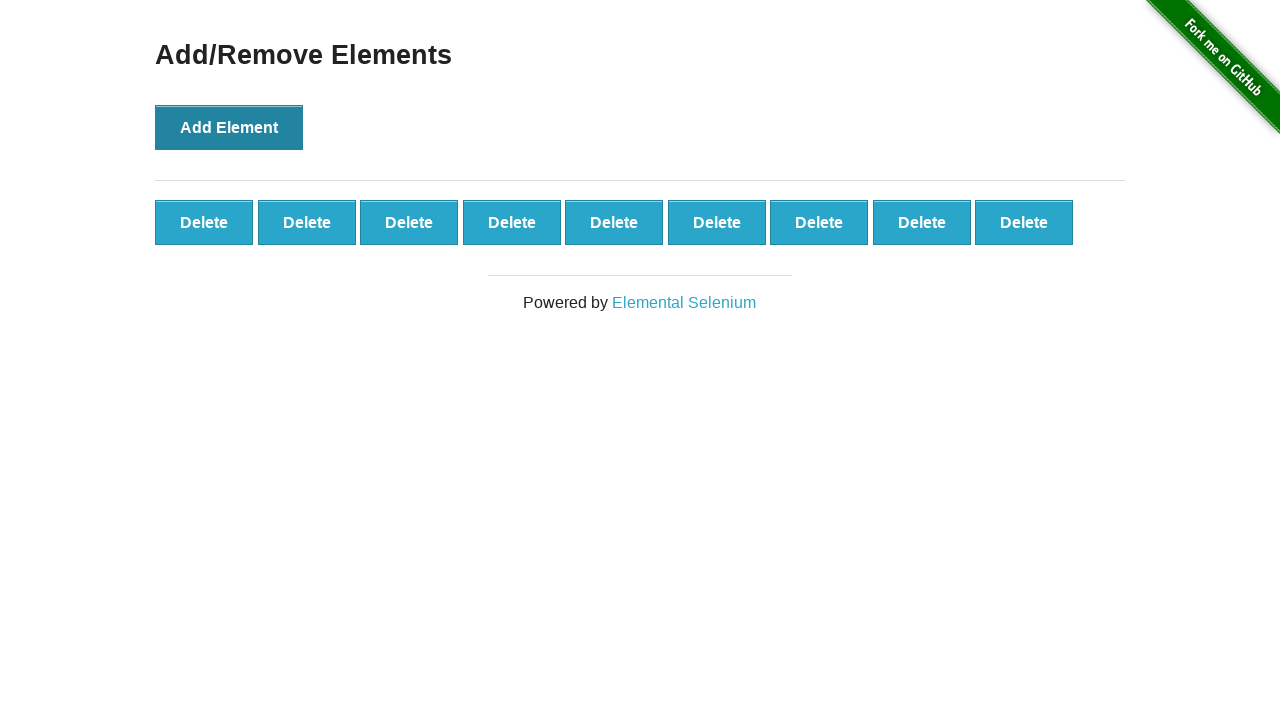

Clicked 'Add Element' button (iteration 10/100) at (229, 127) on button[onclick='addElement()']
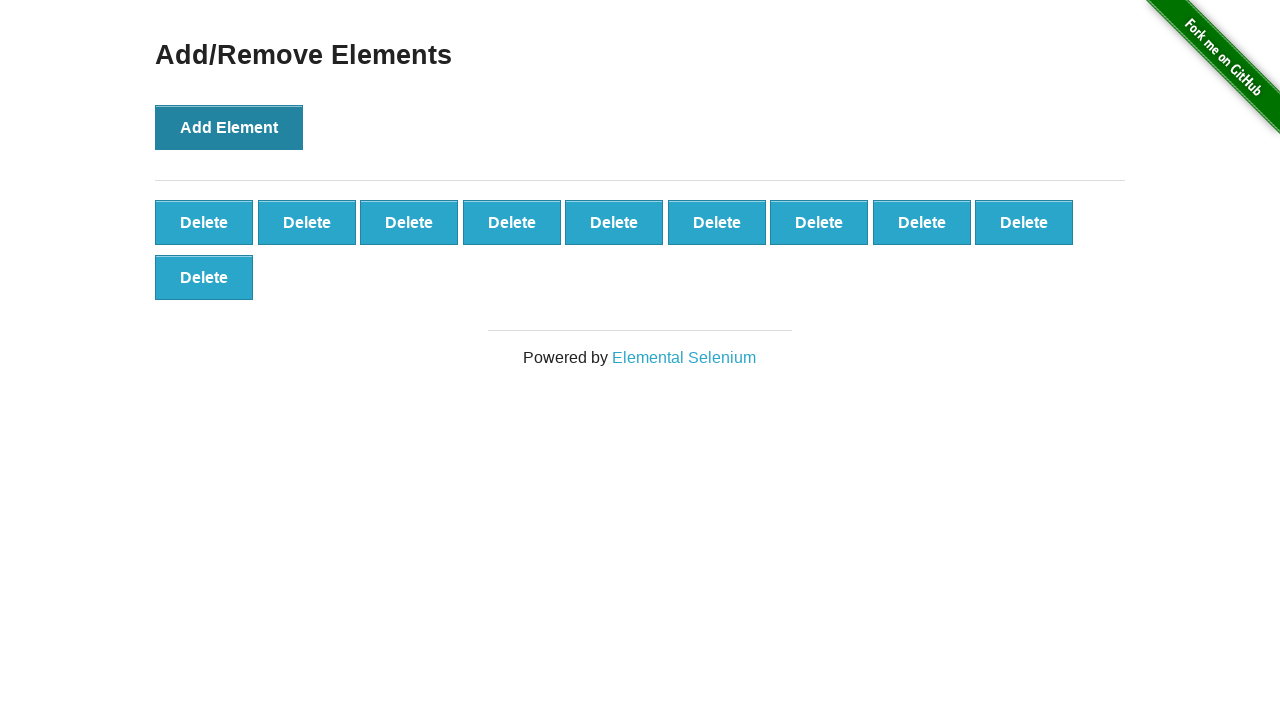

Clicked 'Add Element' button (iteration 11/100) at (229, 127) on button[onclick='addElement()']
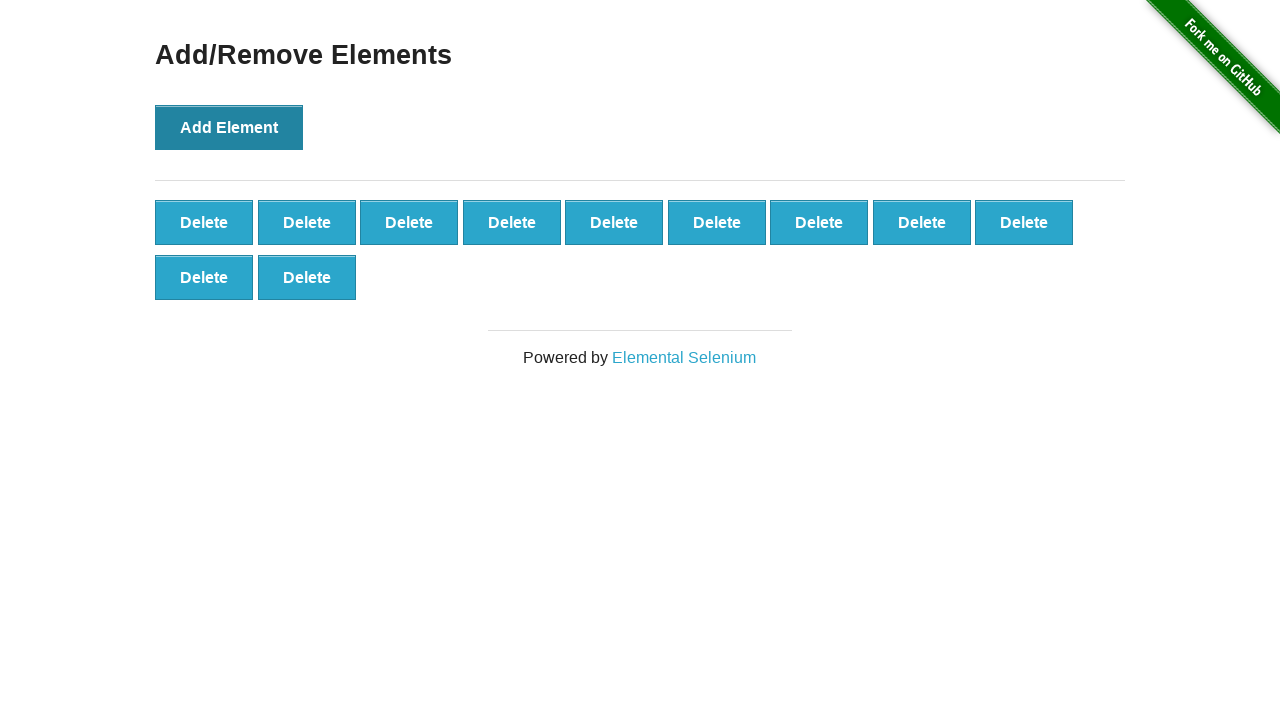

Clicked 'Add Element' button (iteration 12/100) at (229, 127) on button[onclick='addElement()']
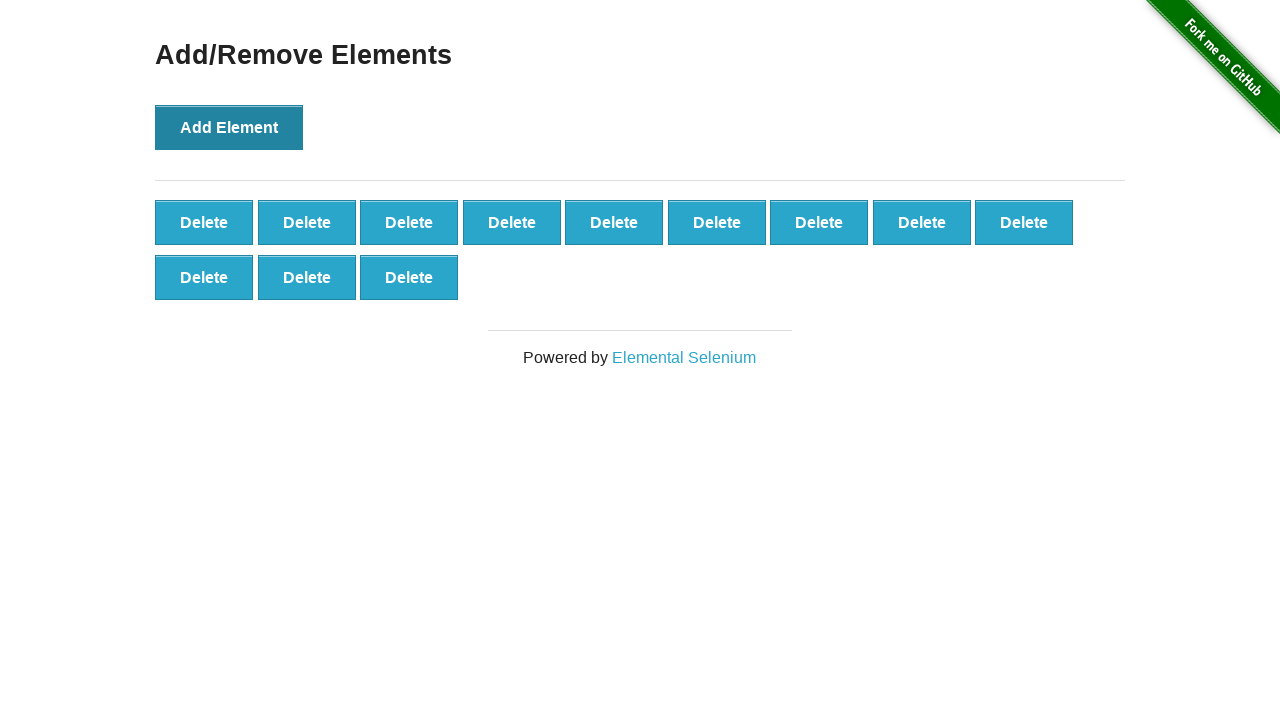

Clicked 'Add Element' button (iteration 13/100) at (229, 127) on button[onclick='addElement()']
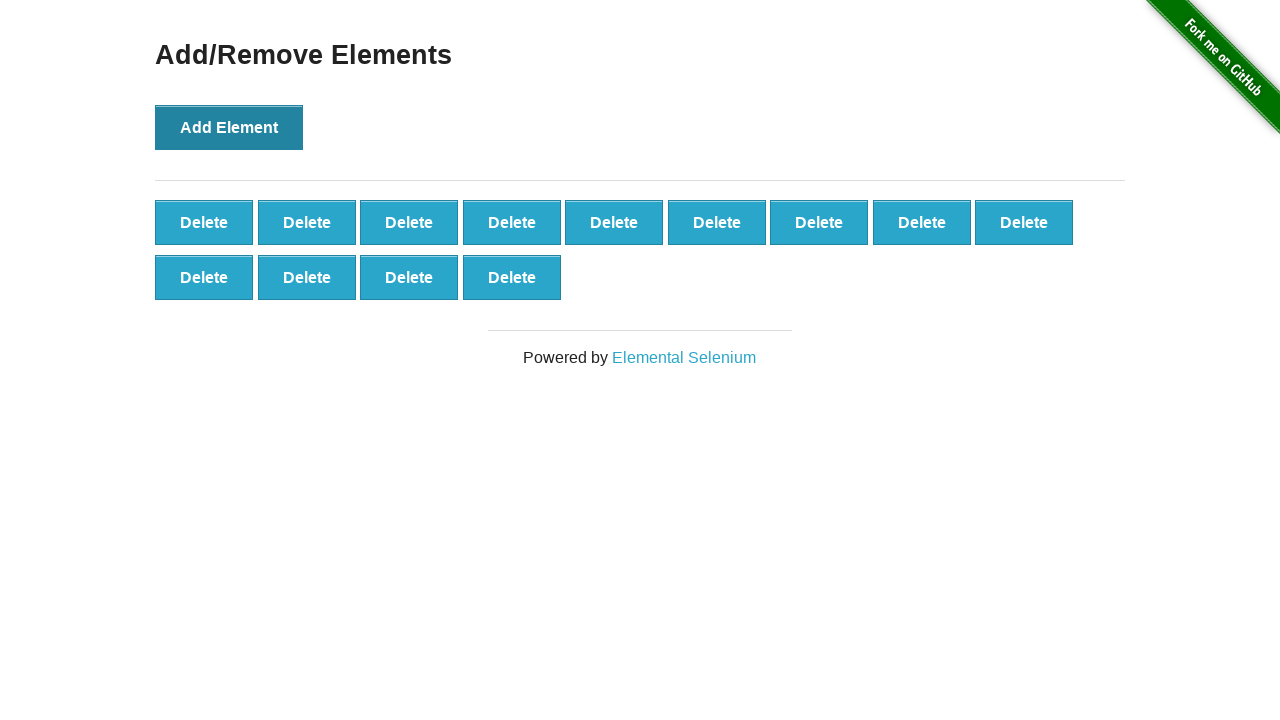

Clicked 'Add Element' button (iteration 14/100) at (229, 127) on button[onclick='addElement()']
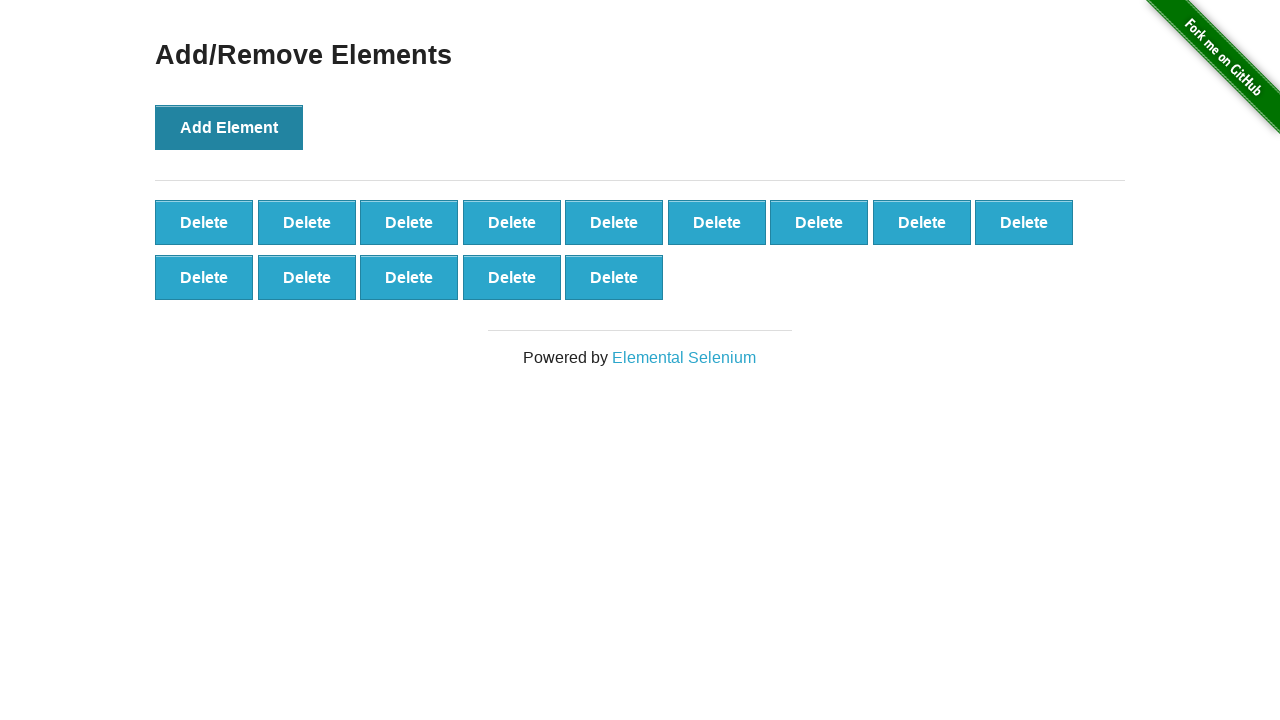

Clicked 'Add Element' button (iteration 15/100) at (229, 127) on button[onclick='addElement()']
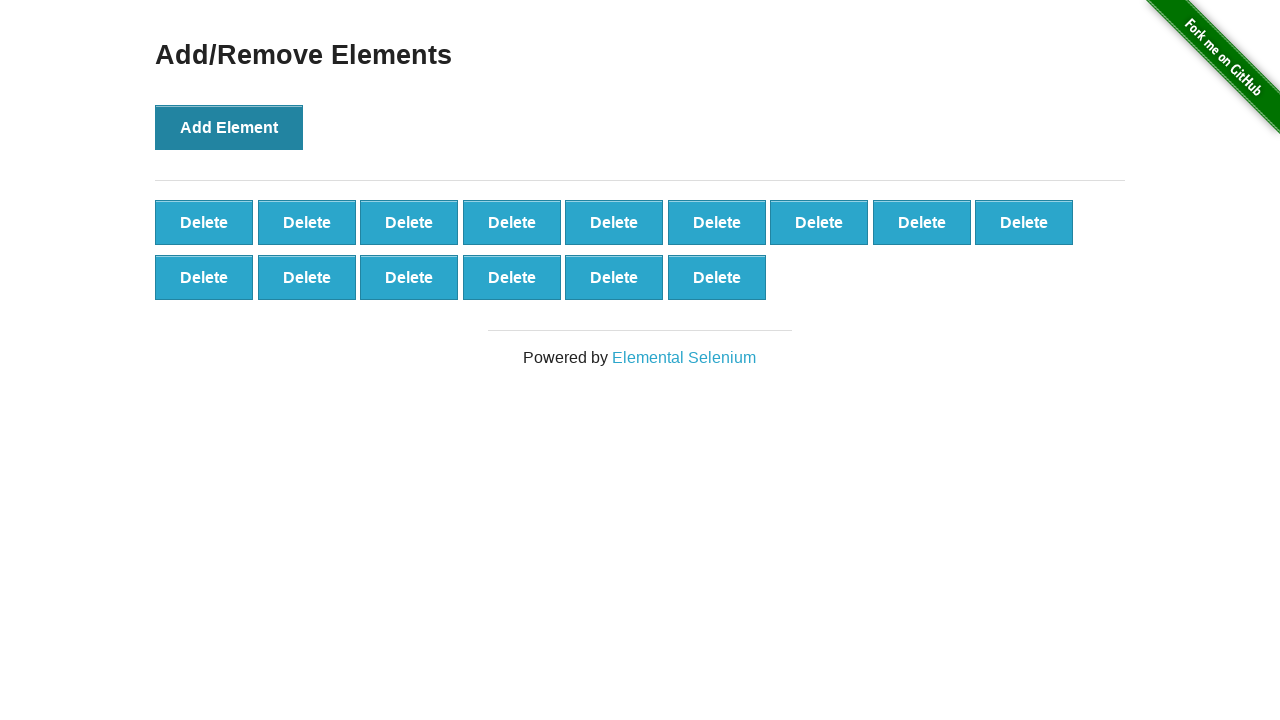

Clicked 'Add Element' button (iteration 16/100) at (229, 127) on button[onclick='addElement()']
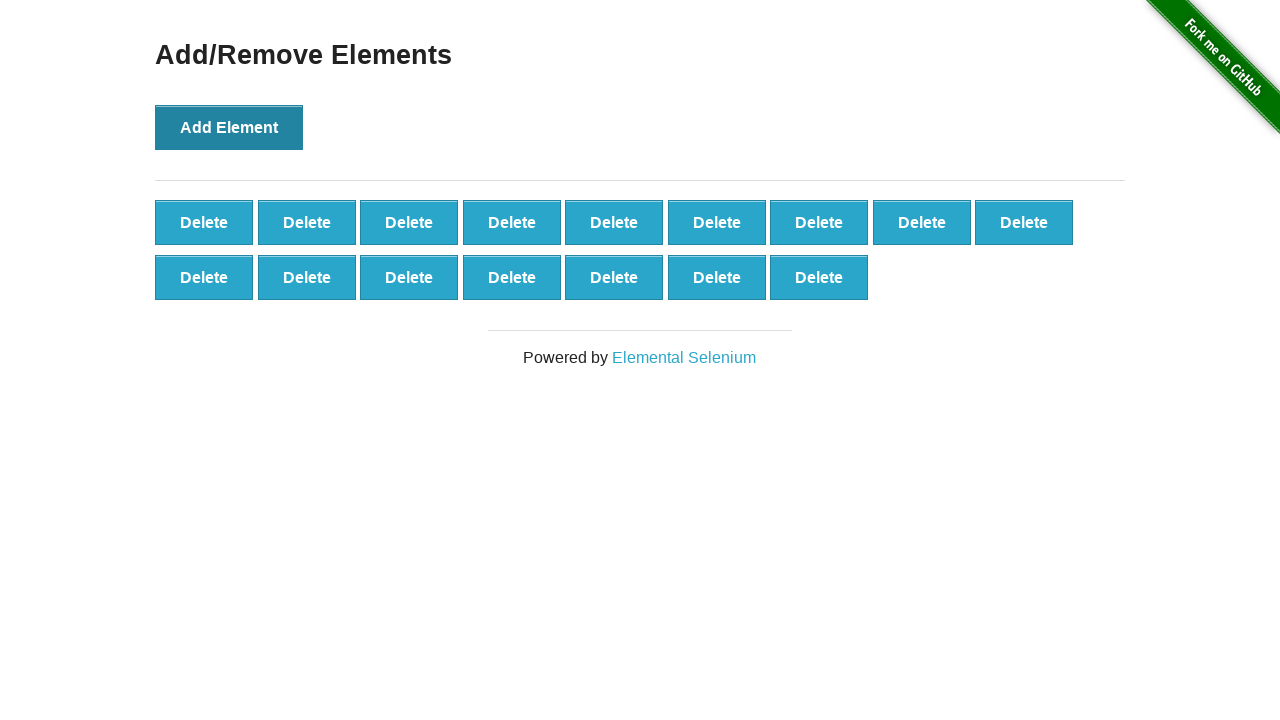

Clicked 'Add Element' button (iteration 17/100) at (229, 127) on button[onclick='addElement()']
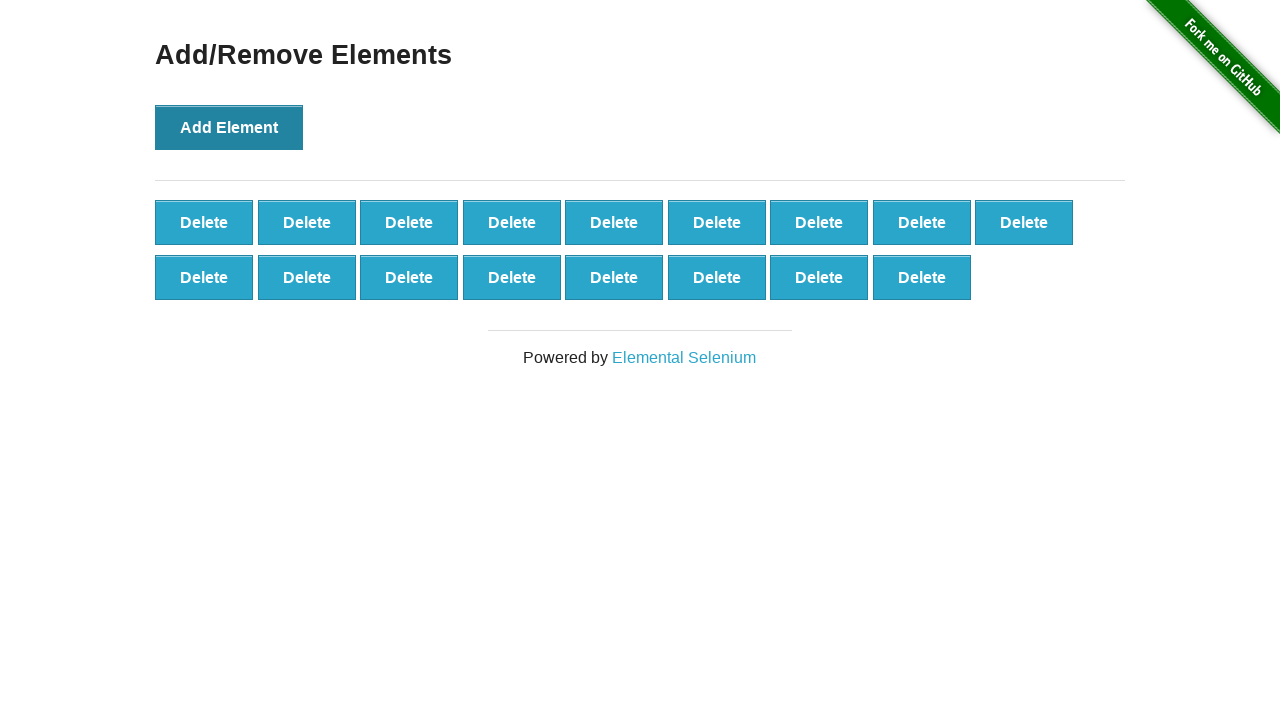

Clicked 'Add Element' button (iteration 18/100) at (229, 127) on button[onclick='addElement()']
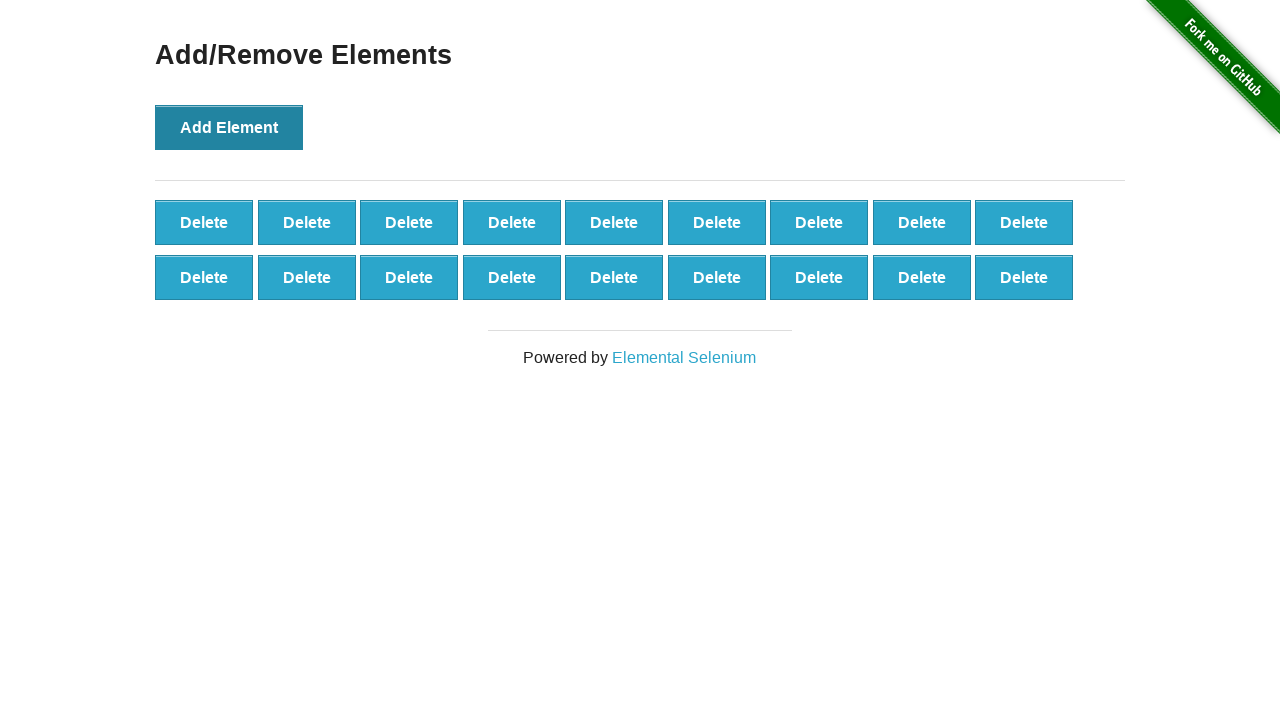

Clicked 'Add Element' button (iteration 19/100) at (229, 127) on button[onclick='addElement()']
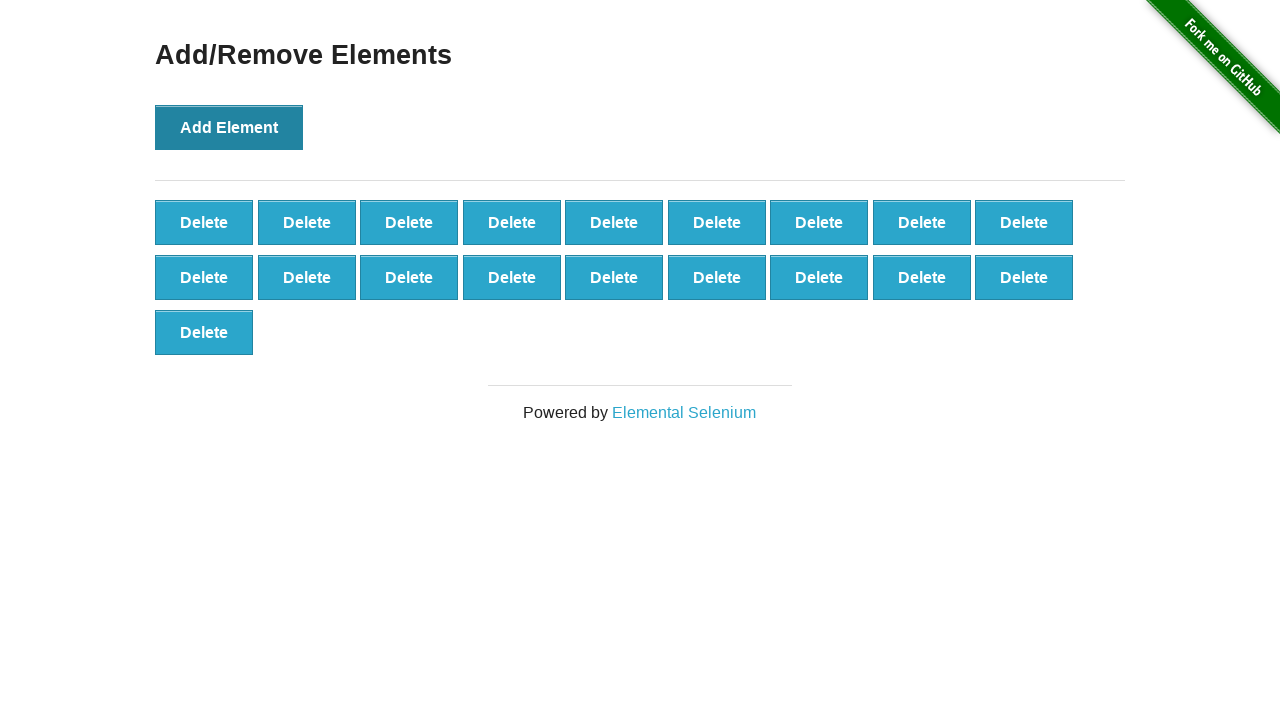

Clicked 'Add Element' button (iteration 20/100) at (229, 127) on button[onclick='addElement()']
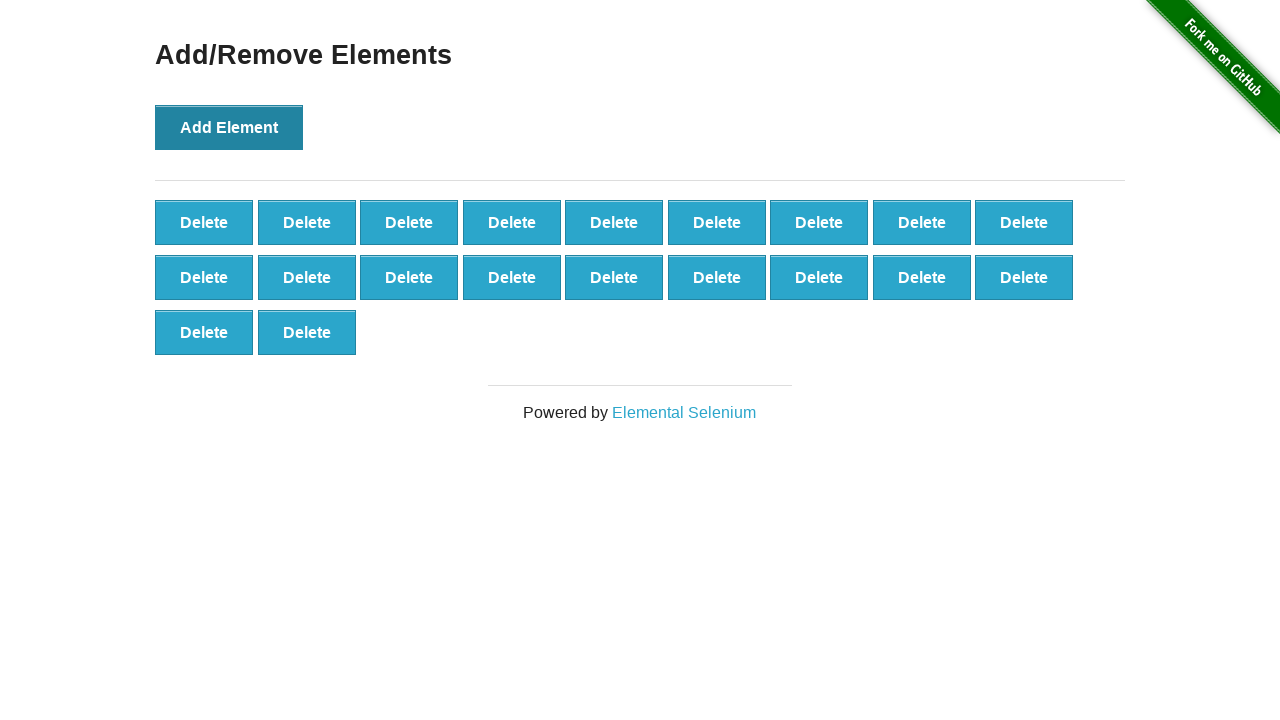

Clicked 'Add Element' button (iteration 21/100) at (229, 127) on button[onclick='addElement()']
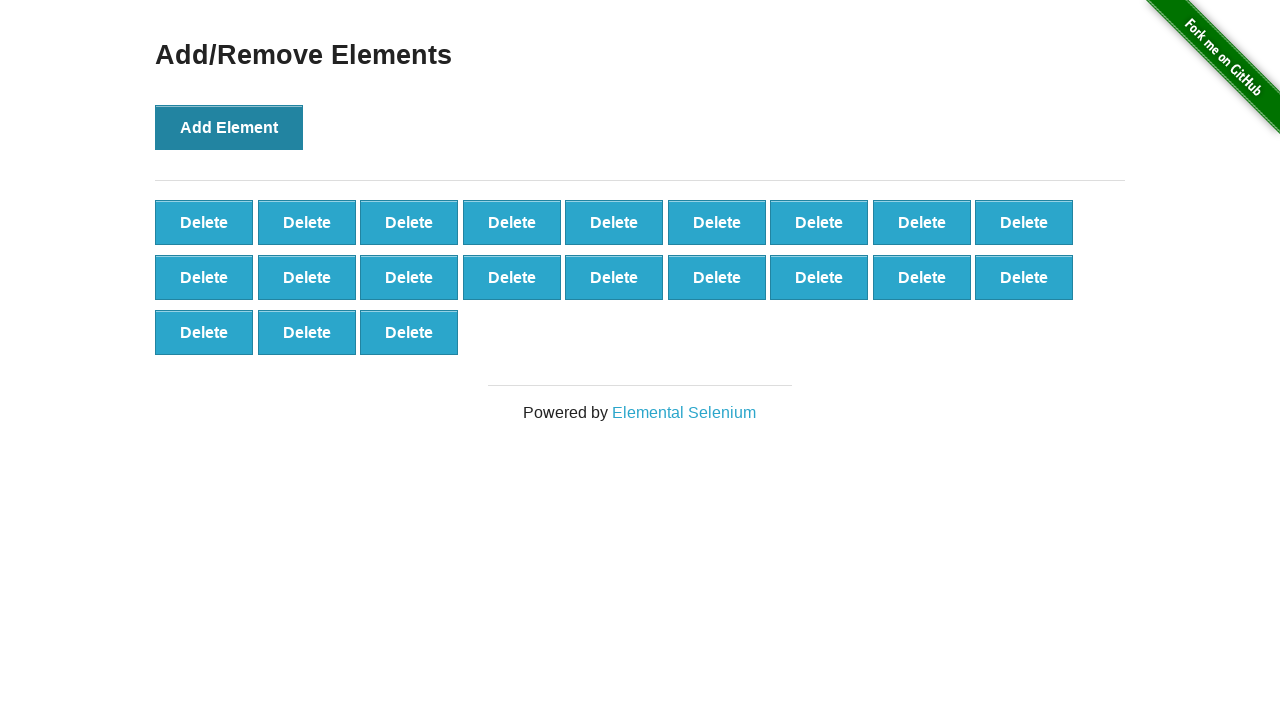

Clicked 'Add Element' button (iteration 22/100) at (229, 127) on button[onclick='addElement()']
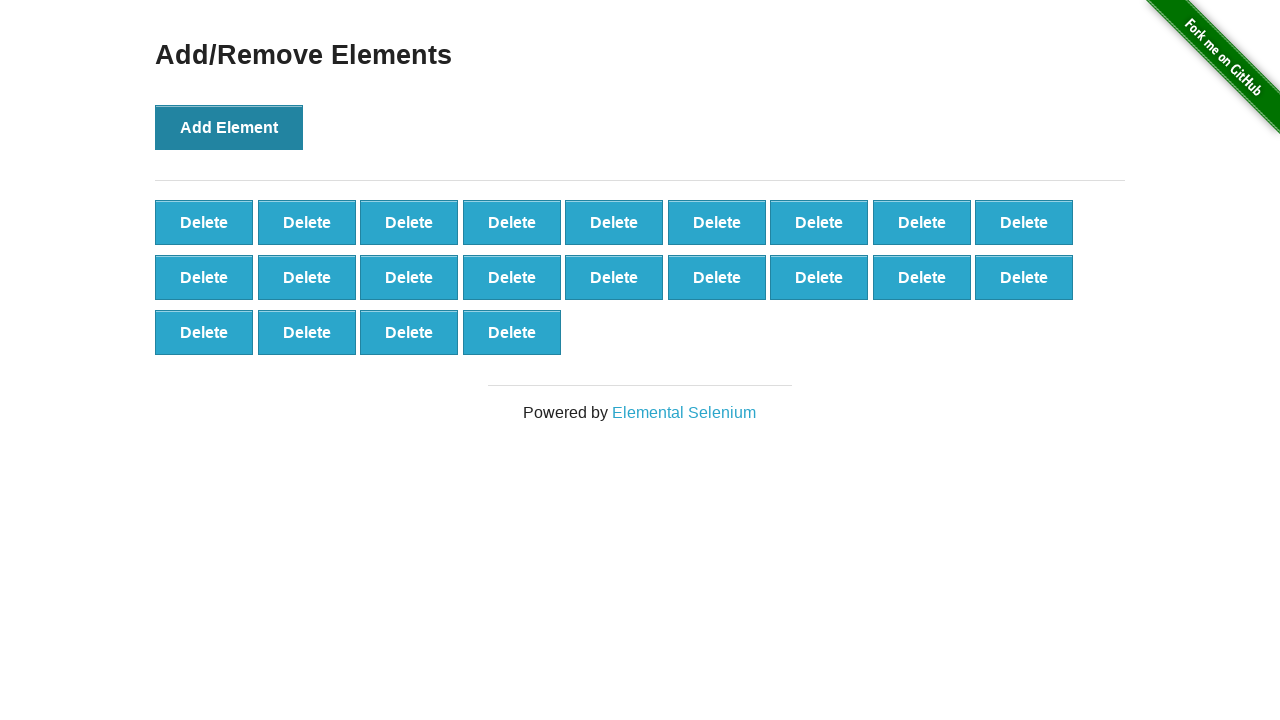

Clicked 'Add Element' button (iteration 23/100) at (229, 127) on button[onclick='addElement()']
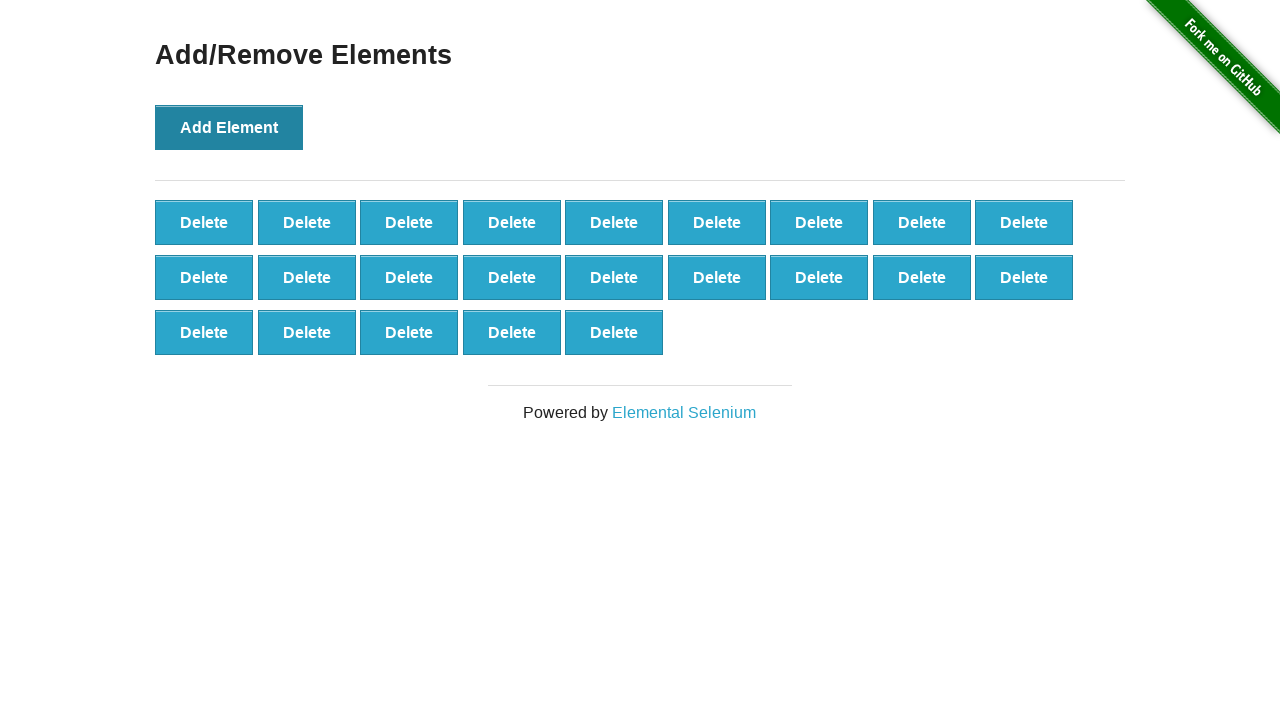

Clicked 'Add Element' button (iteration 24/100) at (229, 127) on button[onclick='addElement()']
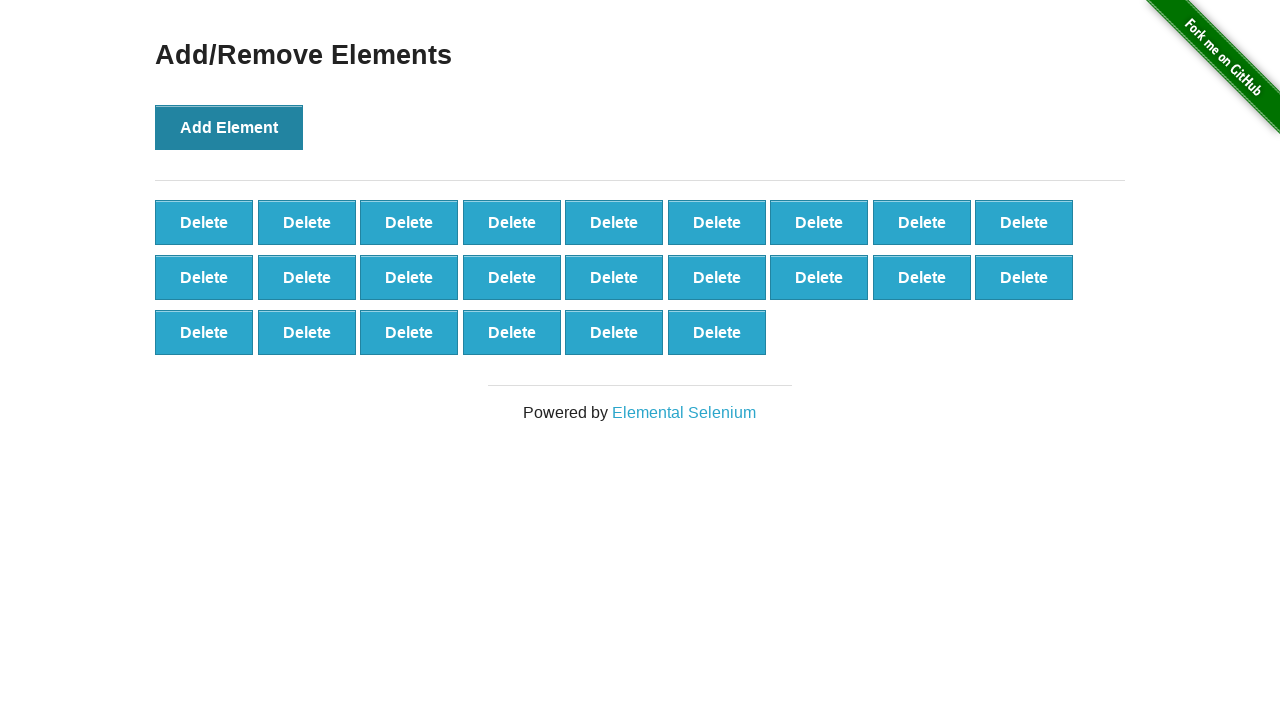

Clicked 'Add Element' button (iteration 25/100) at (229, 127) on button[onclick='addElement()']
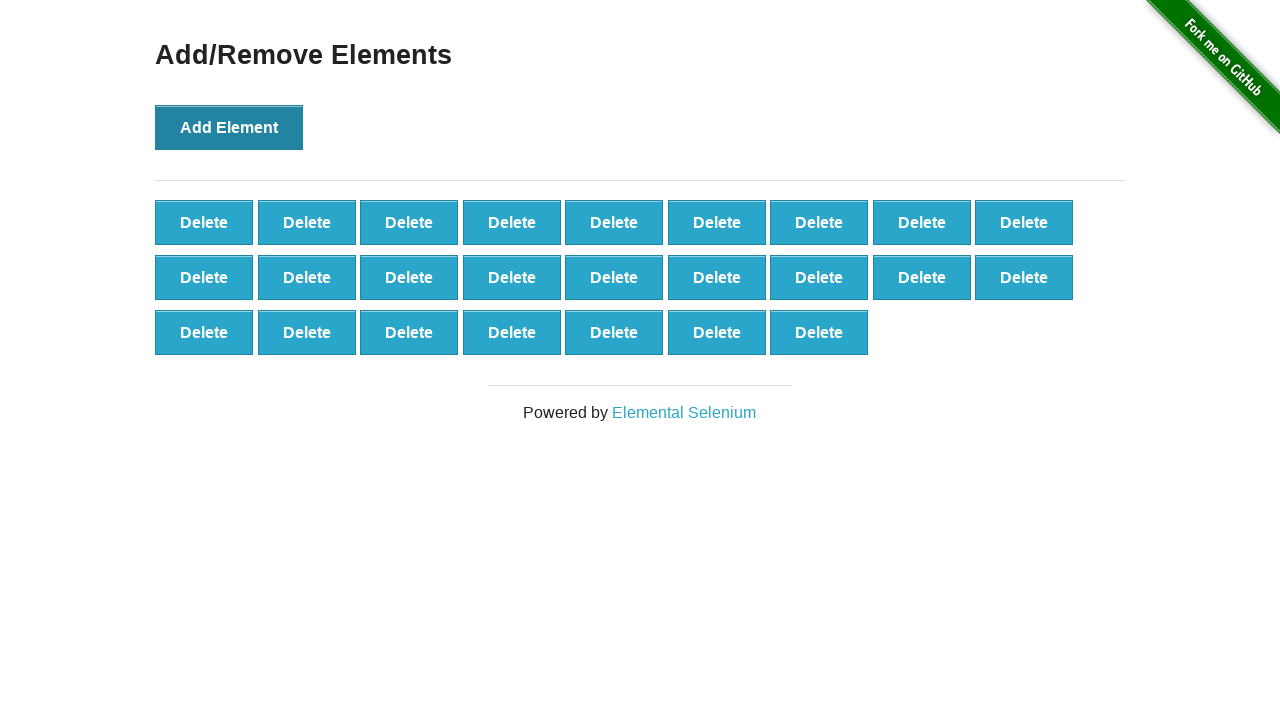

Clicked 'Add Element' button (iteration 26/100) at (229, 127) on button[onclick='addElement()']
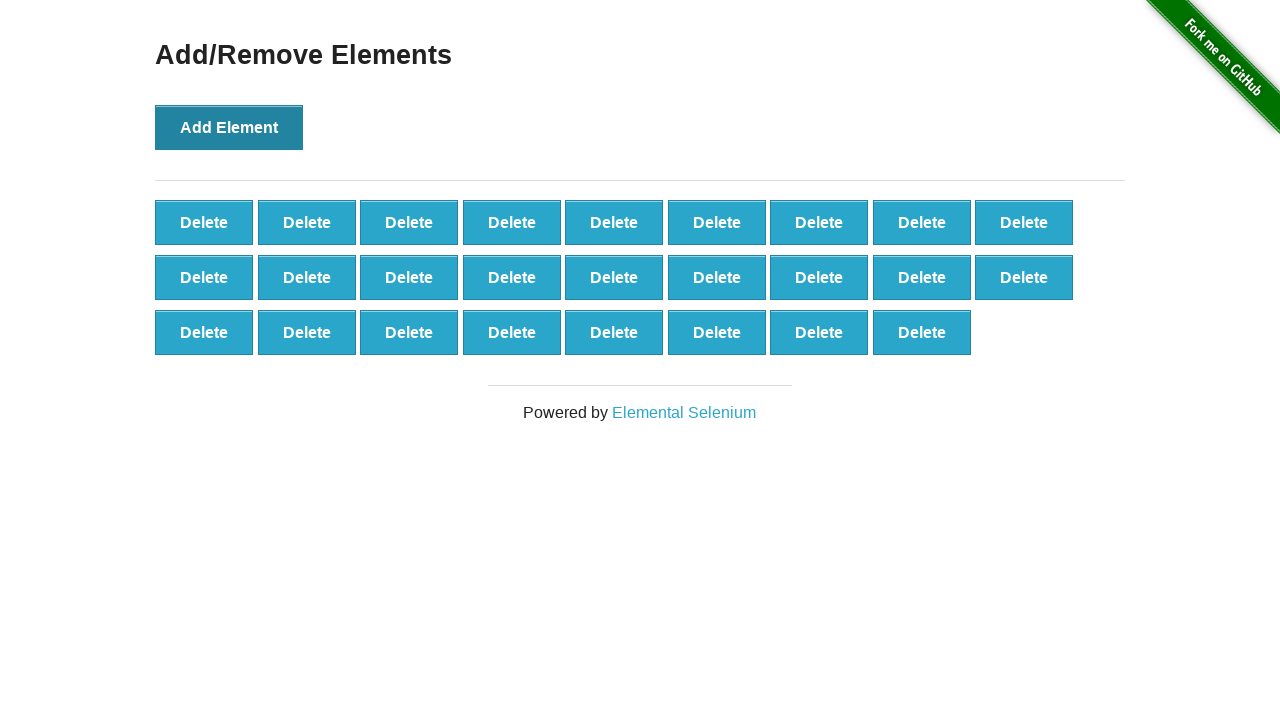

Clicked 'Add Element' button (iteration 27/100) at (229, 127) on button[onclick='addElement()']
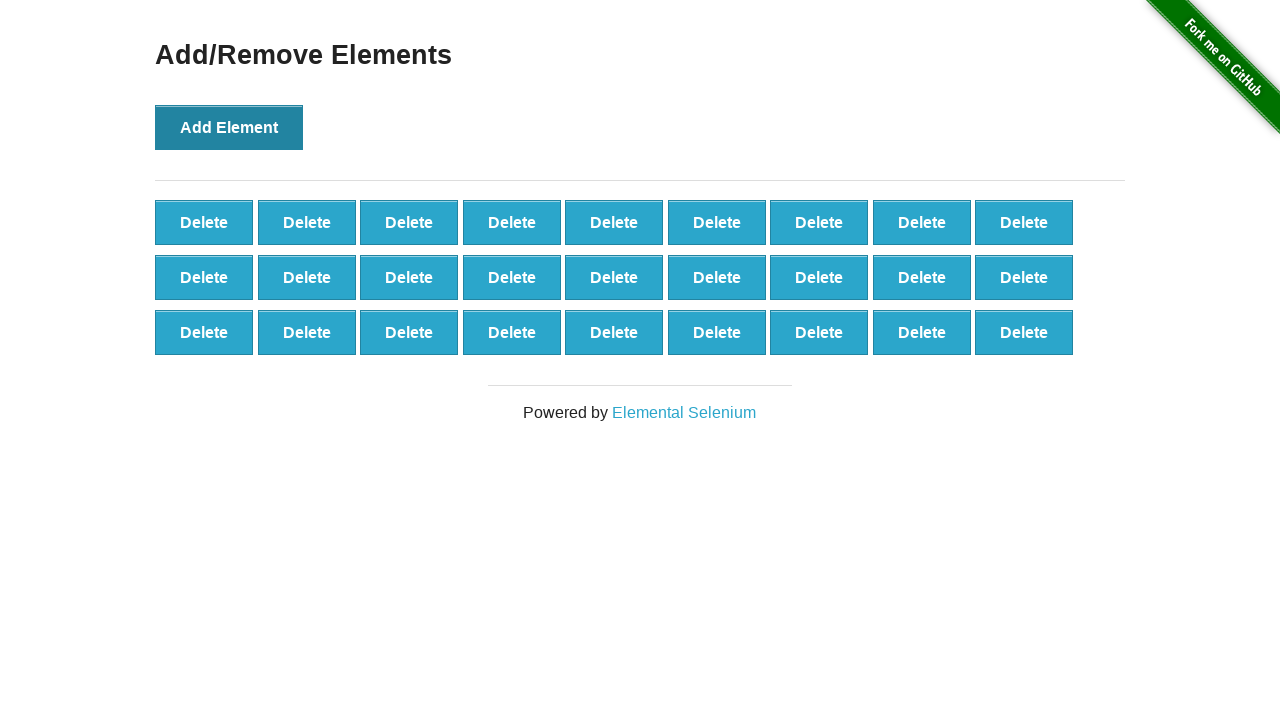

Clicked 'Add Element' button (iteration 28/100) at (229, 127) on button[onclick='addElement()']
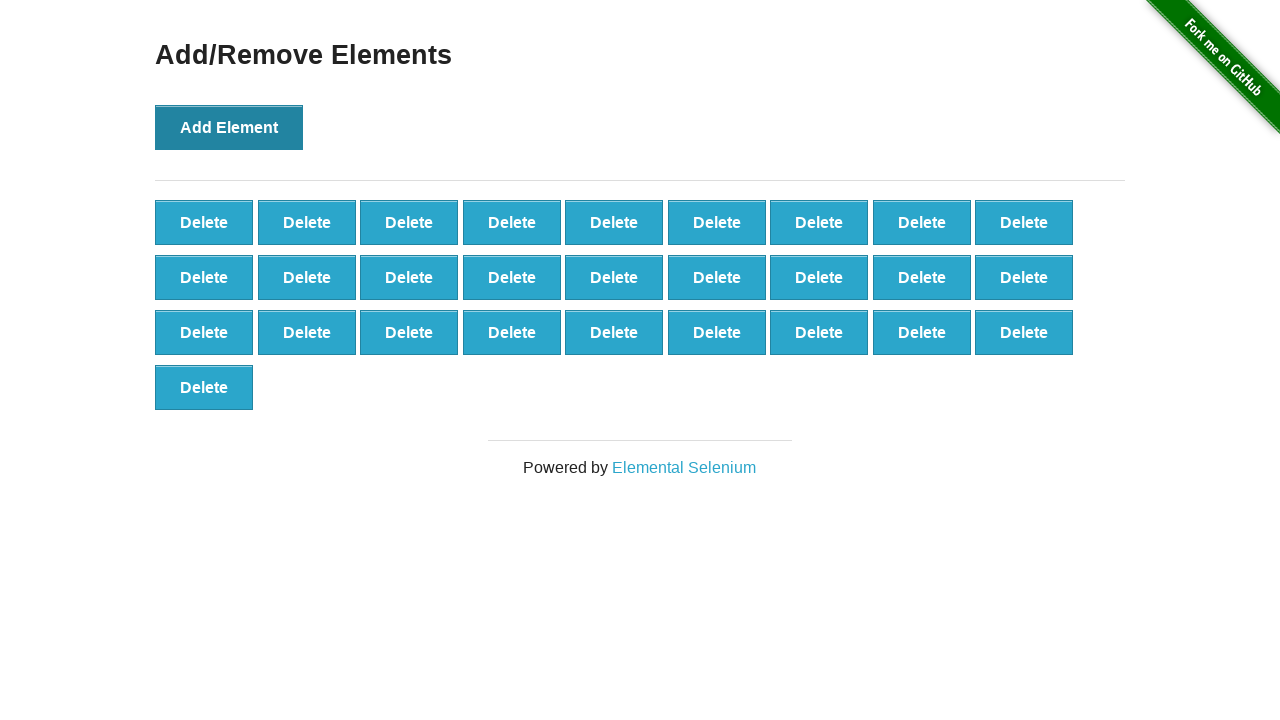

Clicked 'Add Element' button (iteration 29/100) at (229, 127) on button[onclick='addElement()']
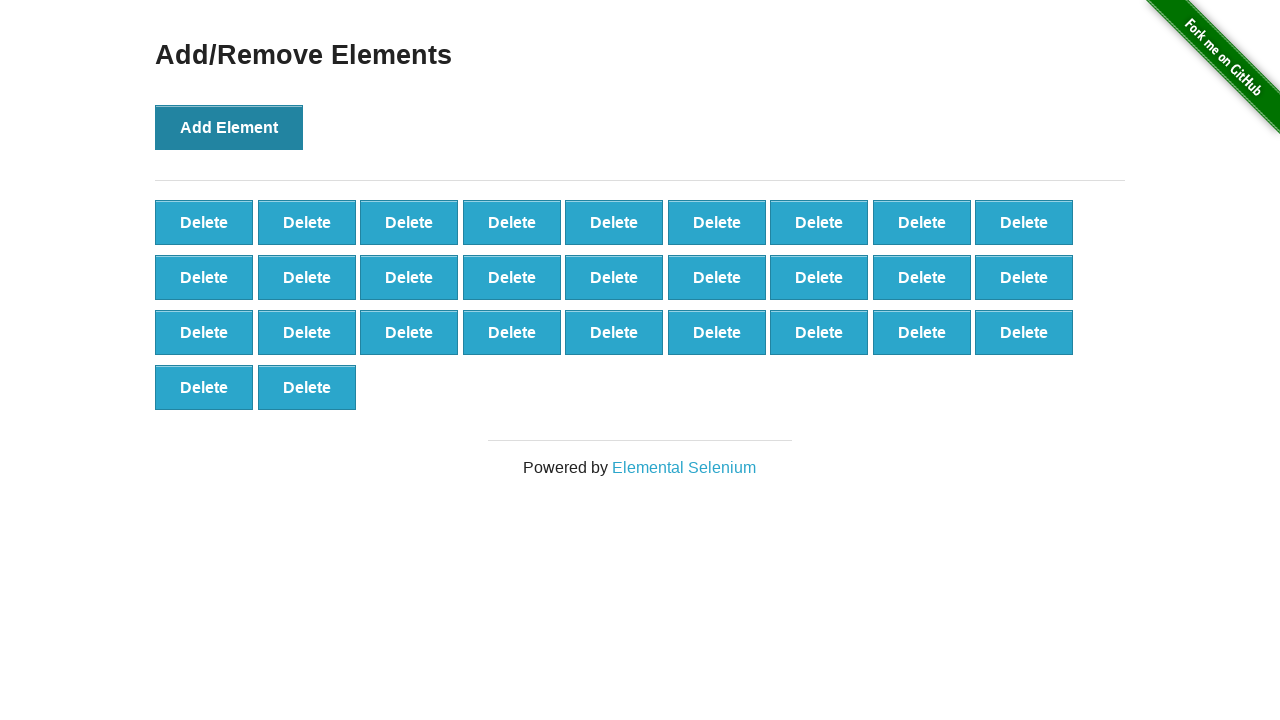

Clicked 'Add Element' button (iteration 30/100) at (229, 127) on button[onclick='addElement()']
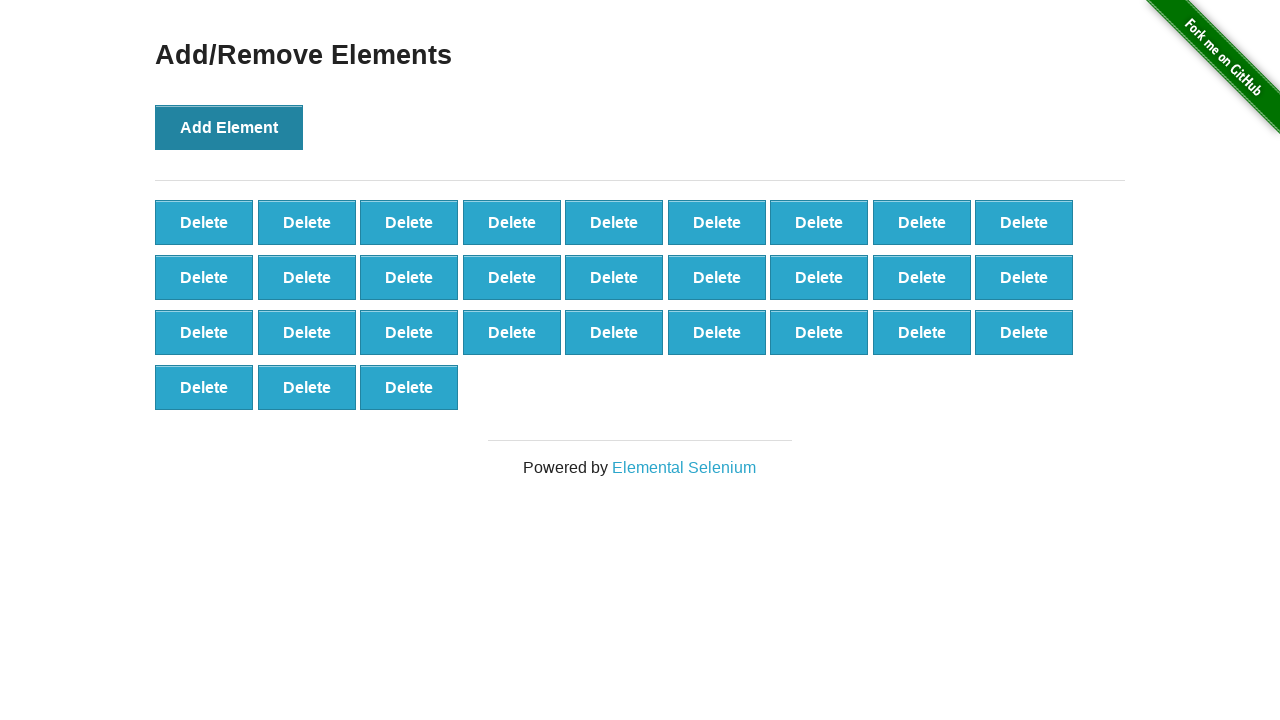

Clicked 'Add Element' button (iteration 31/100) at (229, 127) on button[onclick='addElement()']
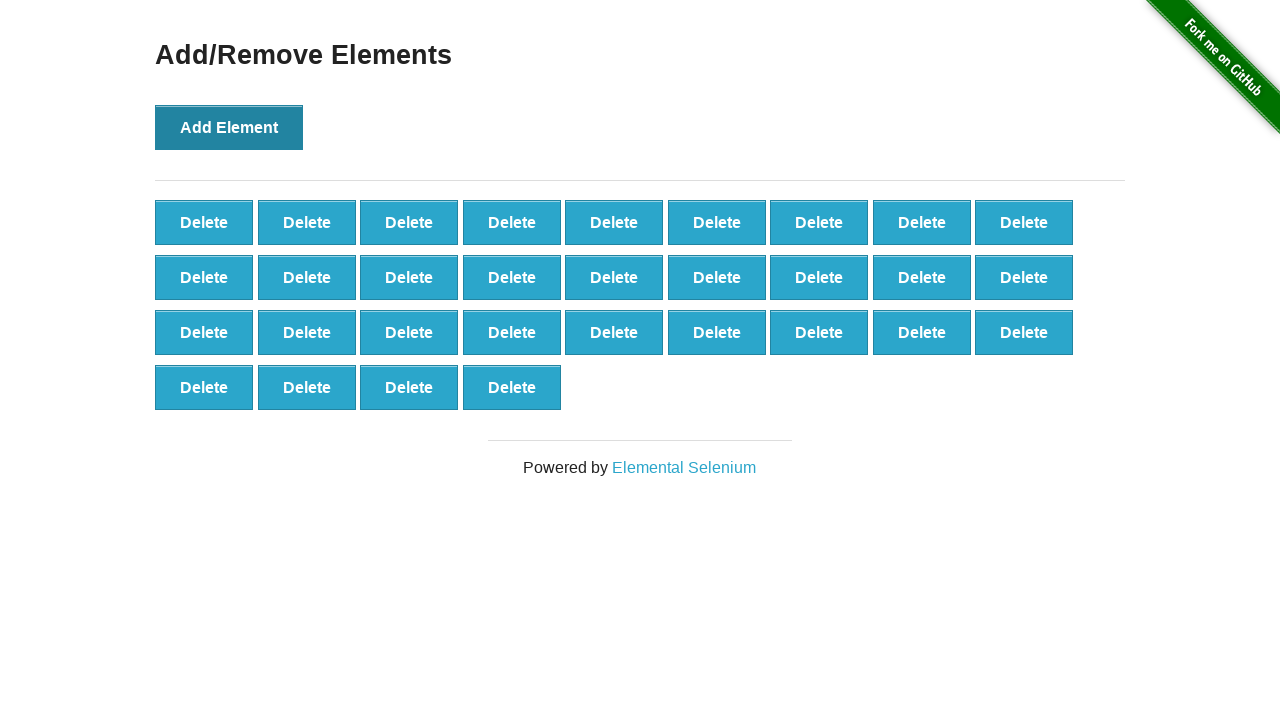

Clicked 'Add Element' button (iteration 32/100) at (229, 127) on button[onclick='addElement()']
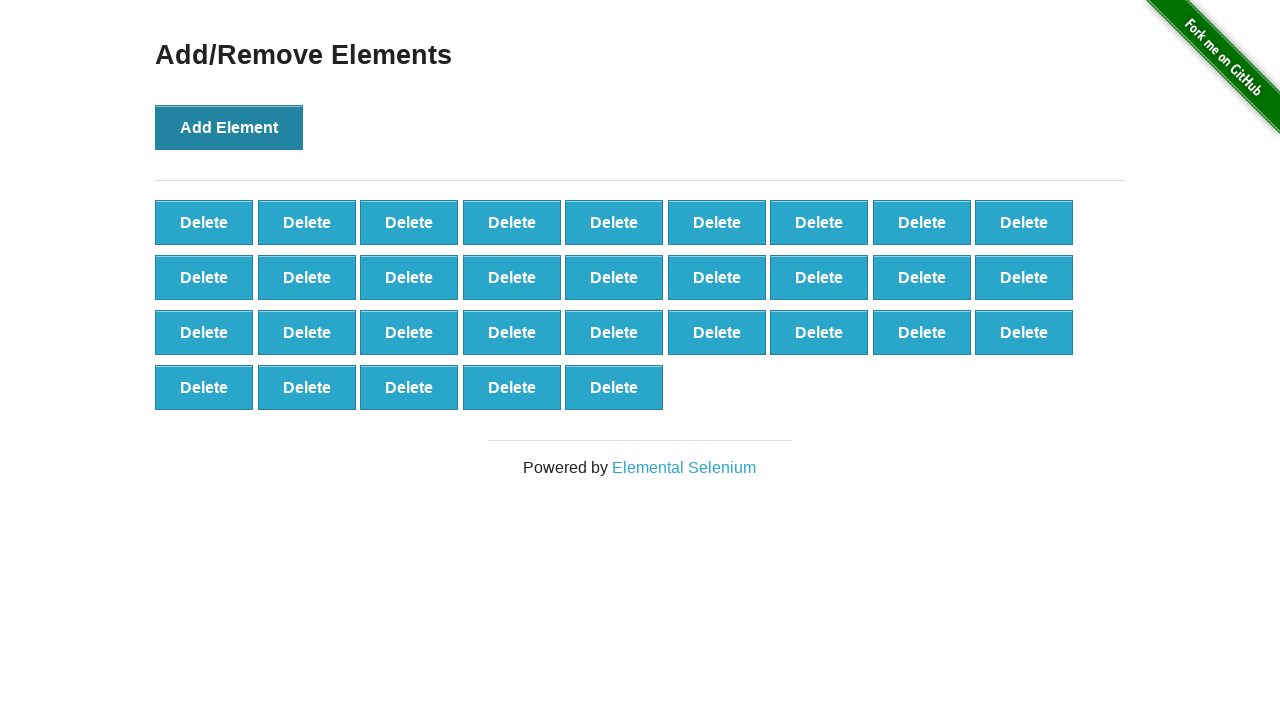

Clicked 'Add Element' button (iteration 33/100) at (229, 127) on button[onclick='addElement()']
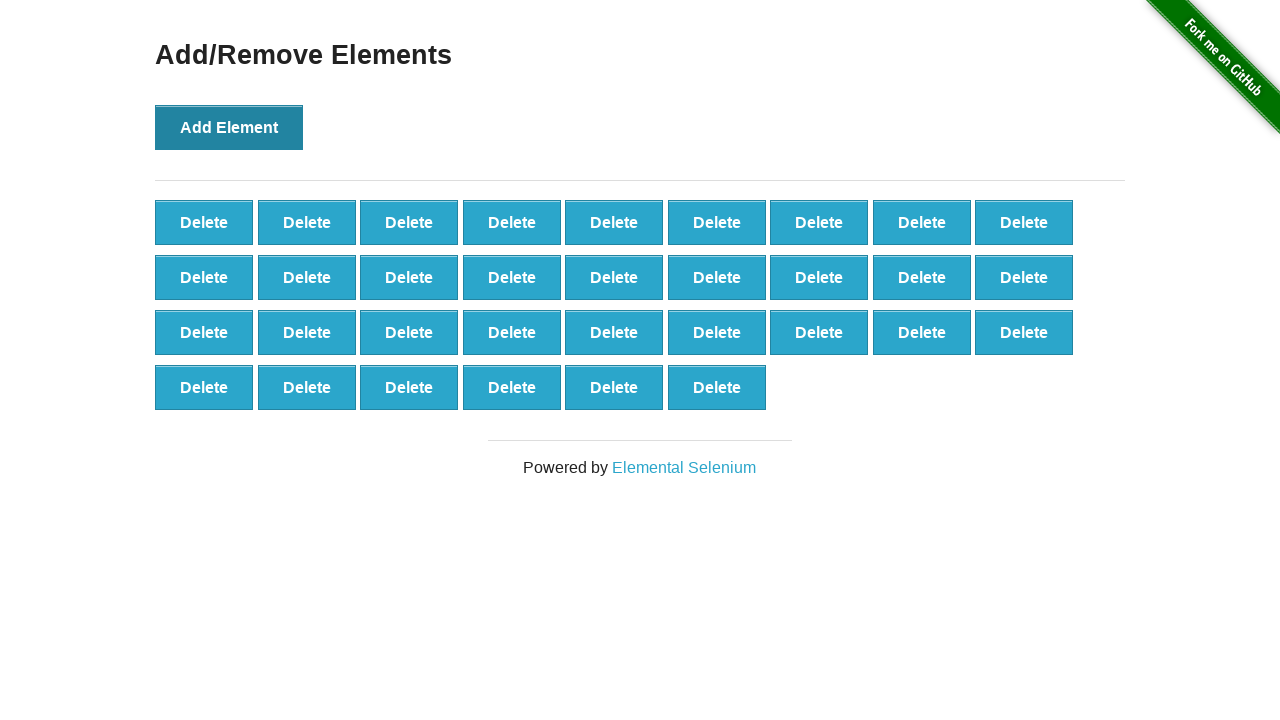

Clicked 'Add Element' button (iteration 34/100) at (229, 127) on button[onclick='addElement()']
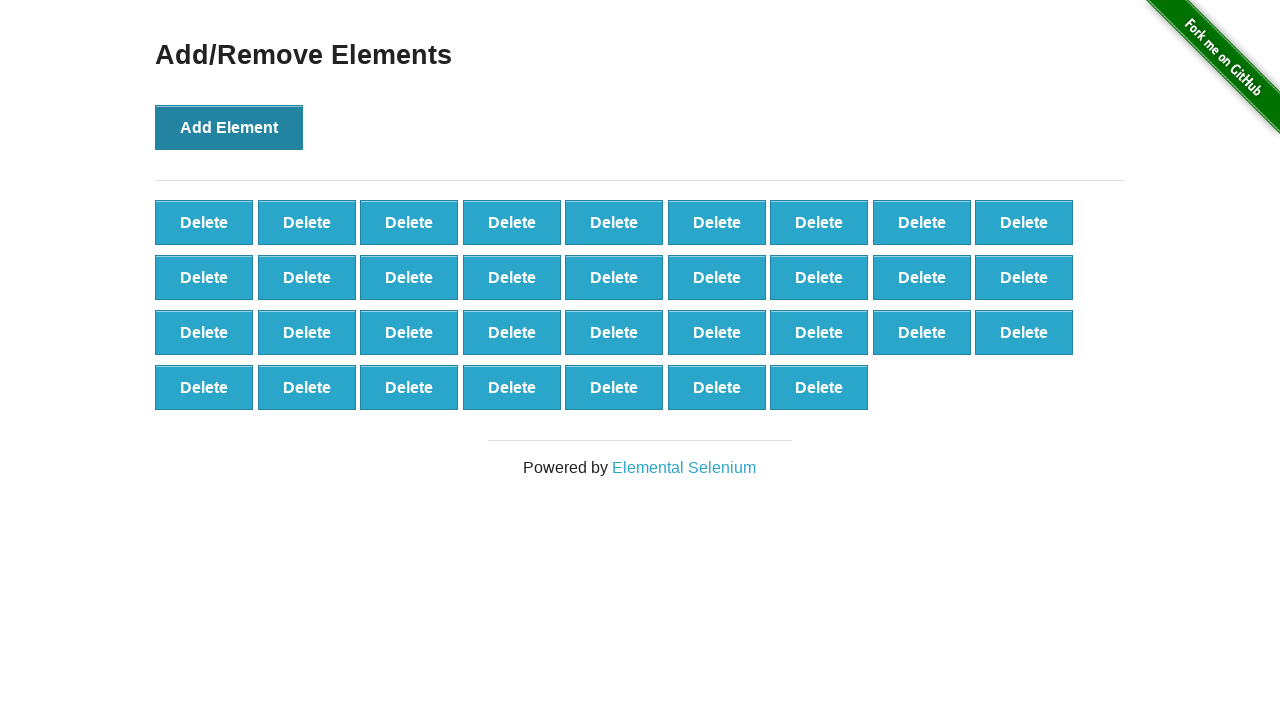

Clicked 'Add Element' button (iteration 35/100) at (229, 127) on button[onclick='addElement()']
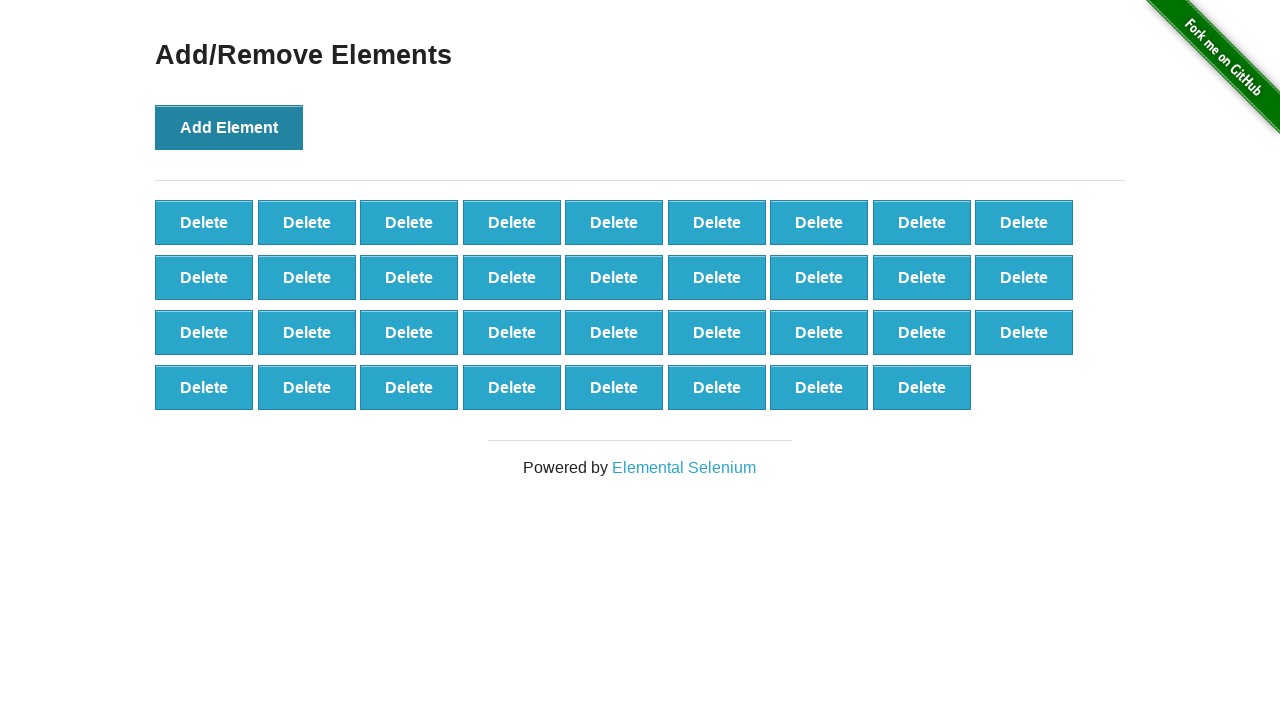

Clicked 'Add Element' button (iteration 36/100) at (229, 127) on button[onclick='addElement()']
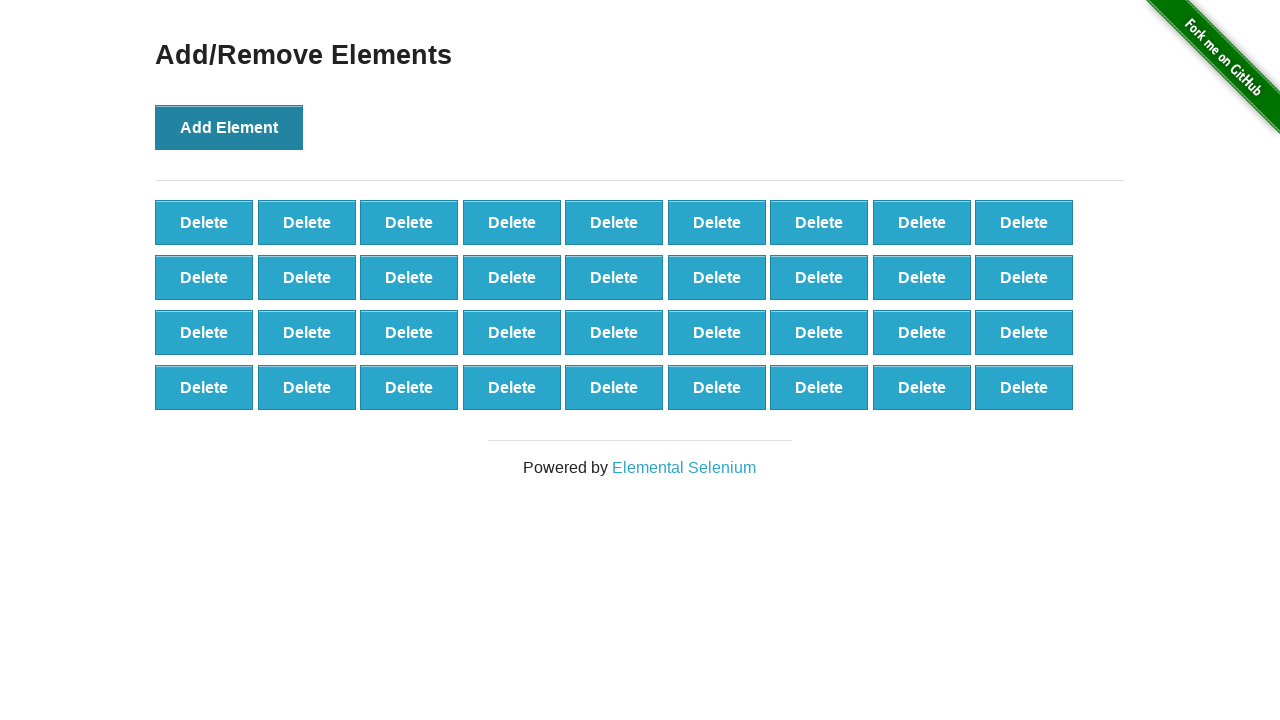

Clicked 'Add Element' button (iteration 37/100) at (229, 127) on button[onclick='addElement()']
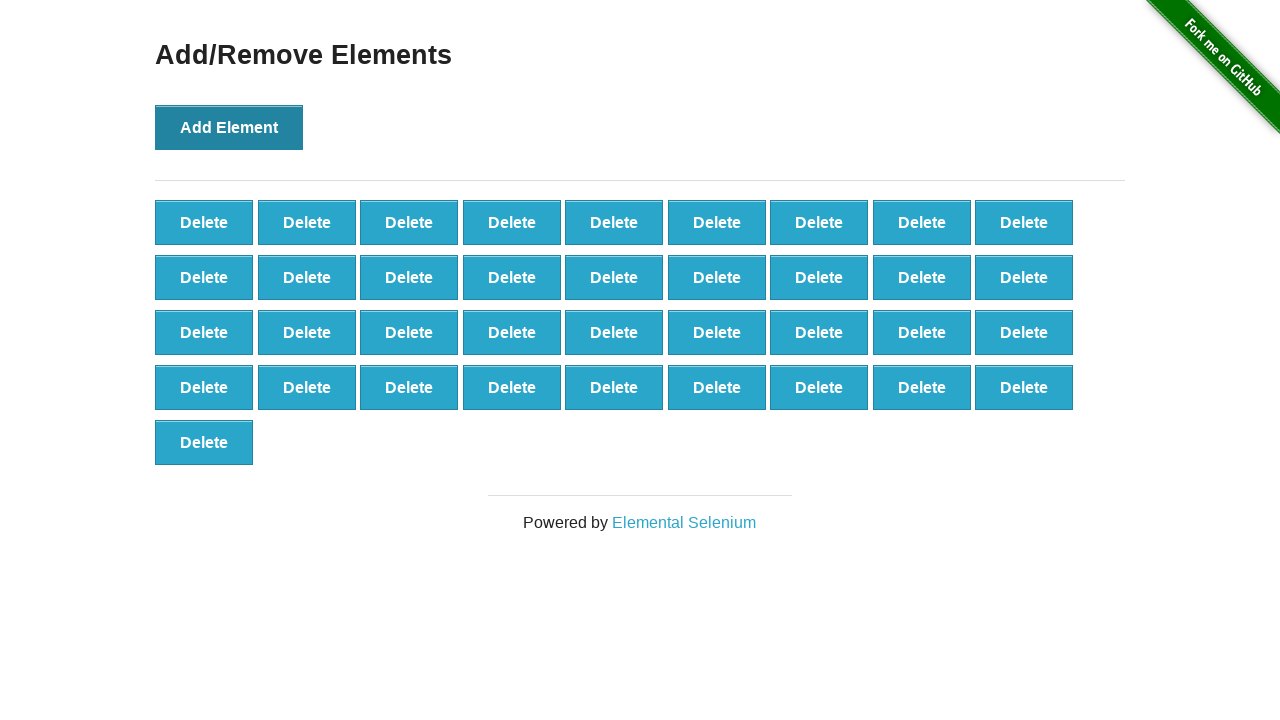

Clicked 'Add Element' button (iteration 38/100) at (229, 127) on button[onclick='addElement()']
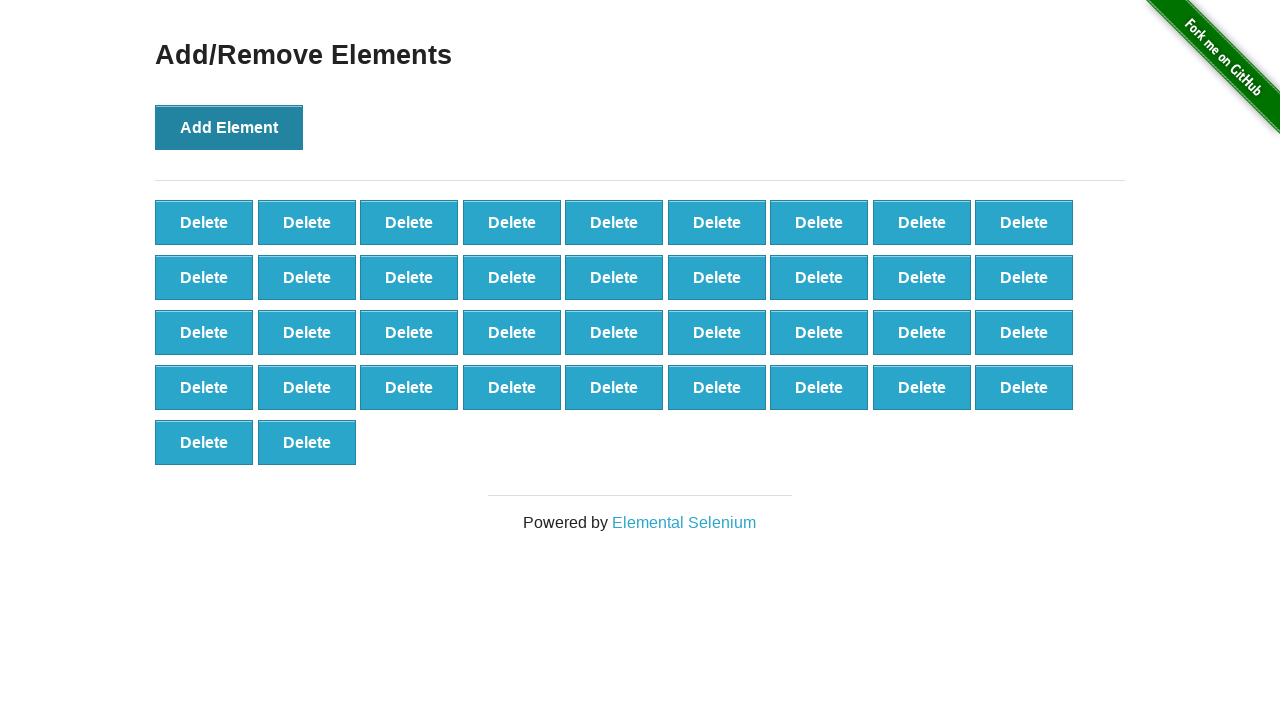

Clicked 'Add Element' button (iteration 39/100) at (229, 127) on button[onclick='addElement()']
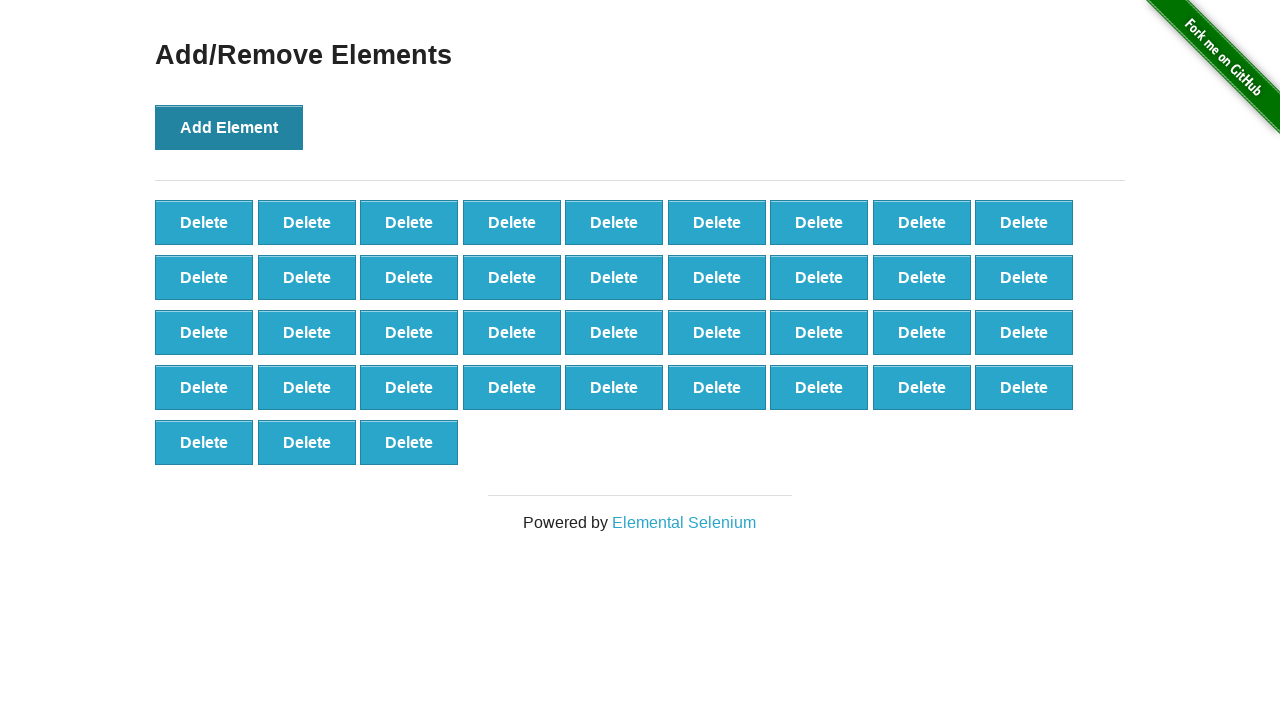

Clicked 'Add Element' button (iteration 40/100) at (229, 127) on button[onclick='addElement()']
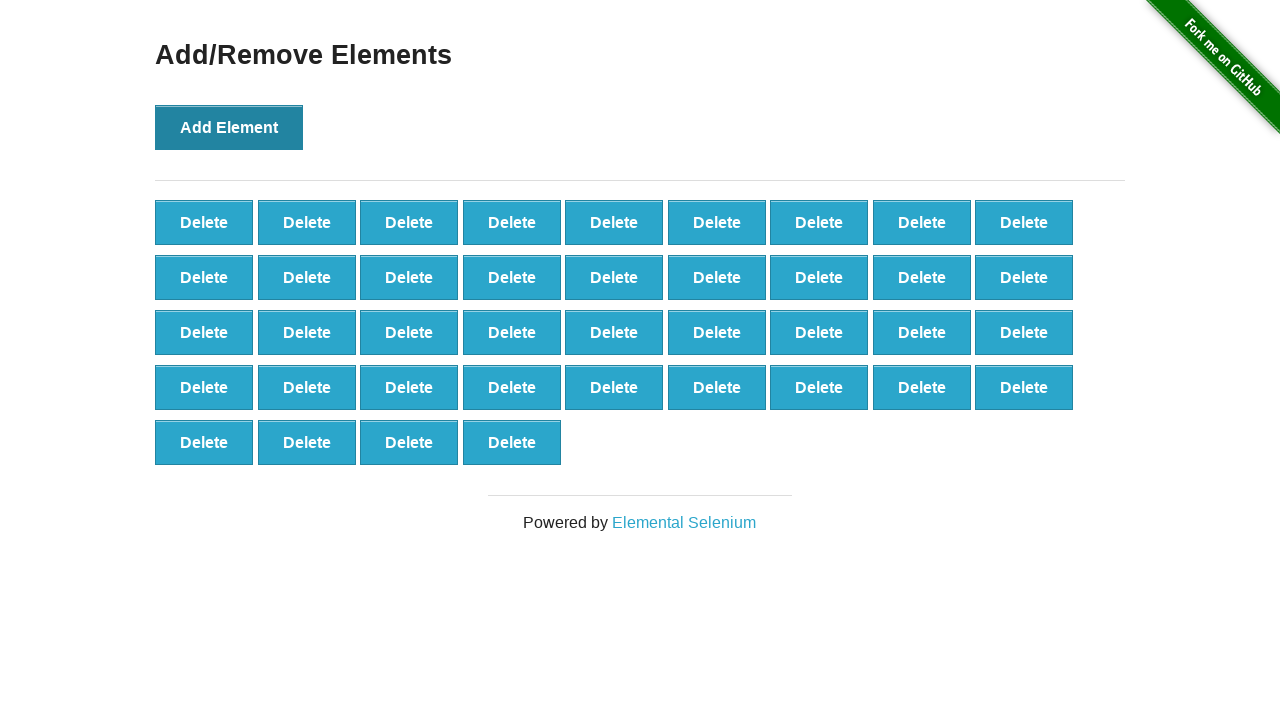

Clicked 'Add Element' button (iteration 41/100) at (229, 127) on button[onclick='addElement()']
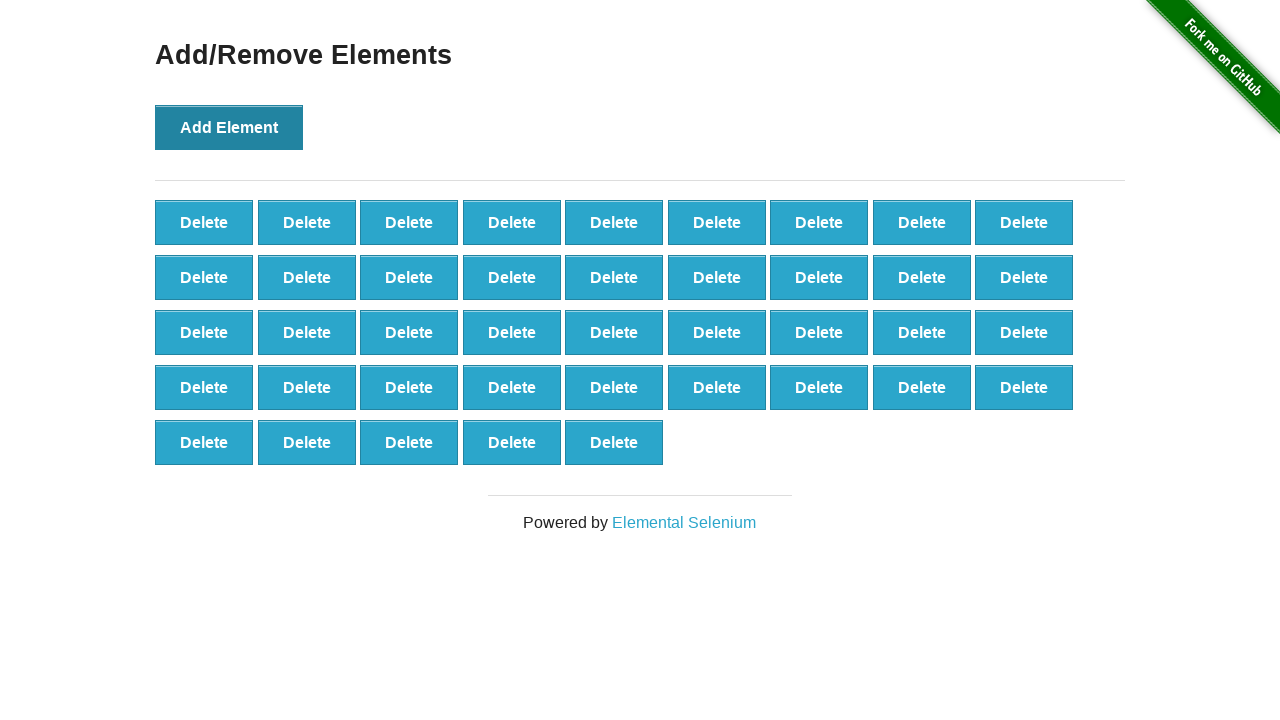

Clicked 'Add Element' button (iteration 42/100) at (229, 127) on button[onclick='addElement()']
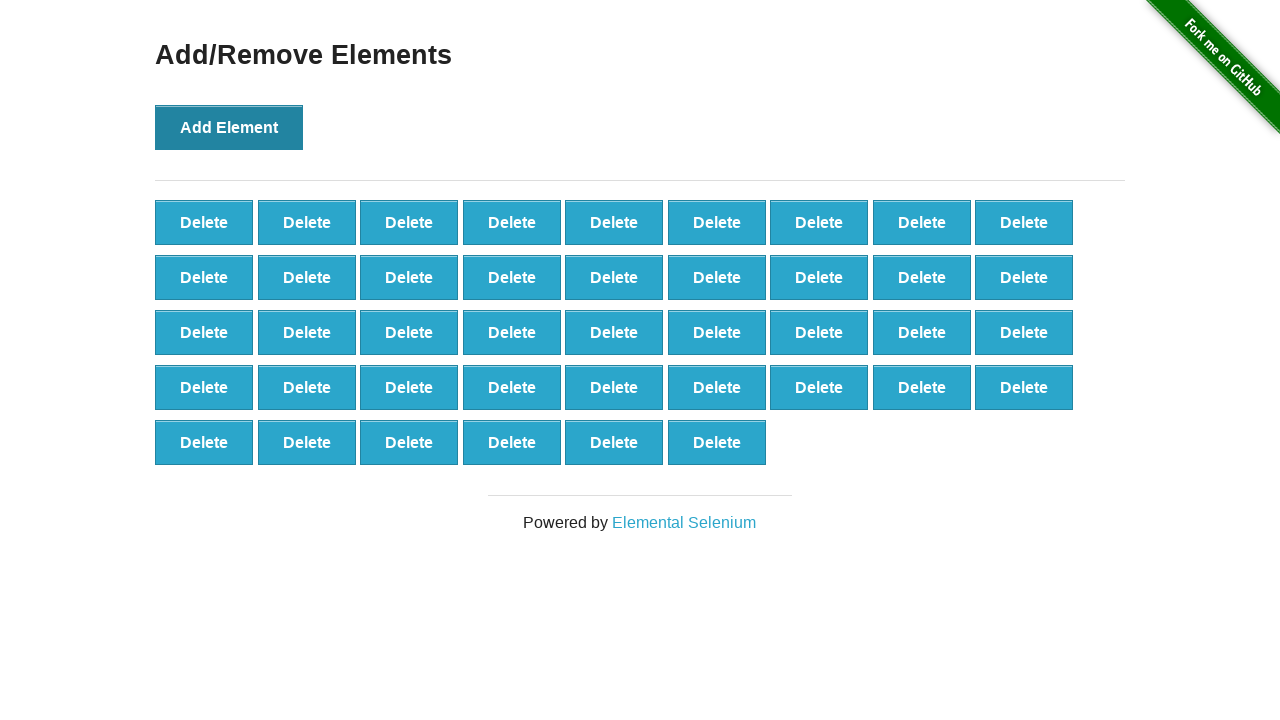

Clicked 'Add Element' button (iteration 43/100) at (229, 127) on button[onclick='addElement()']
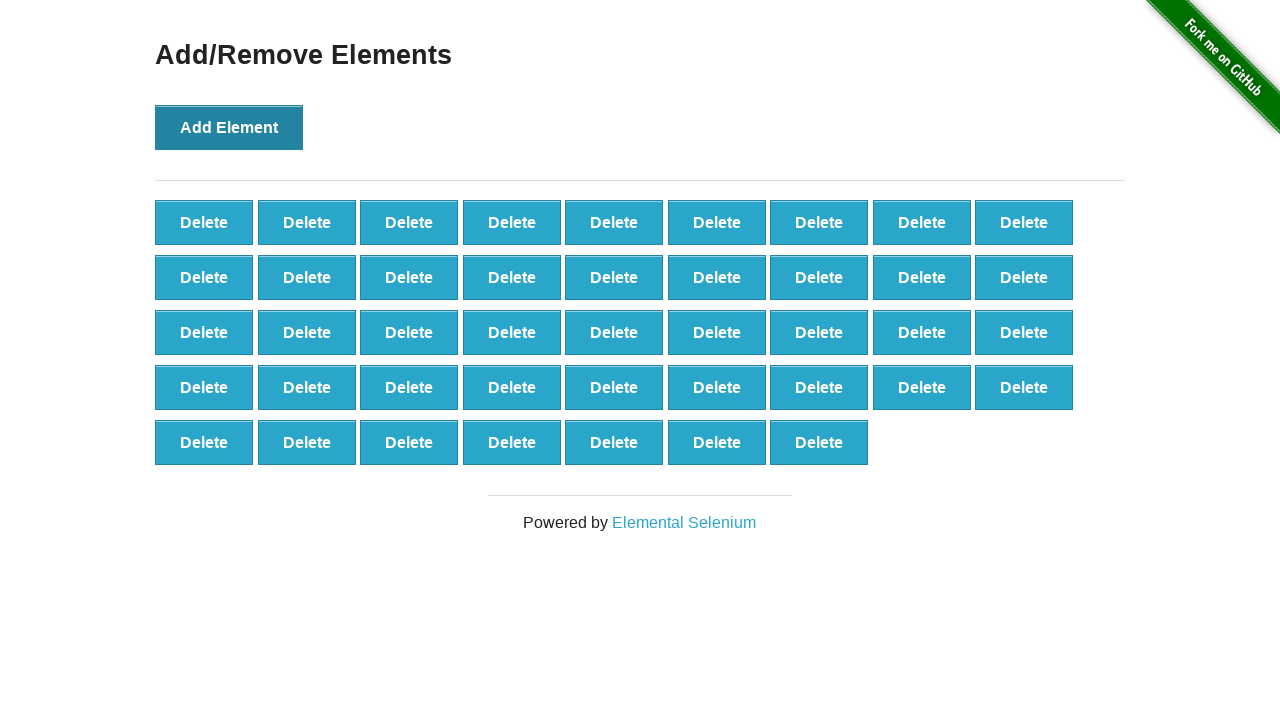

Clicked 'Add Element' button (iteration 44/100) at (229, 127) on button[onclick='addElement()']
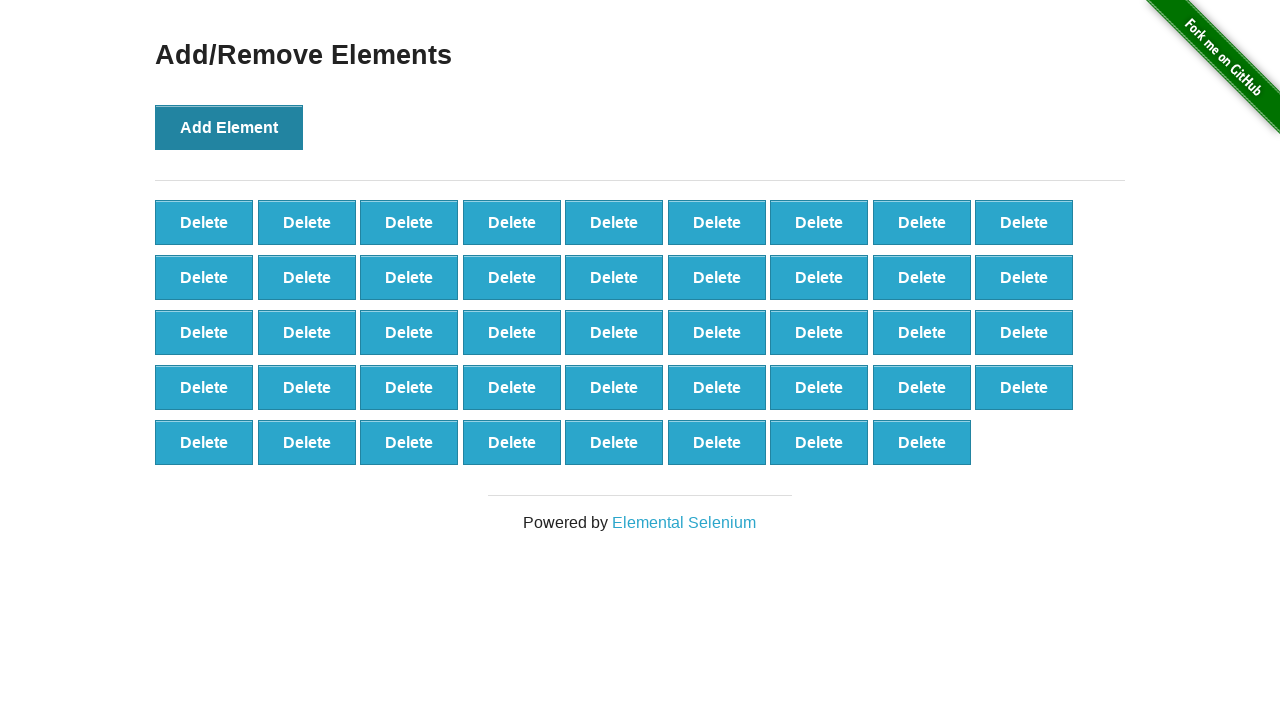

Clicked 'Add Element' button (iteration 45/100) at (229, 127) on button[onclick='addElement()']
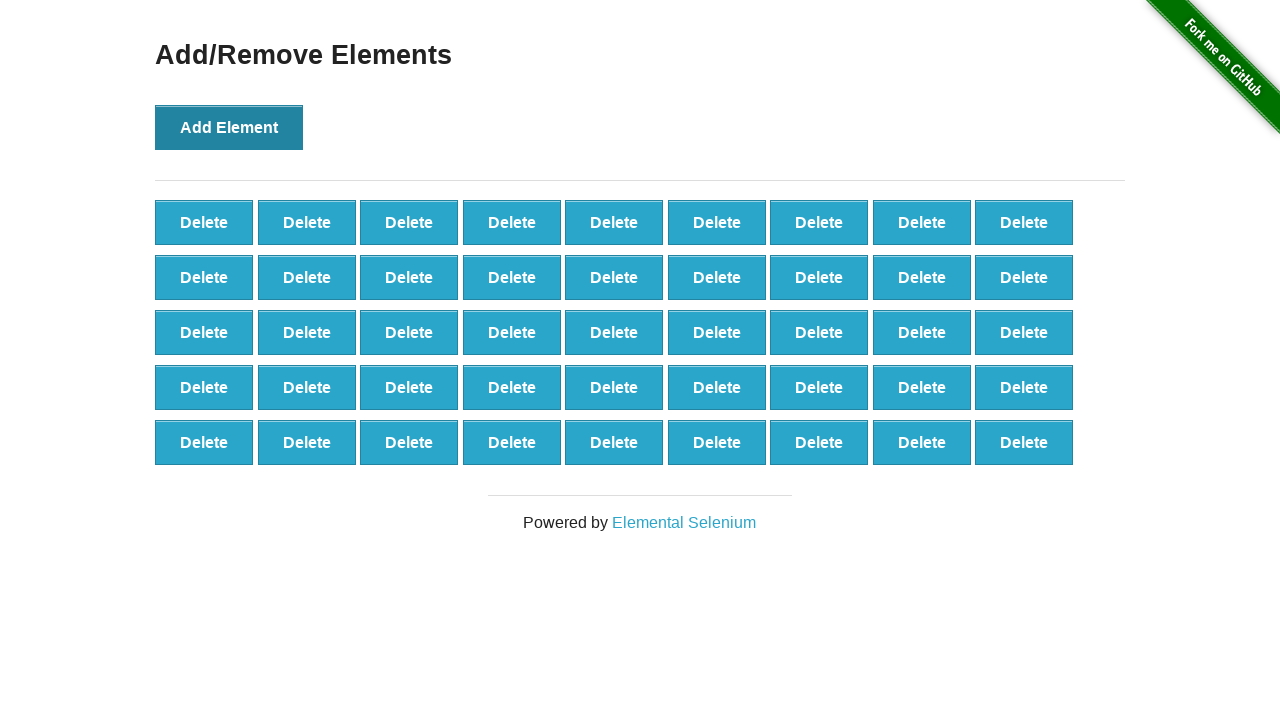

Clicked 'Add Element' button (iteration 46/100) at (229, 127) on button[onclick='addElement()']
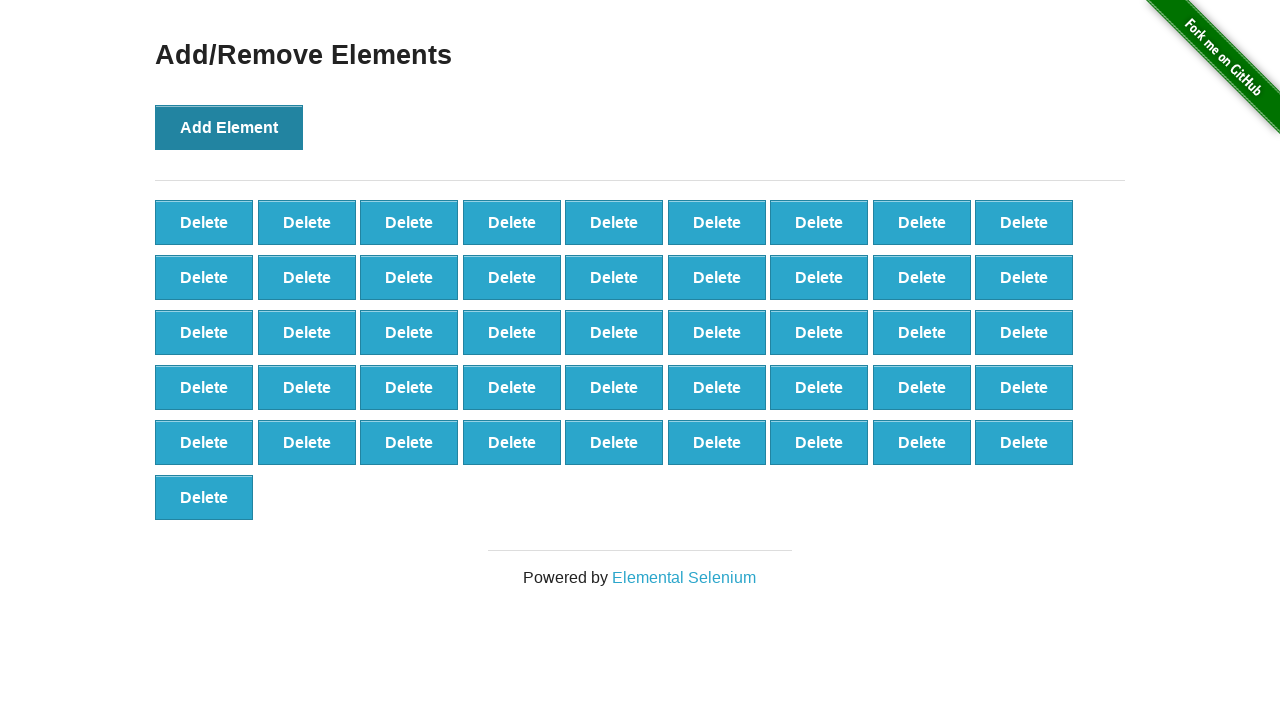

Clicked 'Add Element' button (iteration 47/100) at (229, 127) on button[onclick='addElement()']
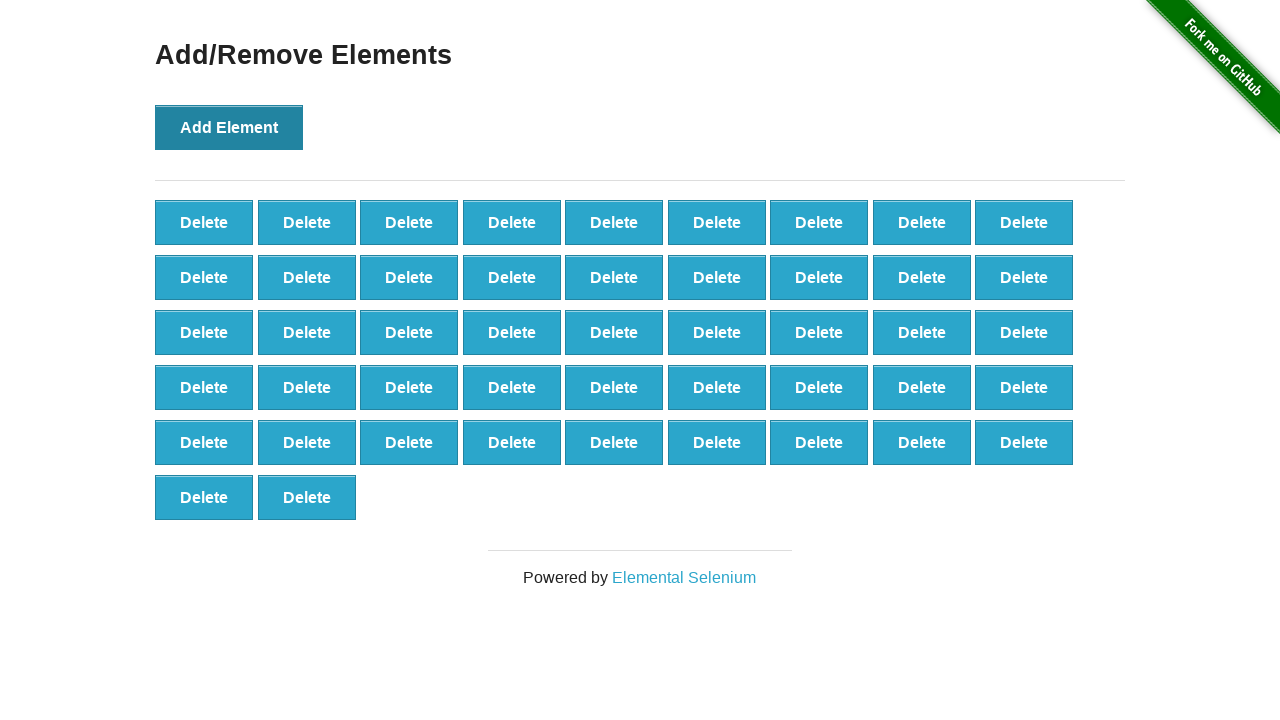

Clicked 'Add Element' button (iteration 48/100) at (229, 127) on button[onclick='addElement()']
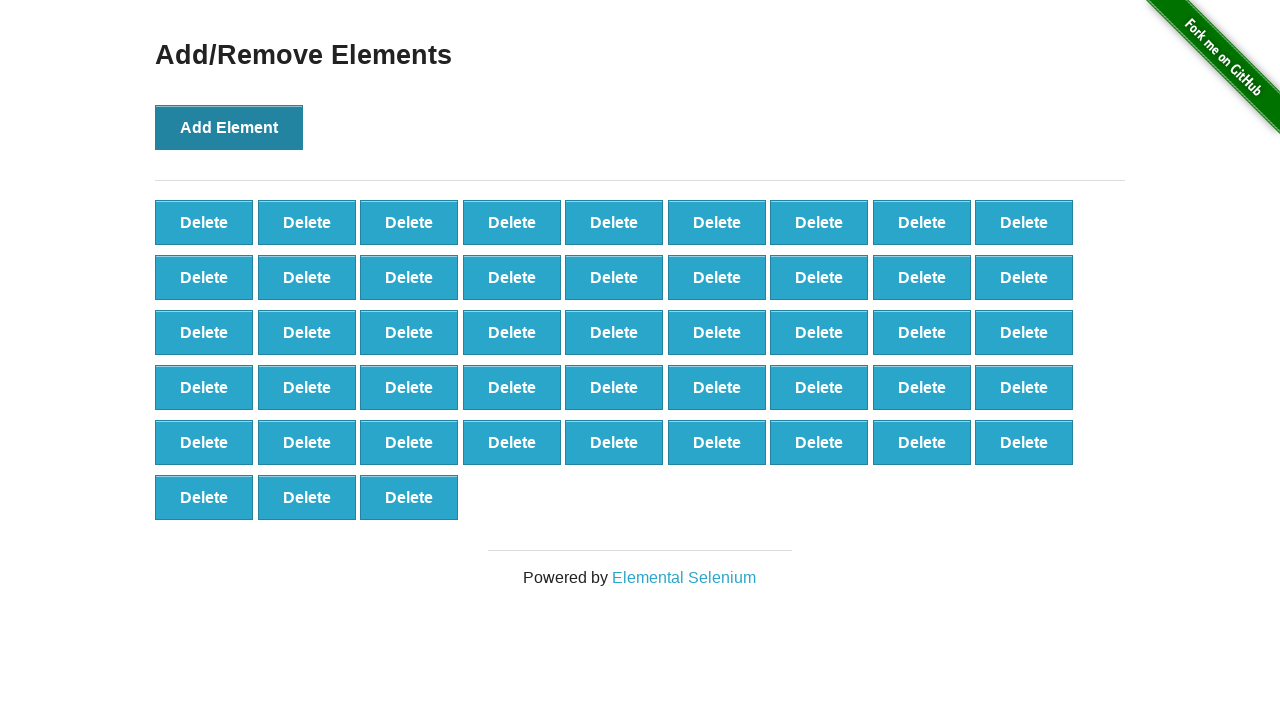

Clicked 'Add Element' button (iteration 49/100) at (229, 127) on button[onclick='addElement()']
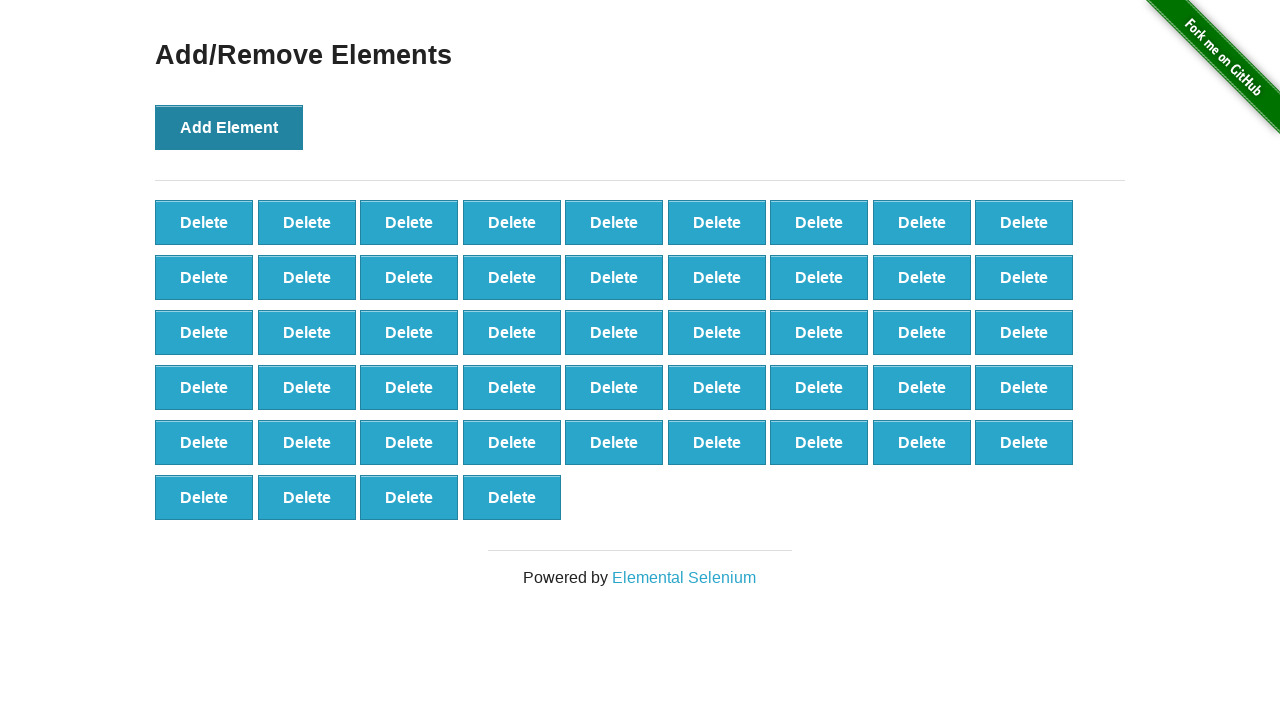

Clicked 'Add Element' button (iteration 50/100) at (229, 127) on button[onclick='addElement()']
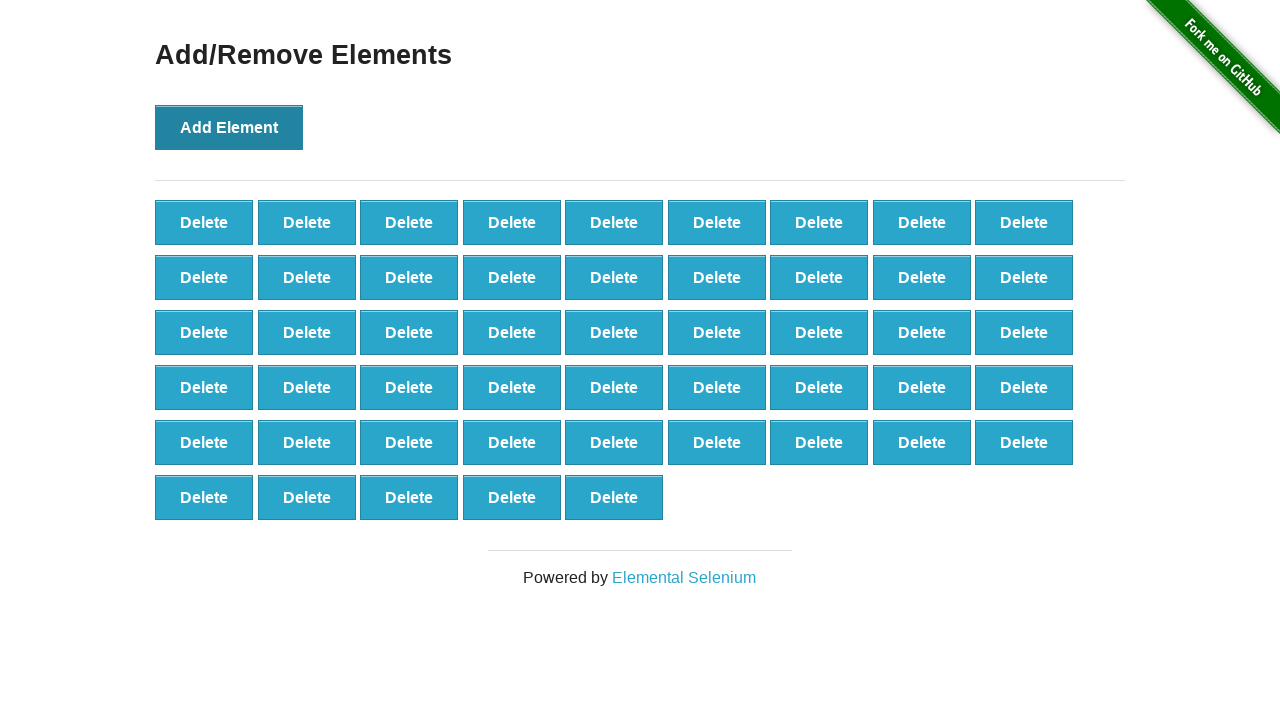

Clicked 'Add Element' button (iteration 51/100) at (229, 127) on button[onclick='addElement()']
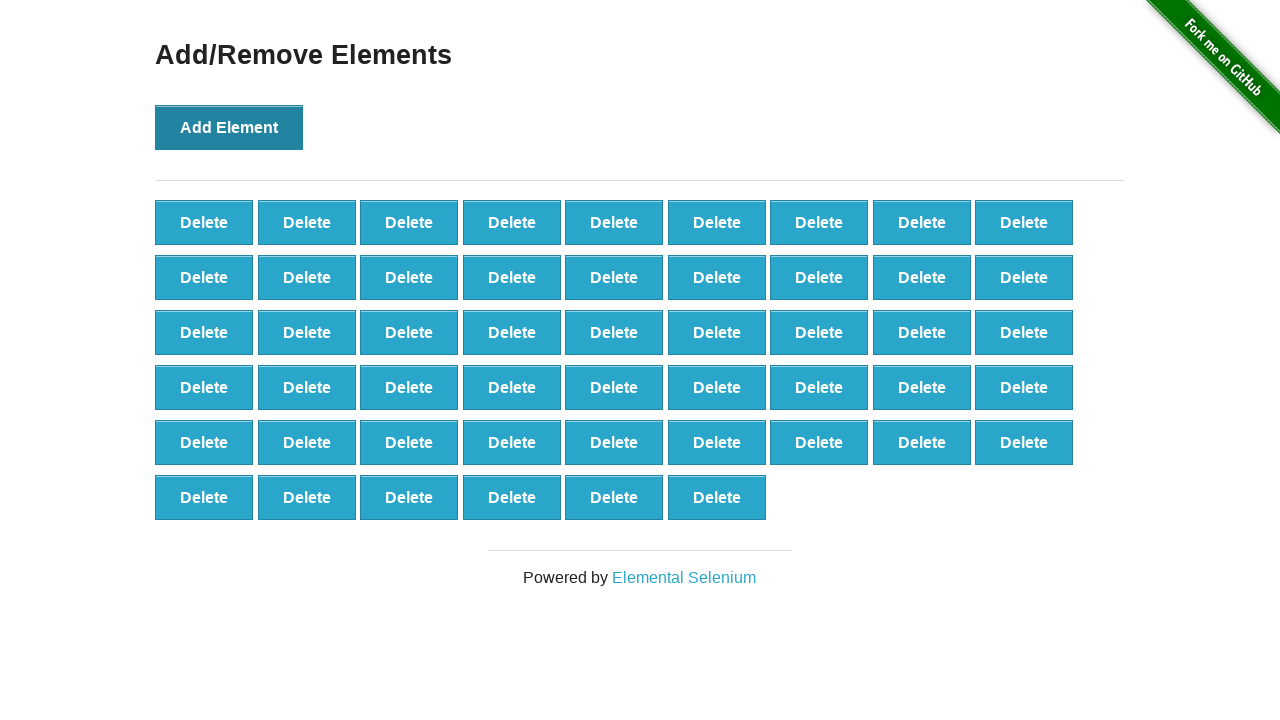

Clicked 'Add Element' button (iteration 52/100) at (229, 127) on button[onclick='addElement()']
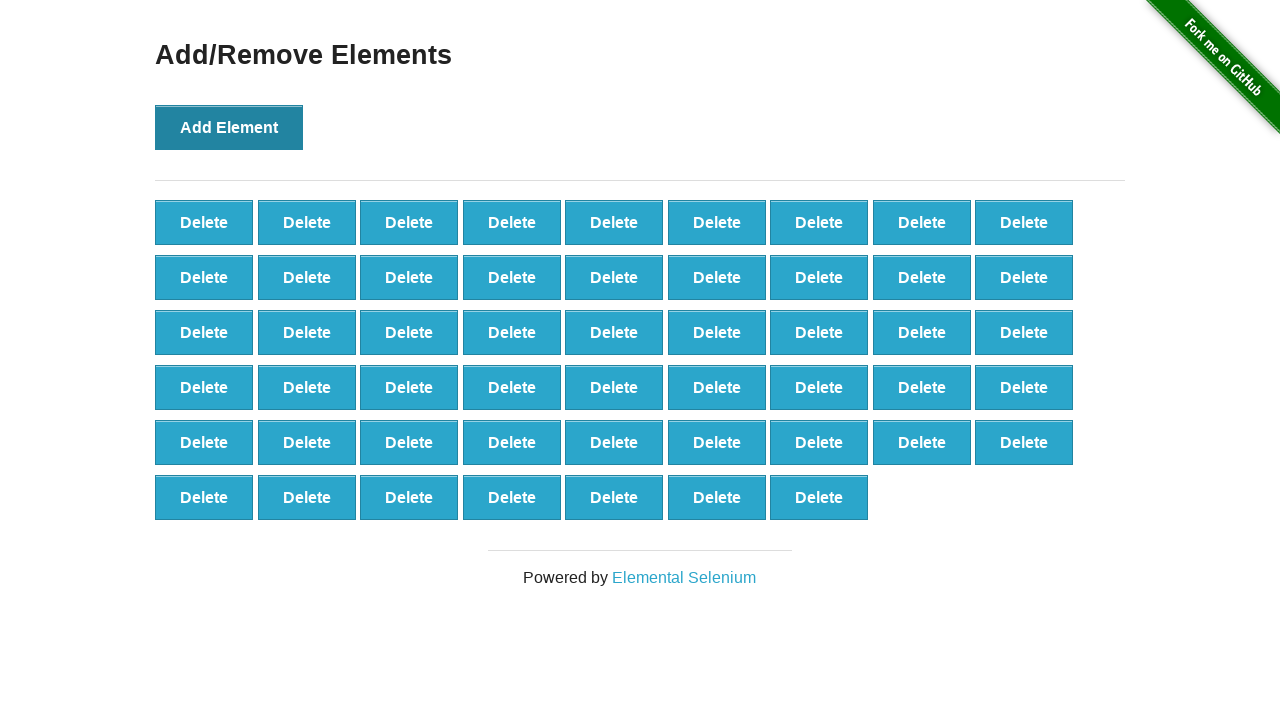

Clicked 'Add Element' button (iteration 53/100) at (229, 127) on button[onclick='addElement()']
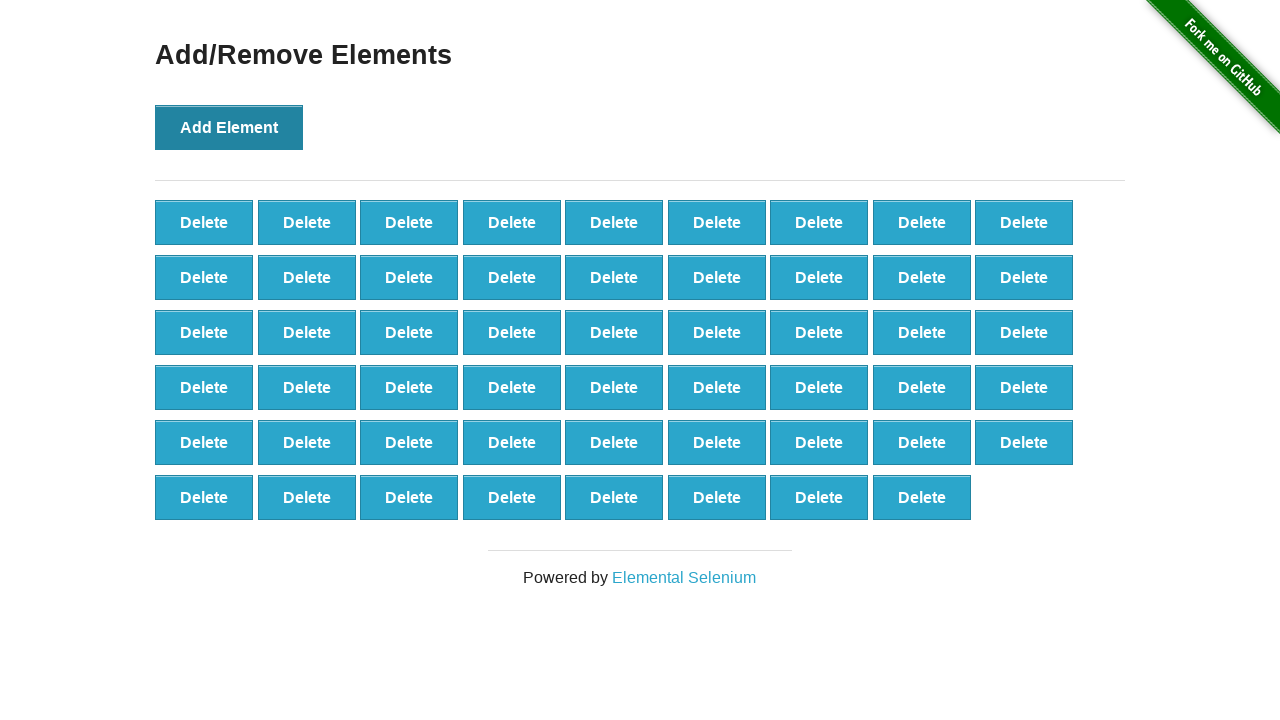

Clicked 'Add Element' button (iteration 54/100) at (229, 127) on button[onclick='addElement()']
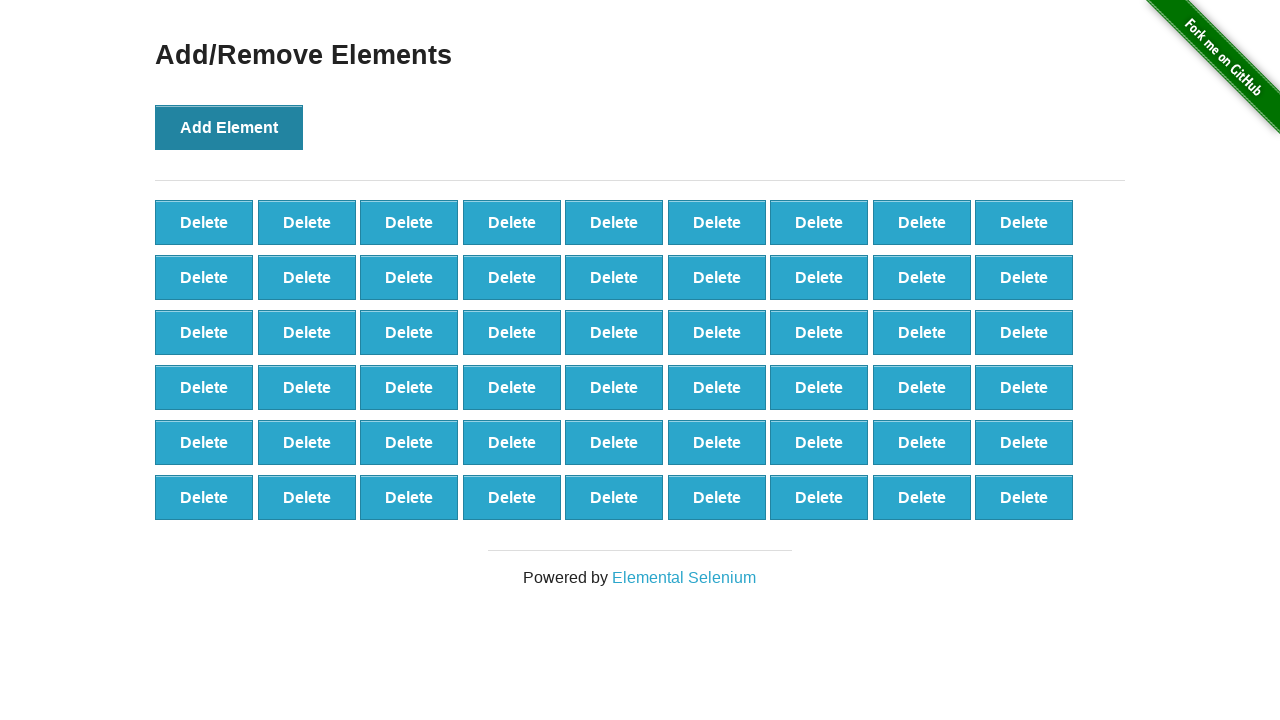

Clicked 'Add Element' button (iteration 55/100) at (229, 127) on button[onclick='addElement()']
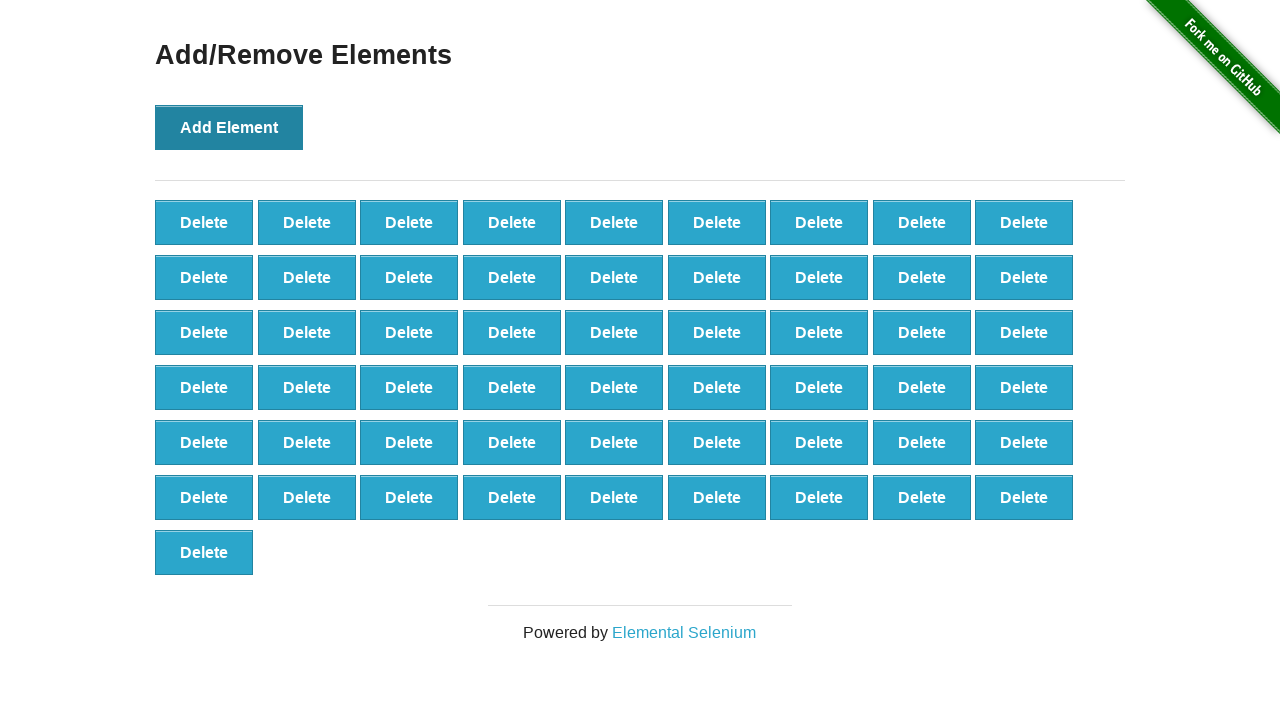

Clicked 'Add Element' button (iteration 56/100) at (229, 127) on button[onclick='addElement()']
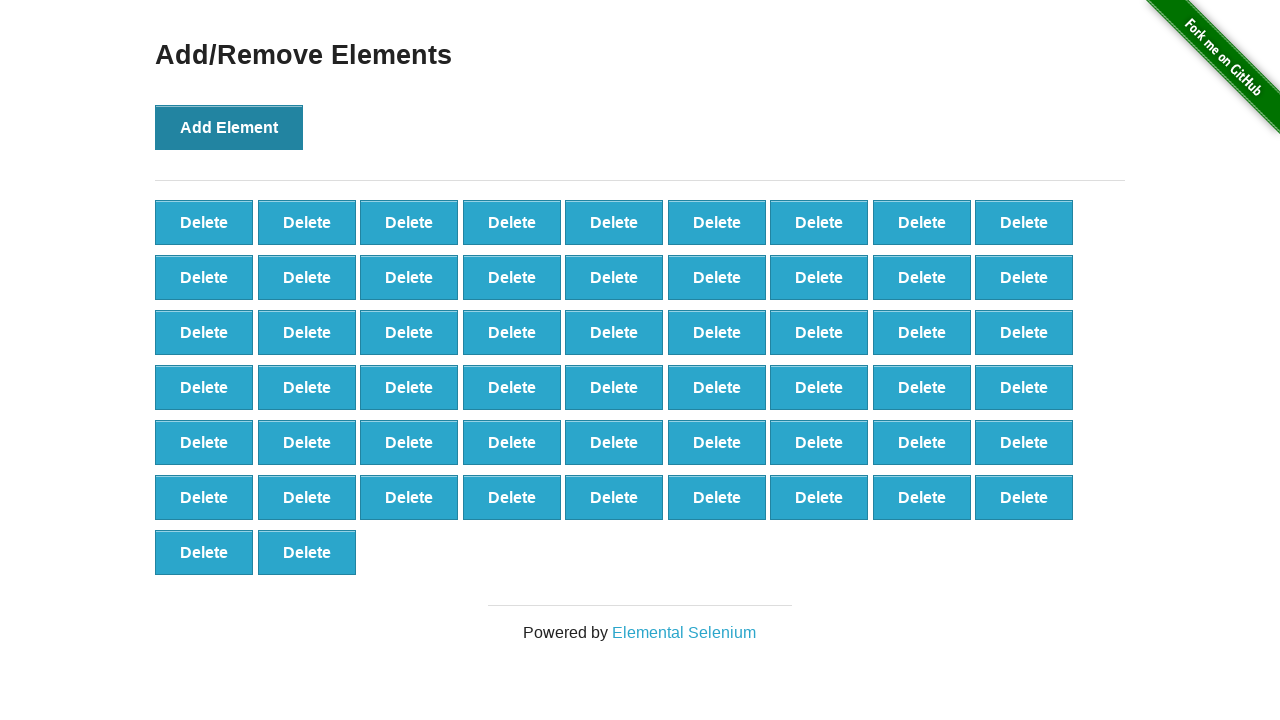

Clicked 'Add Element' button (iteration 57/100) at (229, 127) on button[onclick='addElement()']
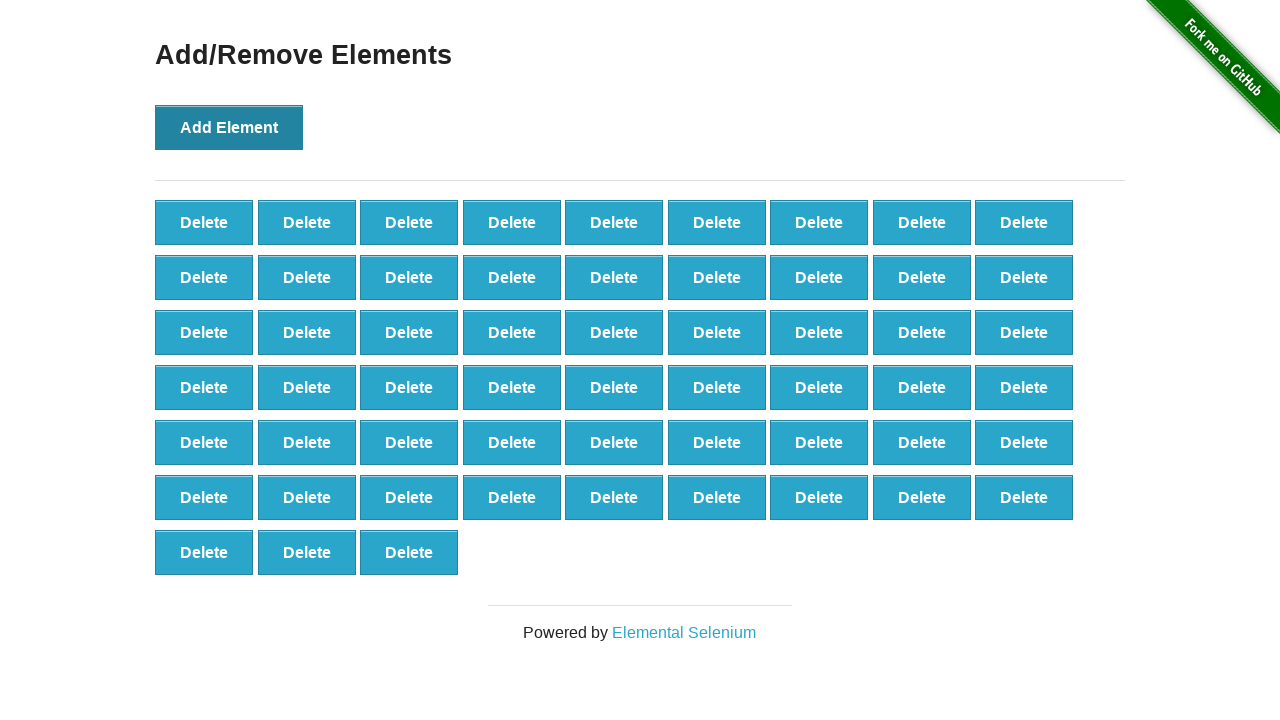

Clicked 'Add Element' button (iteration 58/100) at (229, 127) on button[onclick='addElement()']
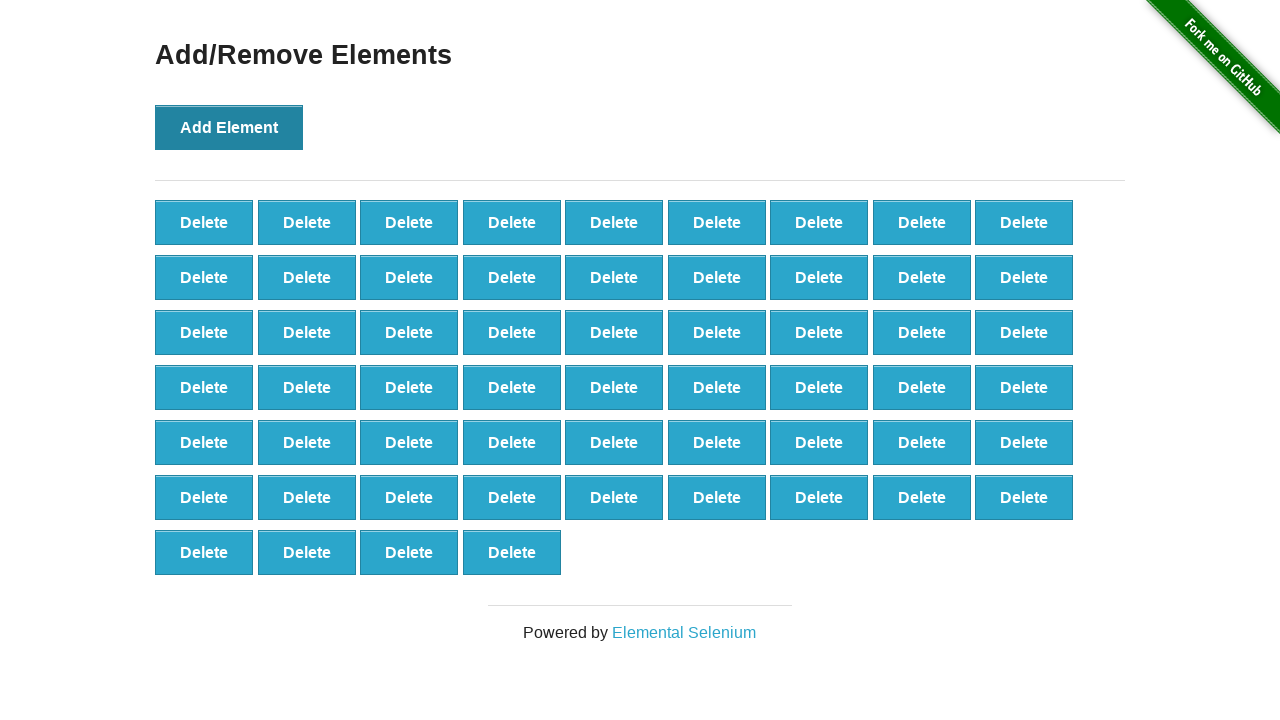

Clicked 'Add Element' button (iteration 59/100) at (229, 127) on button[onclick='addElement()']
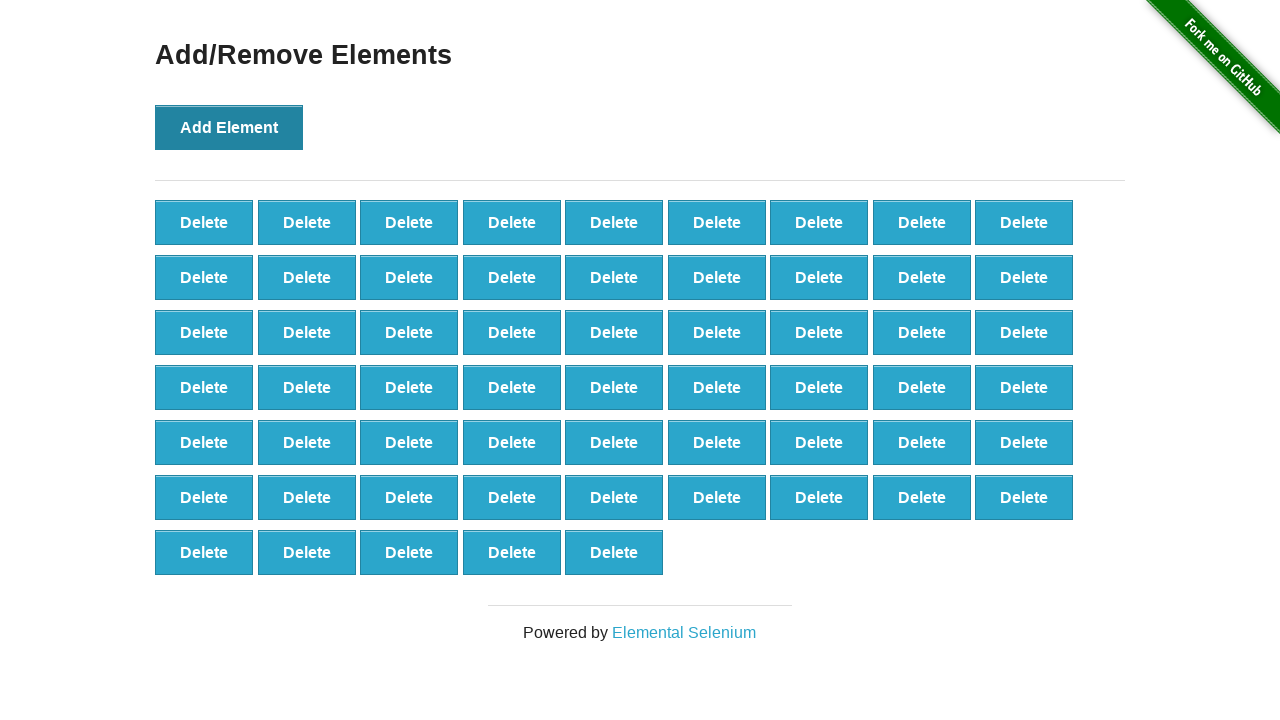

Clicked 'Add Element' button (iteration 60/100) at (229, 127) on button[onclick='addElement()']
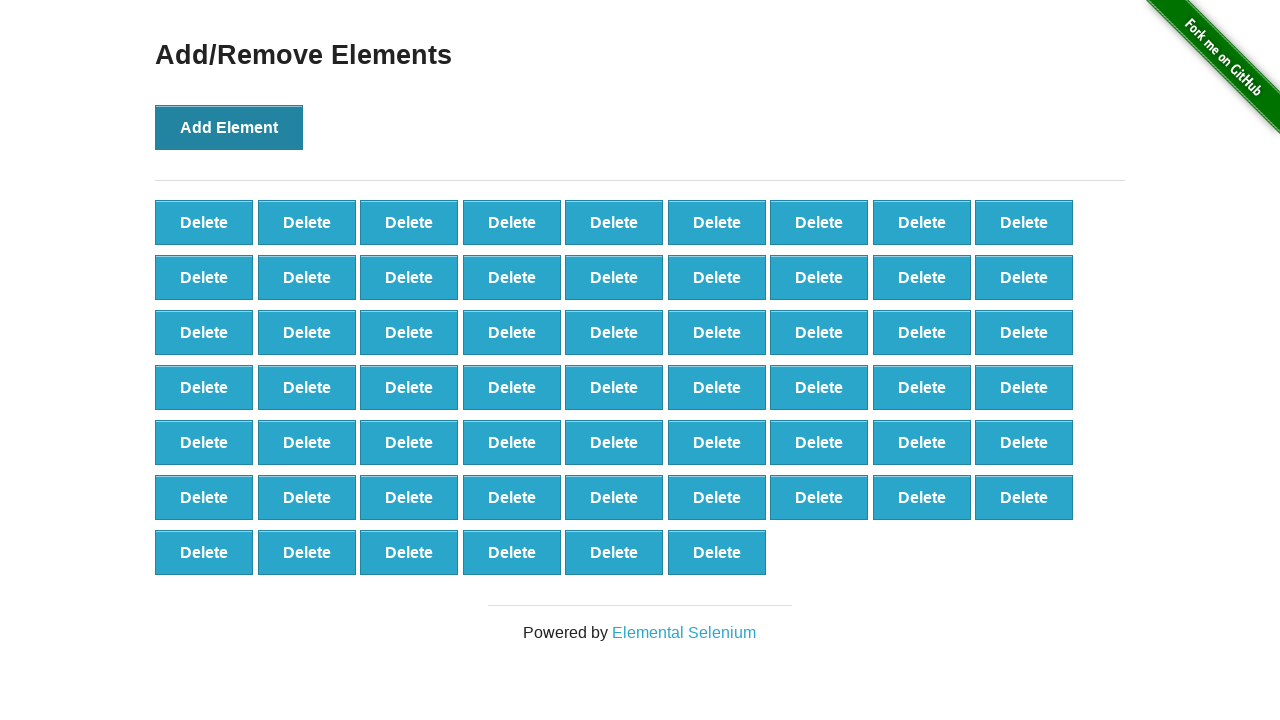

Clicked 'Add Element' button (iteration 61/100) at (229, 127) on button[onclick='addElement()']
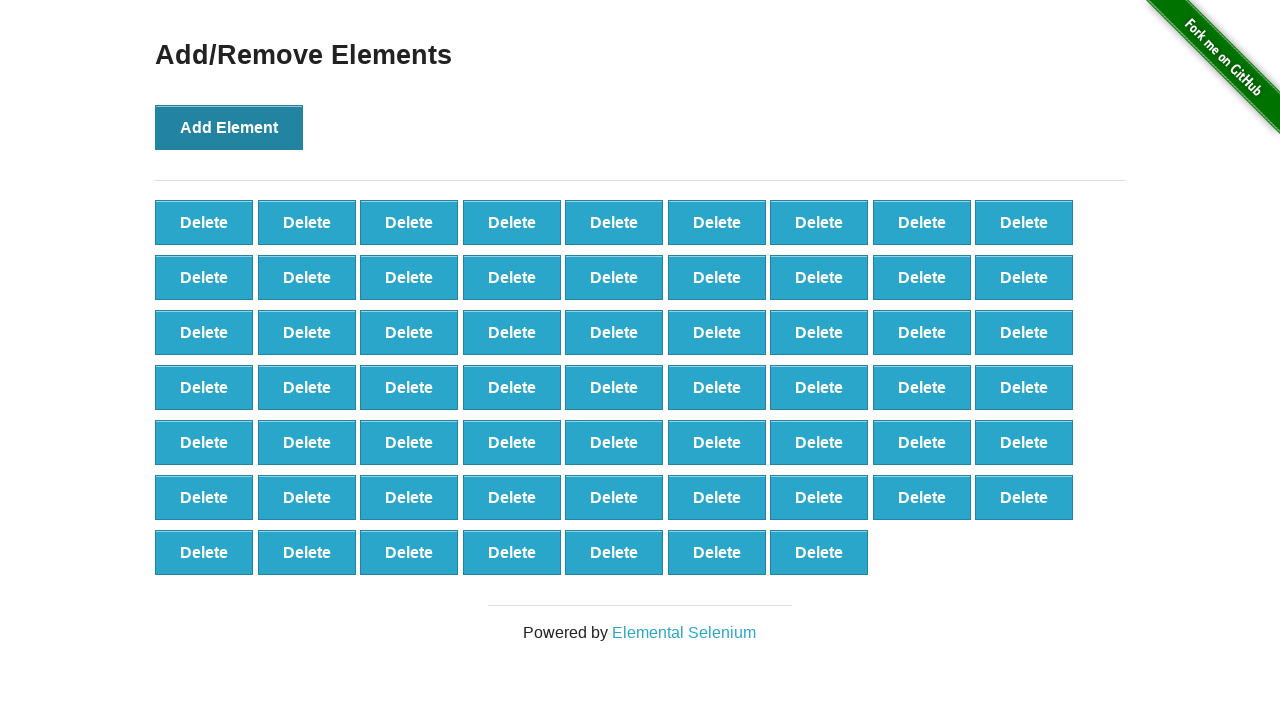

Clicked 'Add Element' button (iteration 62/100) at (229, 127) on button[onclick='addElement()']
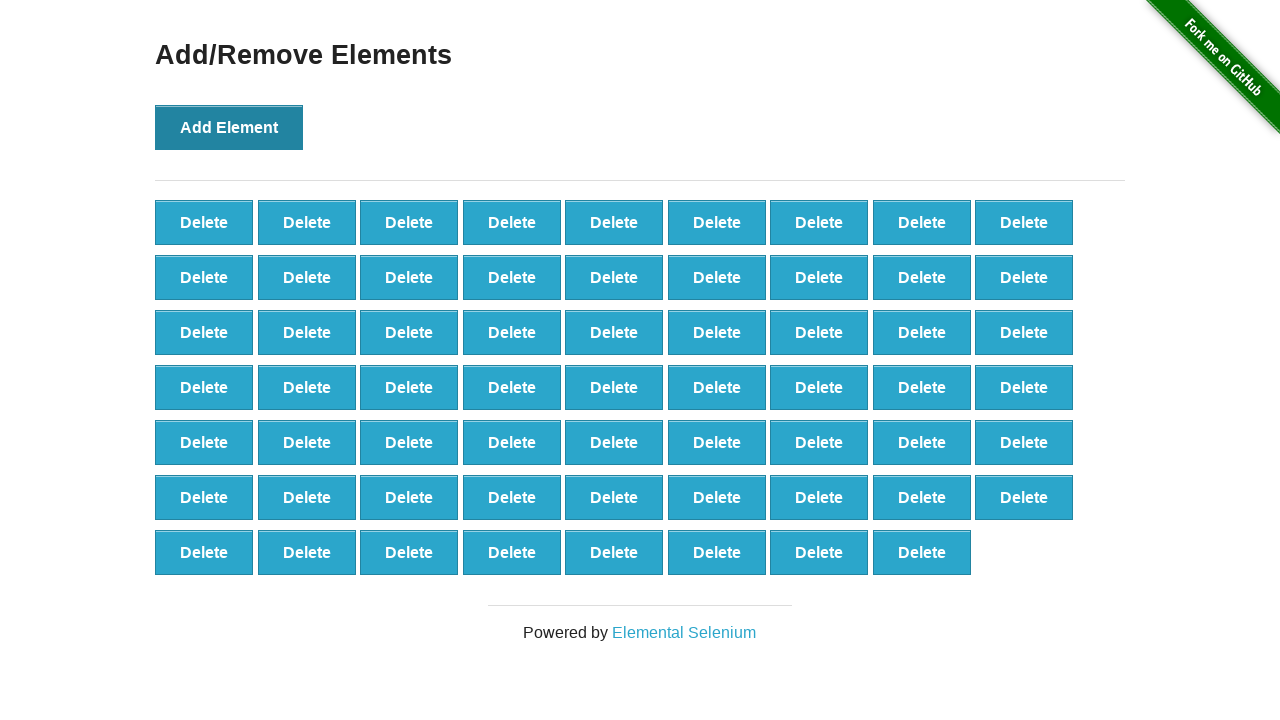

Clicked 'Add Element' button (iteration 63/100) at (229, 127) on button[onclick='addElement()']
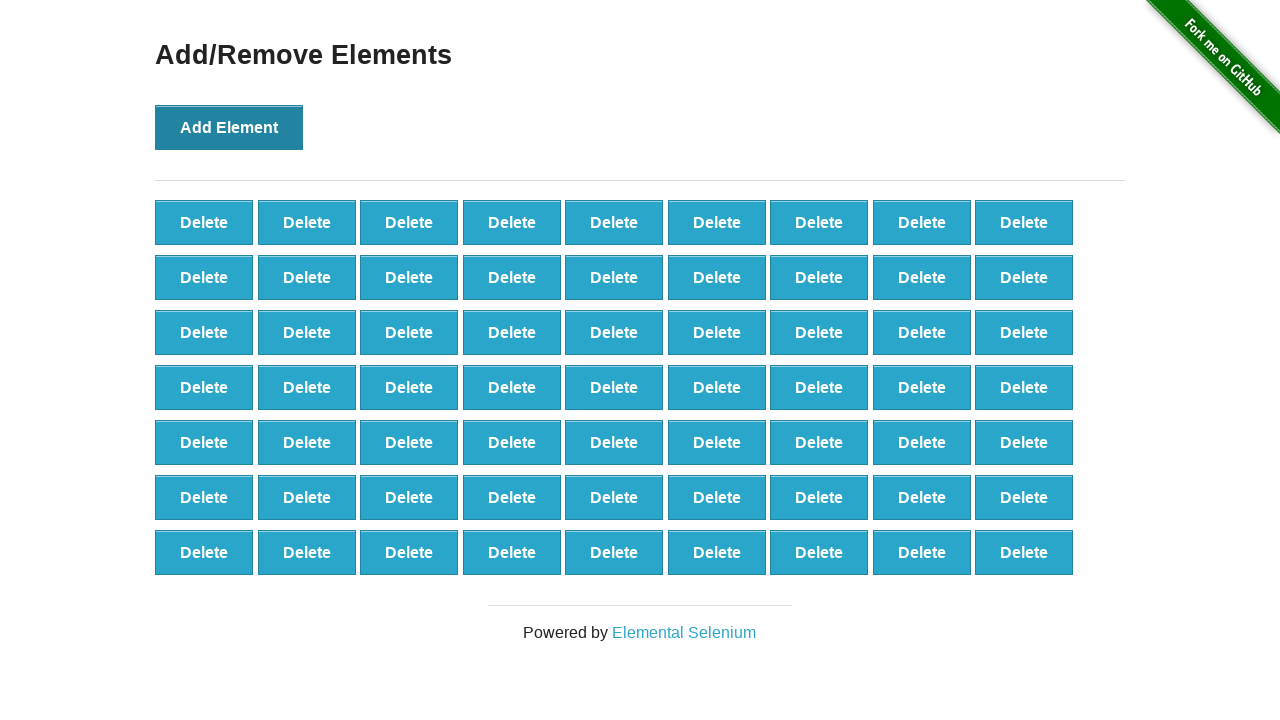

Clicked 'Add Element' button (iteration 64/100) at (229, 127) on button[onclick='addElement()']
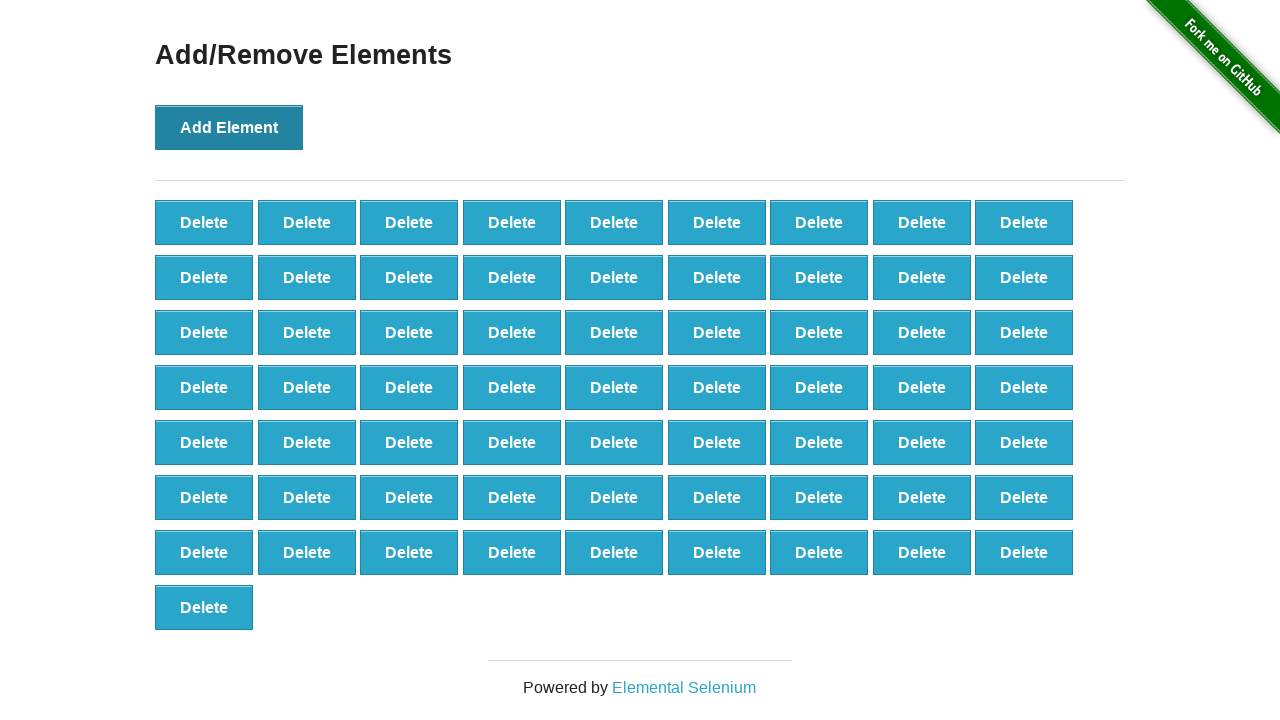

Clicked 'Add Element' button (iteration 65/100) at (229, 127) on button[onclick='addElement()']
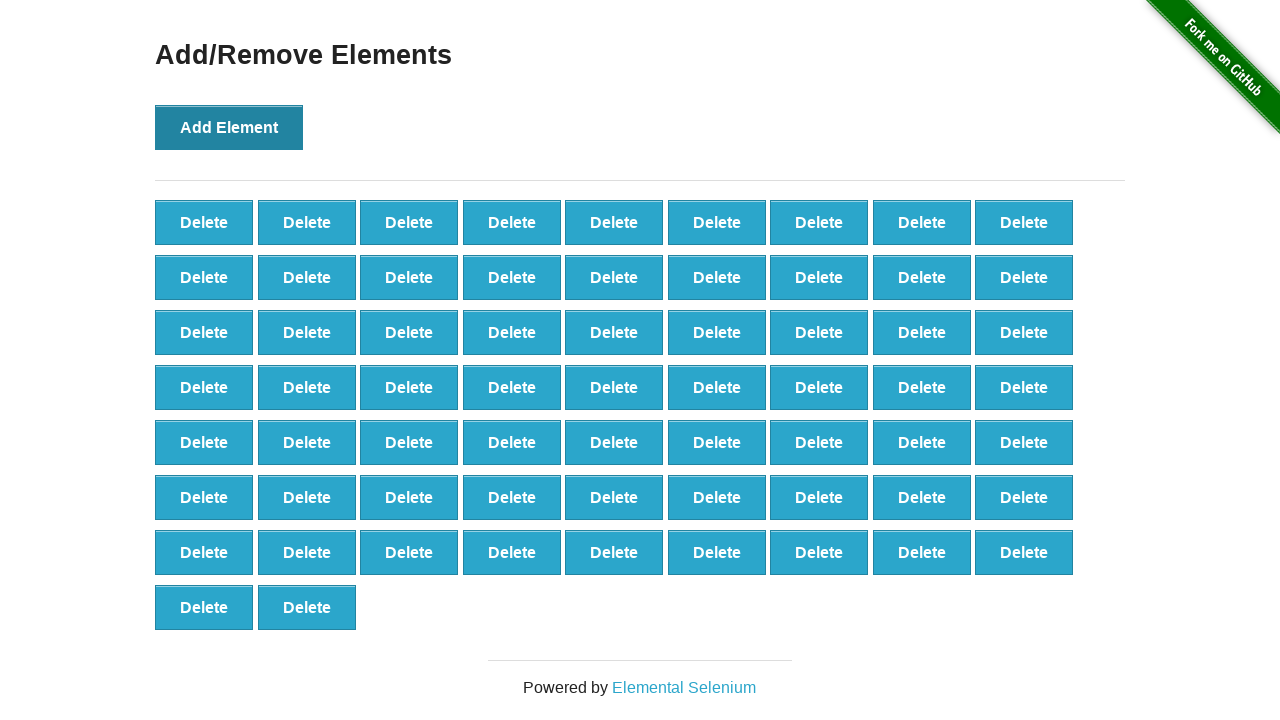

Clicked 'Add Element' button (iteration 66/100) at (229, 127) on button[onclick='addElement()']
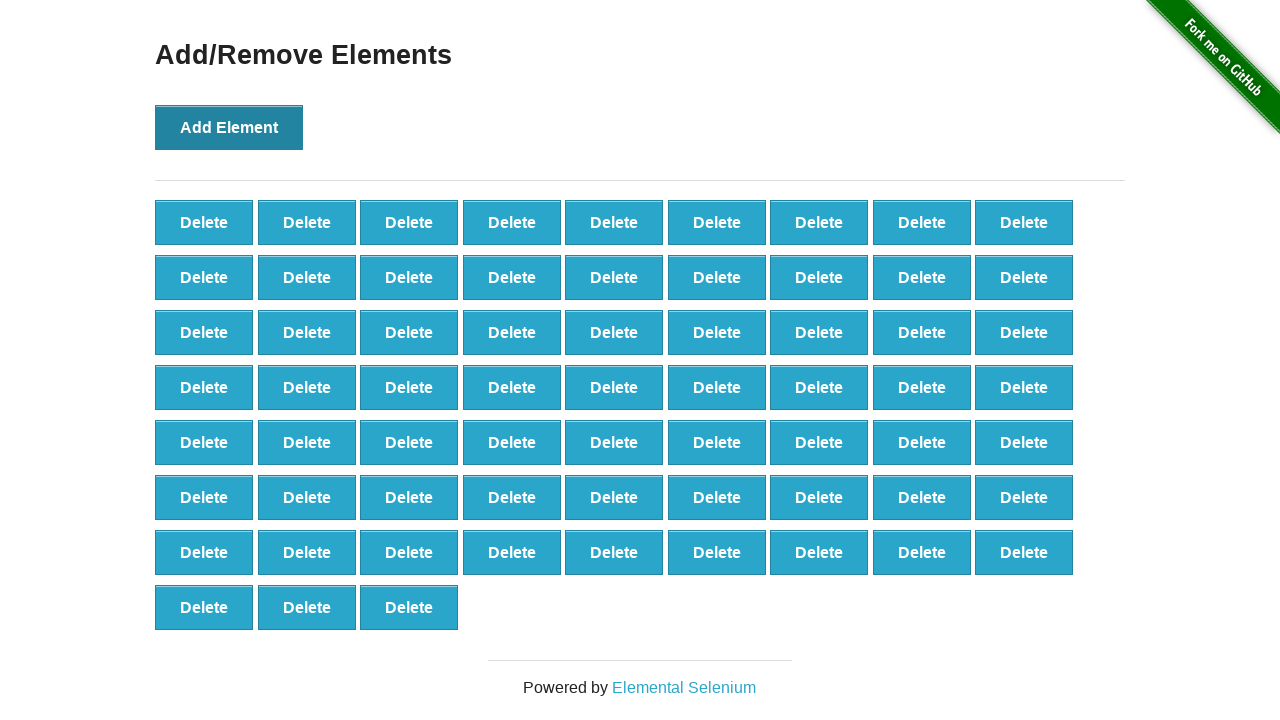

Clicked 'Add Element' button (iteration 67/100) at (229, 127) on button[onclick='addElement()']
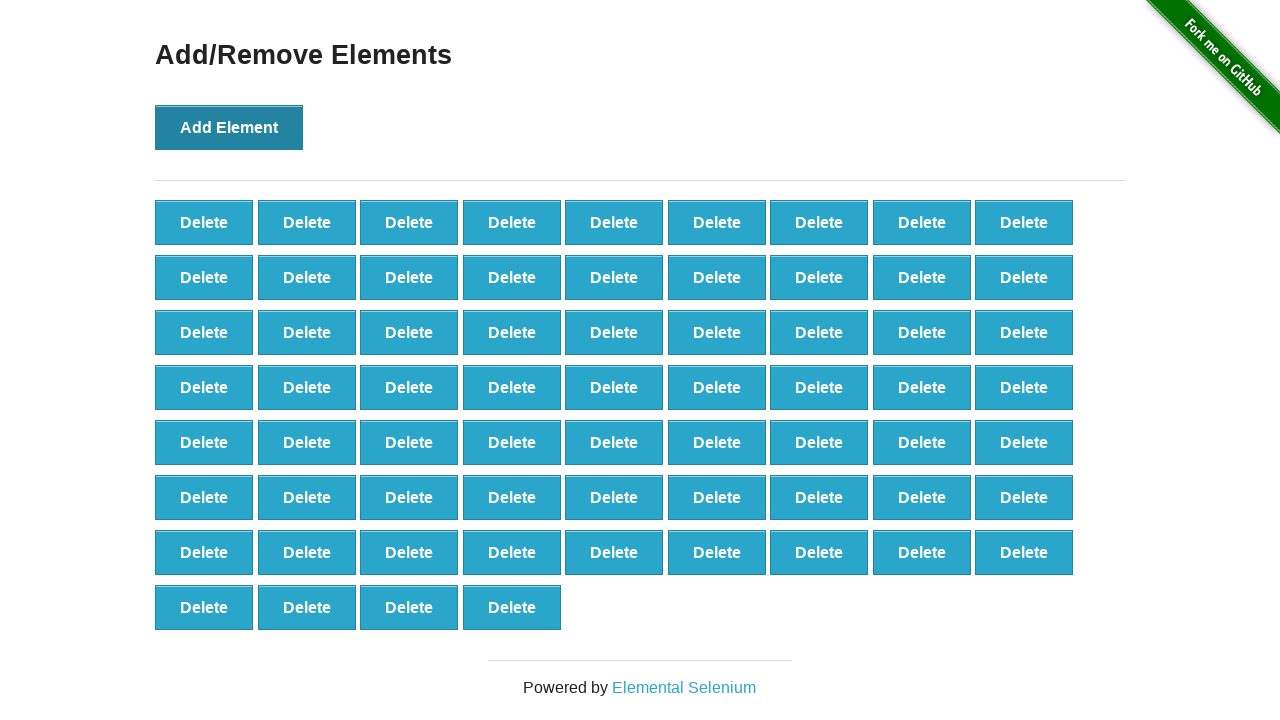

Clicked 'Add Element' button (iteration 68/100) at (229, 127) on button[onclick='addElement()']
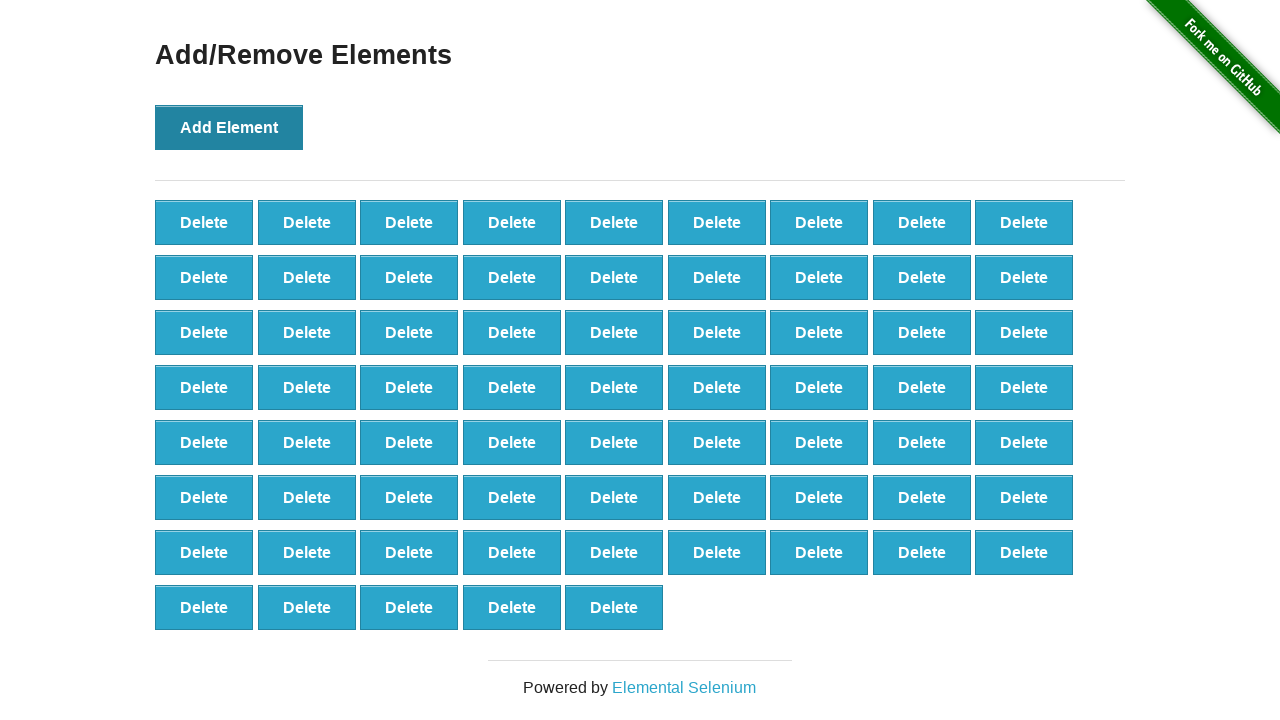

Clicked 'Add Element' button (iteration 69/100) at (229, 127) on button[onclick='addElement()']
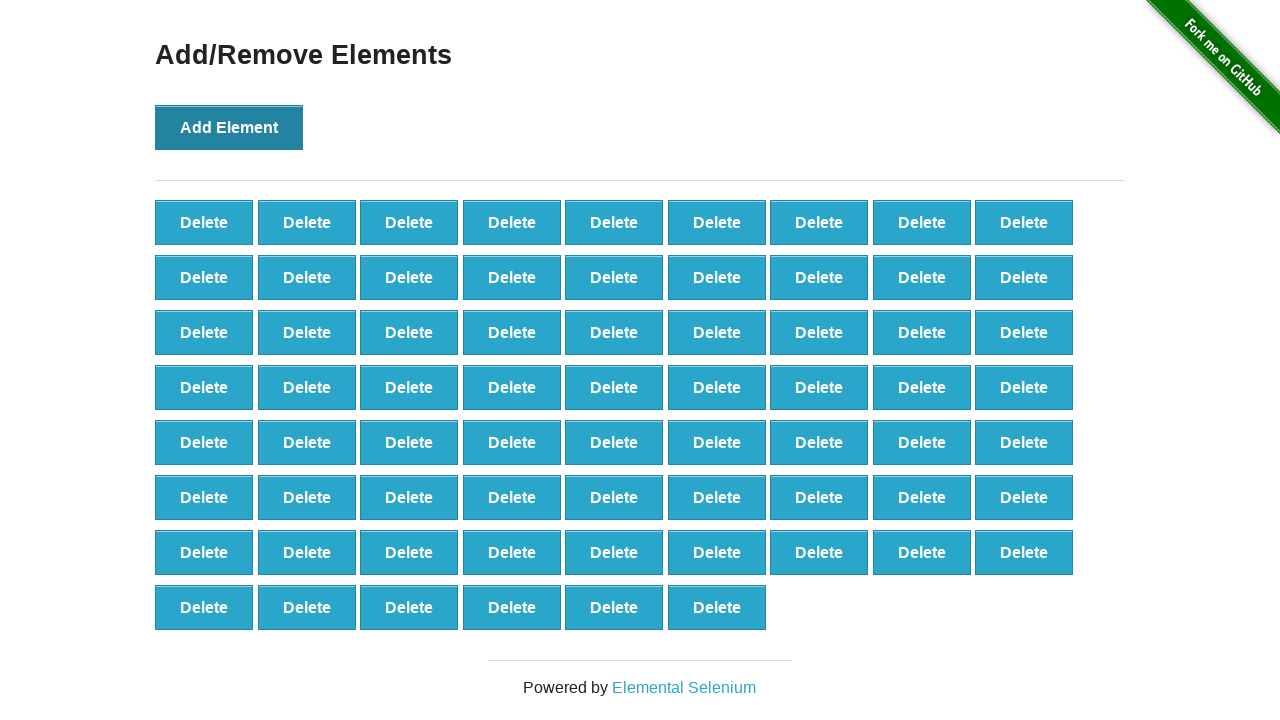

Clicked 'Add Element' button (iteration 70/100) at (229, 127) on button[onclick='addElement()']
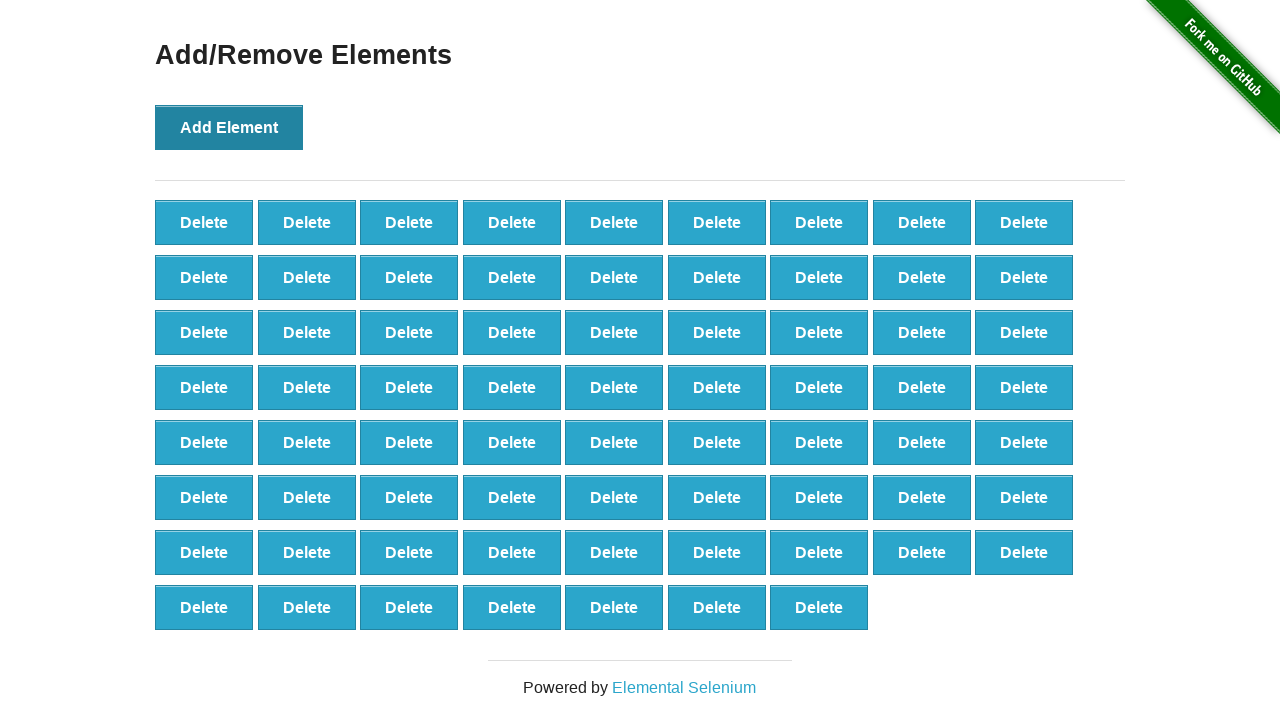

Clicked 'Add Element' button (iteration 71/100) at (229, 127) on button[onclick='addElement()']
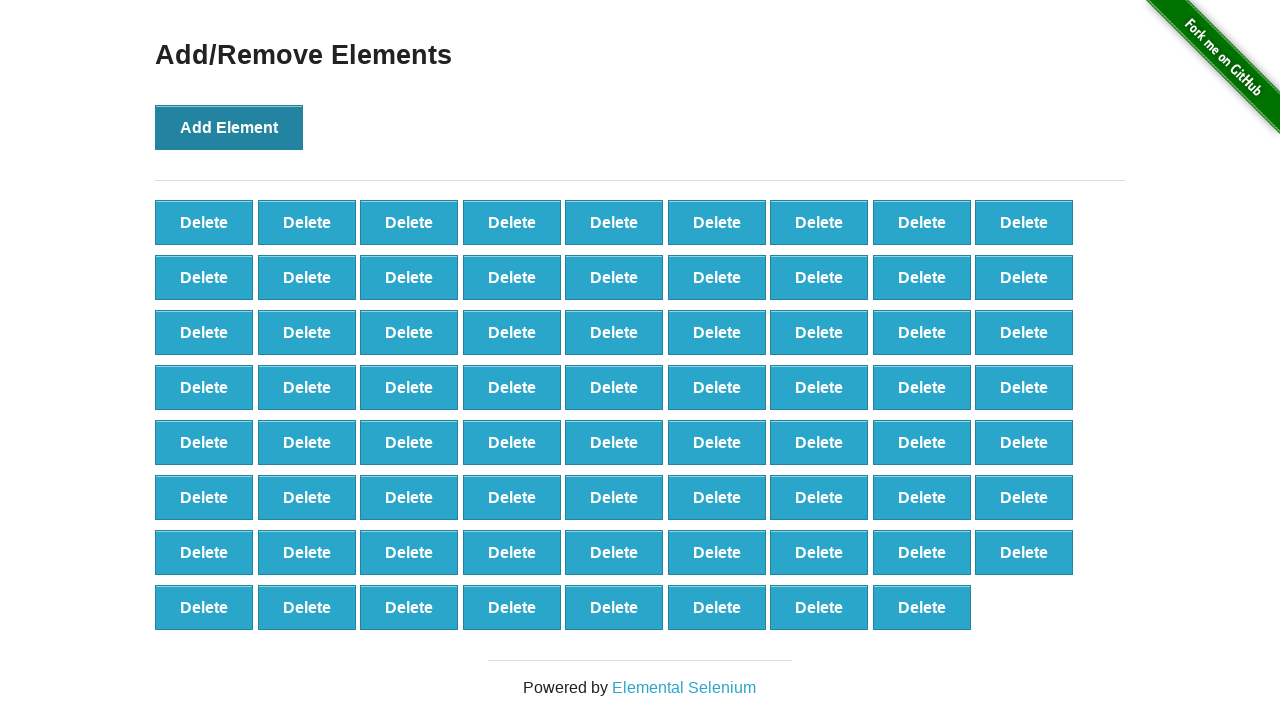

Clicked 'Add Element' button (iteration 72/100) at (229, 127) on button[onclick='addElement()']
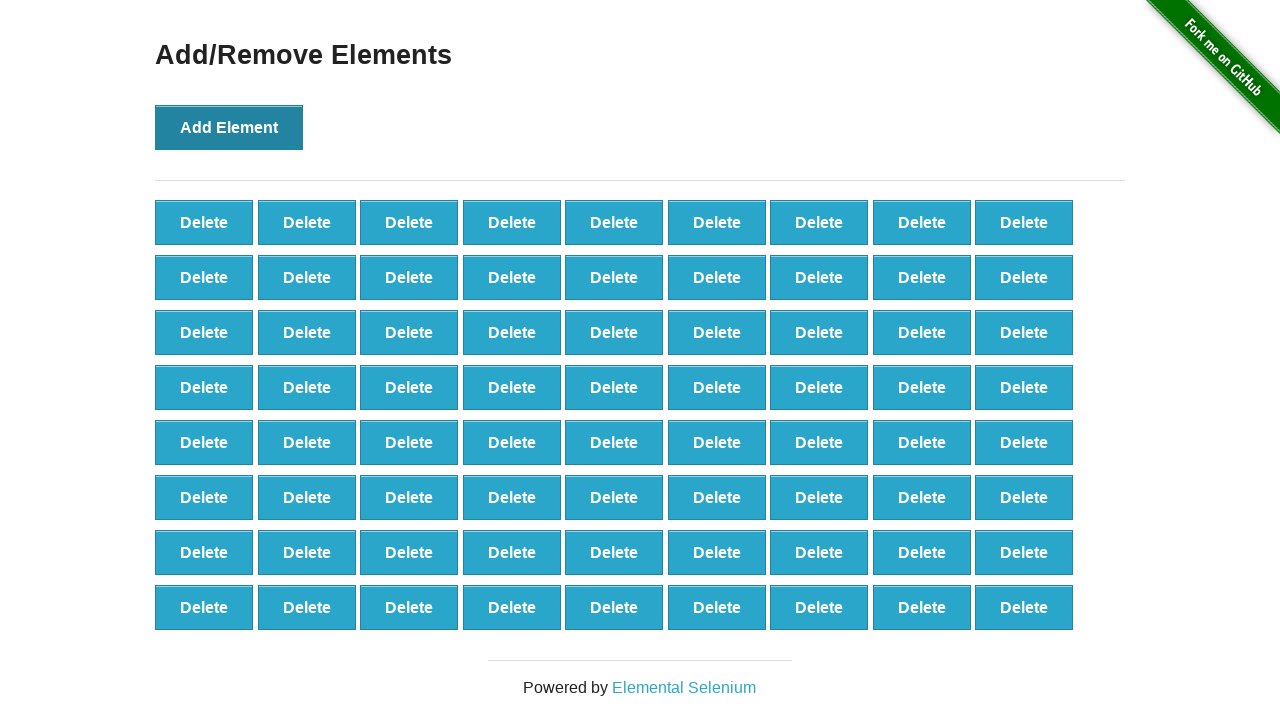

Clicked 'Add Element' button (iteration 73/100) at (229, 127) on button[onclick='addElement()']
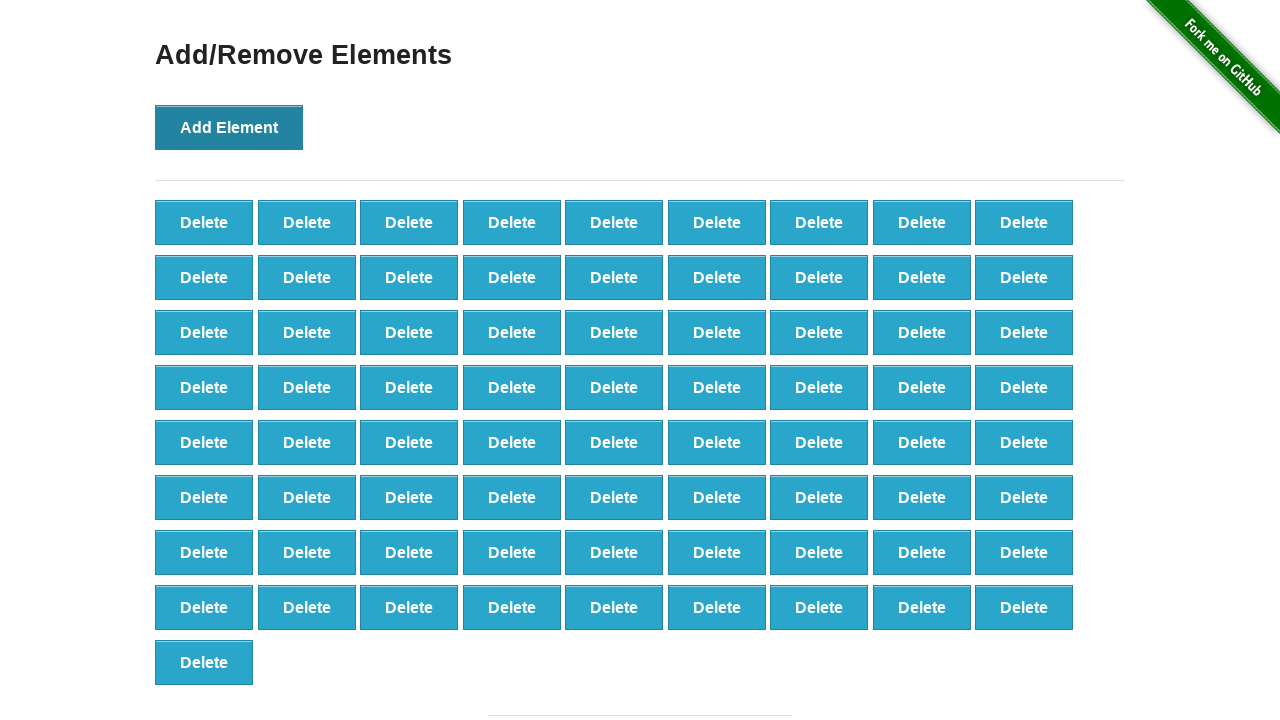

Clicked 'Add Element' button (iteration 74/100) at (229, 127) on button[onclick='addElement()']
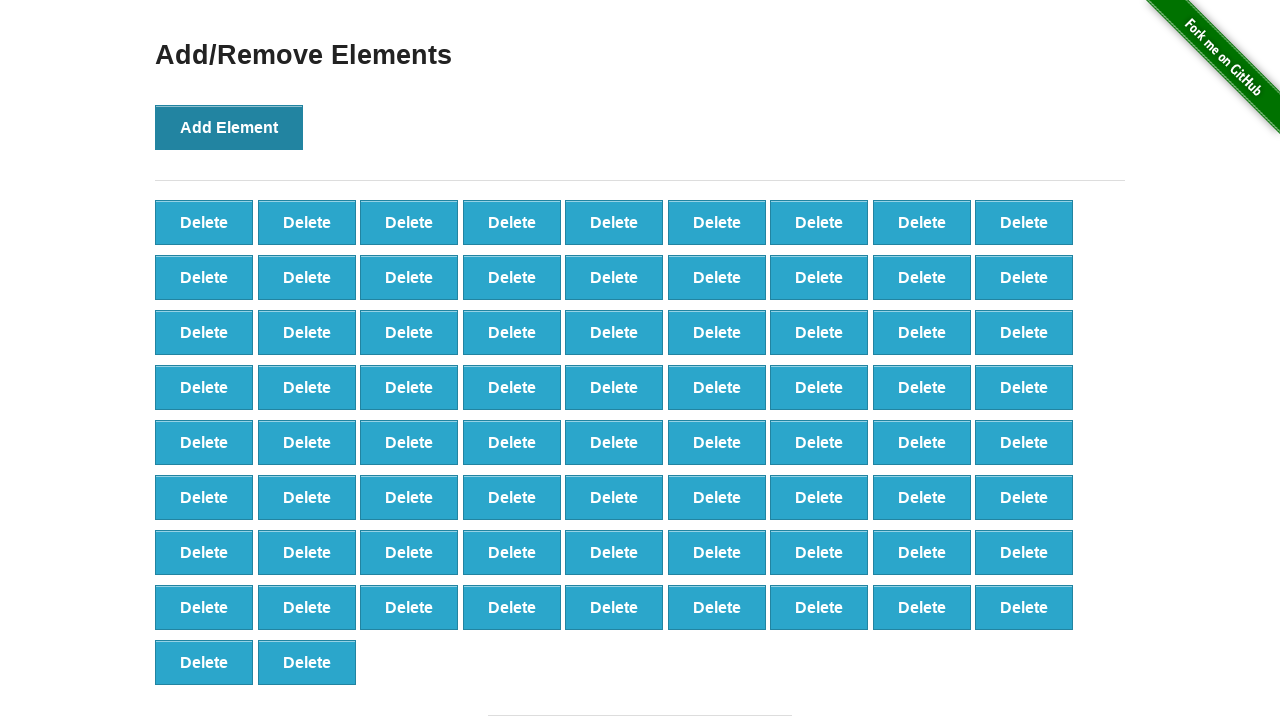

Clicked 'Add Element' button (iteration 75/100) at (229, 127) on button[onclick='addElement()']
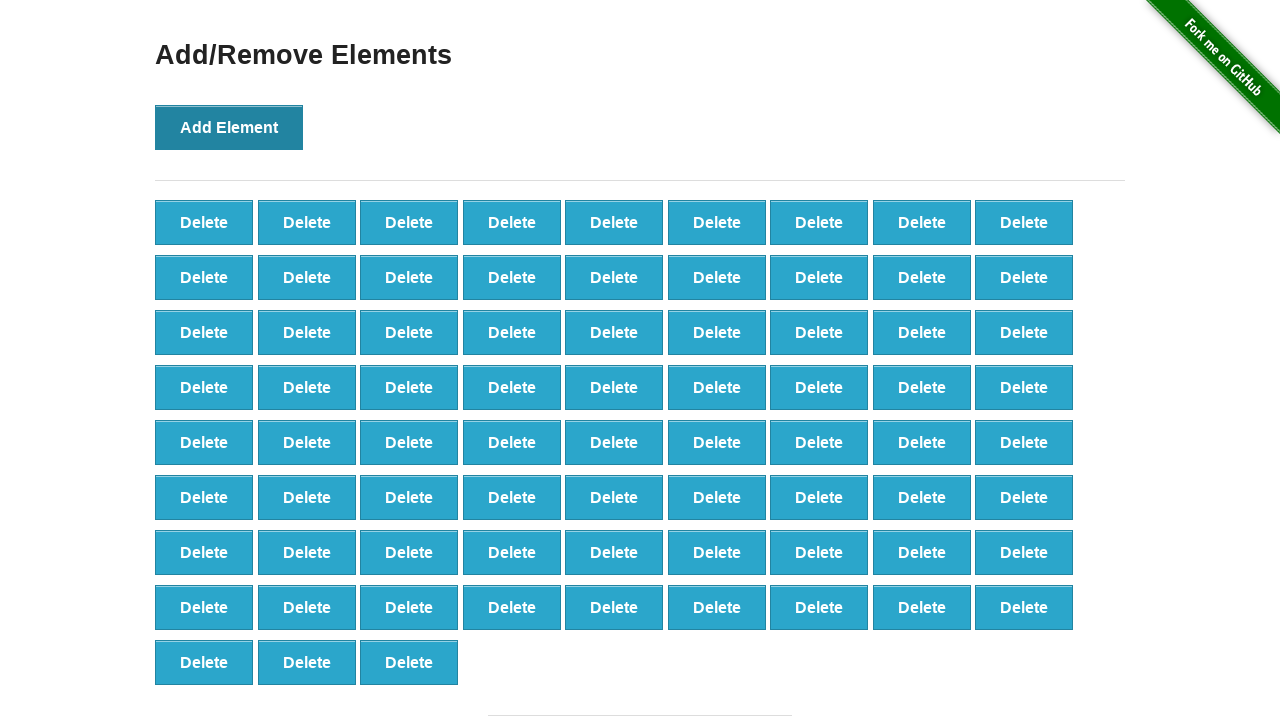

Clicked 'Add Element' button (iteration 76/100) at (229, 127) on button[onclick='addElement()']
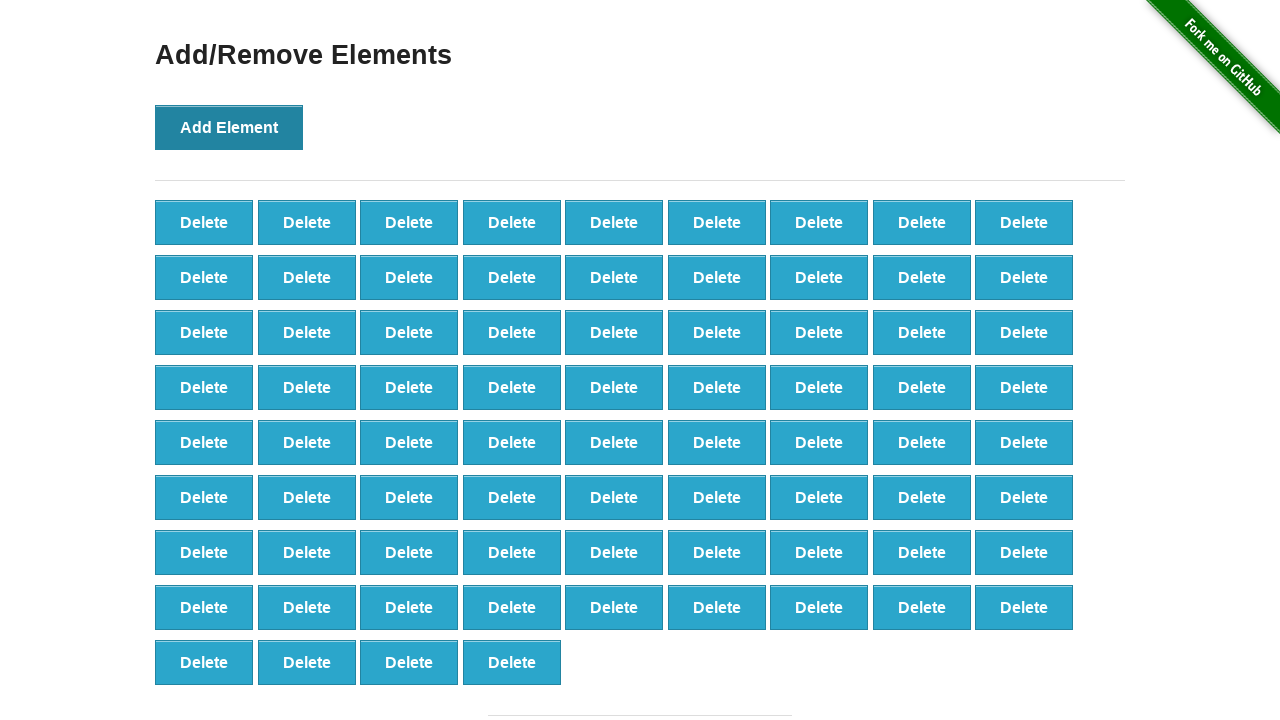

Clicked 'Add Element' button (iteration 77/100) at (229, 127) on button[onclick='addElement()']
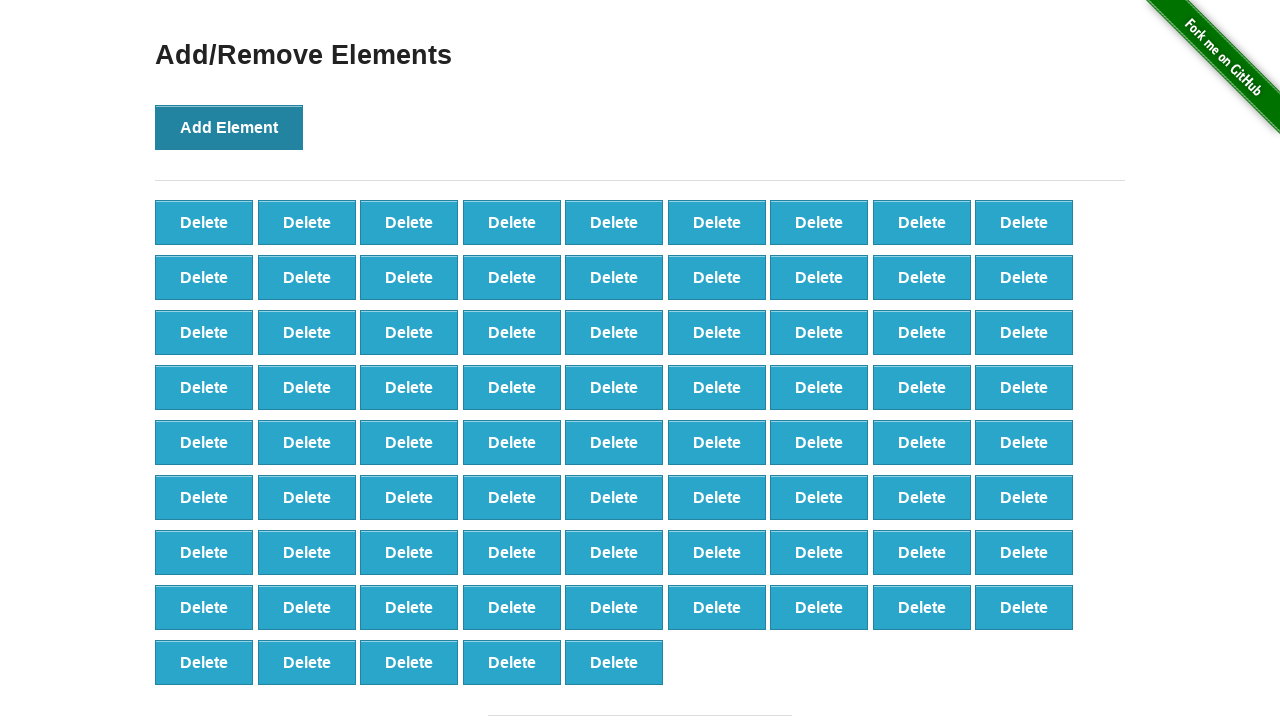

Clicked 'Add Element' button (iteration 78/100) at (229, 127) on button[onclick='addElement()']
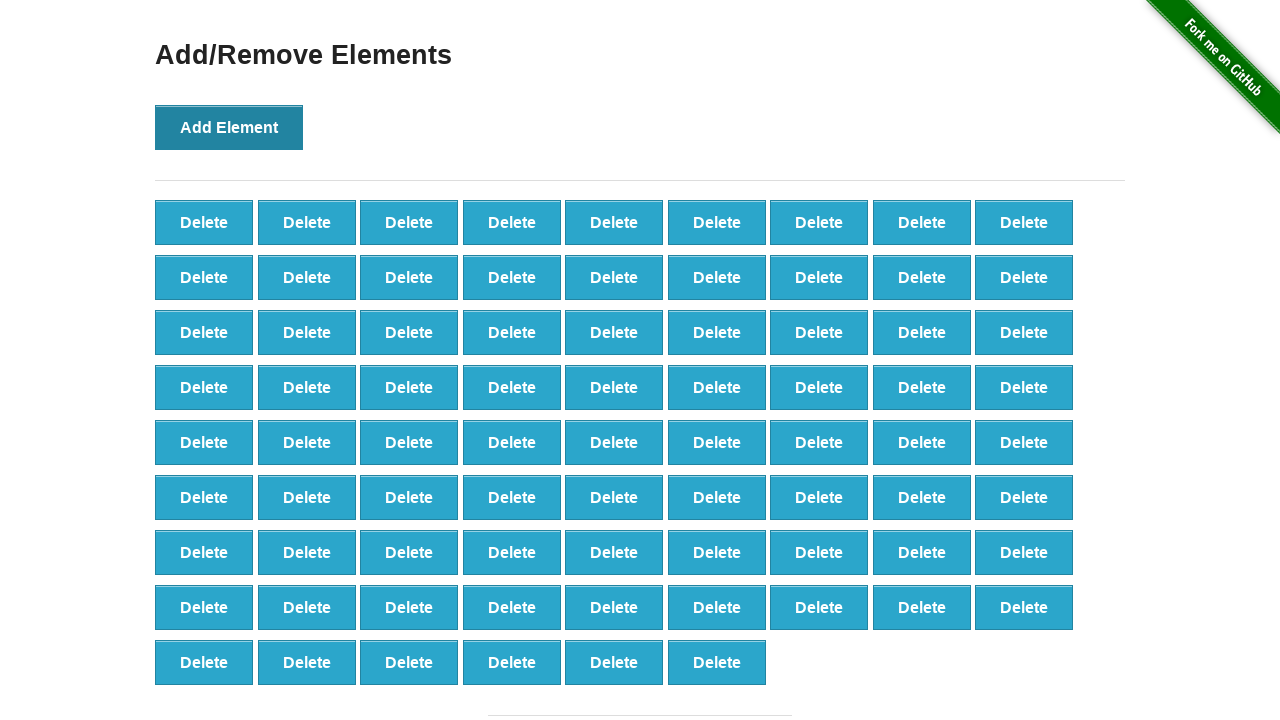

Clicked 'Add Element' button (iteration 79/100) at (229, 127) on button[onclick='addElement()']
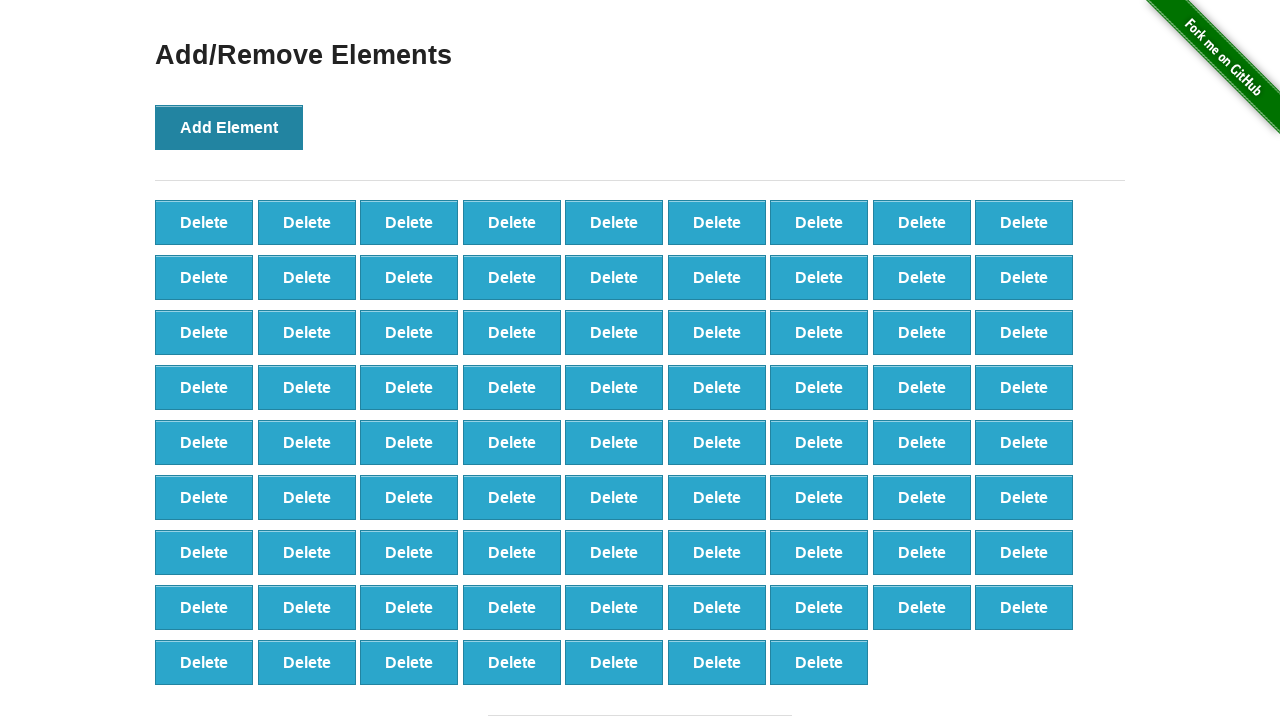

Clicked 'Add Element' button (iteration 80/100) at (229, 127) on button[onclick='addElement()']
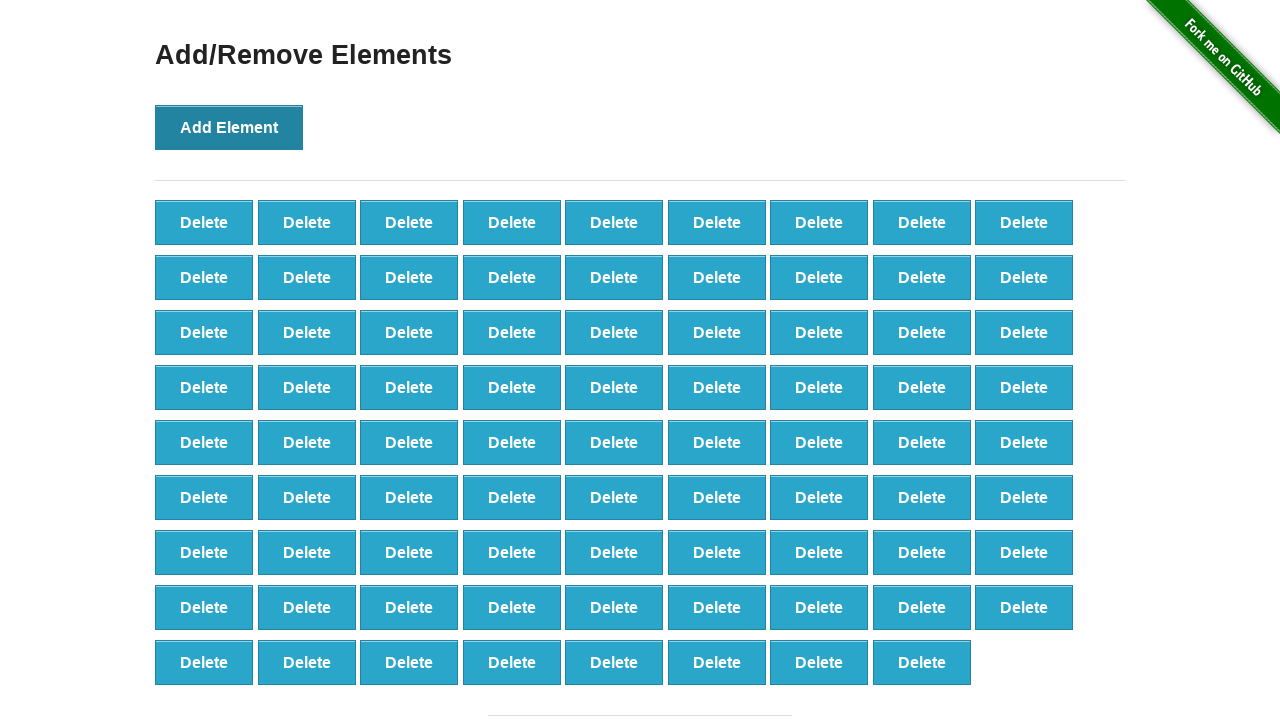

Clicked 'Add Element' button (iteration 81/100) at (229, 127) on button[onclick='addElement()']
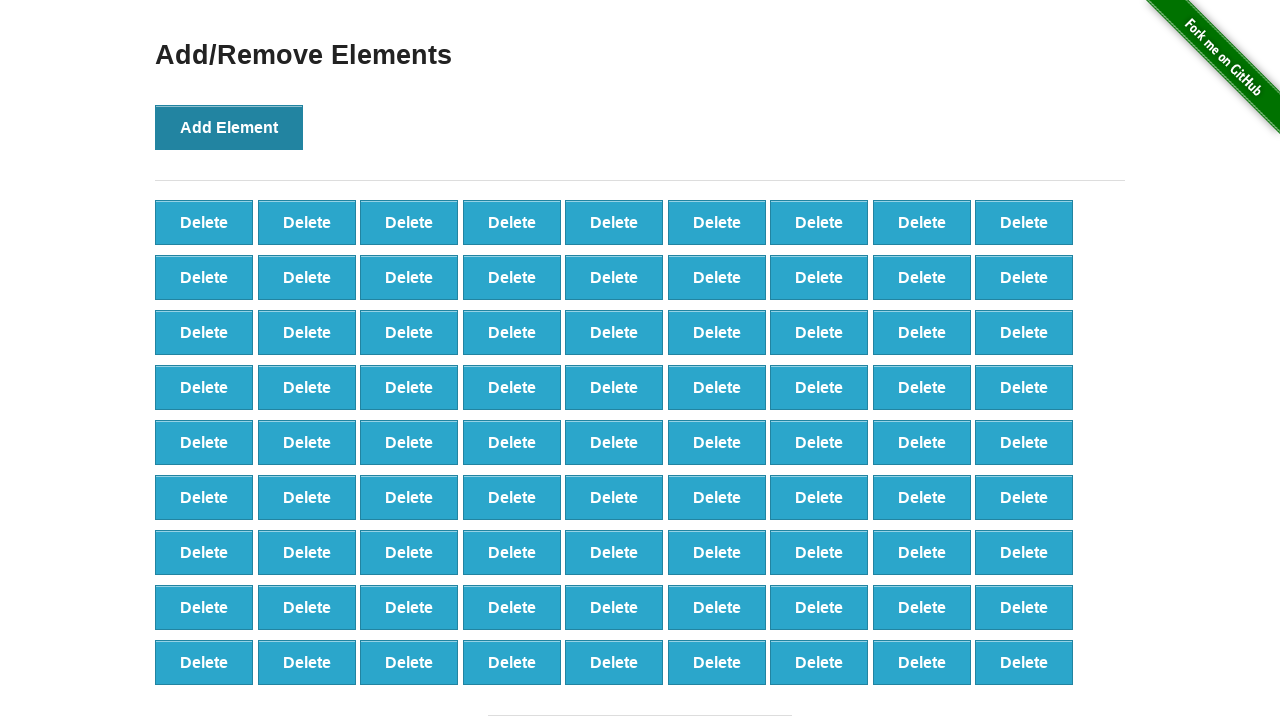

Clicked 'Add Element' button (iteration 82/100) at (229, 127) on button[onclick='addElement()']
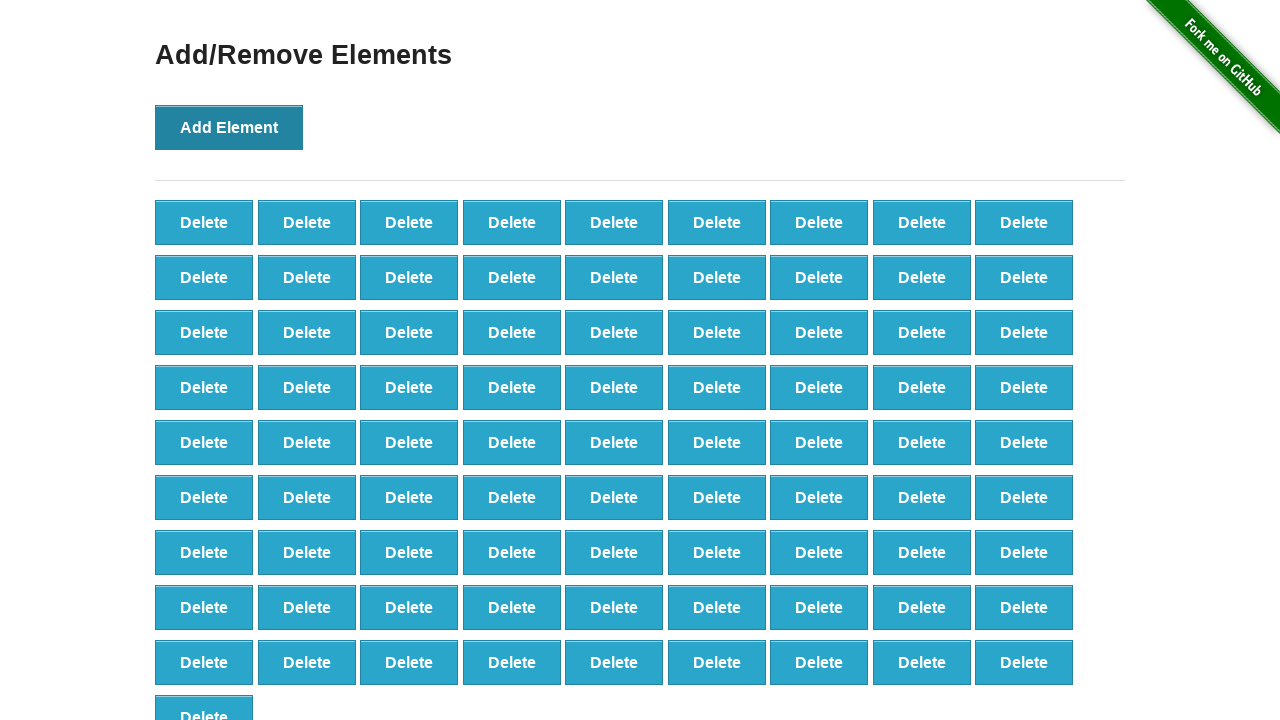

Clicked 'Add Element' button (iteration 83/100) at (229, 127) on button[onclick='addElement()']
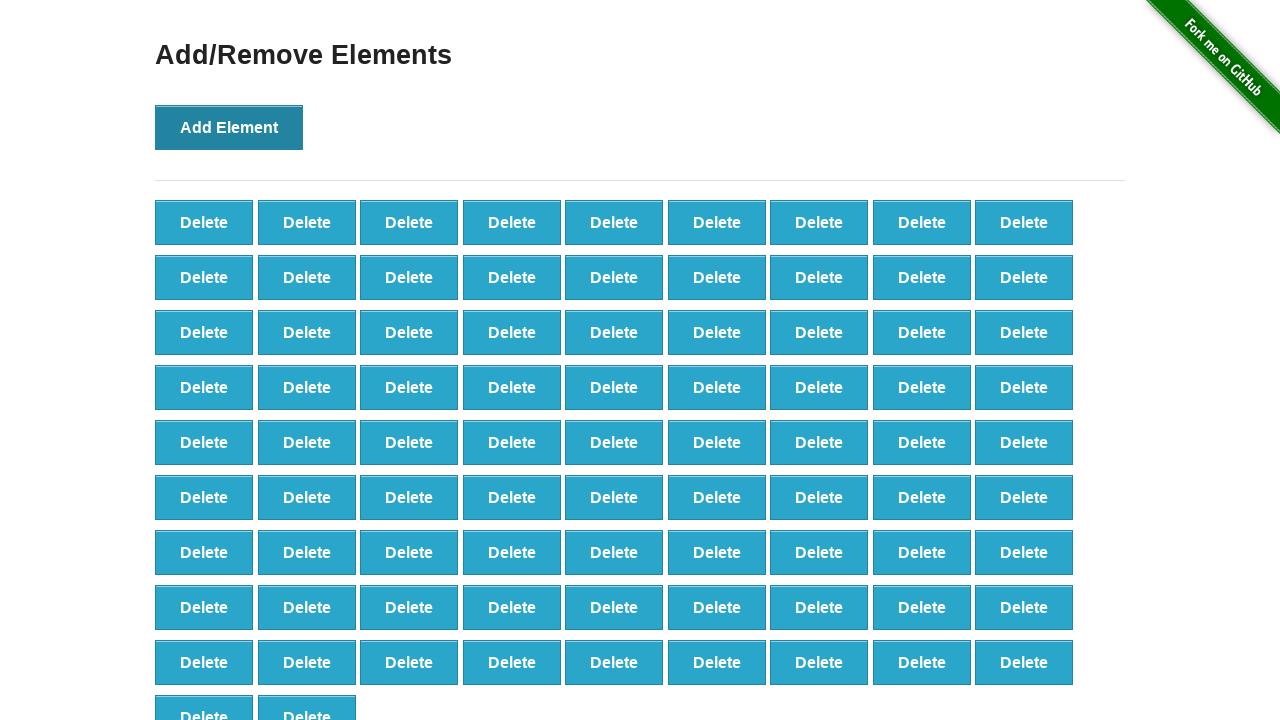

Clicked 'Add Element' button (iteration 84/100) at (229, 127) on button[onclick='addElement()']
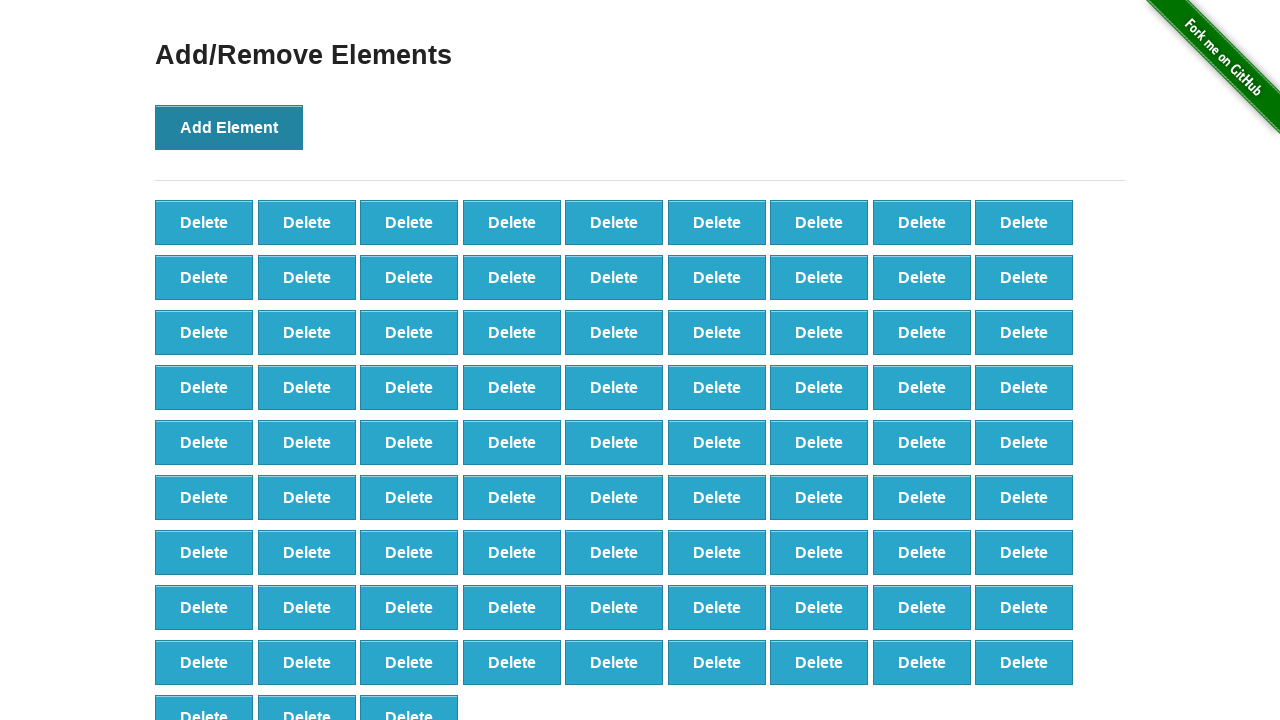

Clicked 'Add Element' button (iteration 85/100) at (229, 127) on button[onclick='addElement()']
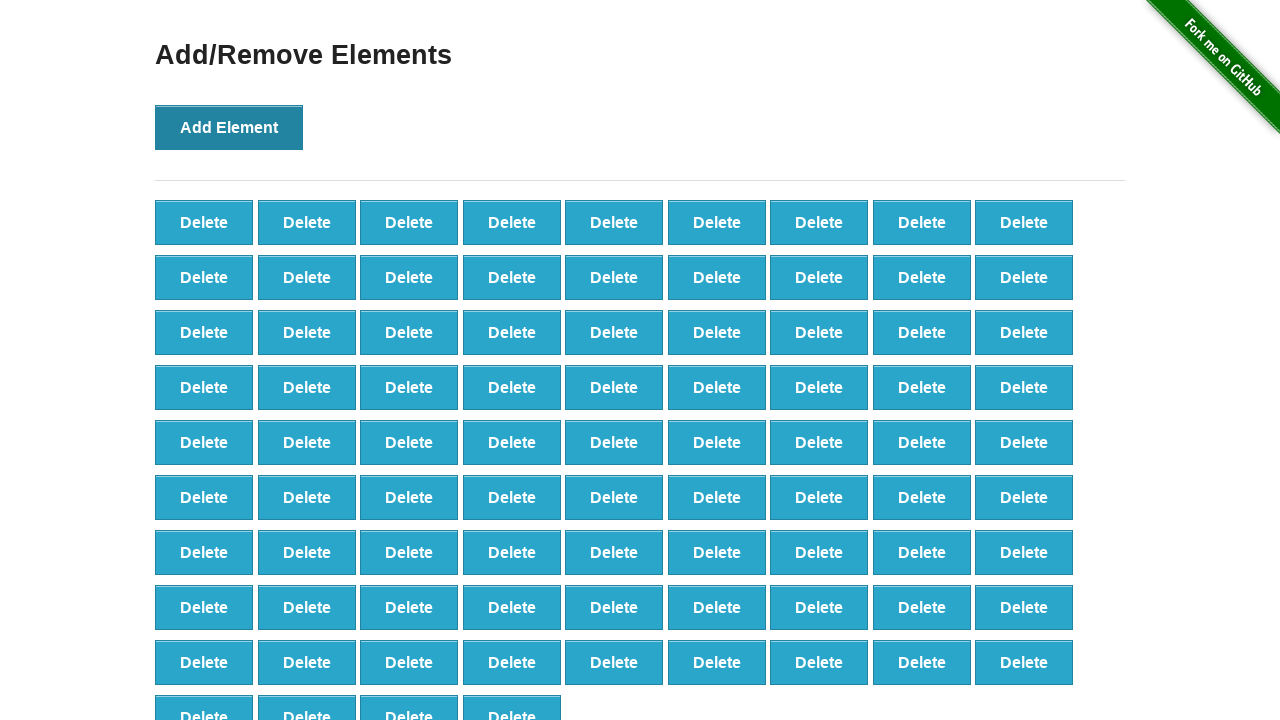

Clicked 'Add Element' button (iteration 86/100) at (229, 127) on button[onclick='addElement()']
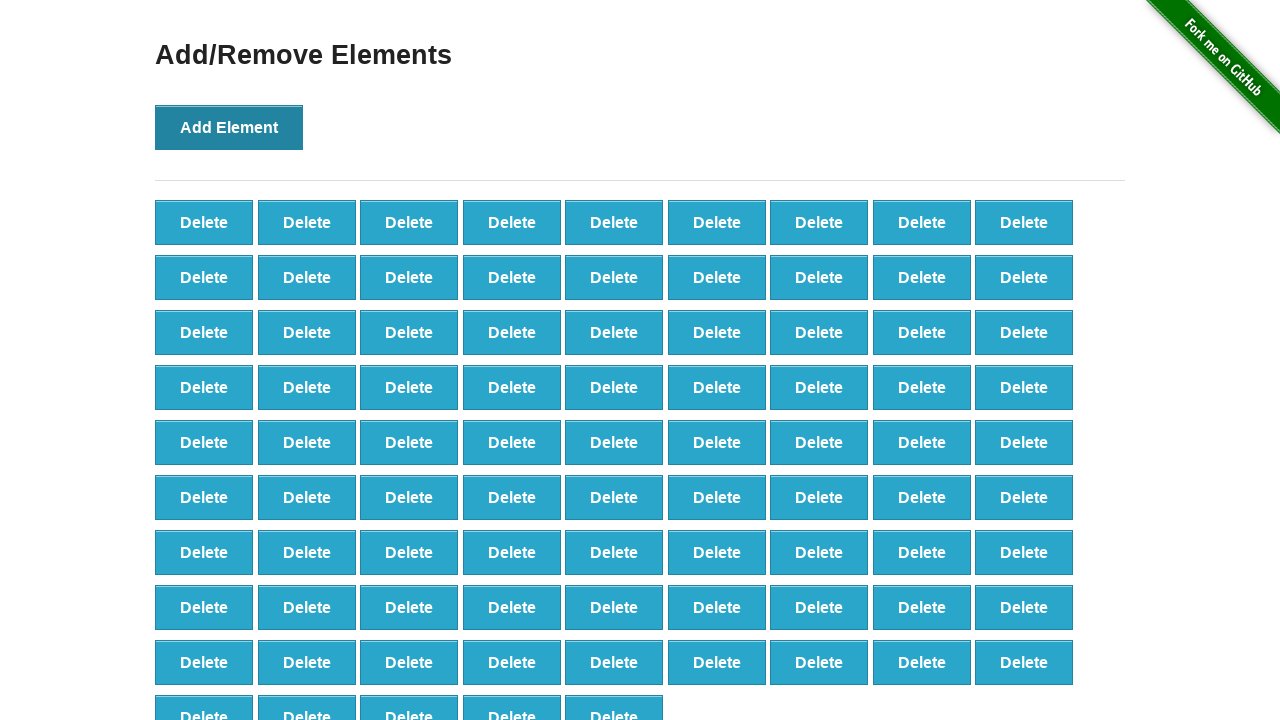

Clicked 'Add Element' button (iteration 87/100) at (229, 127) on button[onclick='addElement()']
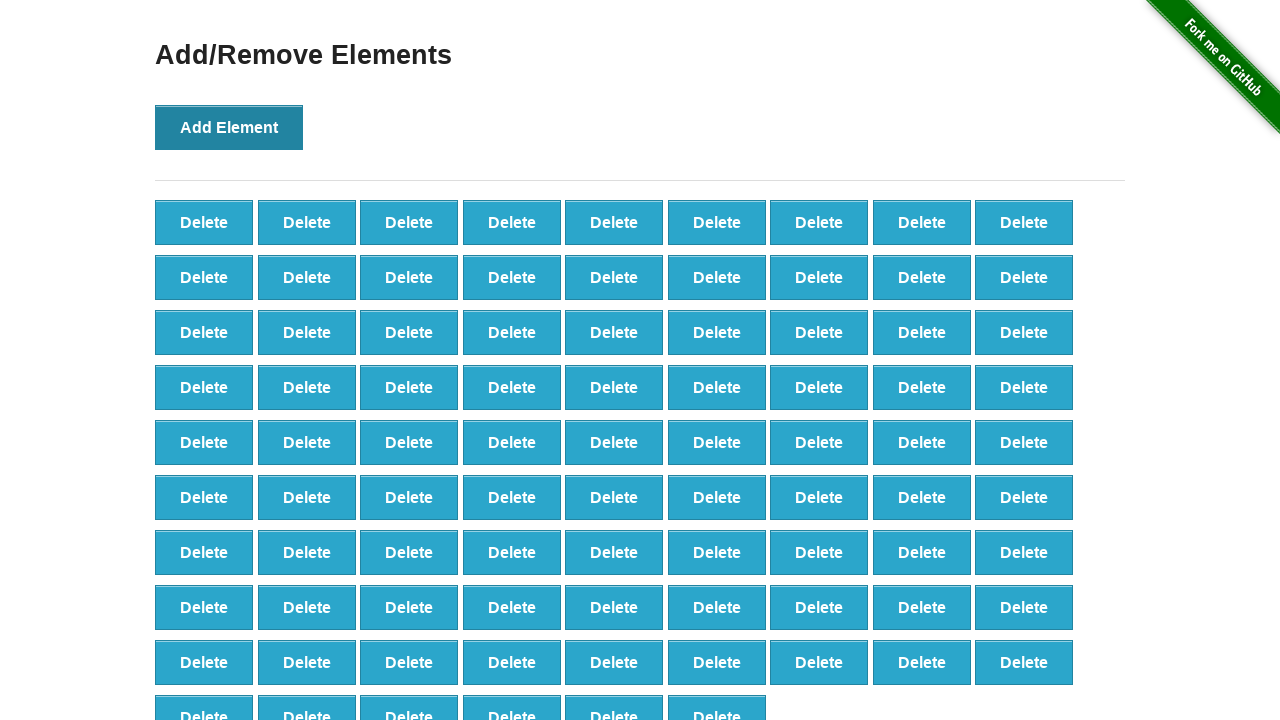

Clicked 'Add Element' button (iteration 88/100) at (229, 127) on button[onclick='addElement()']
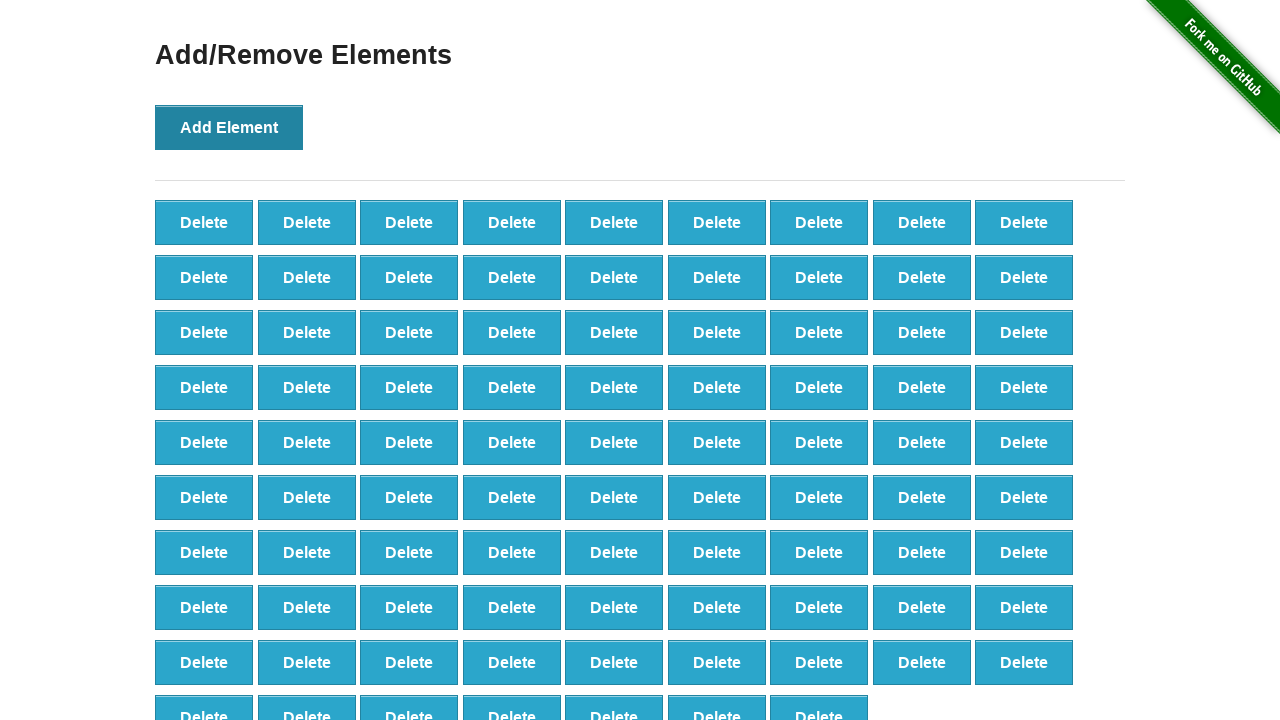

Clicked 'Add Element' button (iteration 89/100) at (229, 127) on button[onclick='addElement()']
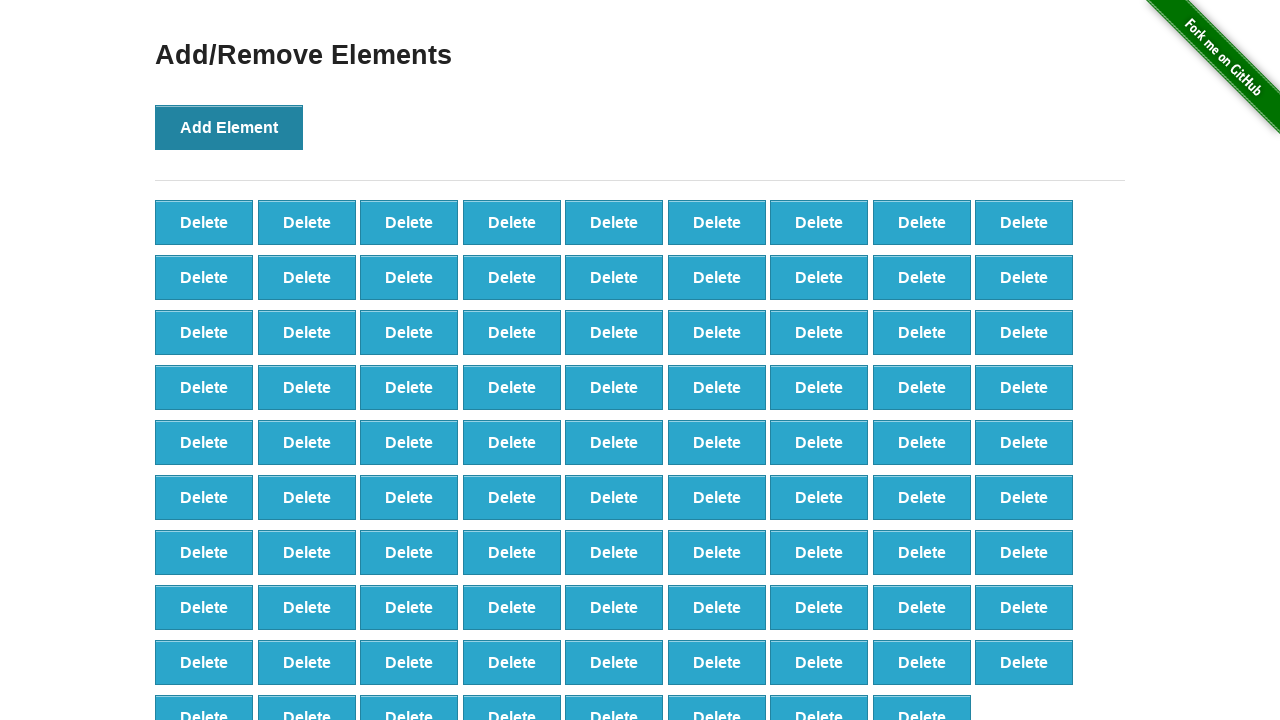

Clicked 'Add Element' button (iteration 90/100) at (229, 127) on button[onclick='addElement()']
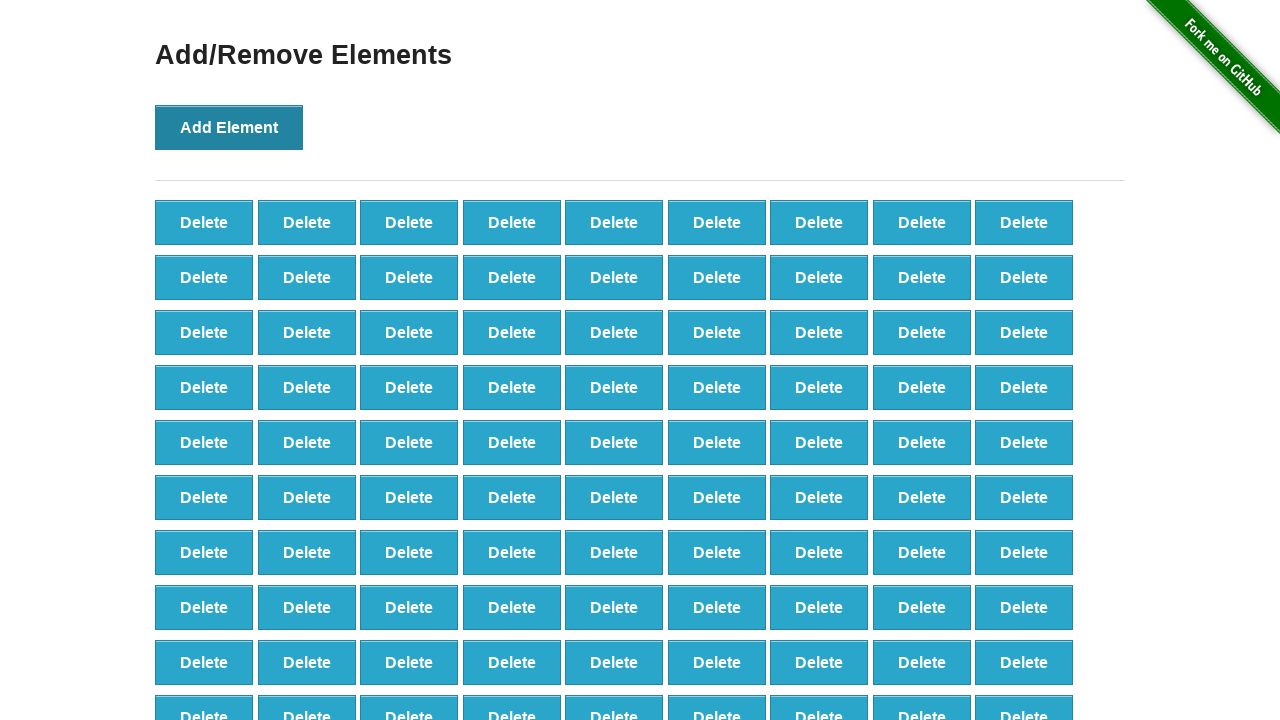

Clicked 'Add Element' button (iteration 91/100) at (229, 127) on button[onclick='addElement()']
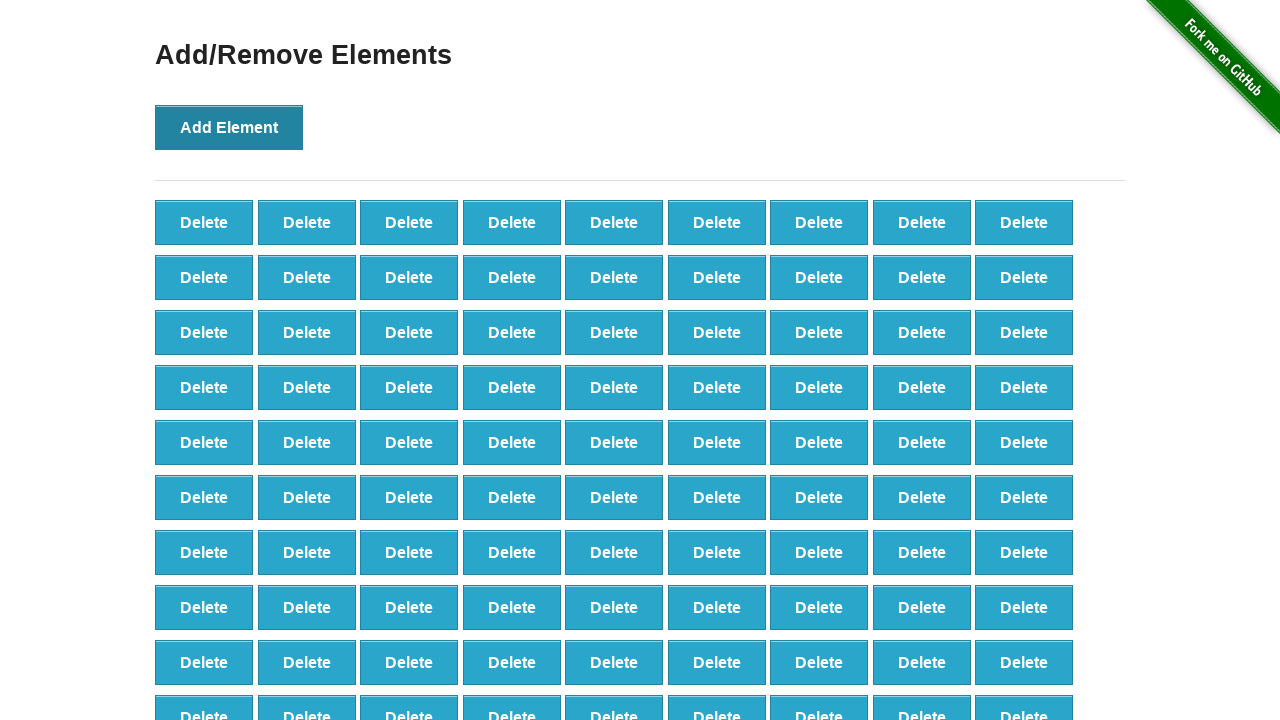

Clicked 'Add Element' button (iteration 92/100) at (229, 127) on button[onclick='addElement()']
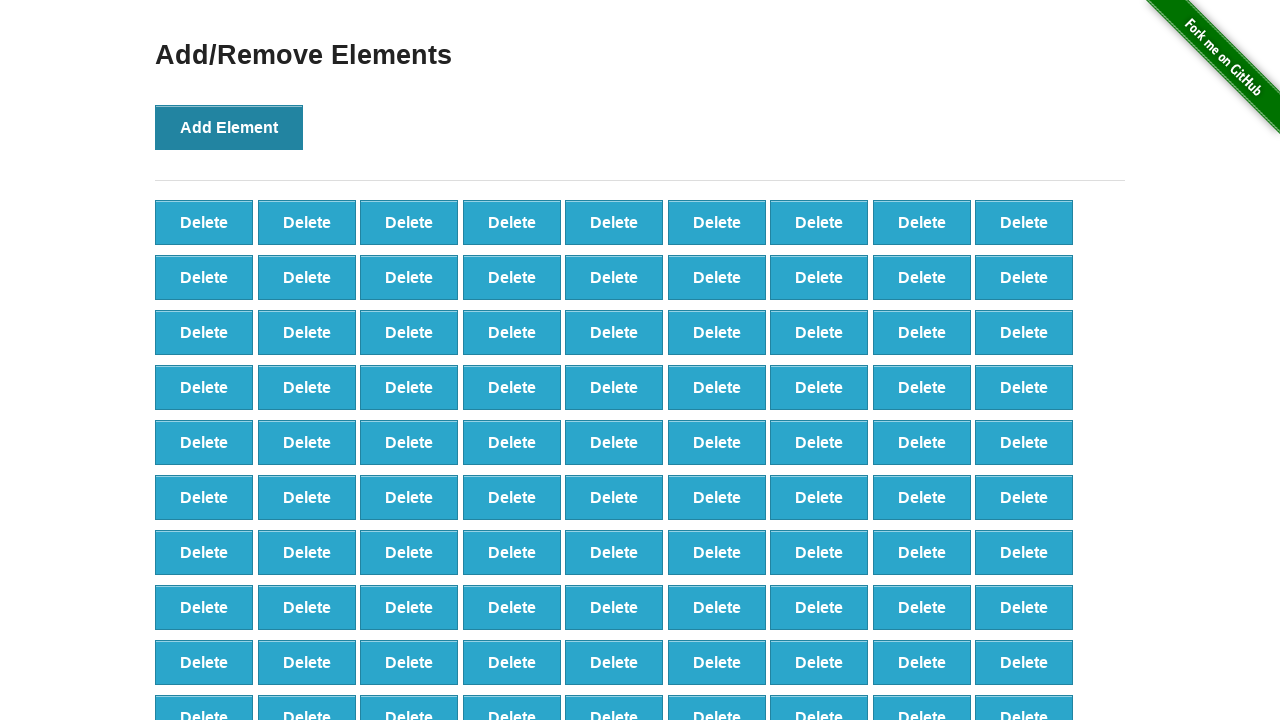

Clicked 'Add Element' button (iteration 93/100) at (229, 127) on button[onclick='addElement()']
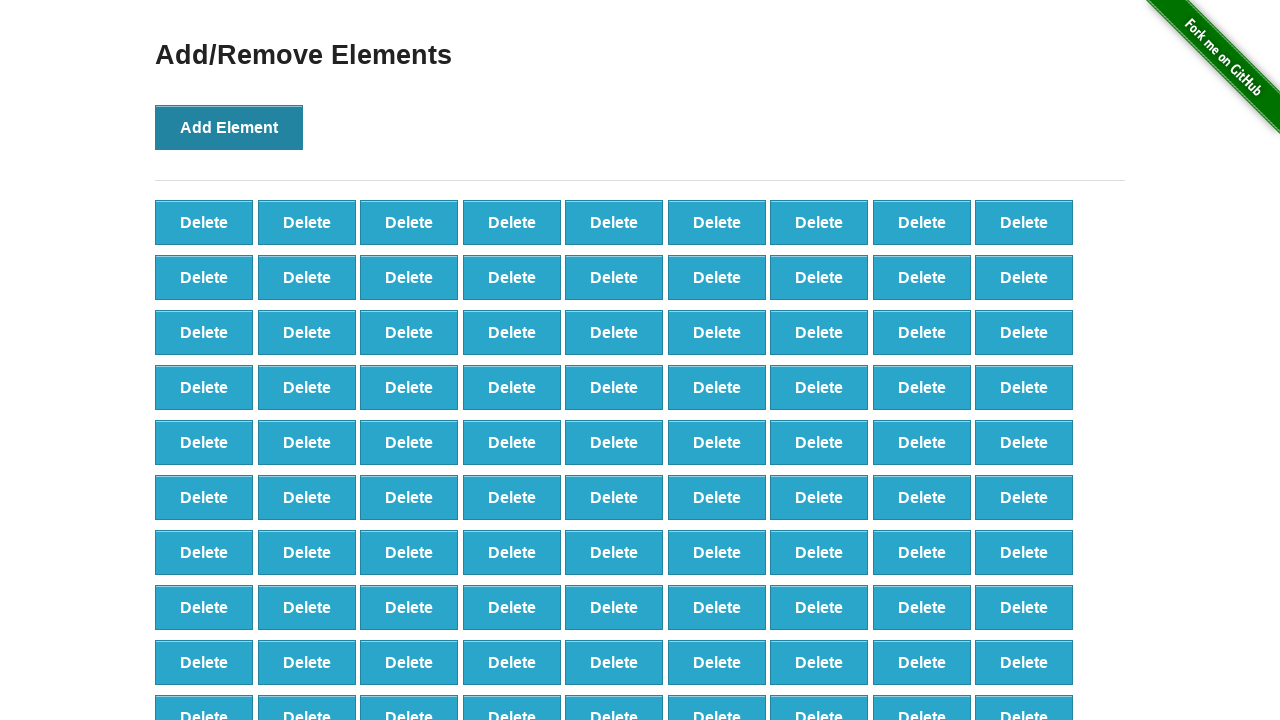

Clicked 'Add Element' button (iteration 94/100) at (229, 127) on button[onclick='addElement()']
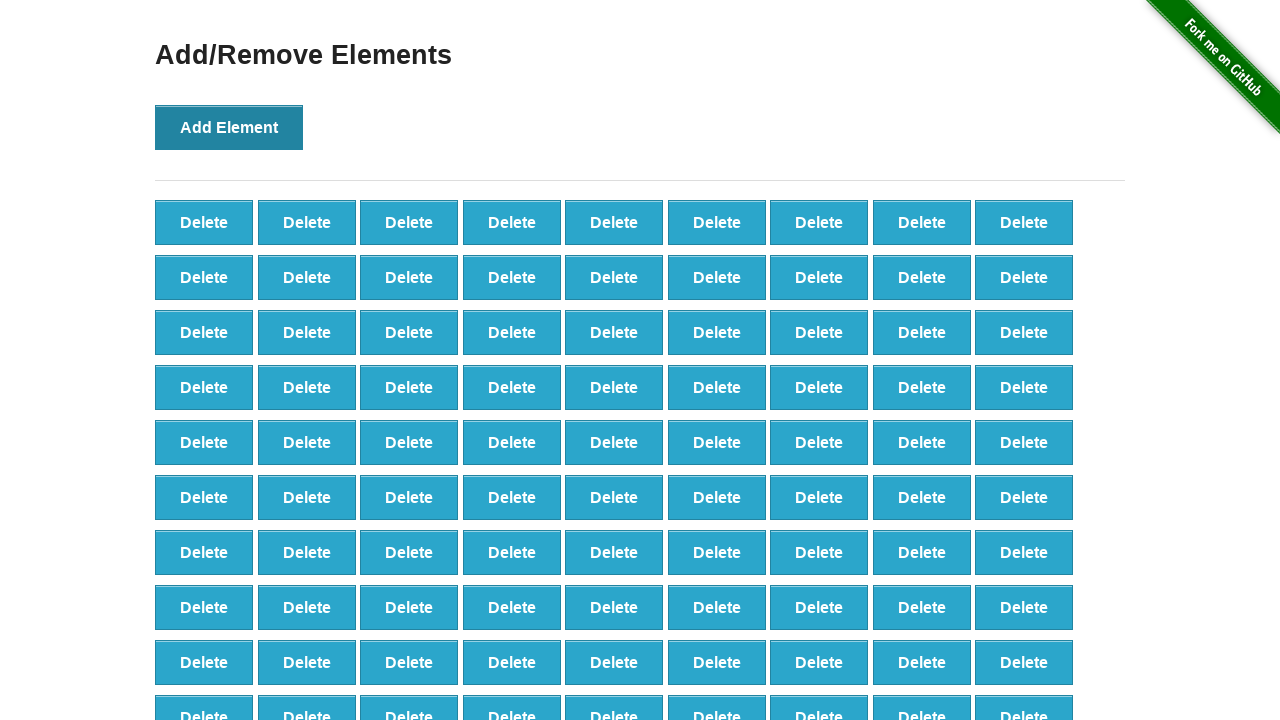

Clicked 'Add Element' button (iteration 95/100) at (229, 127) on button[onclick='addElement()']
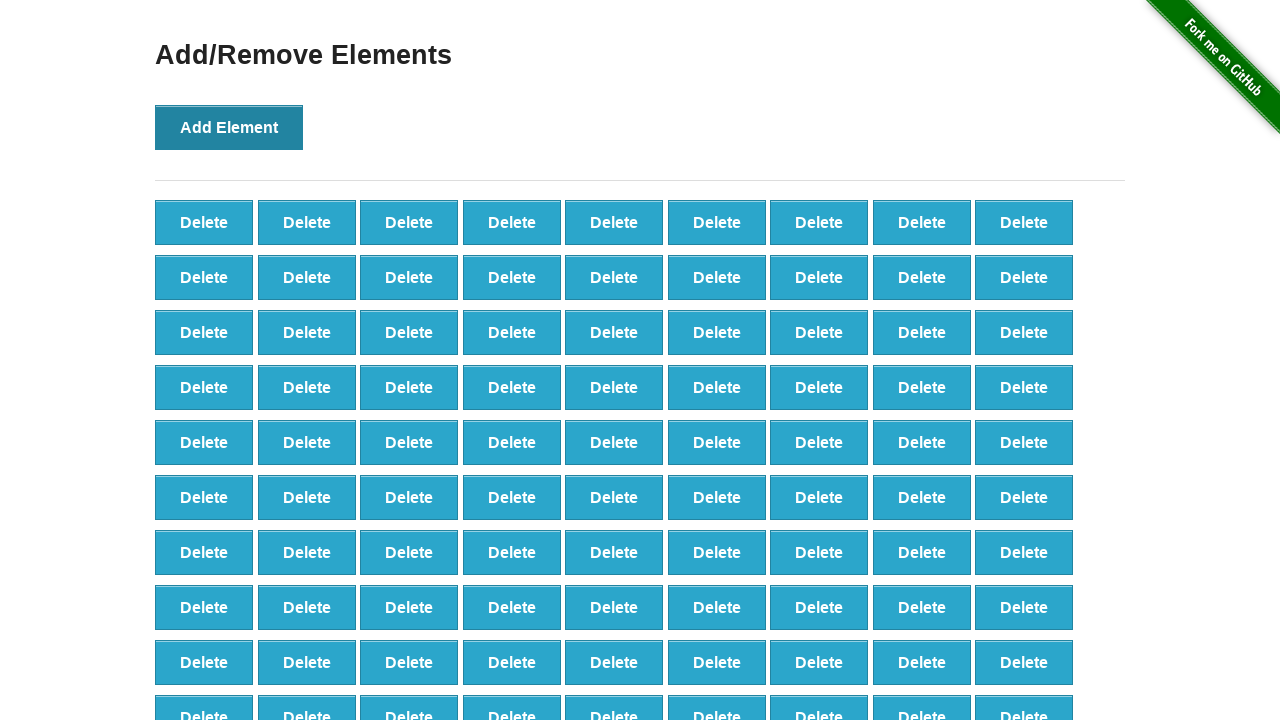

Clicked 'Add Element' button (iteration 96/100) at (229, 127) on button[onclick='addElement()']
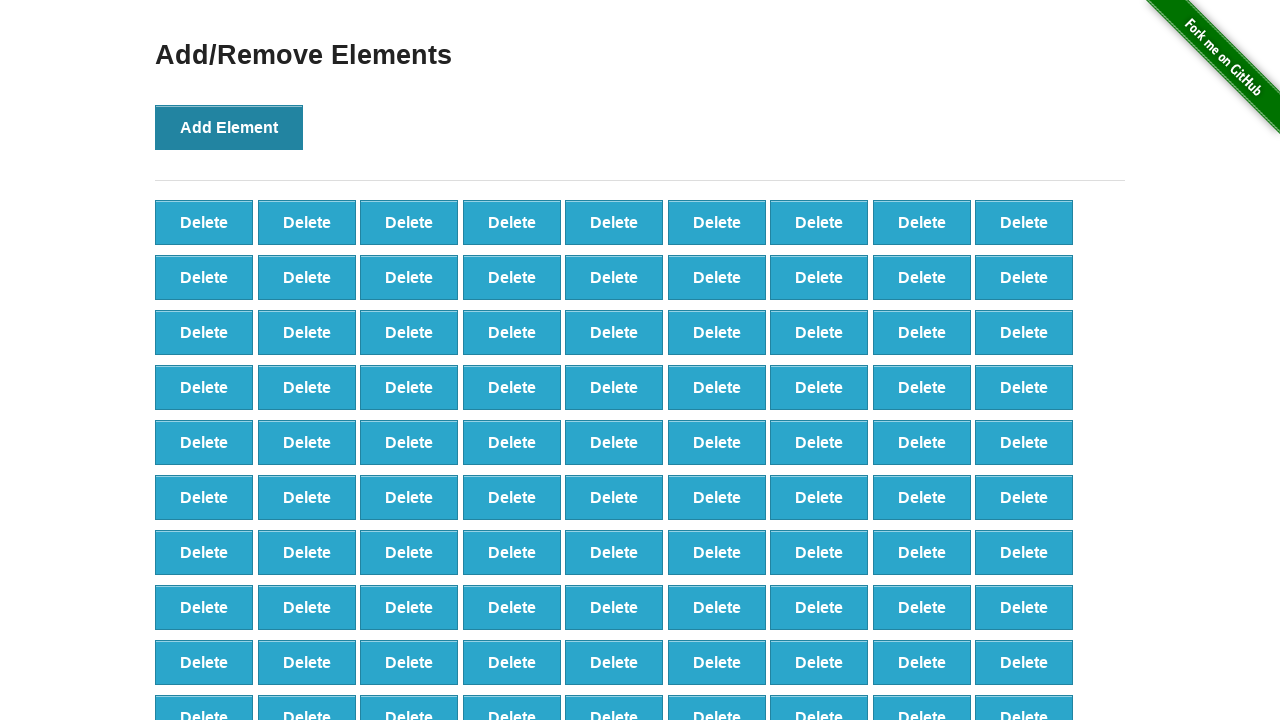

Clicked 'Add Element' button (iteration 97/100) at (229, 127) on button[onclick='addElement()']
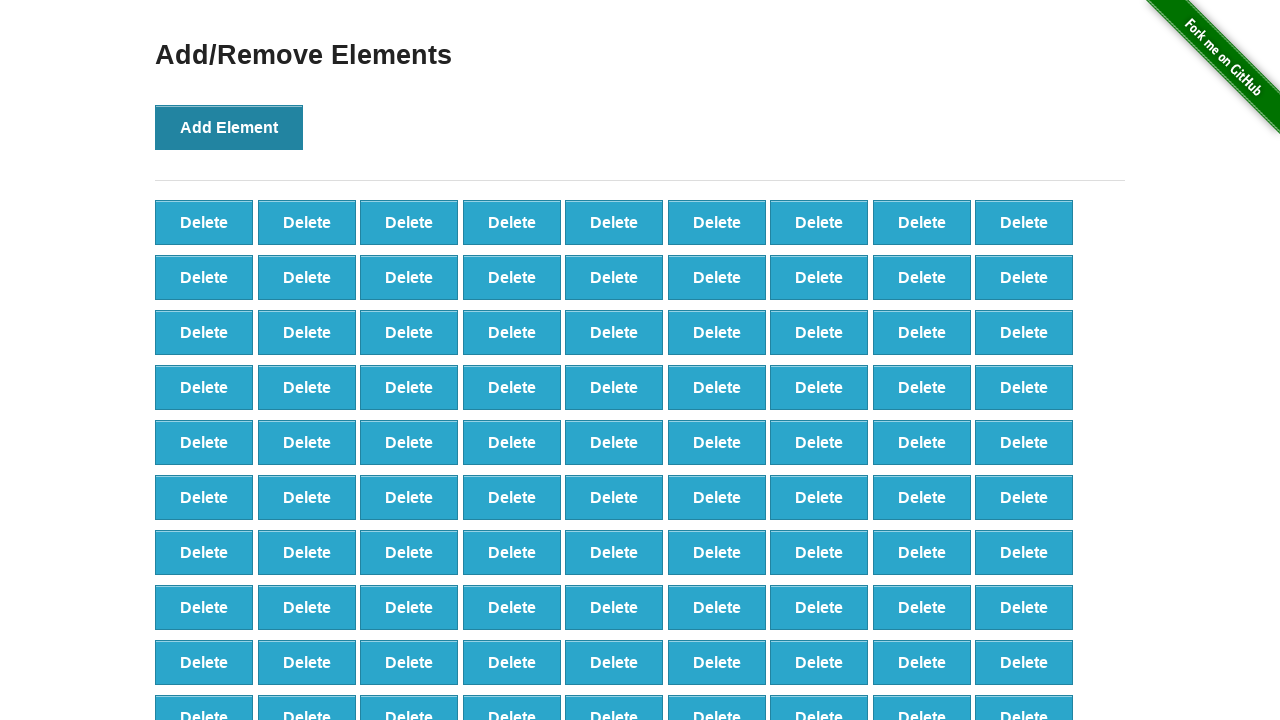

Clicked 'Add Element' button (iteration 98/100) at (229, 127) on button[onclick='addElement()']
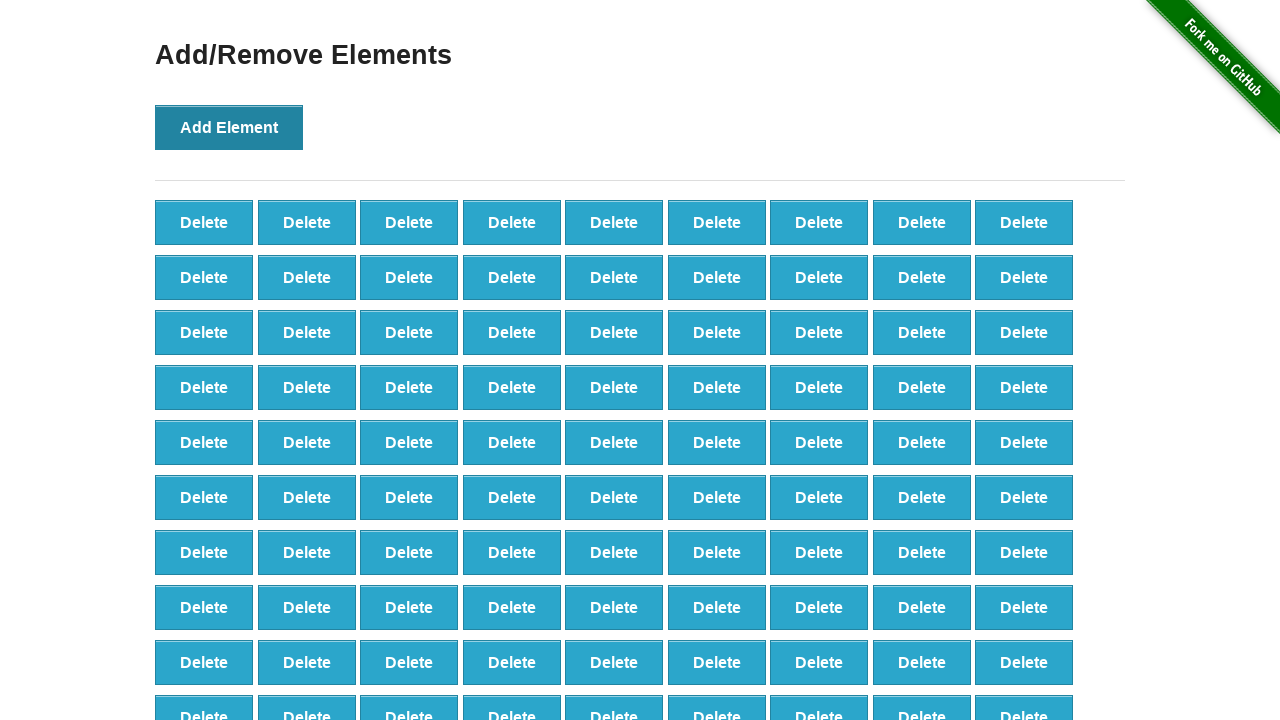

Clicked 'Add Element' button (iteration 99/100) at (229, 127) on button[onclick='addElement()']
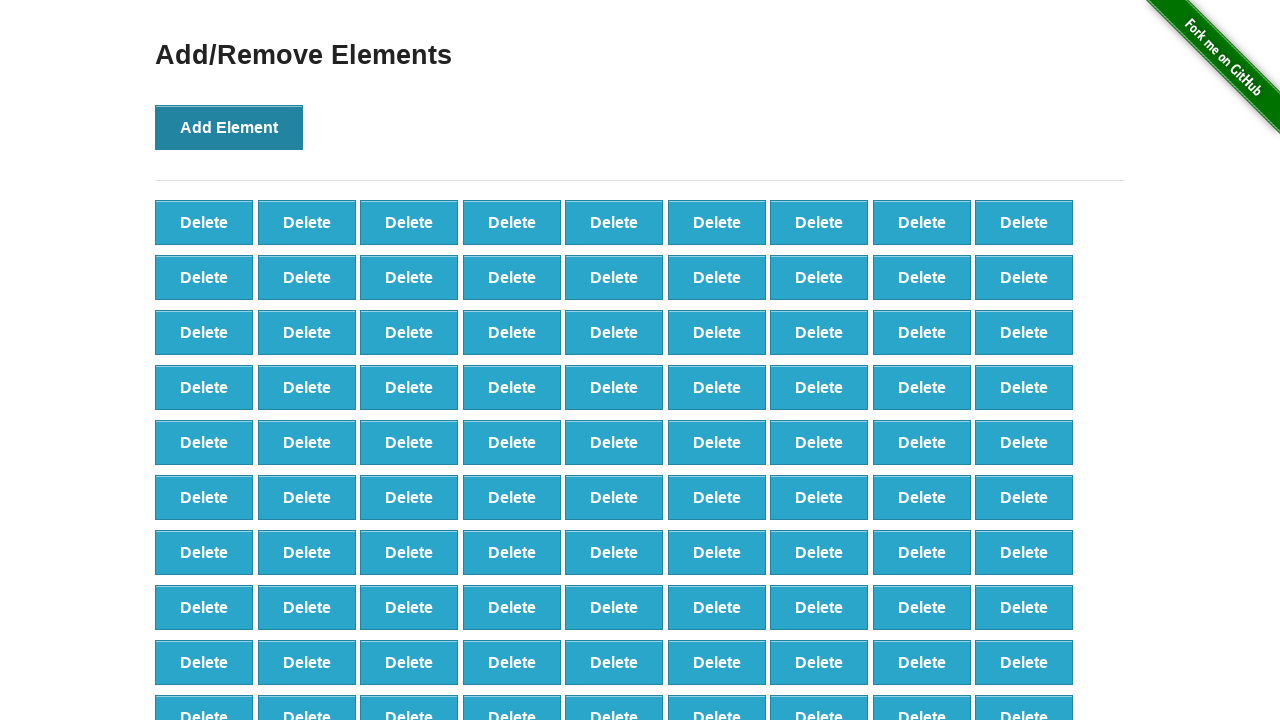

Clicked 'Add Element' button (iteration 100/100) at (229, 127) on button[onclick='addElement()']
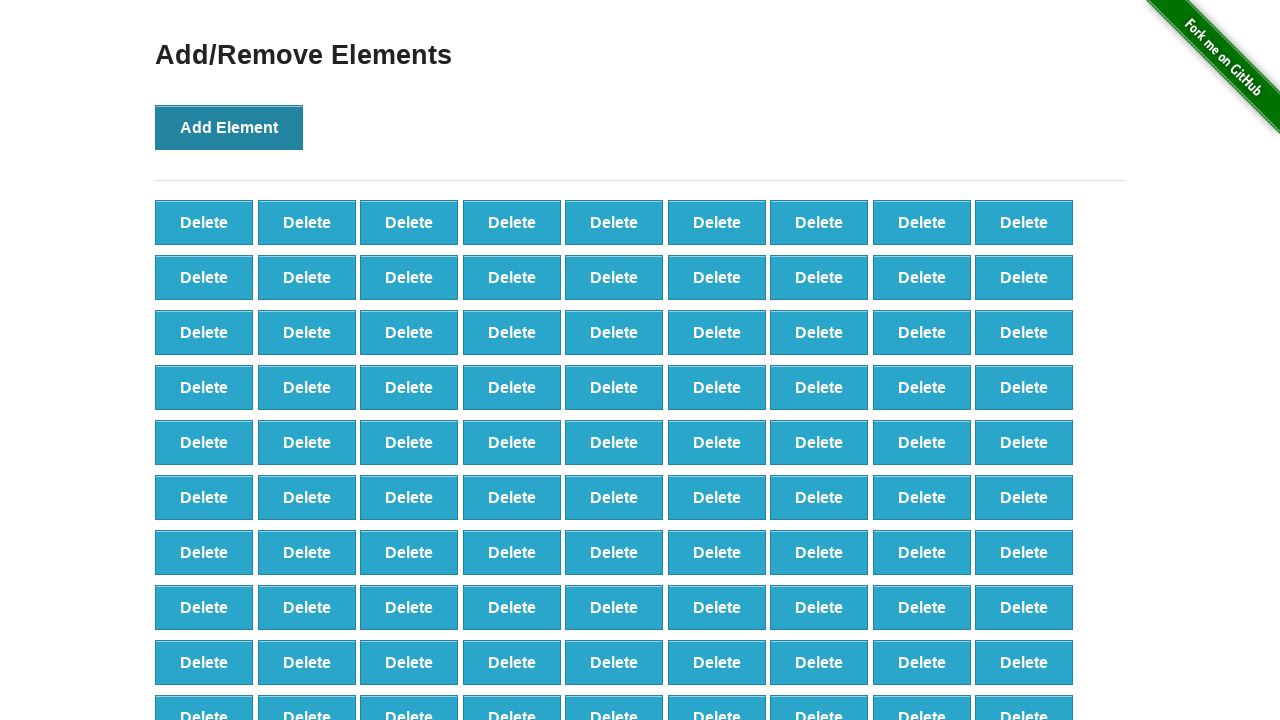

Waited for delete buttons to be created
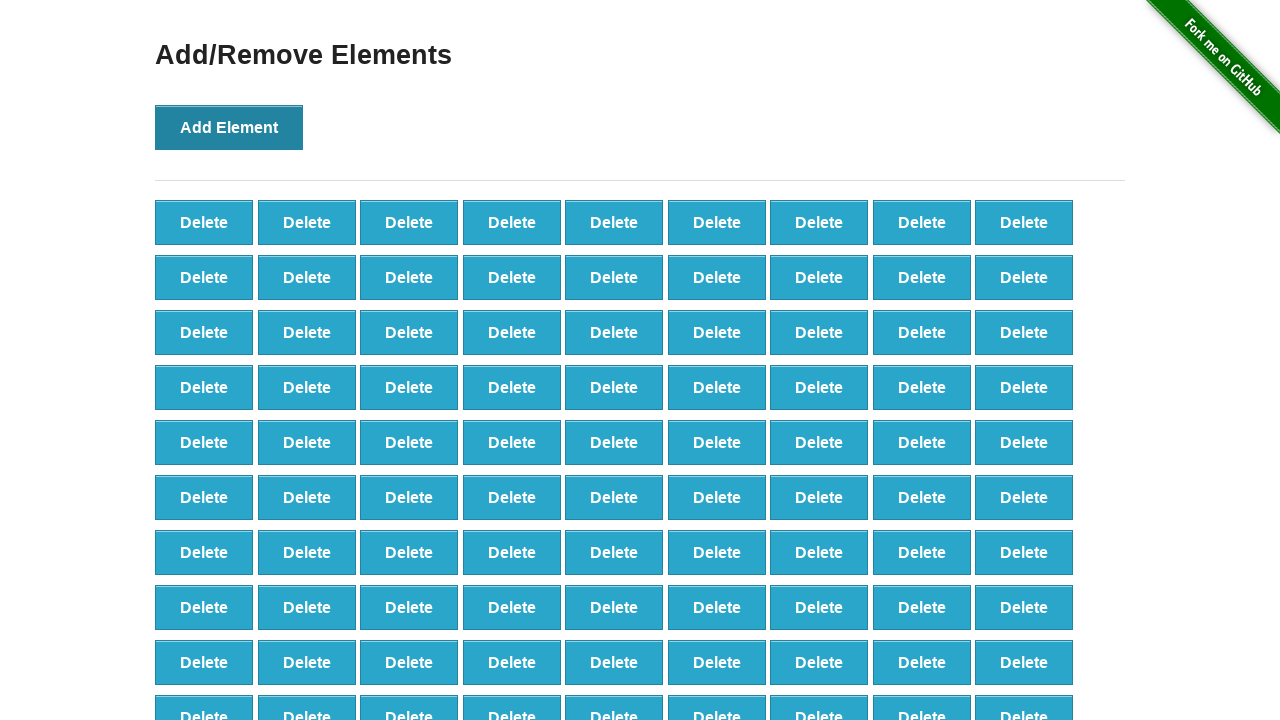

Verified that 100 delete buttons were created
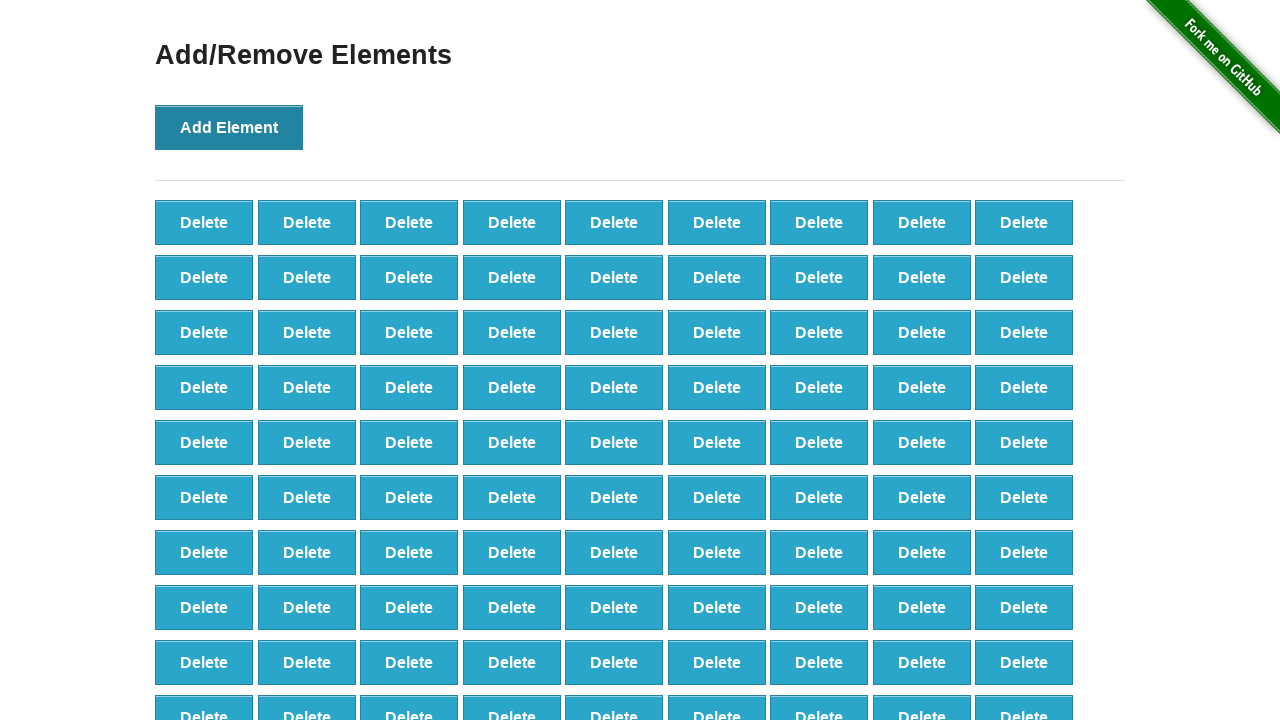

Clicked delete button (removal 1/100) at (204, 222) on button.added-manually >> nth=0
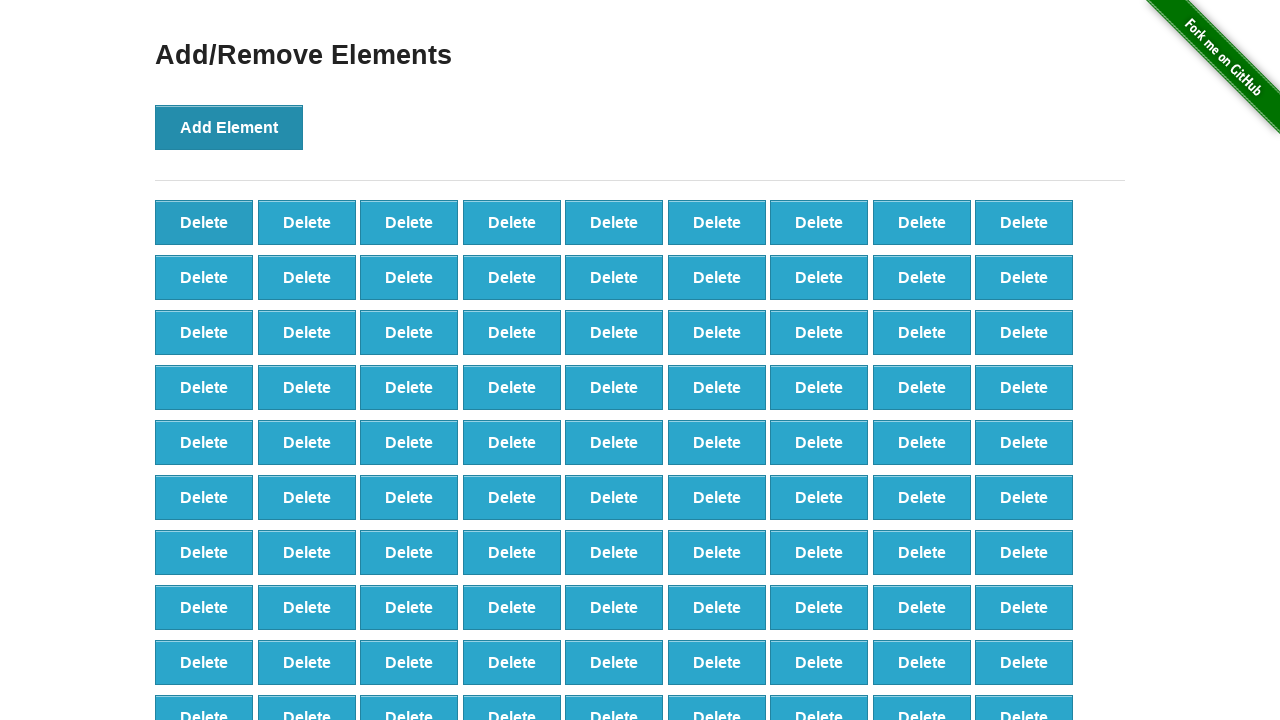

Clicked delete button (removal 2/100) at (204, 222) on button.added-manually >> nth=0
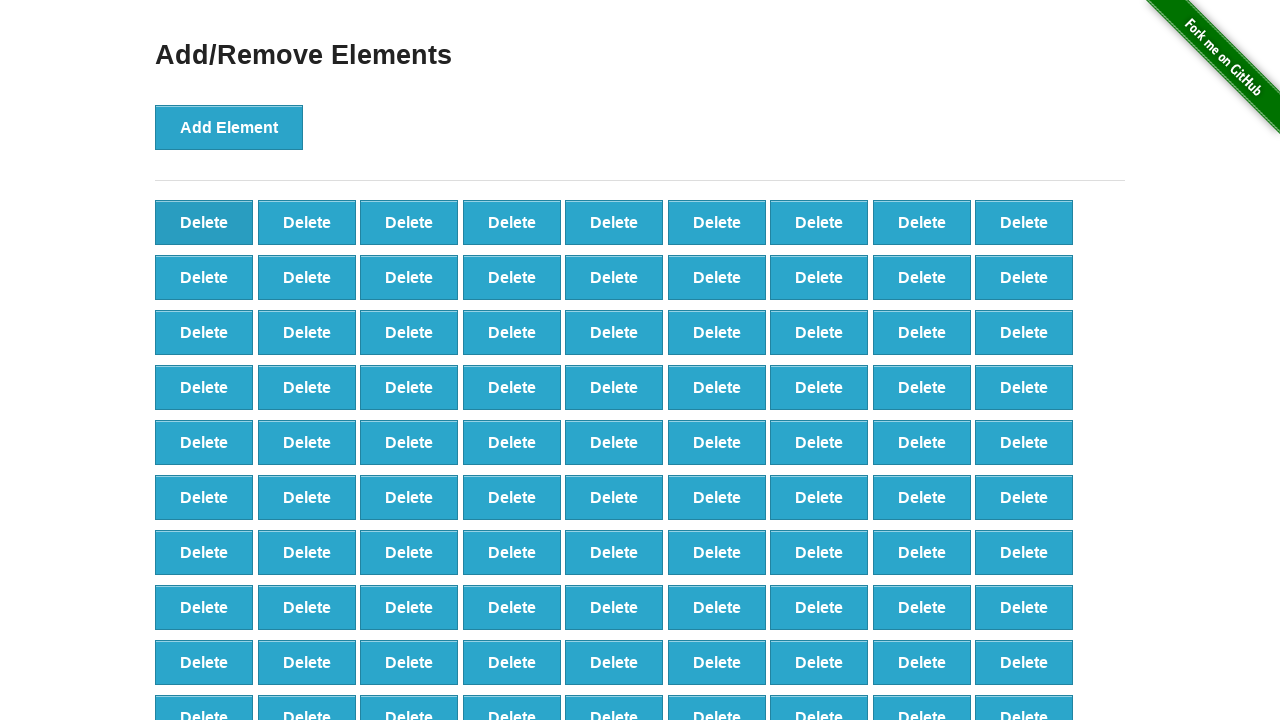

Clicked delete button (removal 3/100) at (204, 222) on button.added-manually >> nth=0
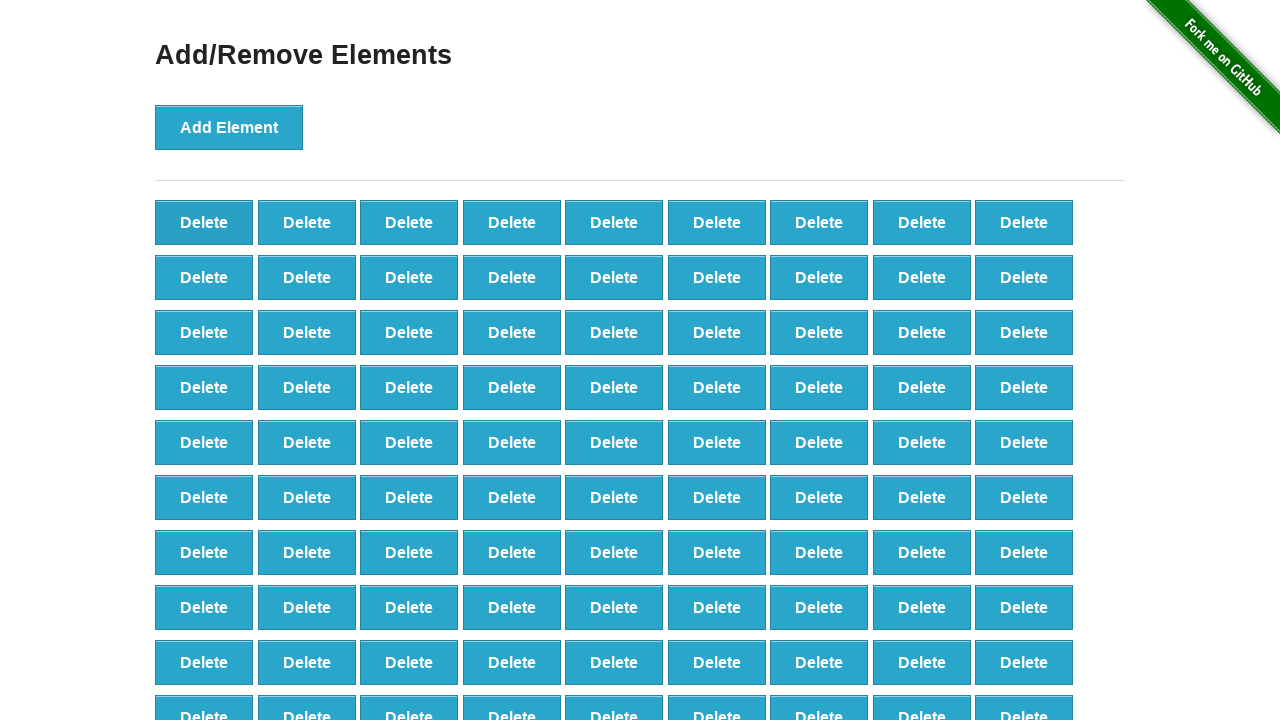

Clicked delete button (removal 4/100) at (204, 222) on button.added-manually >> nth=0
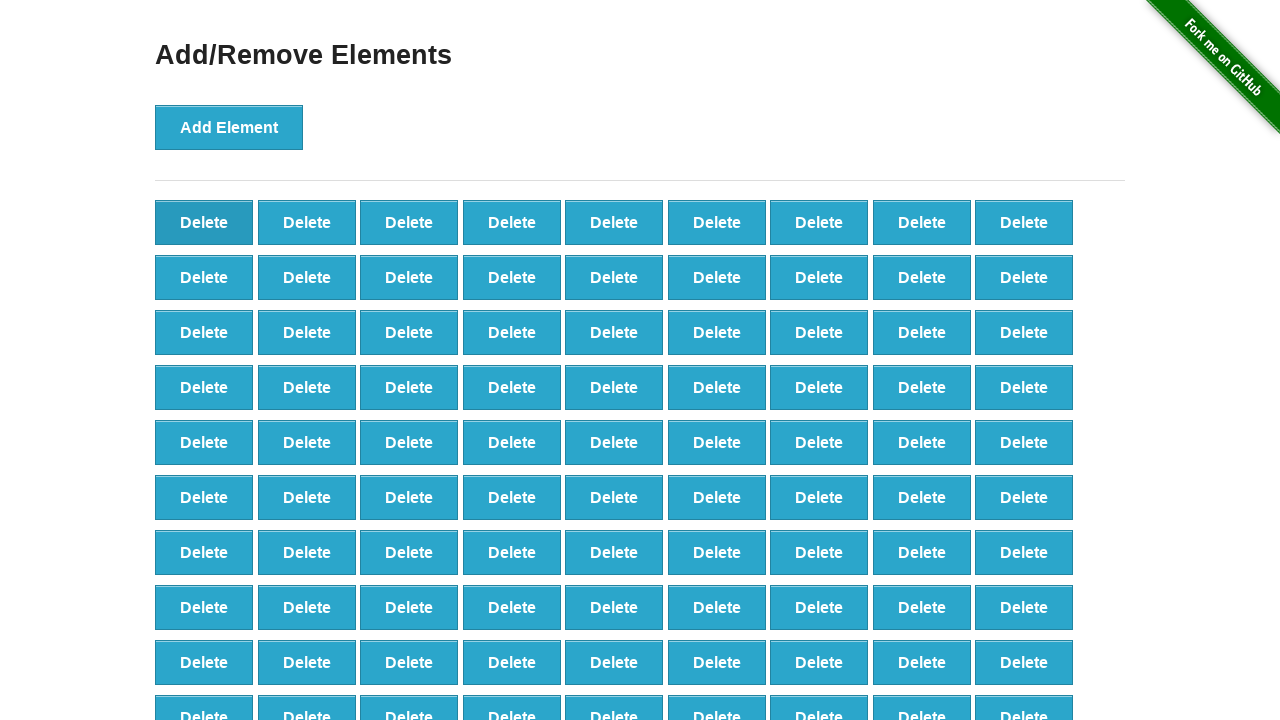

Clicked delete button (removal 5/100) at (204, 222) on button.added-manually >> nth=0
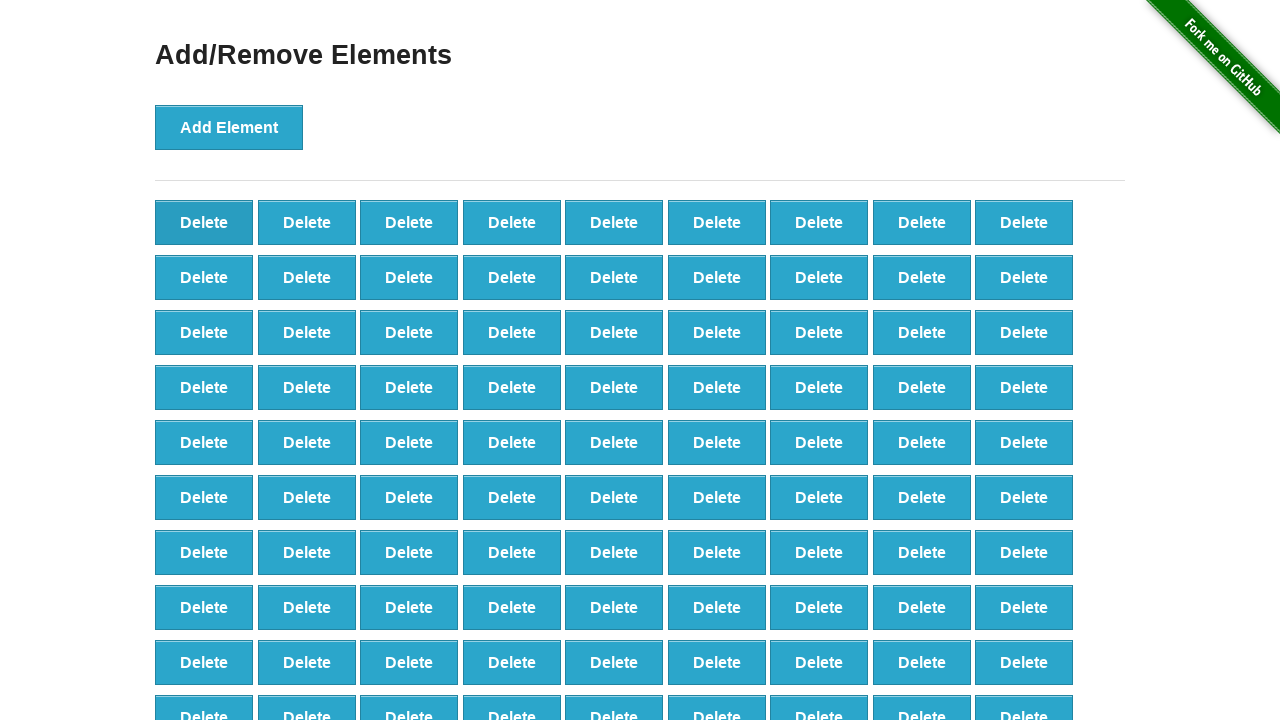

Clicked delete button (removal 6/100) at (204, 222) on button.added-manually >> nth=0
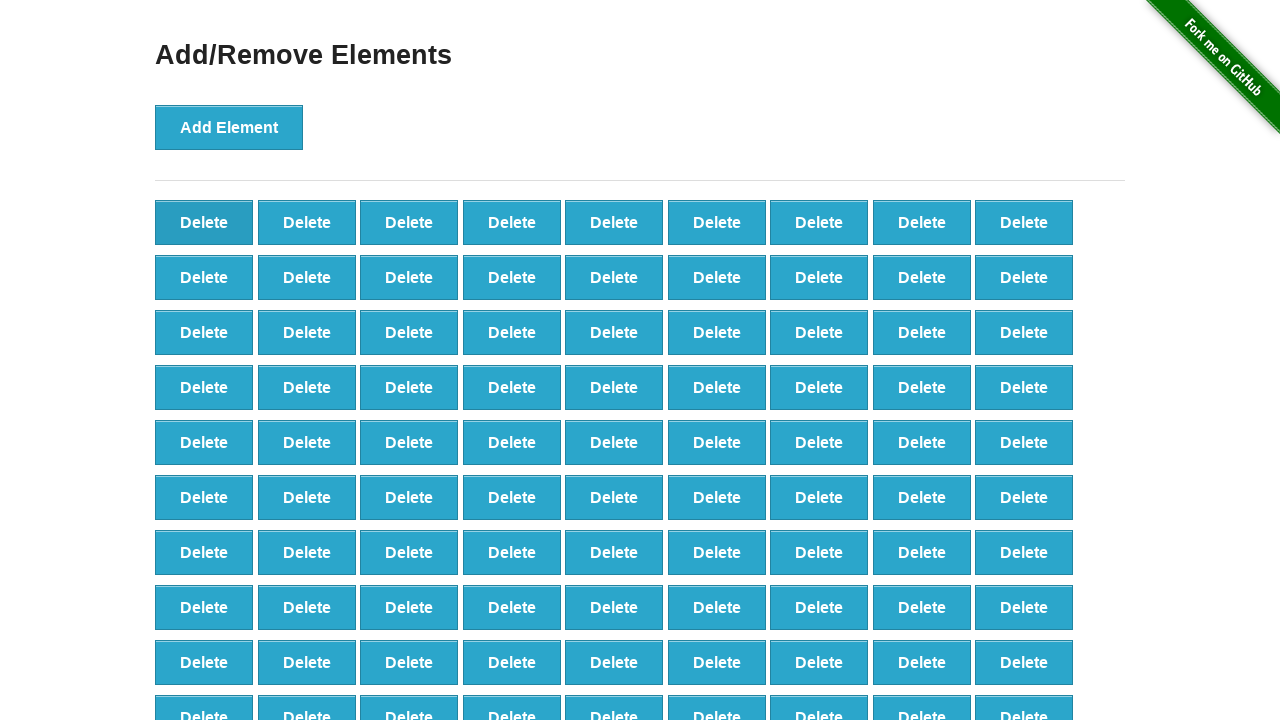

Clicked delete button (removal 7/100) at (204, 222) on button.added-manually >> nth=0
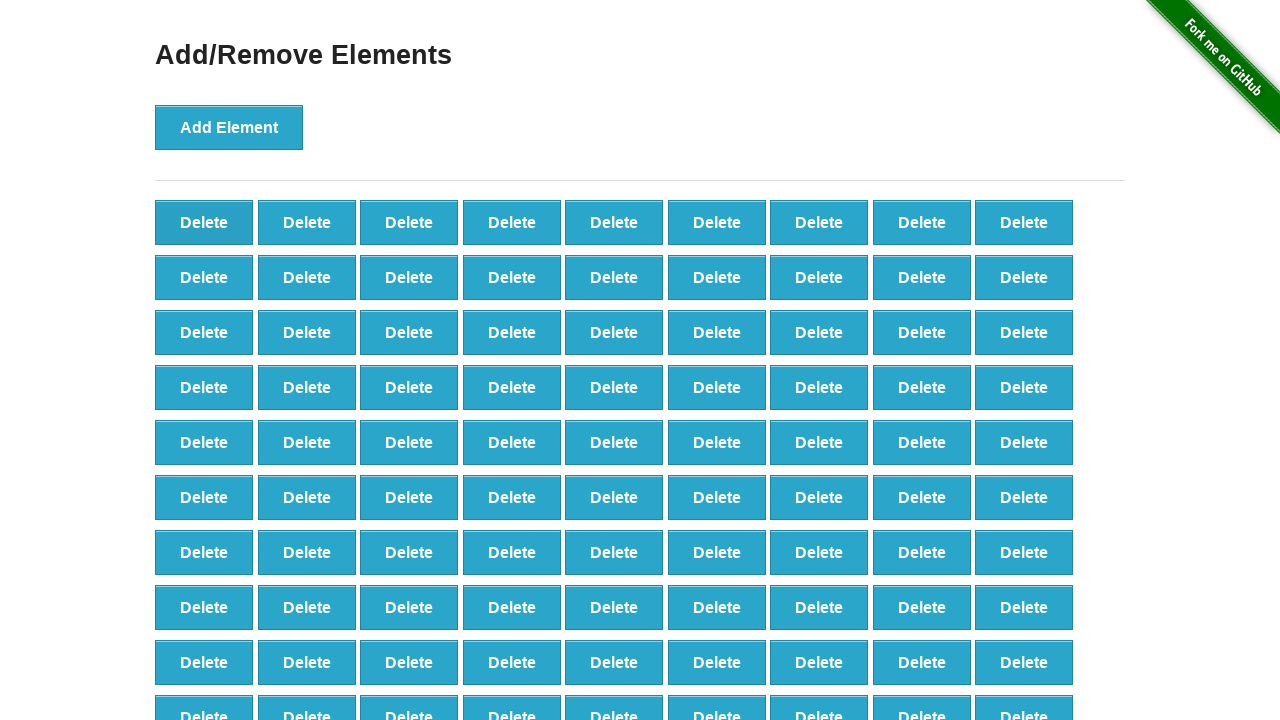

Clicked delete button (removal 8/100) at (204, 222) on button.added-manually >> nth=0
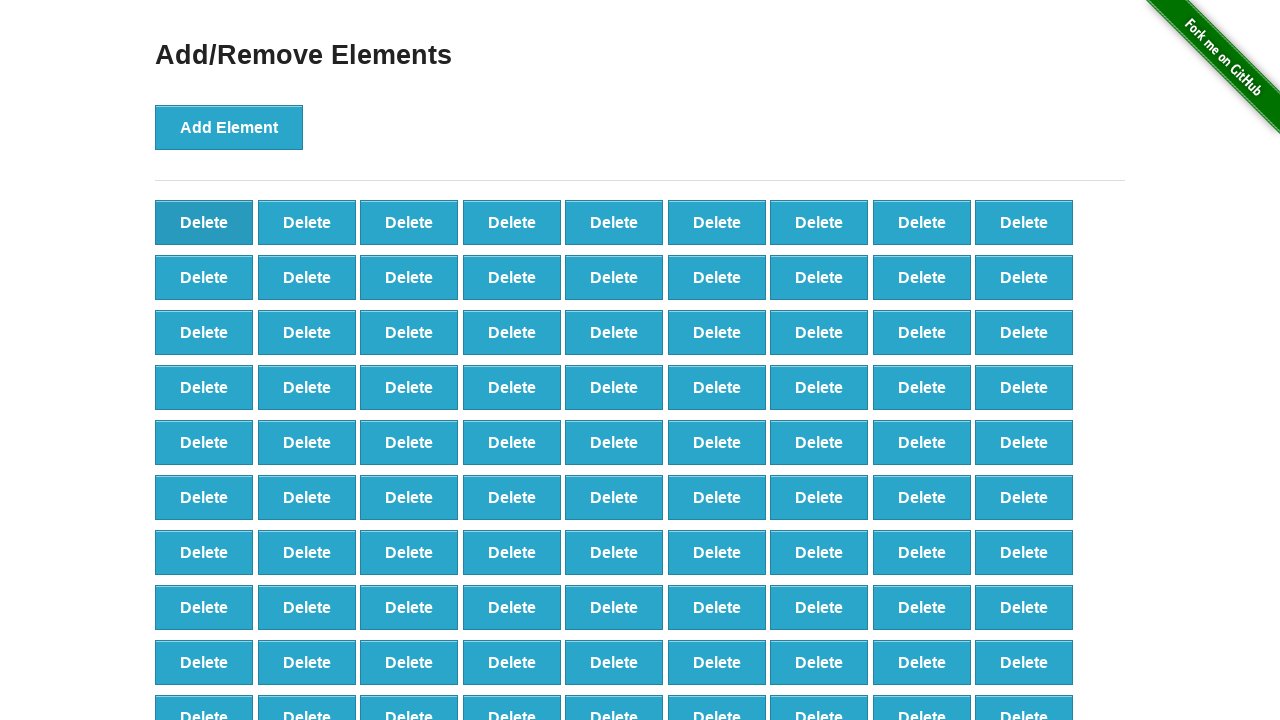

Clicked delete button (removal 9/100) at (204, 222) on button.added-manually >> nth=0
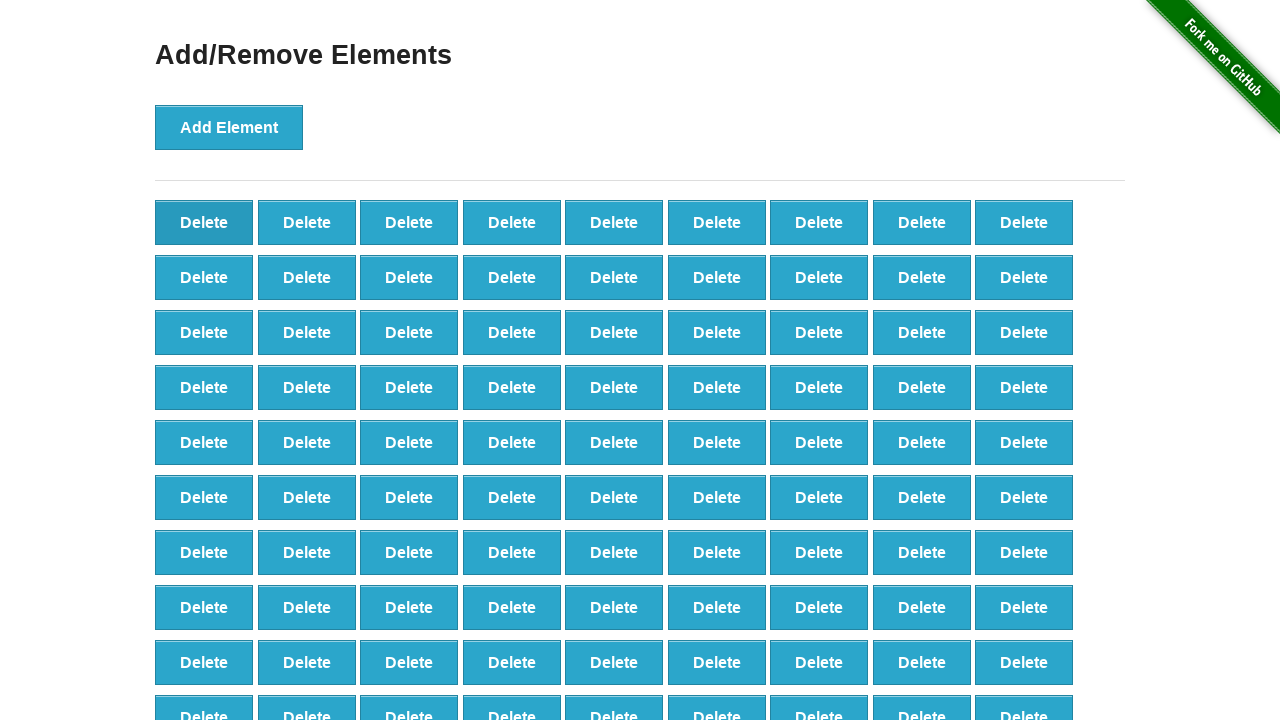

Clicked delete button (removal 10/100) at (204, 222) on button.added-manually >> nth=0
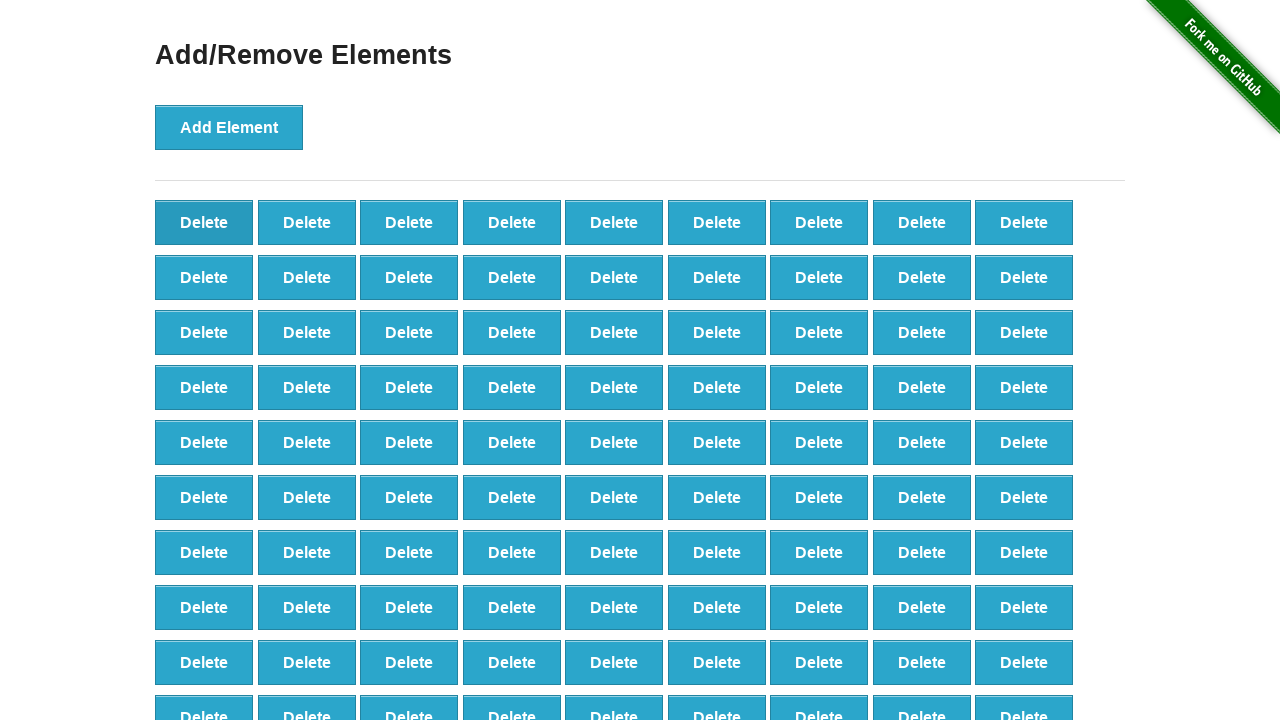

Clicked delete button (removal 11/100) at (204, 222) on button.added-manually >> nth=0
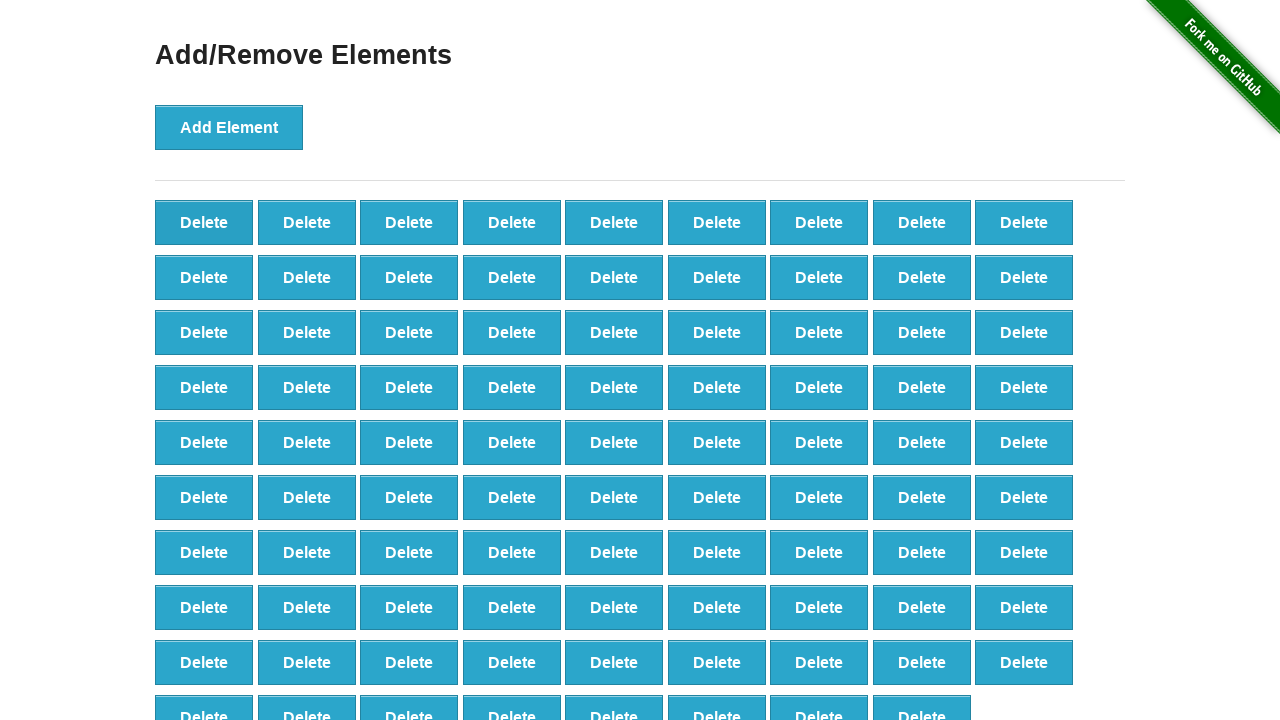

Clicked delete button (removal 12/100) at (204, 222) on button.added-manually >> nth=0
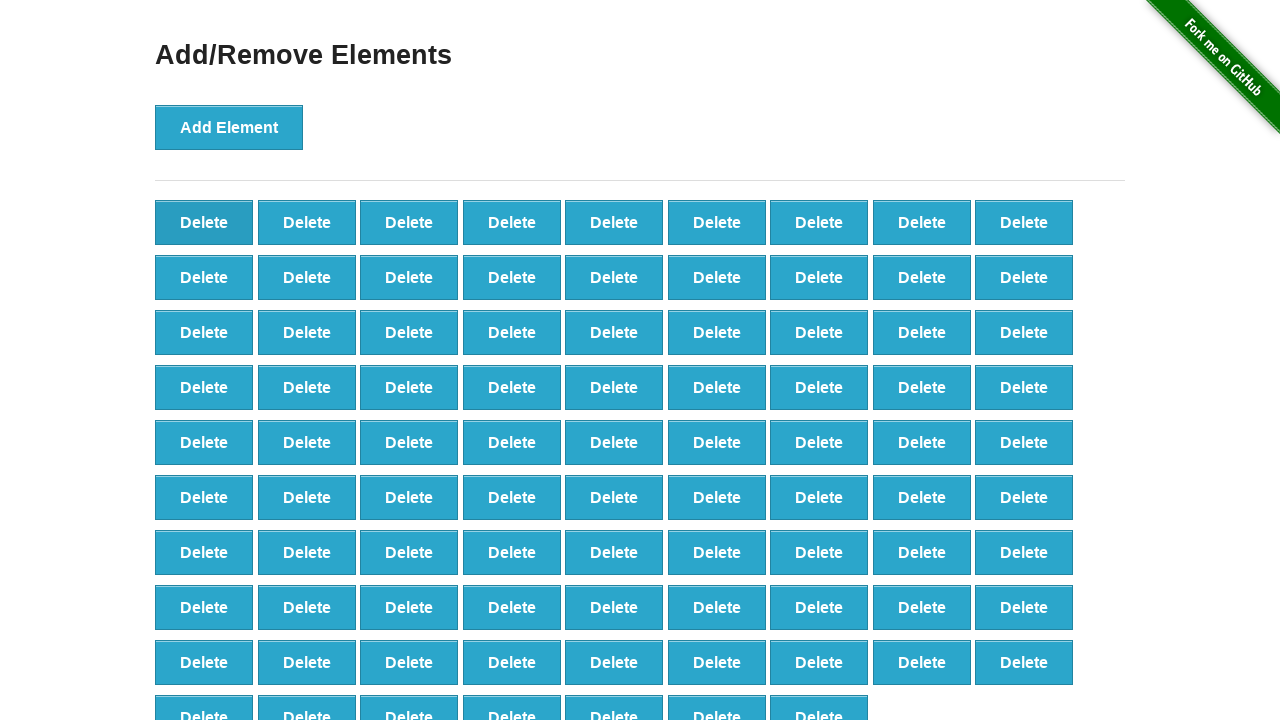

Clicked delete button (removal 13/100) at (204, 222) on button.added-manually >> nth=0
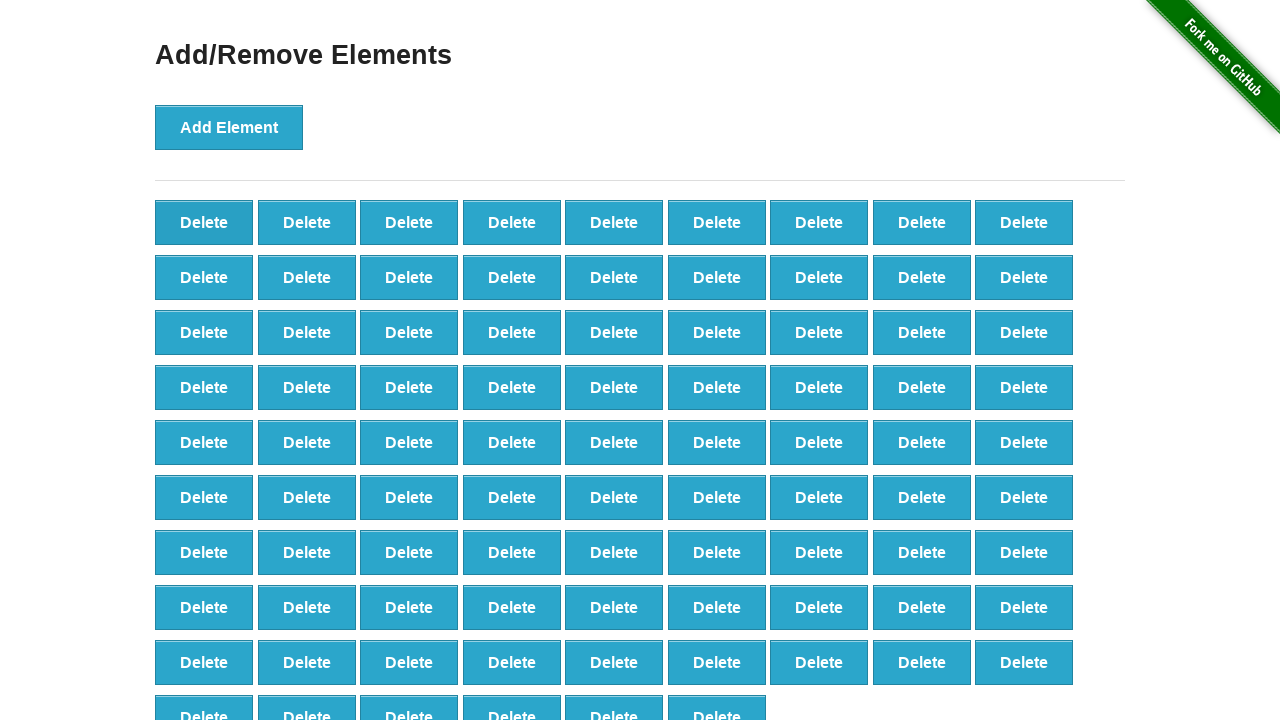

Clicked delete button (removal 14/100) at (204, 222) on button.added-manually >> nth=0
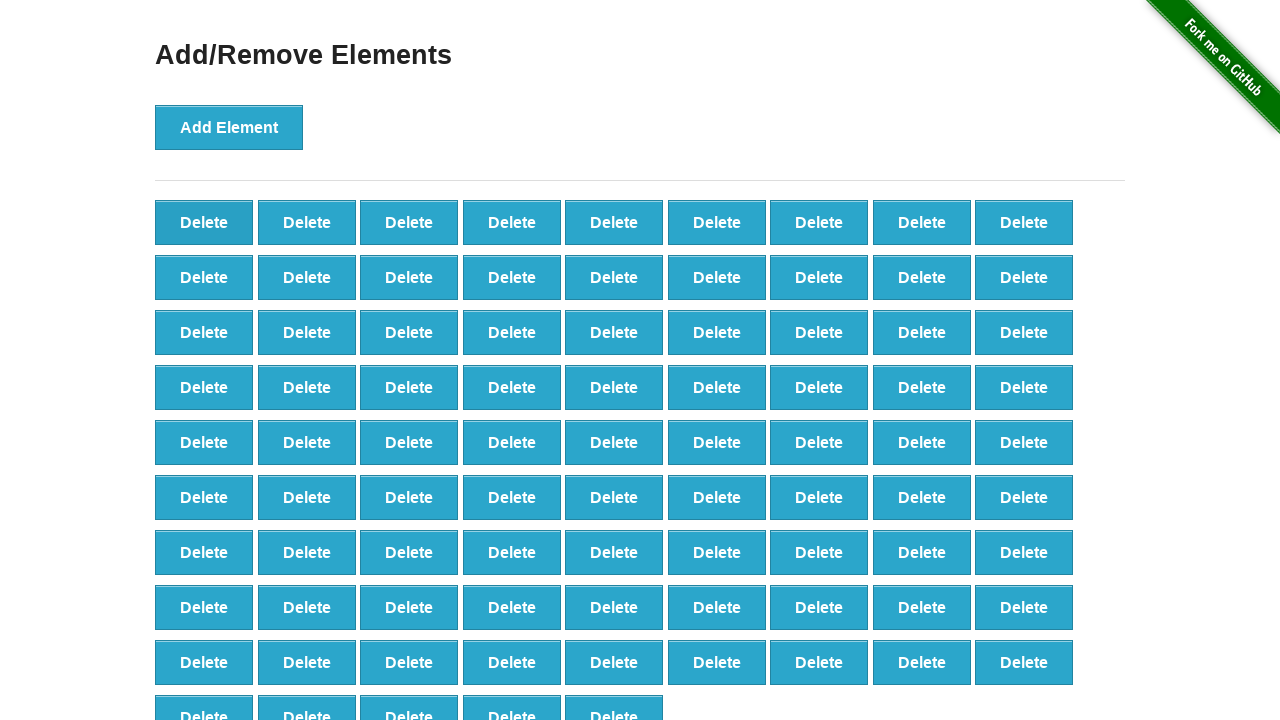

Clicked delete button (removal 15/100) at (204, 222) on button.added-manually >> nth=0
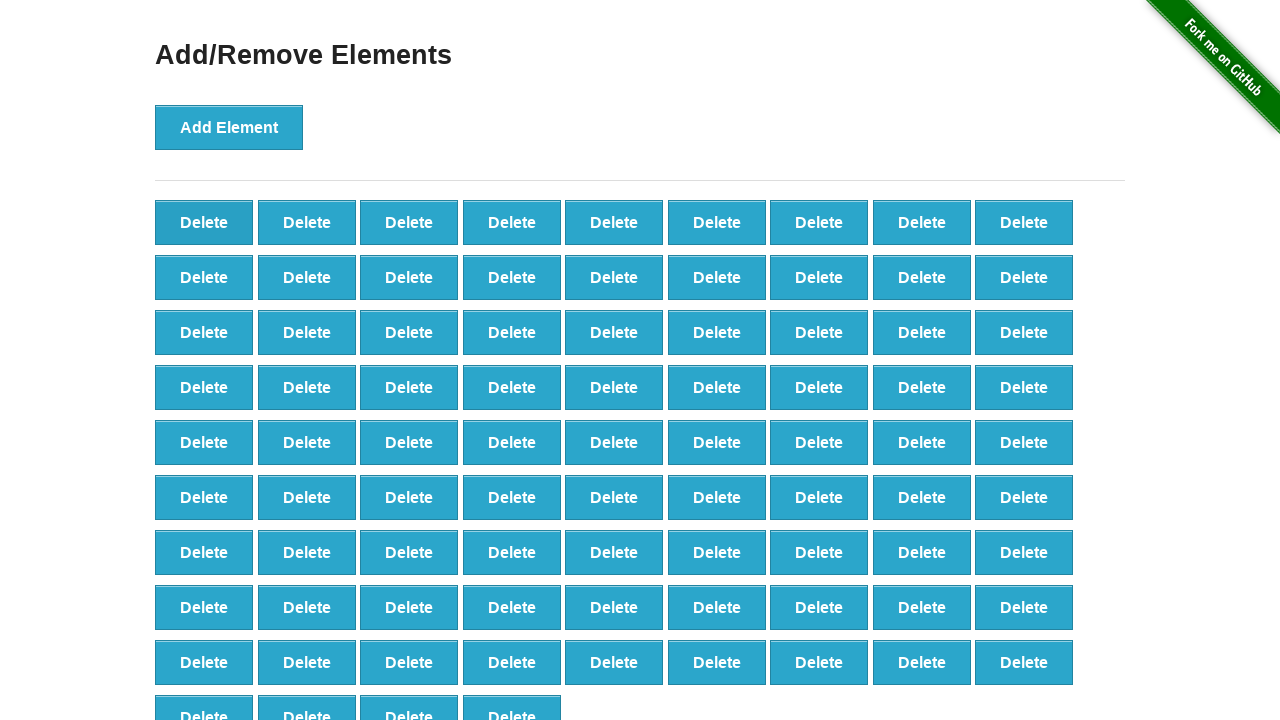

Clicked delete button (removal 16/100) at (204, 222) on button.added-manually >> nth=0
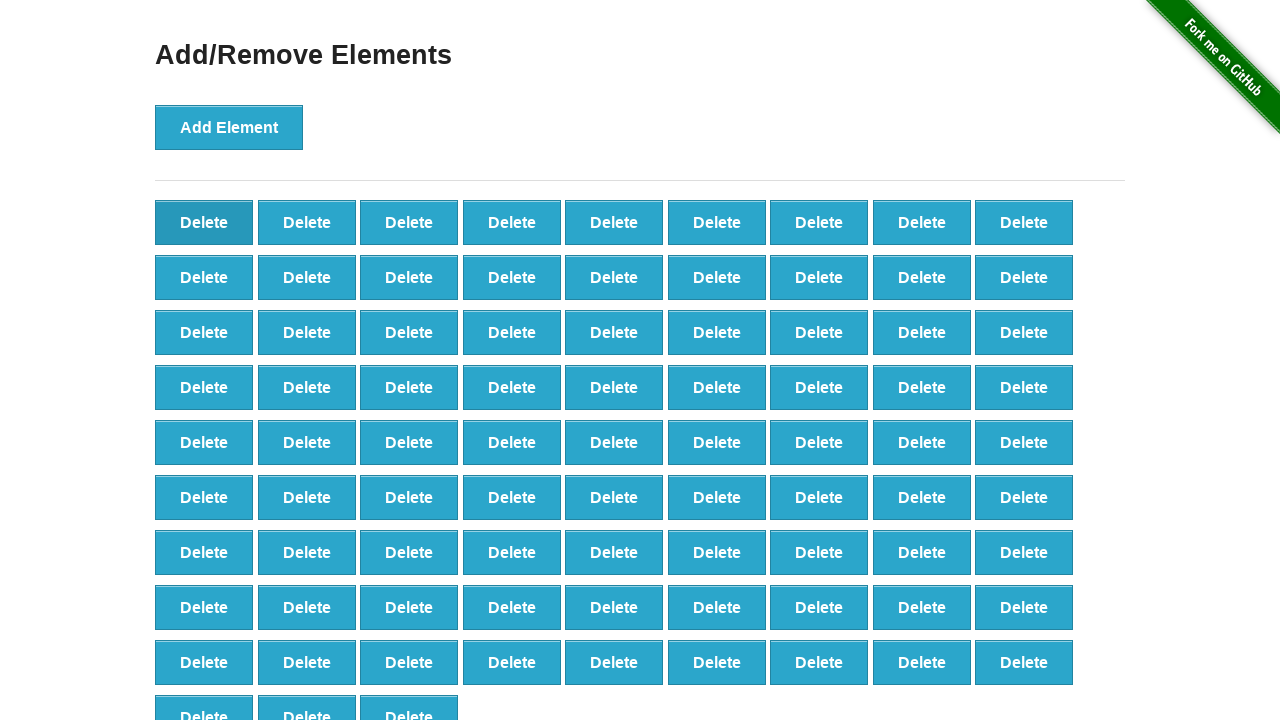

Clicked delete button (removal 17/100) at (204, 222) on button.added-manually >> nth=0
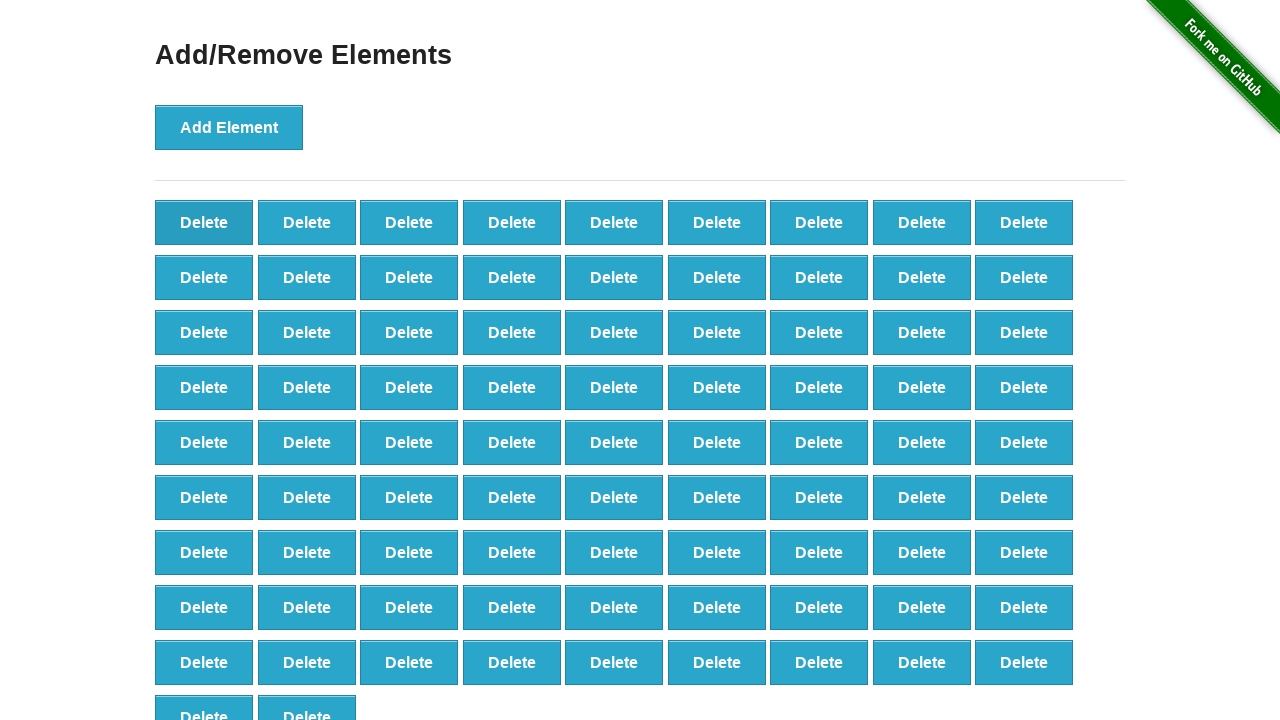

Clicked delete button (removal 18/100) at (204, 222) on button.added-manually >> nth=0
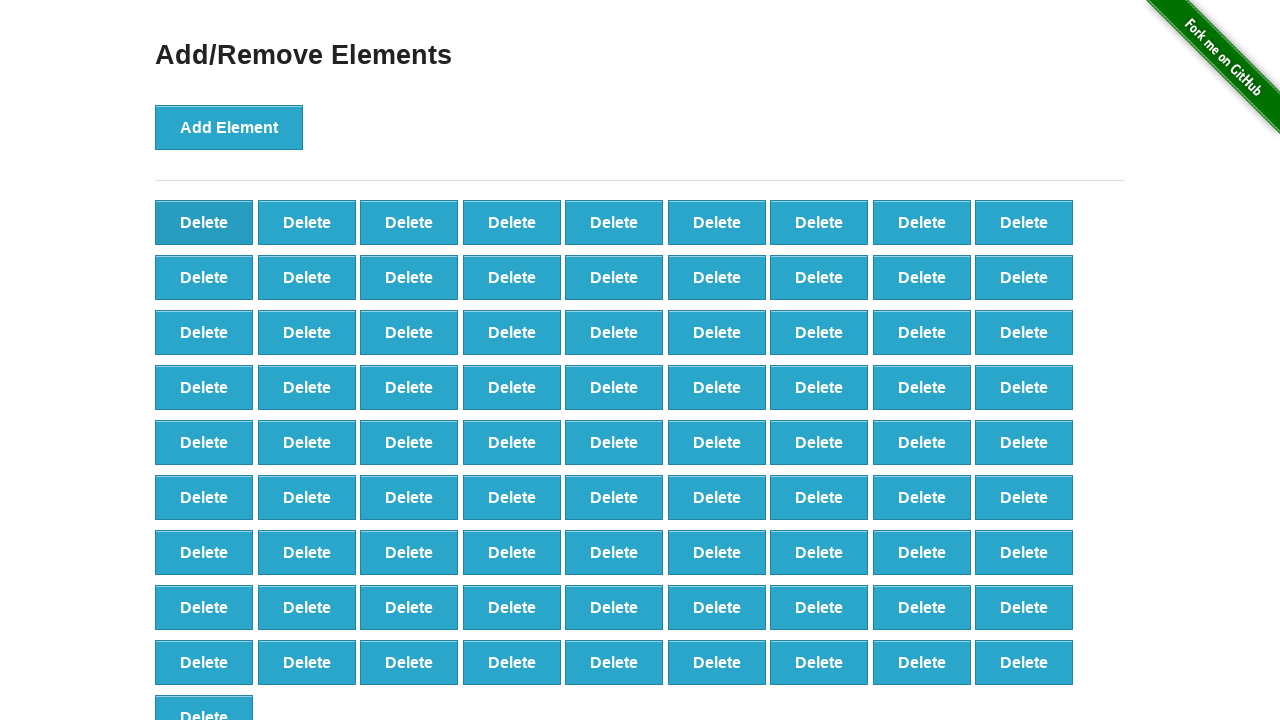

Clicked delete button (removal 19/100) at (204, 222) on button.added-manually >> nth=0
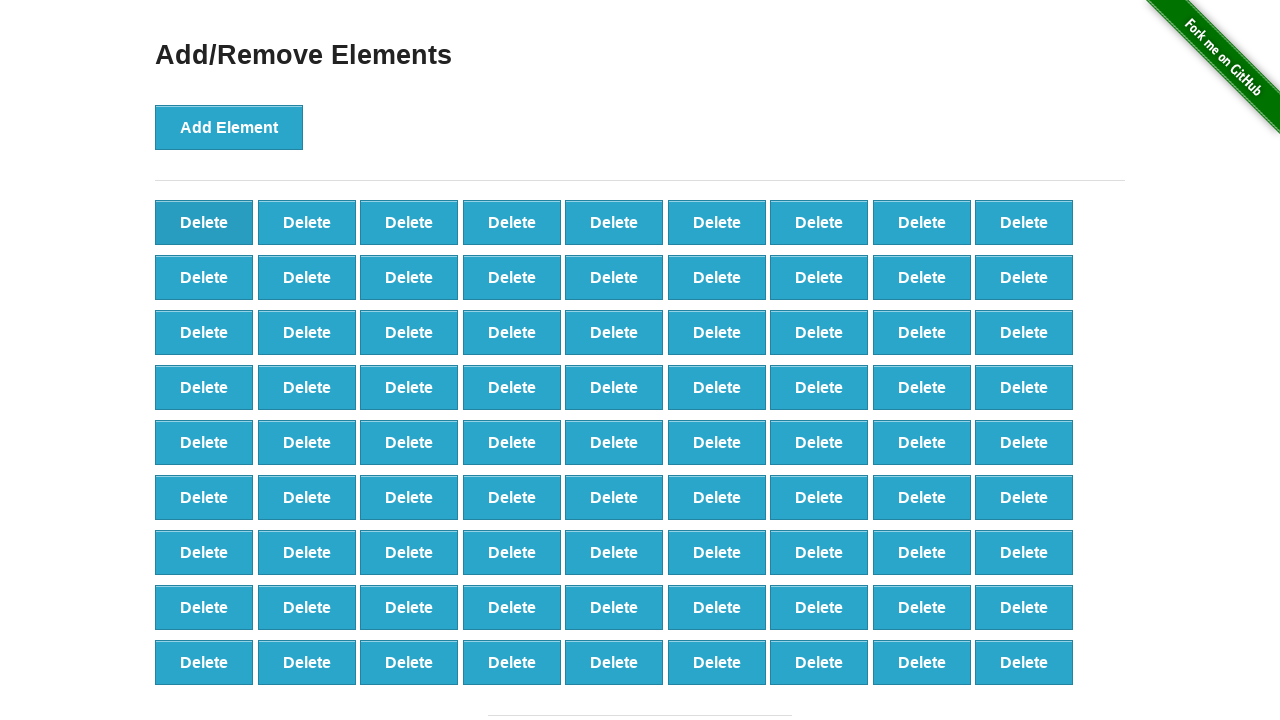

Clicked delete button (removal 20/100) at (204, 222) on button.added-manually >> nth=0
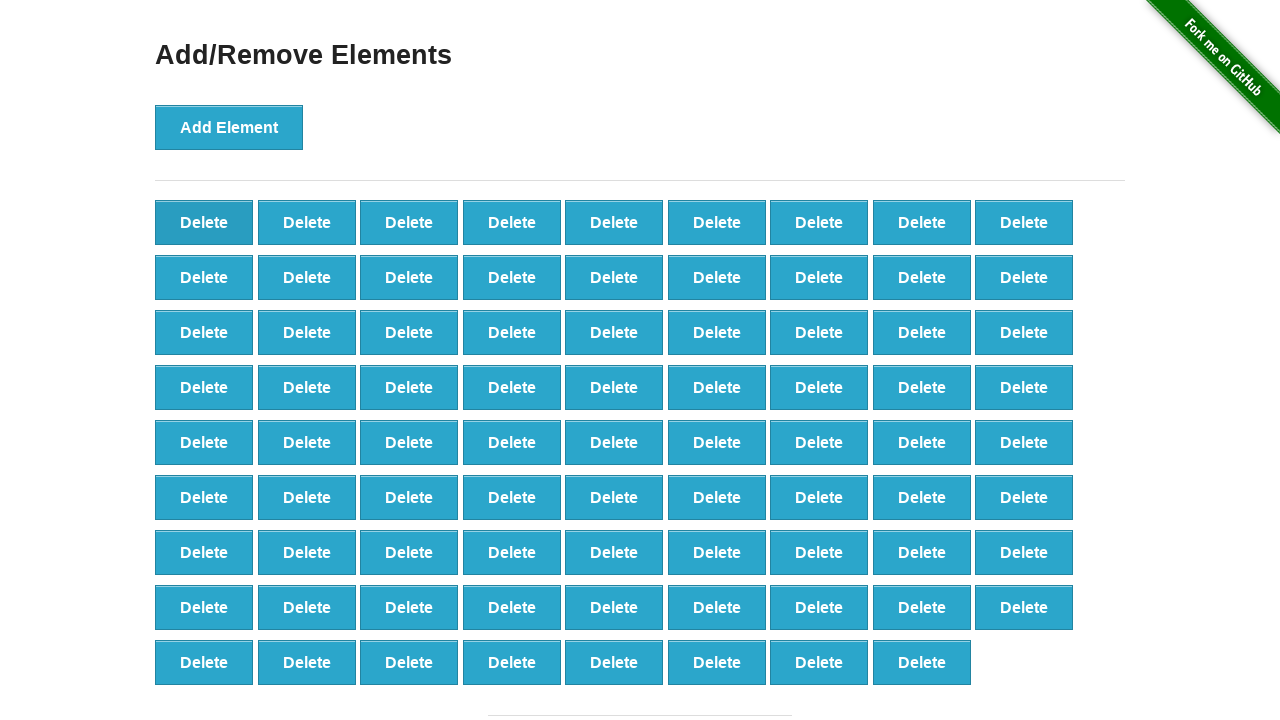

Clicked delete button (removal 21/100) at (204, 222) on button.added-manually >> nth=0
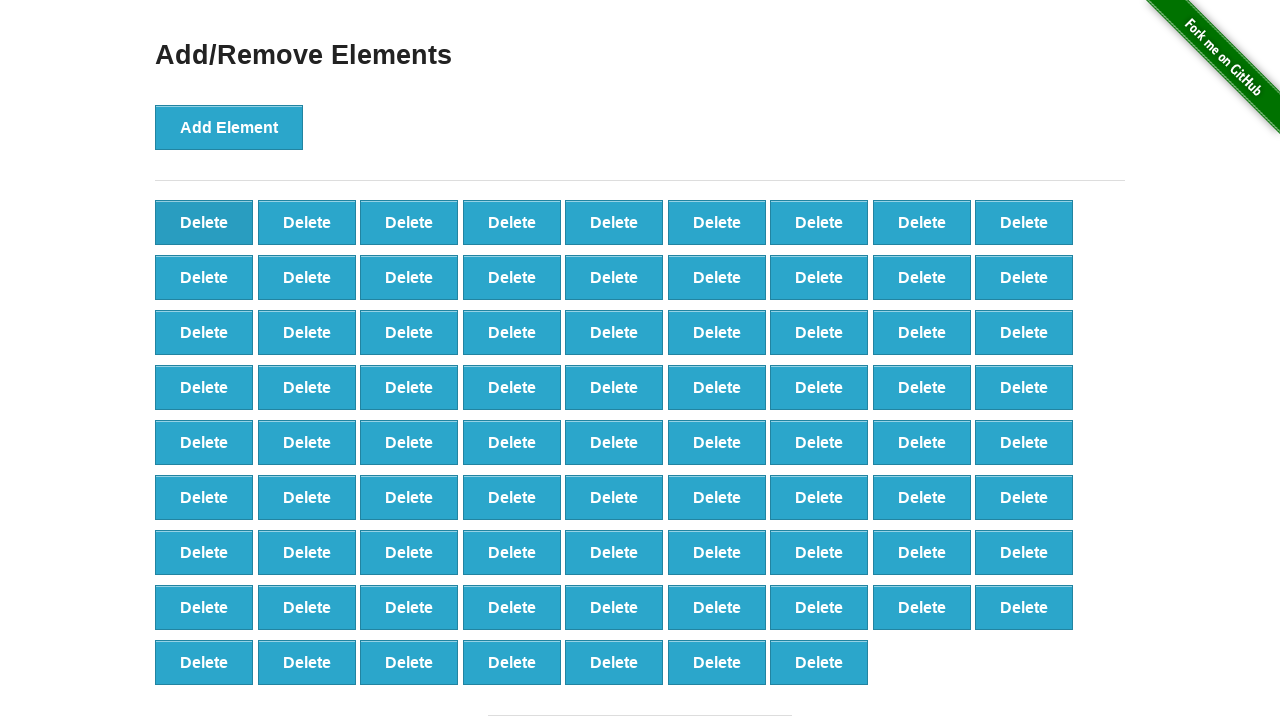

Clicked delete button (removal 22/100) at (204, 222) on button.added-manually >> nth=0
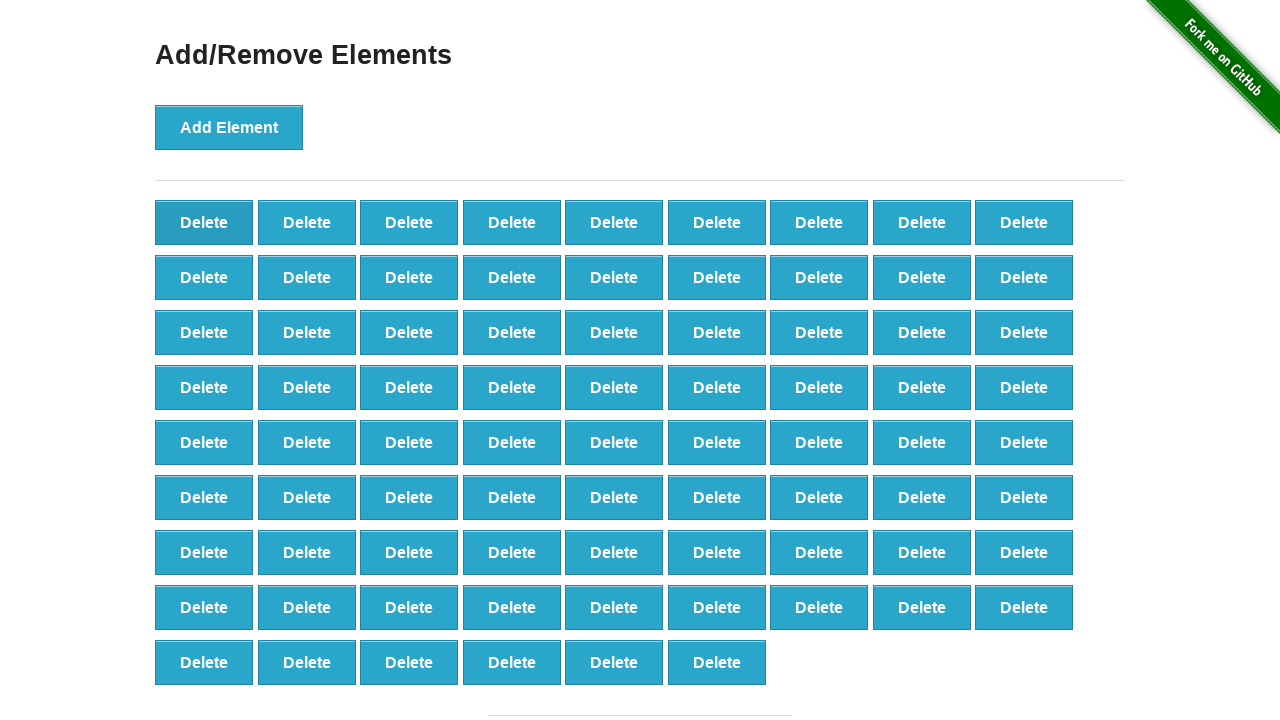

Clicked delete button (removal 23/100) at (204, 222) on button.added-manually >> nth=0
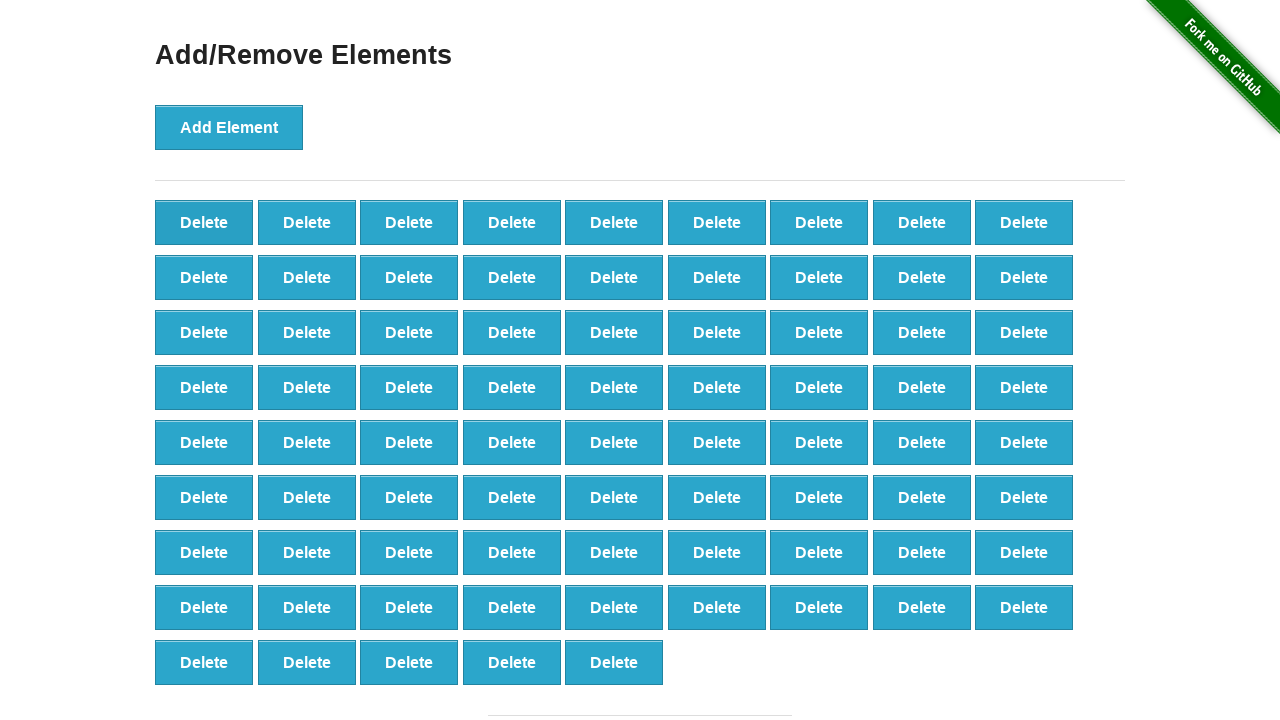

Clicked delete button (removal 24/100) at (204, 222) on button.added-manually >> nth=0
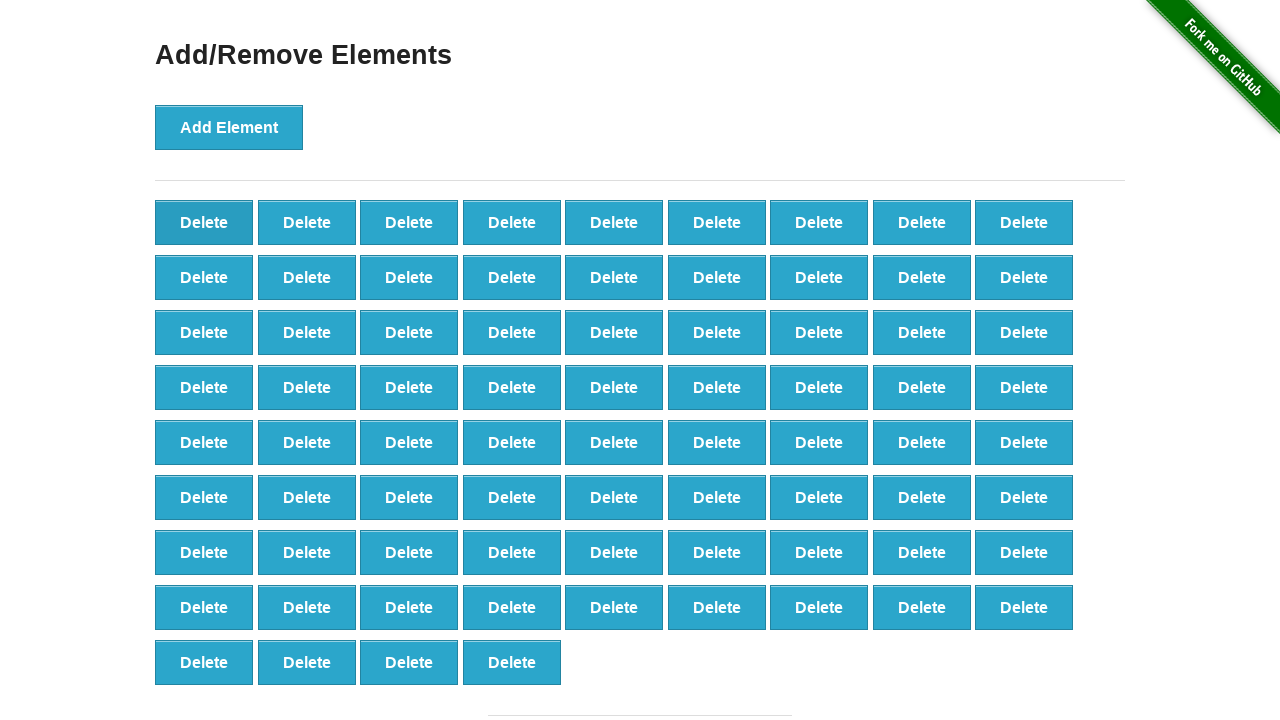

Clicked delete button (removal 25/100) at (204, 222) on button.added-manually >> nth=0
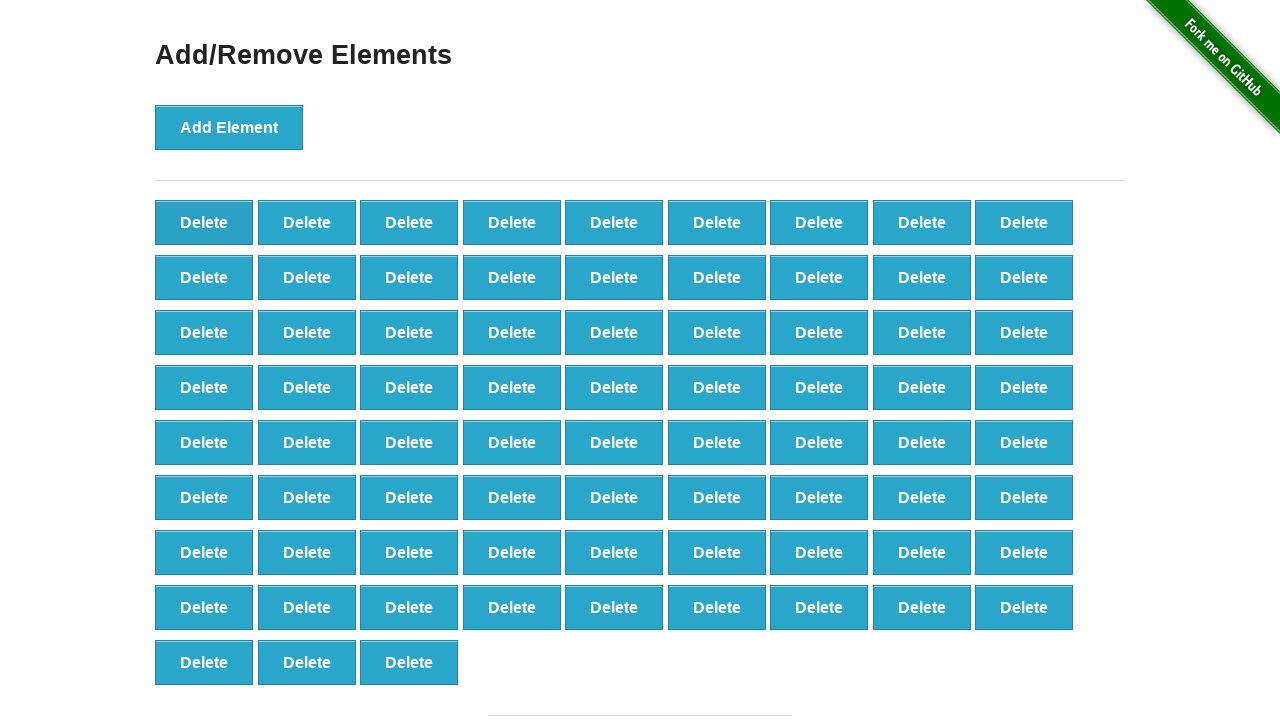

Clicked delete button (removal 26/100) at (204, 222) on button.added-manually >> nth=0
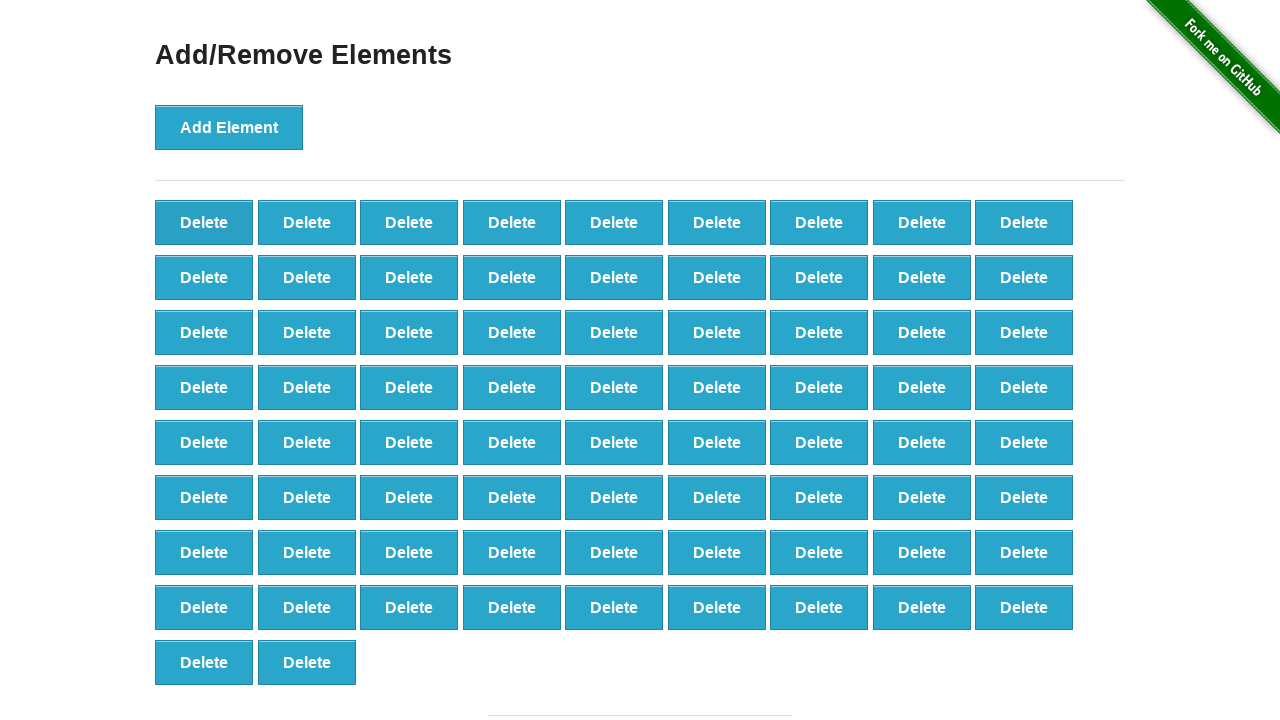

Clicked delete button (removal 27/100) at (204, 222) on button.added-manually >> nth=0
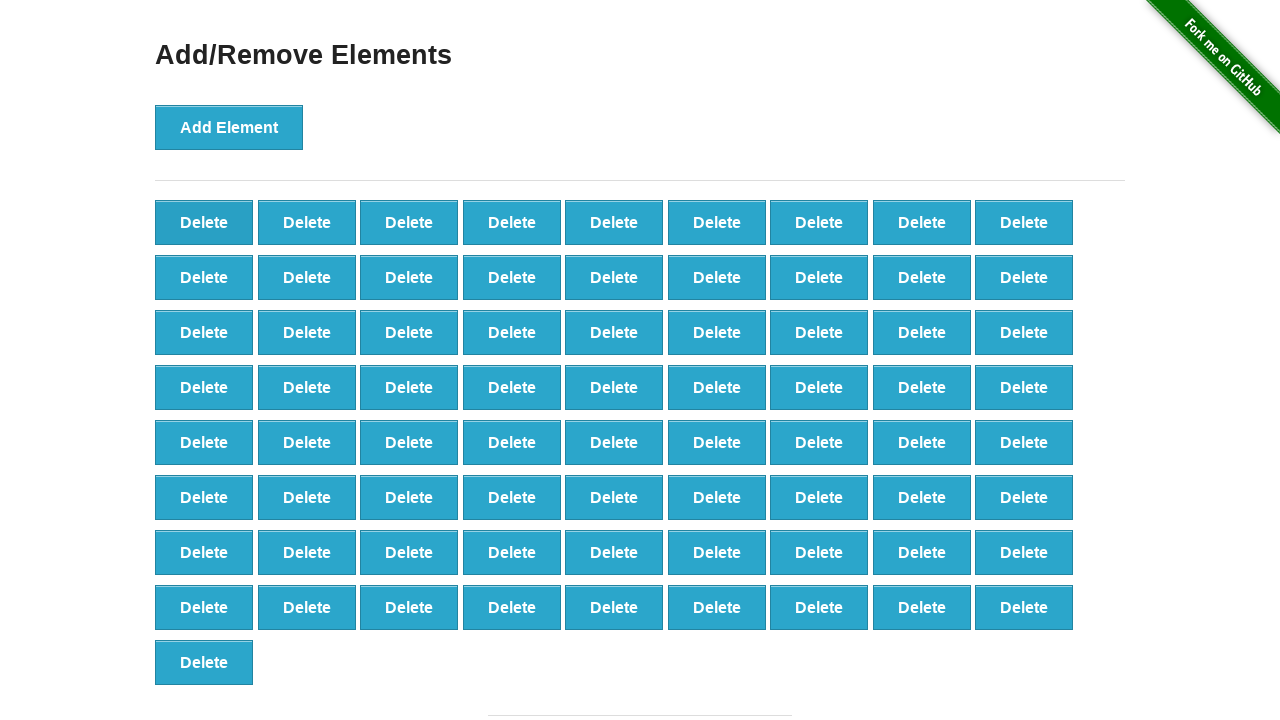

Clicked delete button (removal 28/100) at (204, 222) on button.added-manually >> nth=0
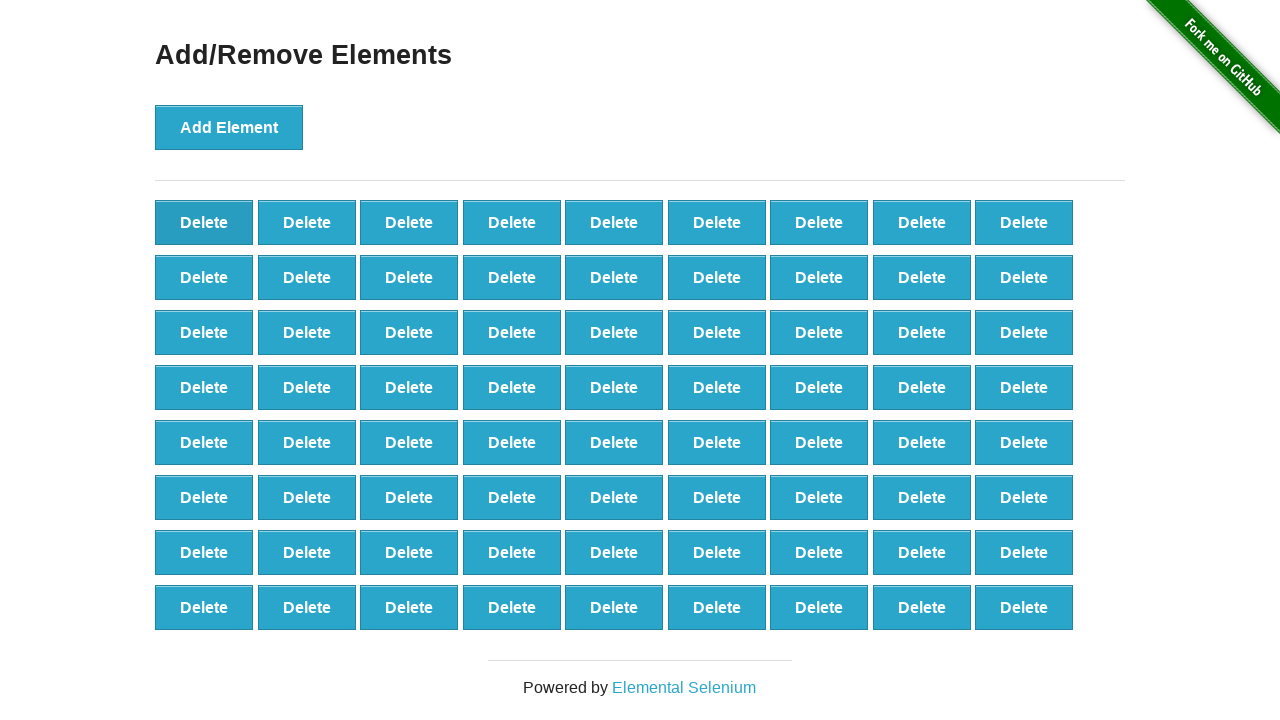

Clicked delete button (removal 29/100) at (204, 222) on button.added-manually >> nth=0
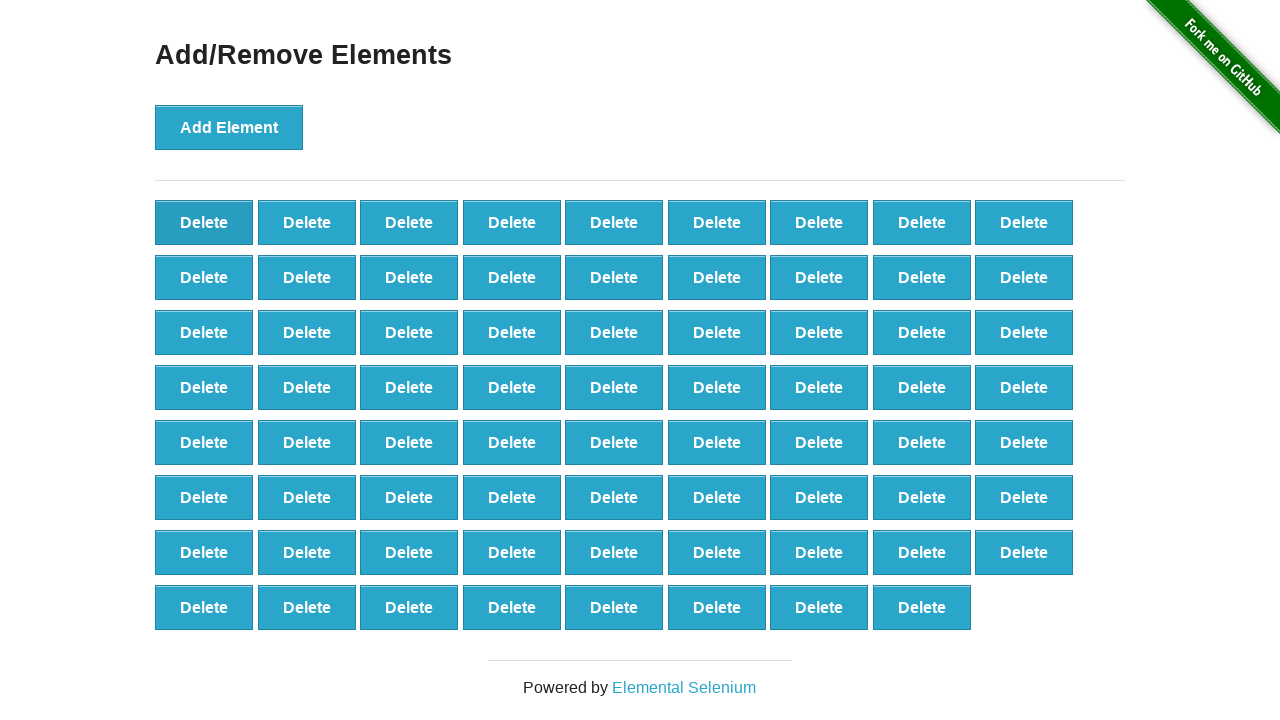

Clicked delete button (removal 30/100) at (204, 222) on button.added-manually >> nth=0
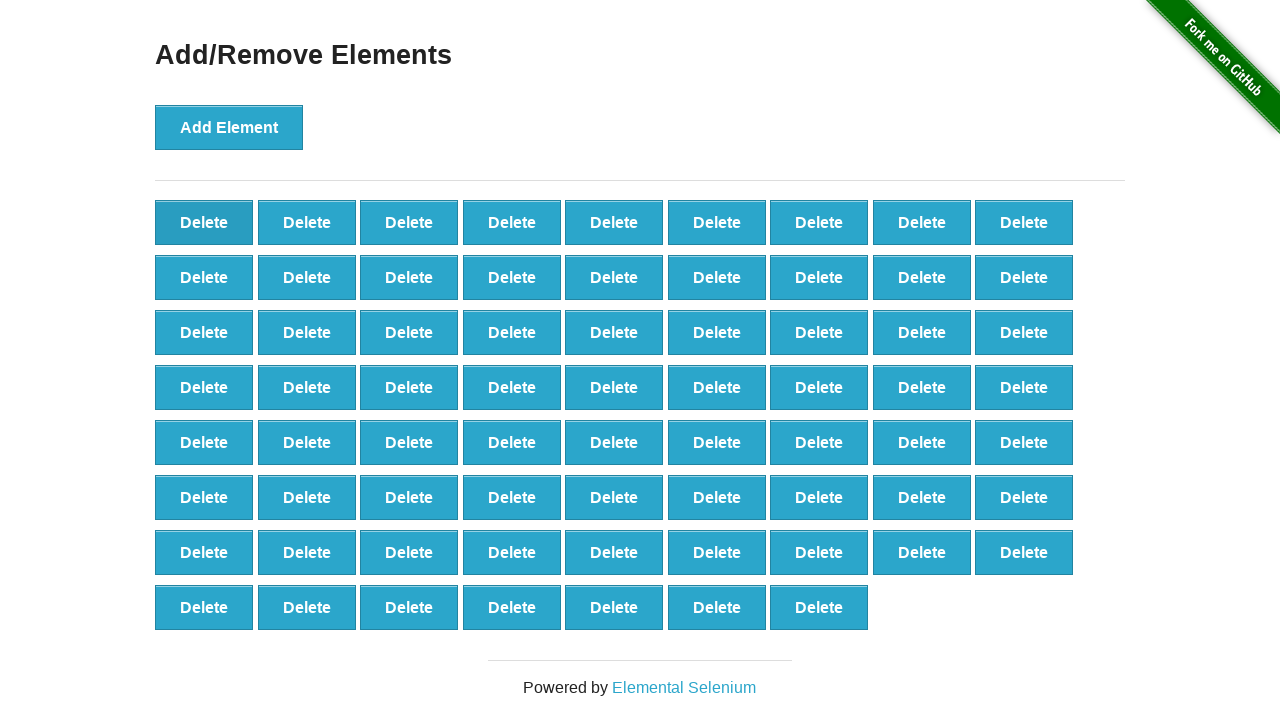

Clicked delete button (removal 31/100) at (204, 222) on button.added-manually >> nth=0
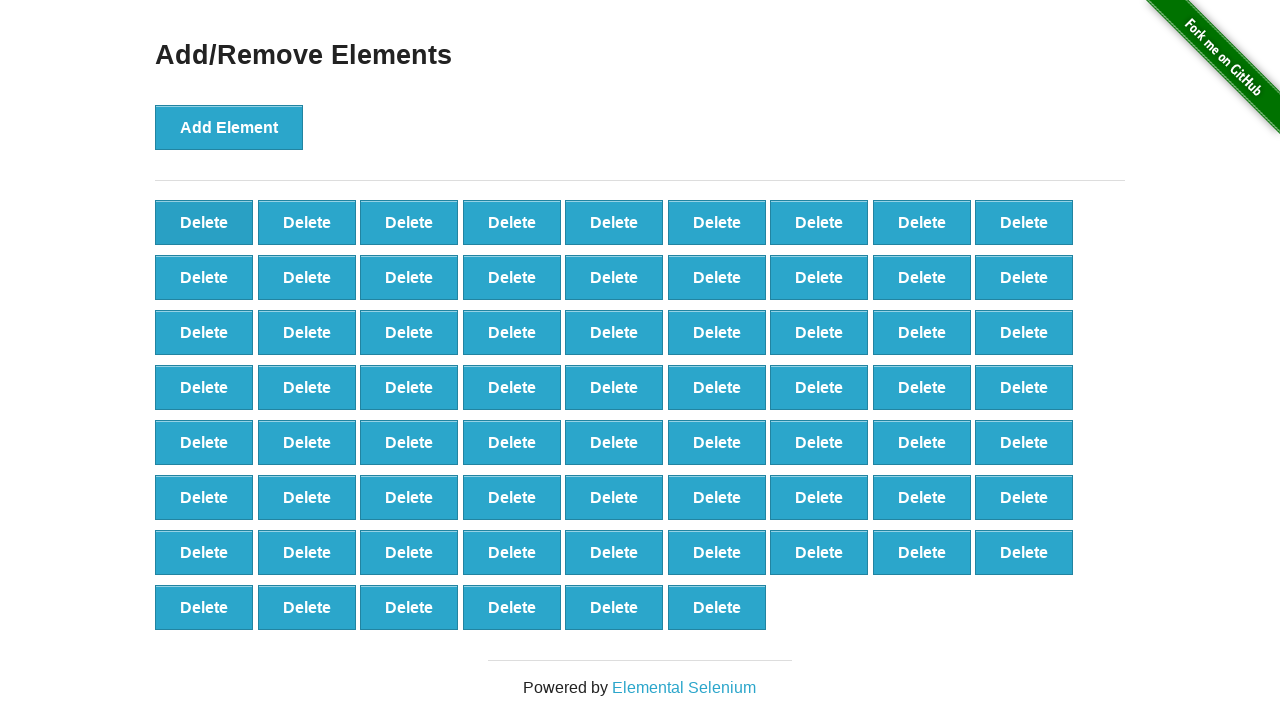

Clicked delete button (removal 32/100) at (204, 222) on button.added-manually >> nth=0
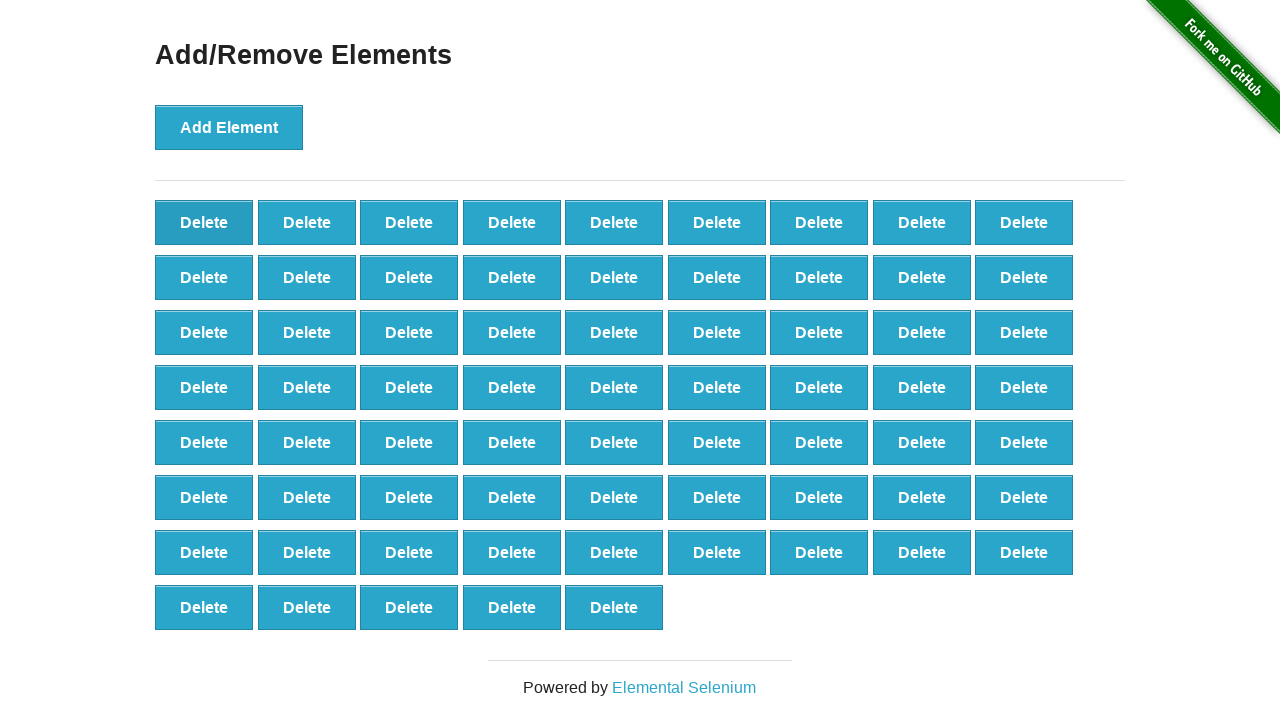

Clicked delete button (removal 33/100) at (204, 222) on button.added-manually >> nth=0
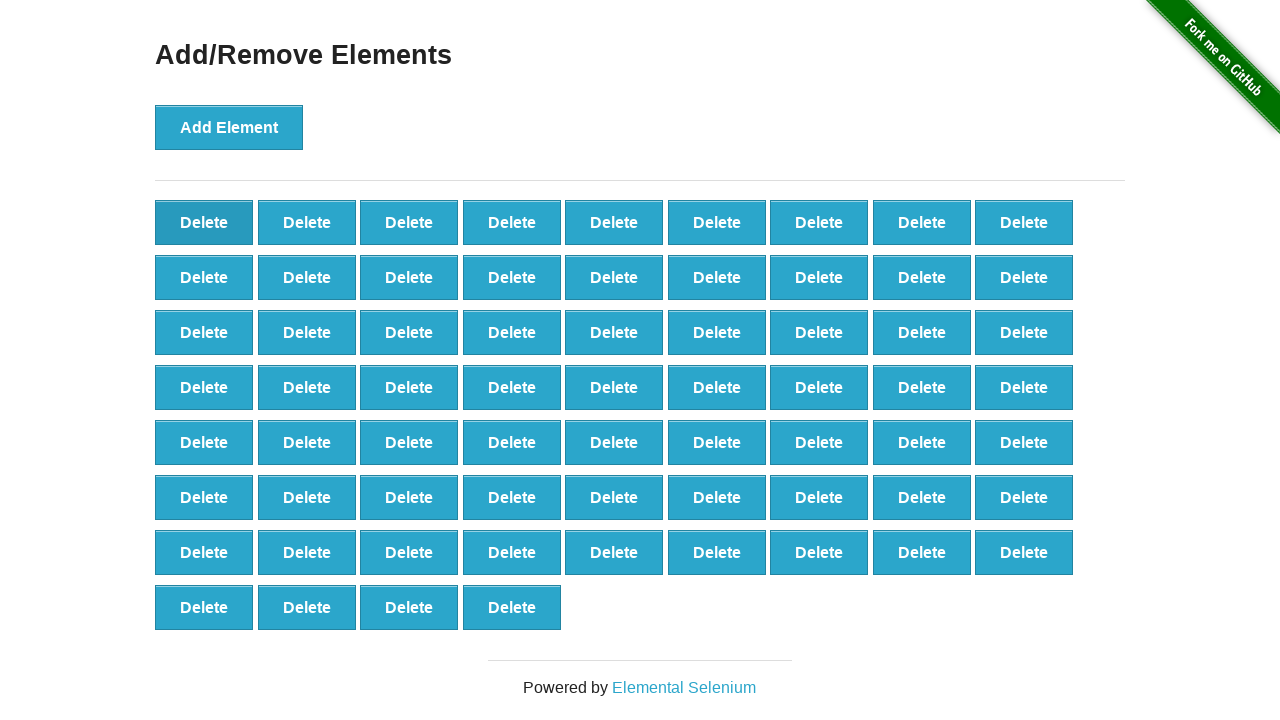

Clicked delete button (removal 34/100) at (204, 222) on button.added-manually >> nth=0
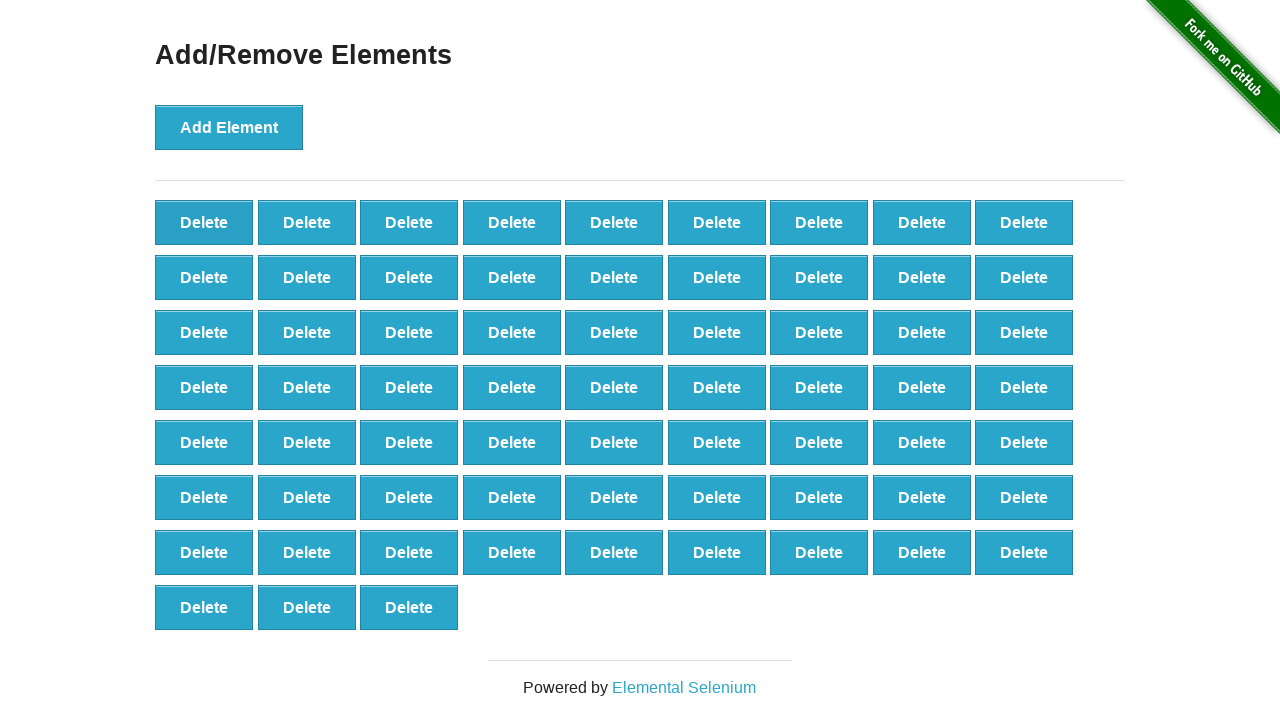

Clicked delete button (removal 35/100) at (204, 222) on button.added-manually >> nth=0
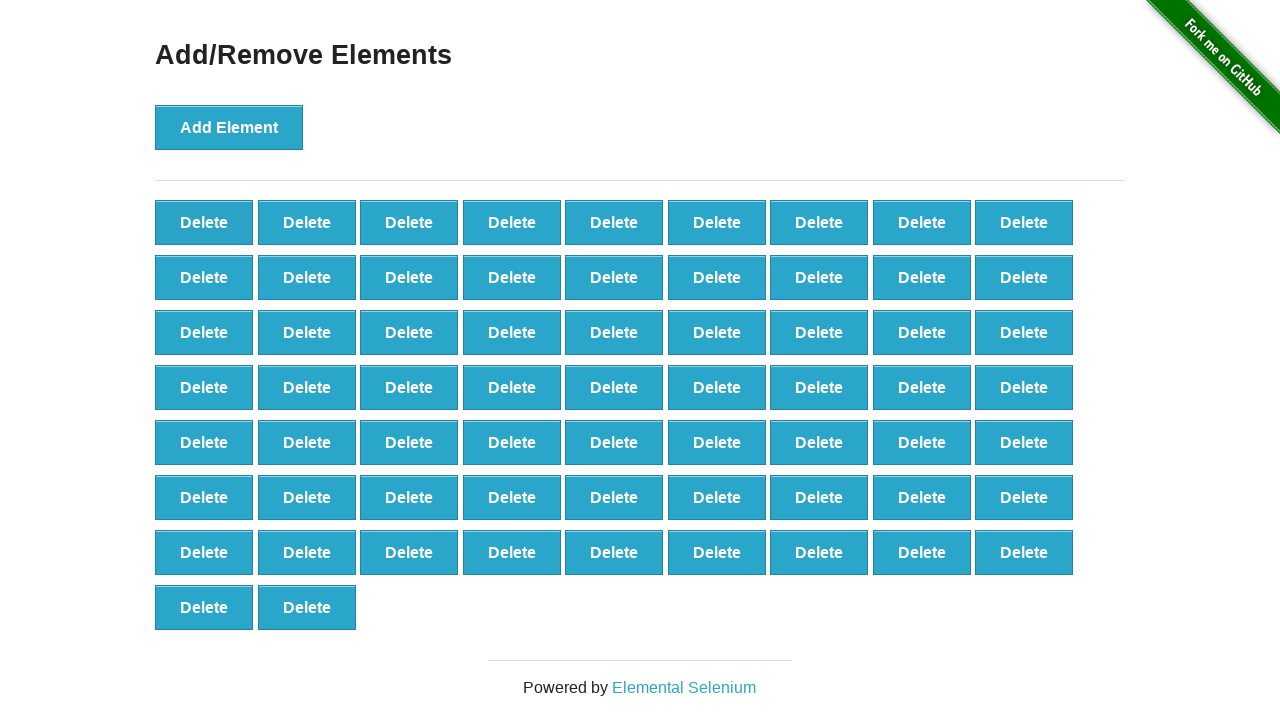

Clicked delete button (removal 36/100) at (204, 222) on button.added-manually >> nth=0
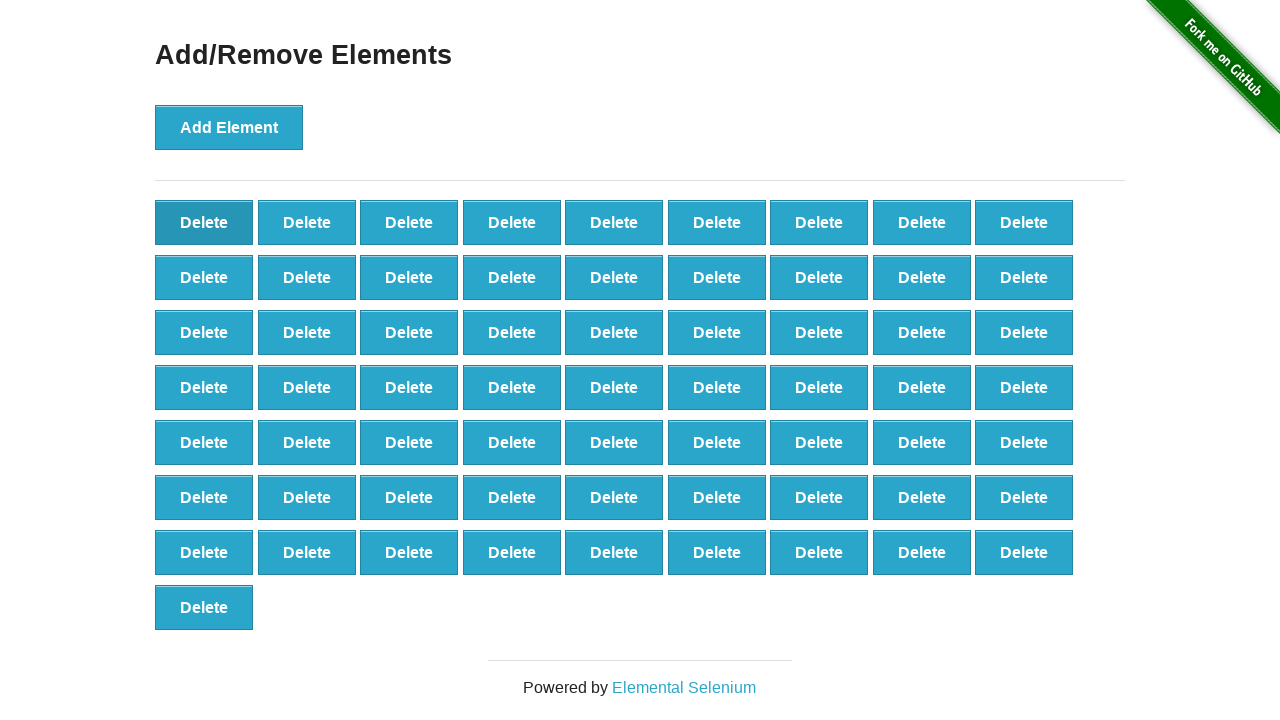

Clicked delete button (removal 37/100) at (204, 222) on button.added-manually >> nth=0
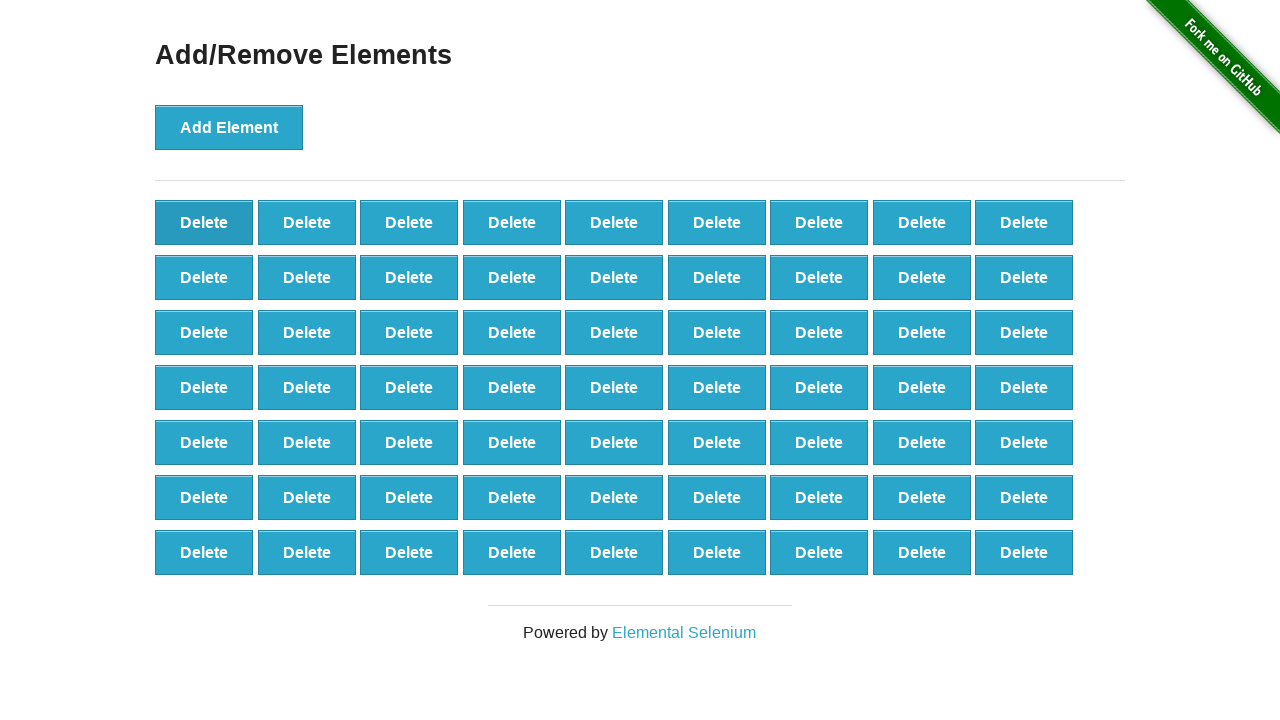

Clicked delete button (removal 38/100) at (204, 222) on button.added-manually >> nth=0
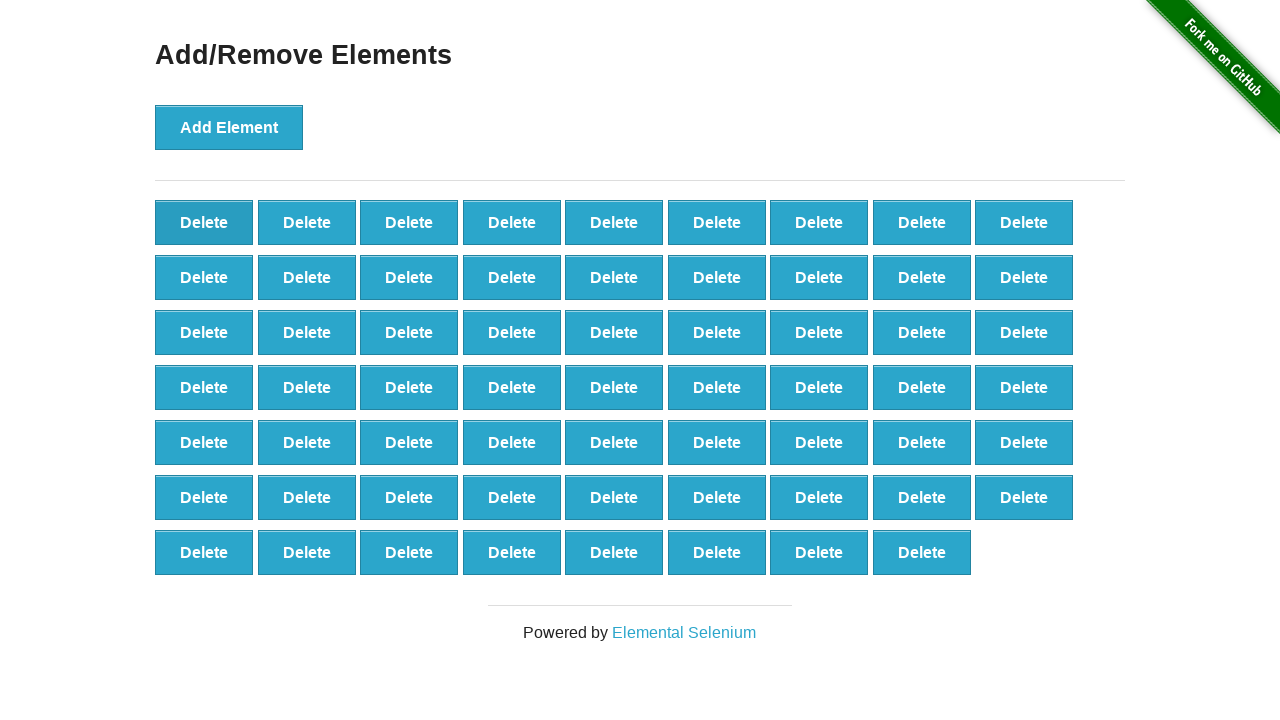

Clicked delete button (removal 39/100) at (204, 222) on button.added-manually >> nth=0
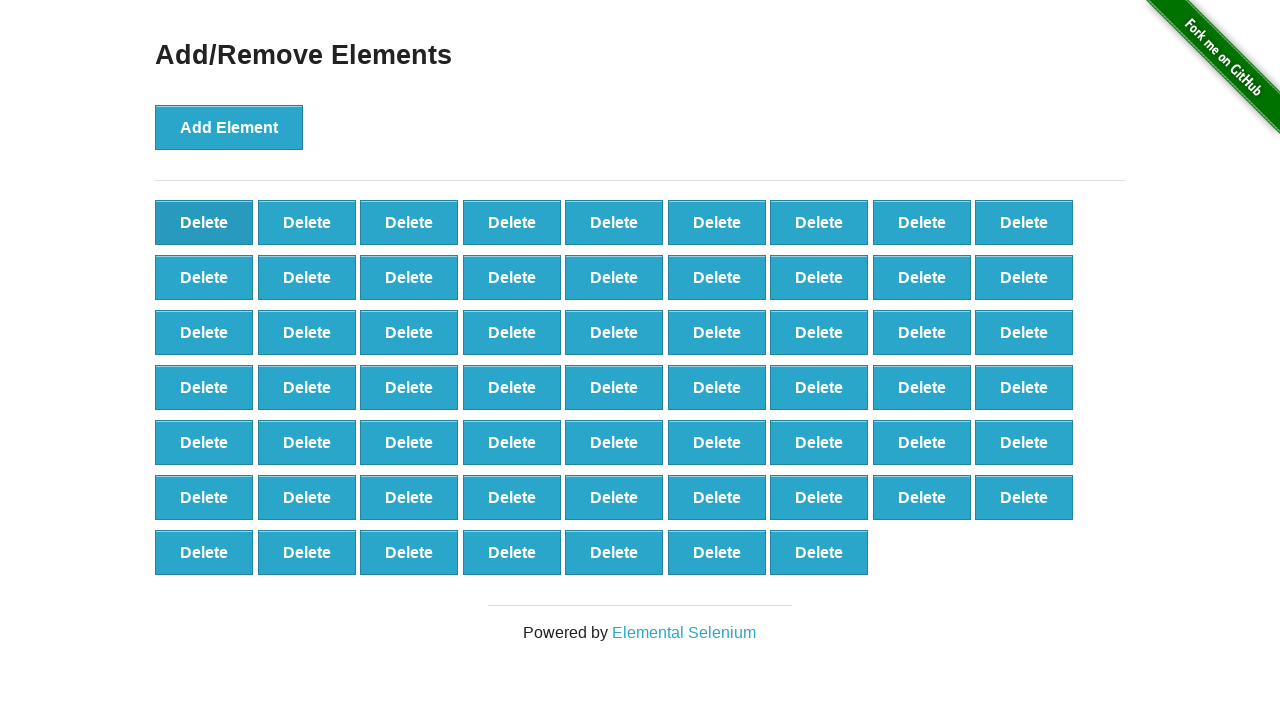

Clicked delete button (removal 40/100) at (204, 222) on button.added-manually >> nth=0
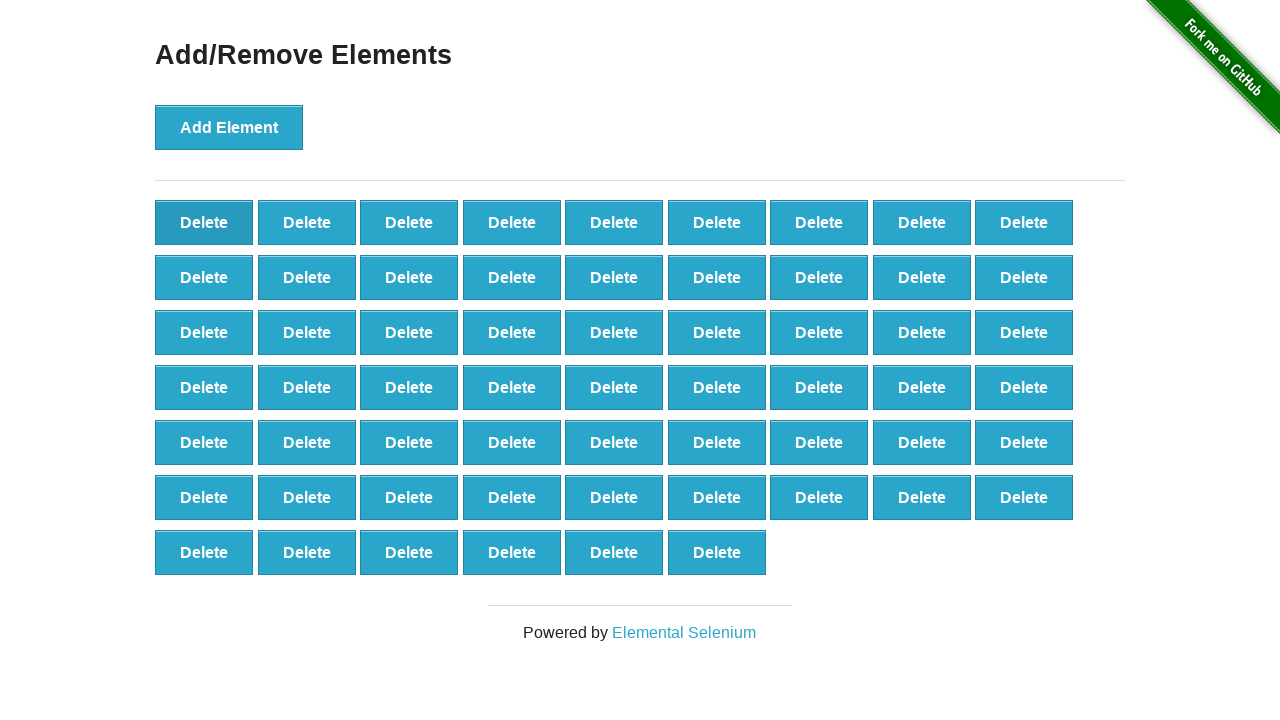

Clicked delete button (removal 41/100) at (204, 222) on button.added-manually >> nth=0
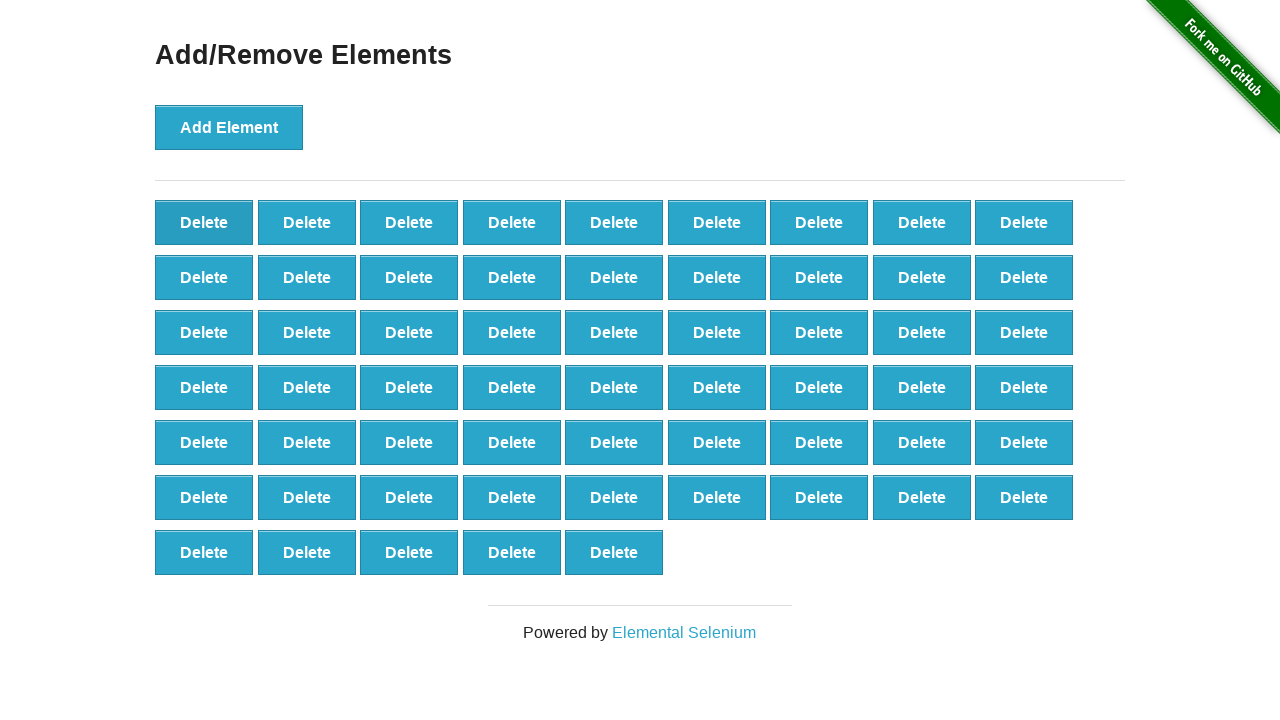

Clicked delete button (removal 42/100) at (204, 222) on button.added-manually >> nth=0
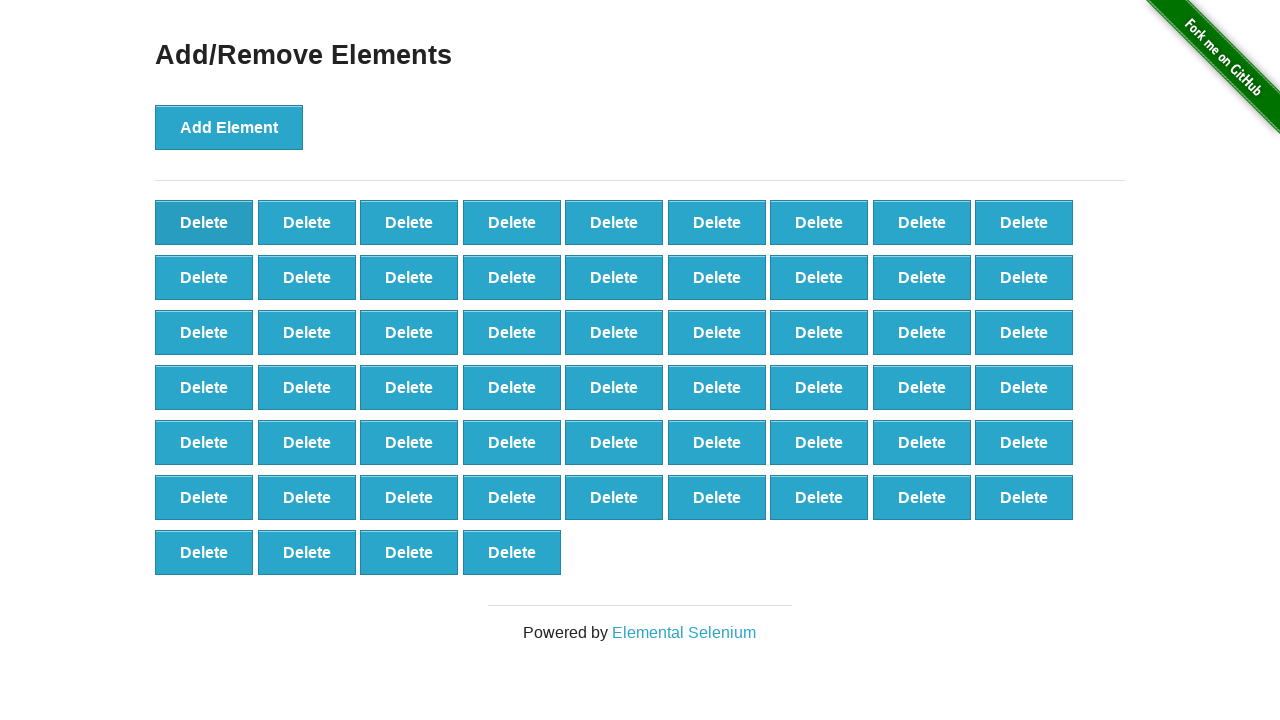

Clicked delete button (removal 43/100) at (204, 222) on button.added-manually >> nth=0
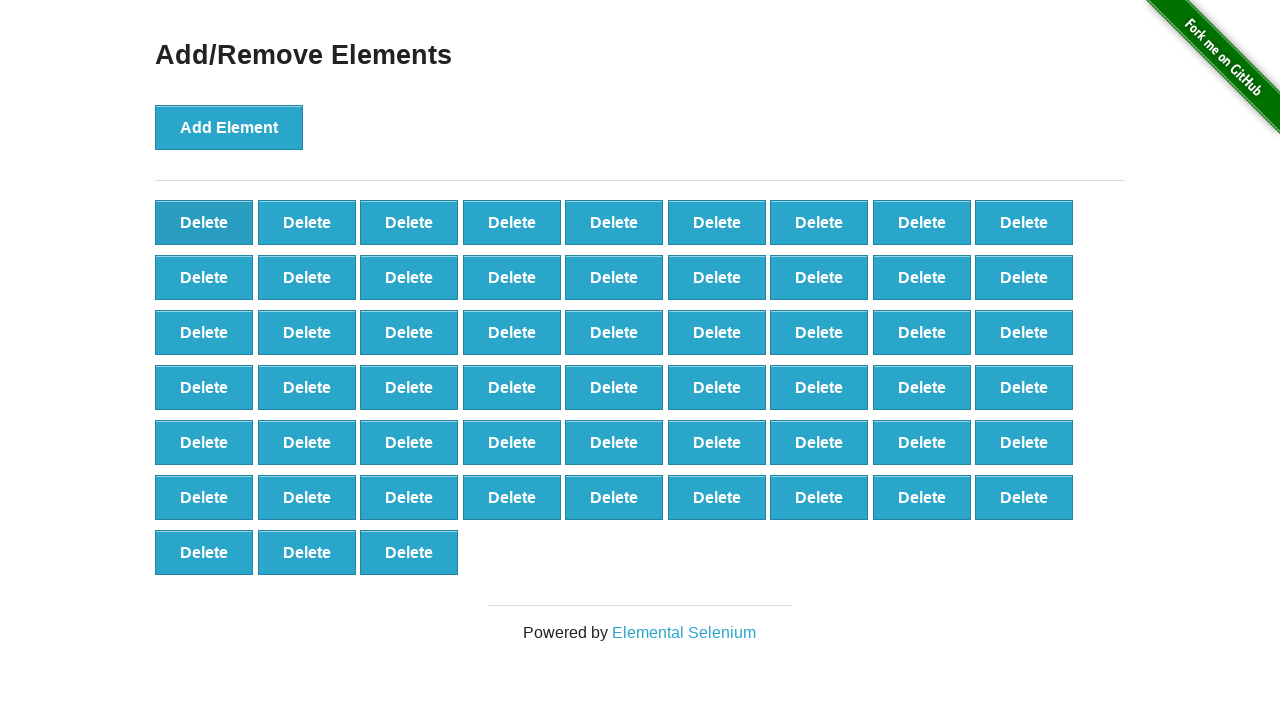

Clicked delete button (removal 44/100) at (204, 222) on button.added-manually >> nth=0
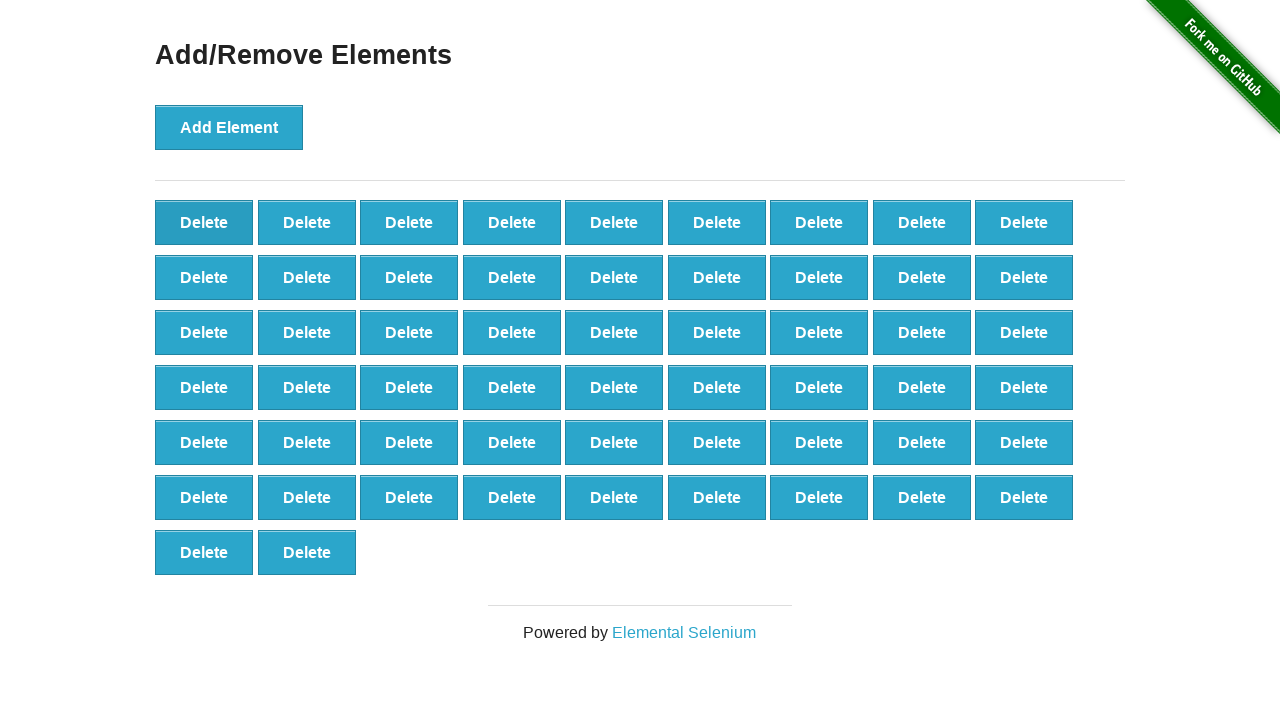

Clicked delete button (removal 45/100) at (204, 222) on button.added-manually >> nth=0
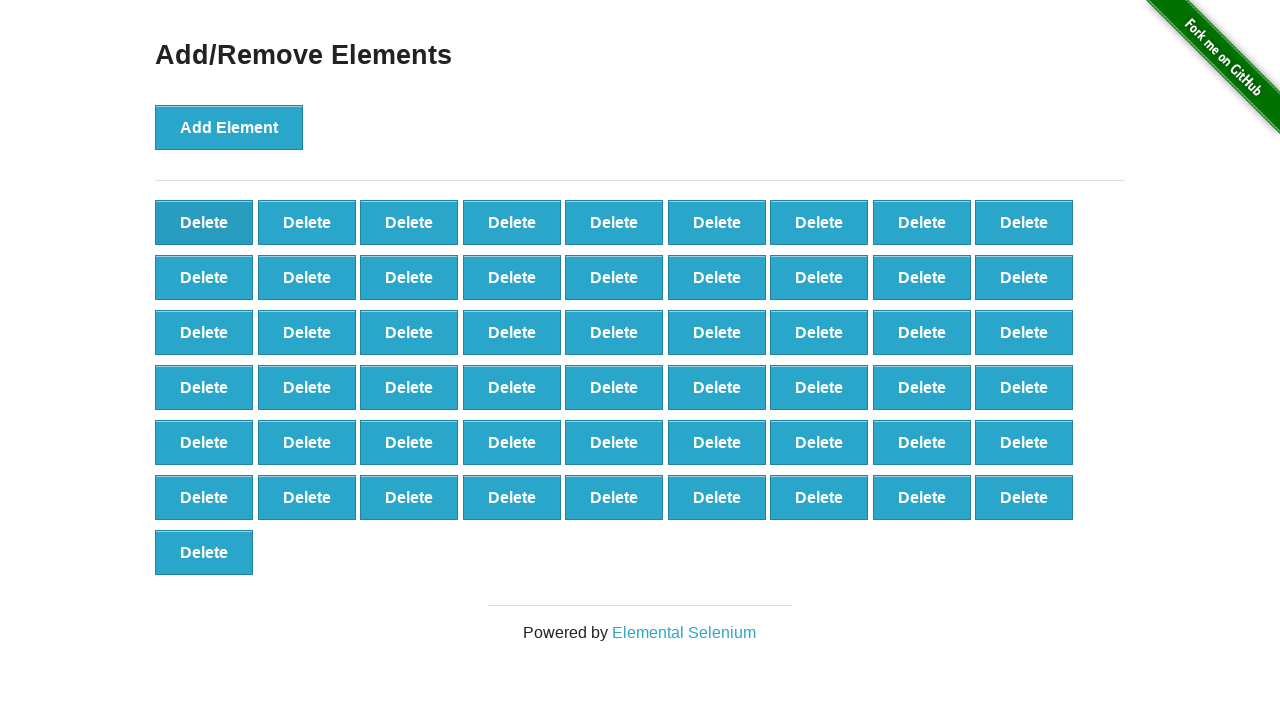

Clicked delete button (removal 46/100) at (204, 222) on button.added-manually >> nth=0
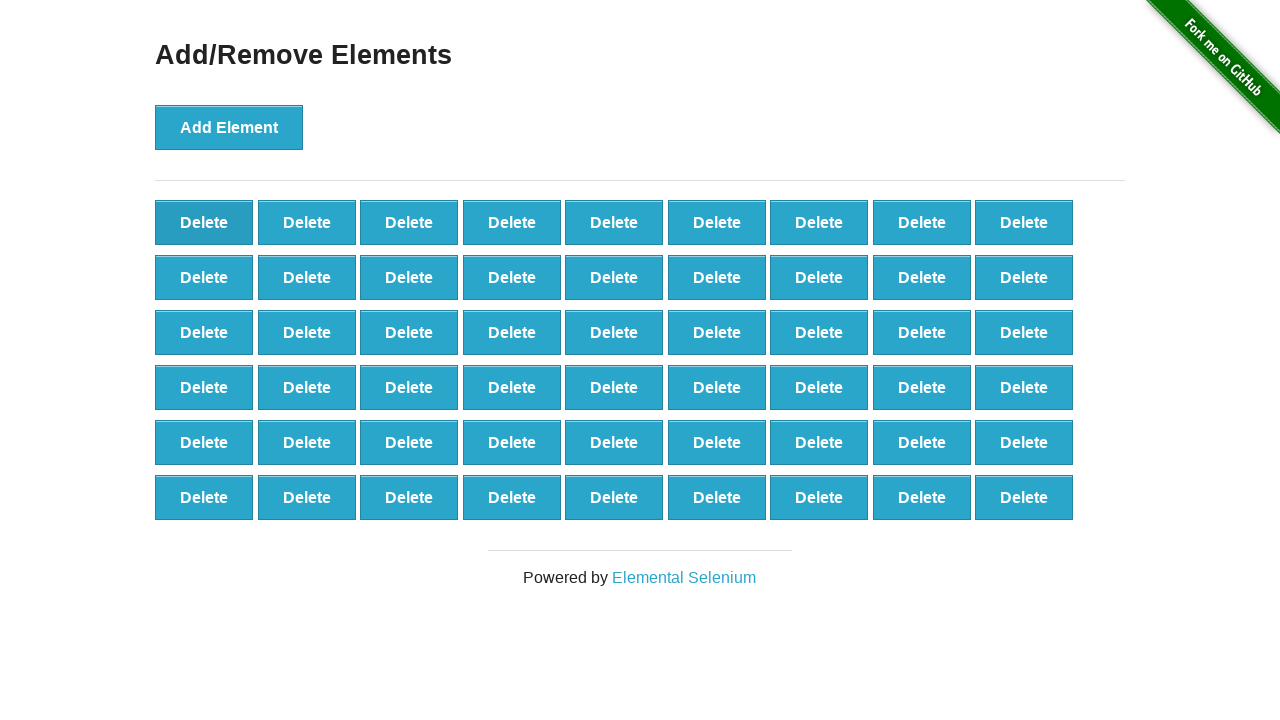

Clicked delete button (removal 47/100) at (204, 222) on button.added-manually >> nth=0
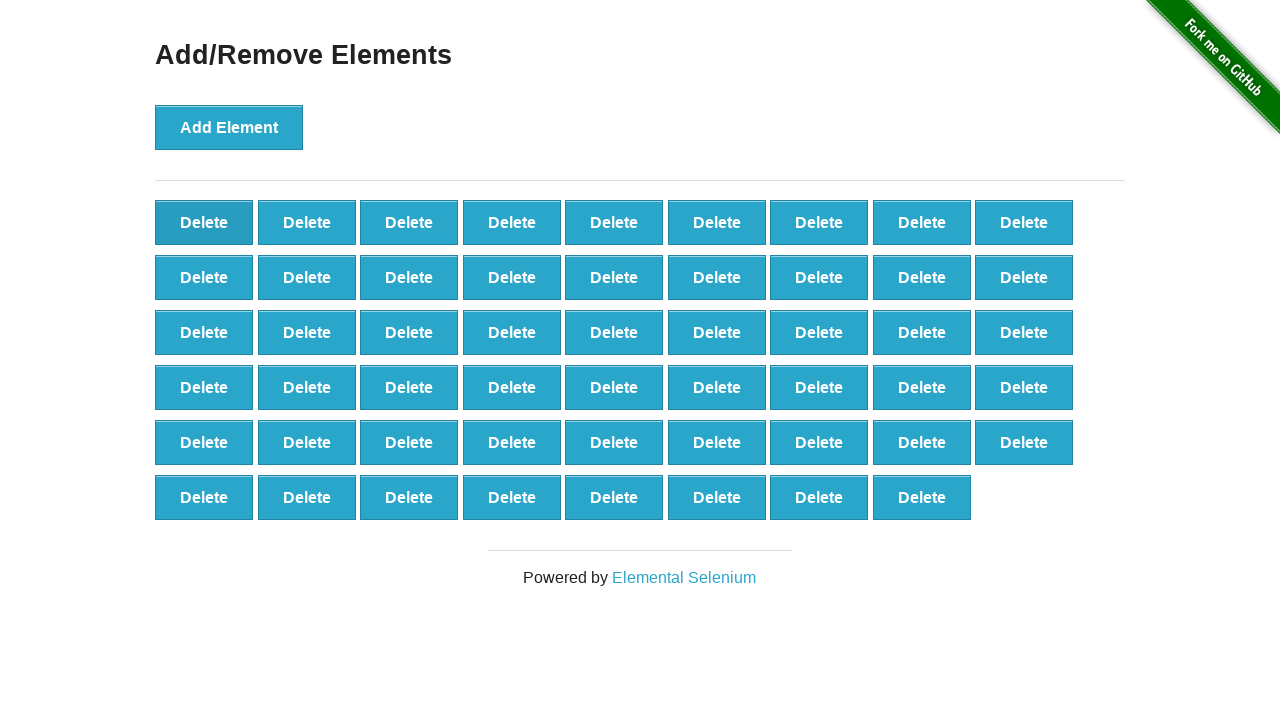

Clicked delete button (removal 48/100) at (204, 222) on button.added-manually >> nth=0
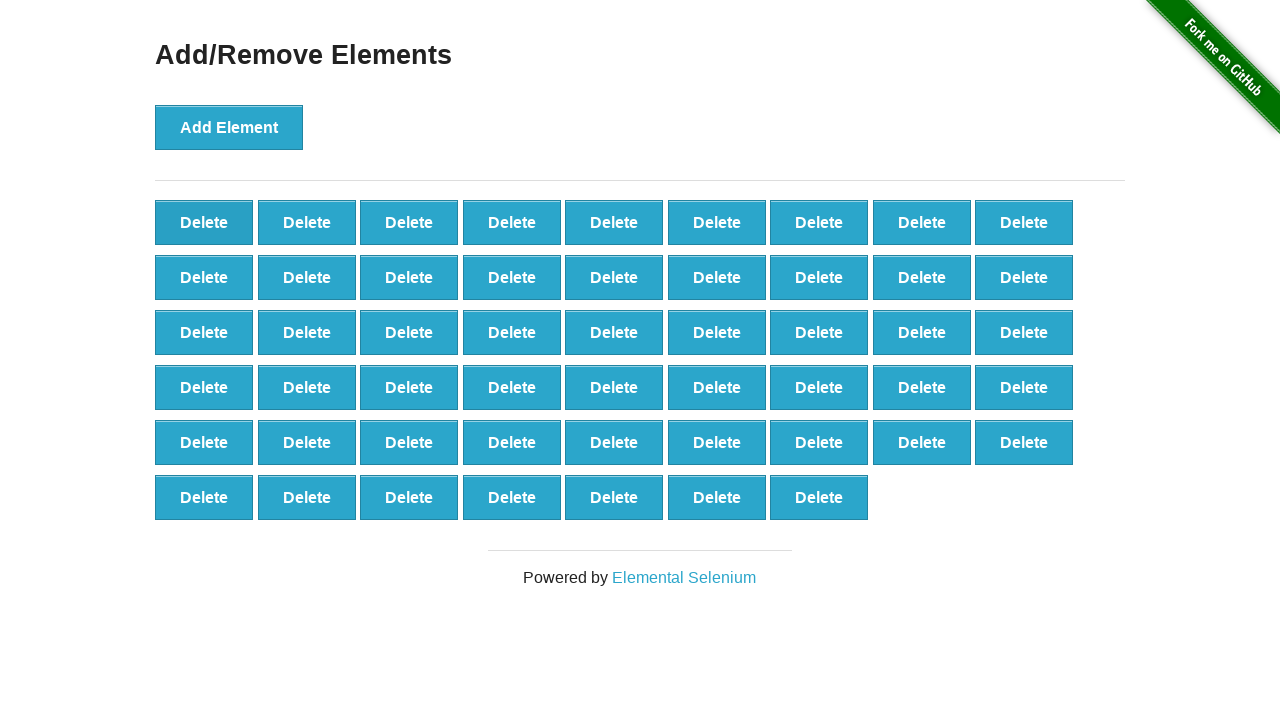

Clicked delete button (removal 49/100) at (204, 222) on button.added-manually >> nth=0
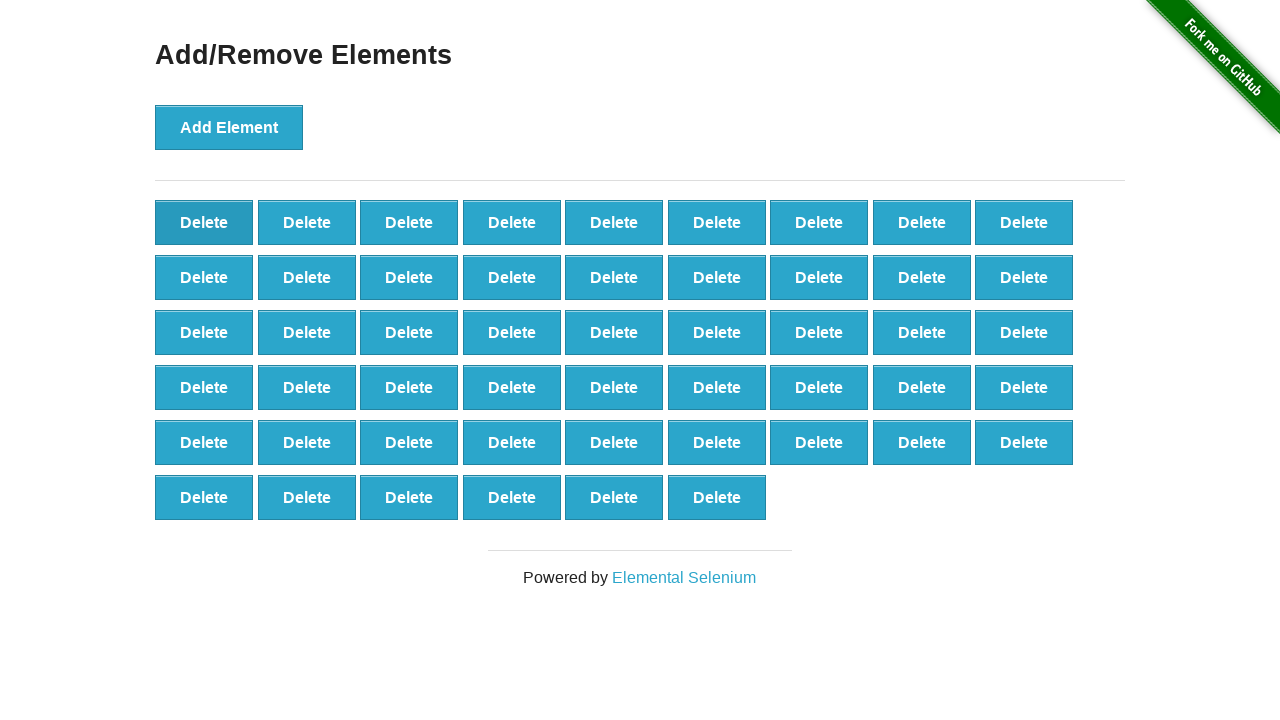

Clicked delete button (removal 50/100) at (204, 222) on button.added-manually >> nth=0
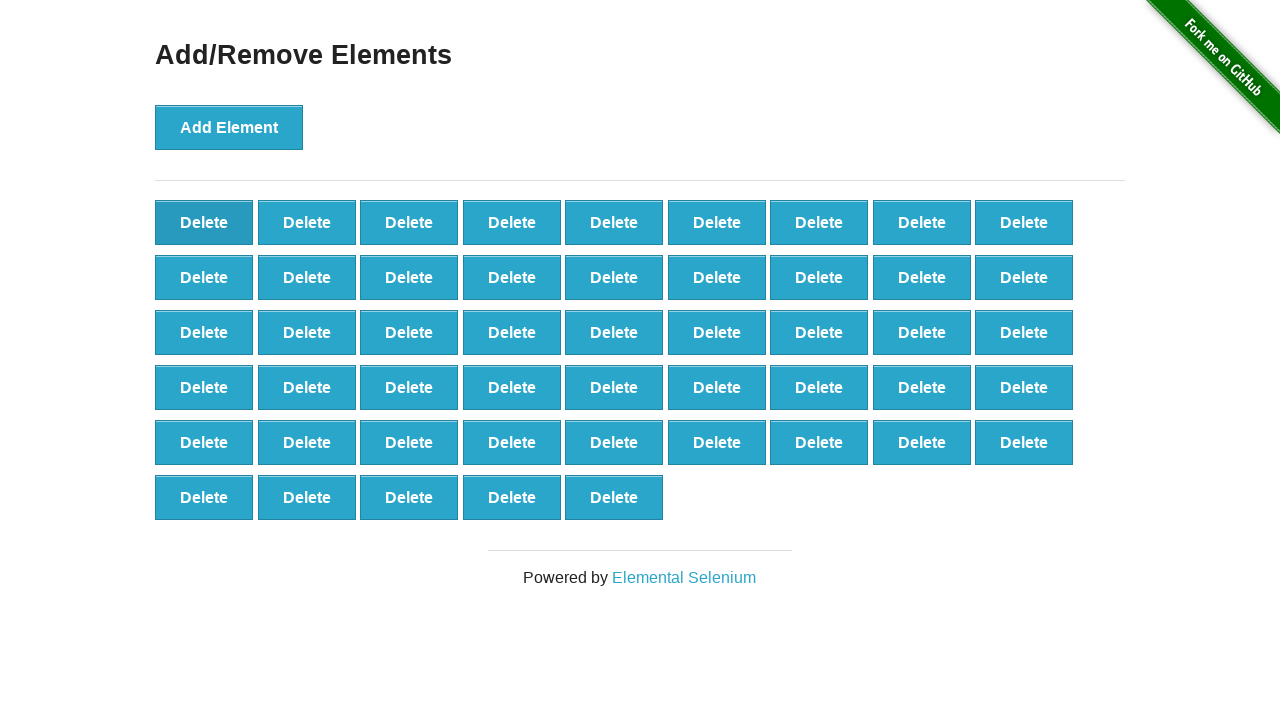

Clicked delete button (removal 51/100) at (204, 222) on button.added-manually >> nth=0
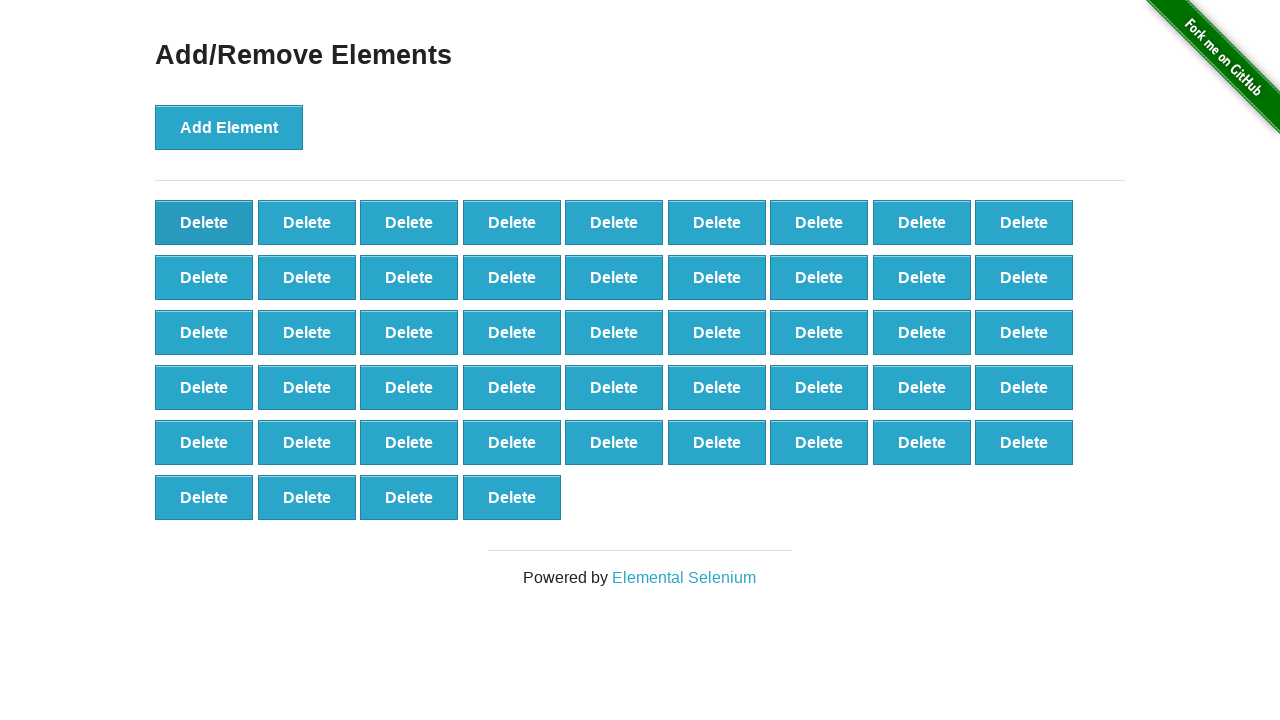

Clicked delete button (removal 52/100) at (204, 222) on button.added-manually >> nth=0
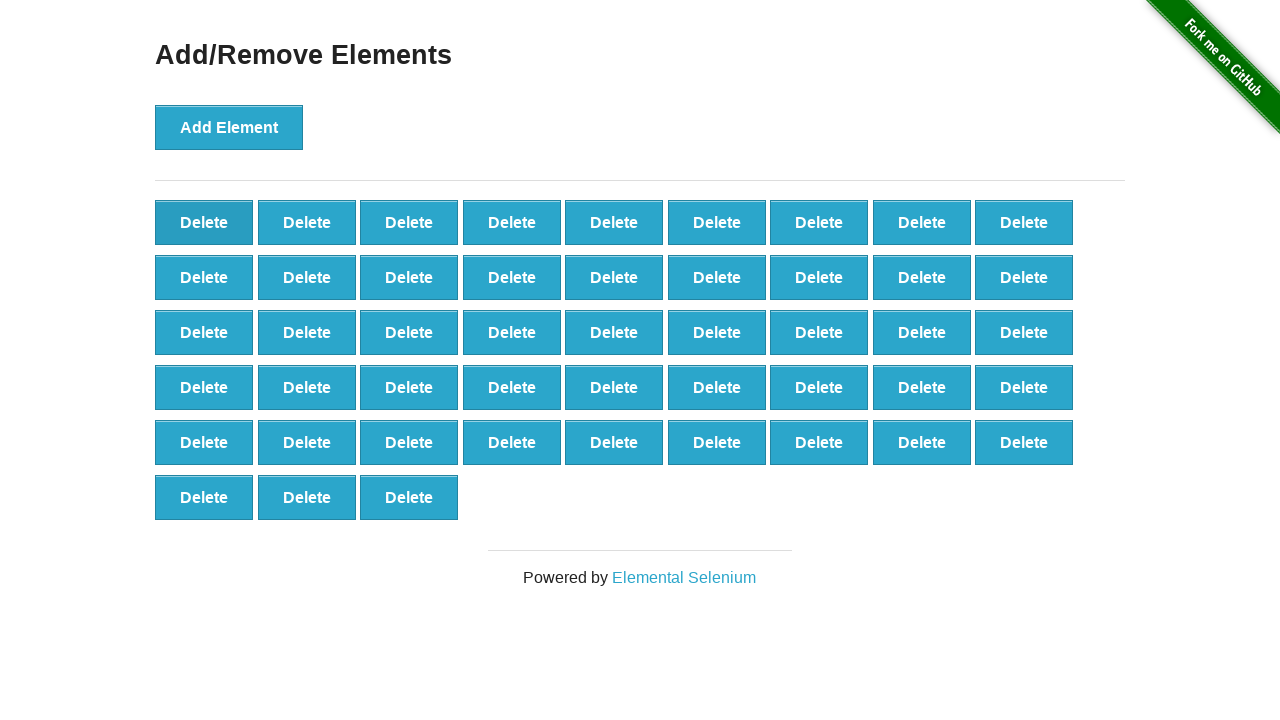

Clicked delete button (removal 53/100) at (204, 222) on button.added-manually >> nth=0
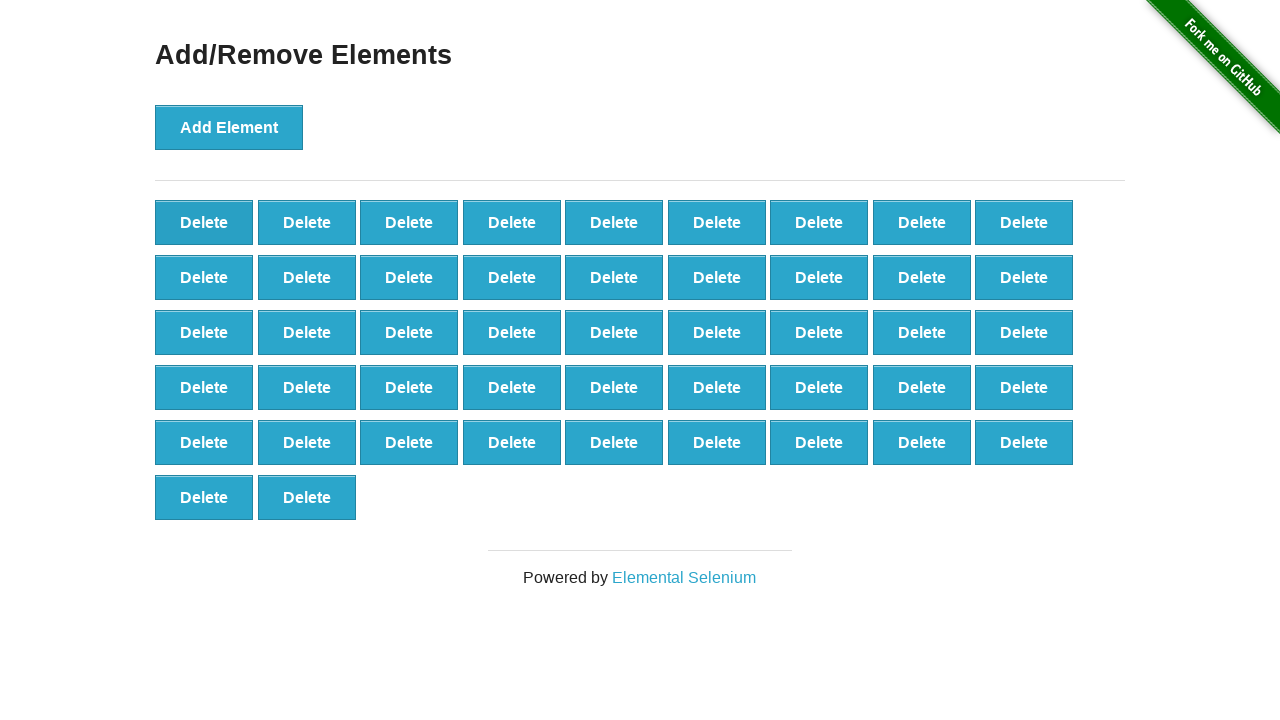

Clicked delete button (removal 54/100) at (204, 222) on button.added-manually >> nth=0
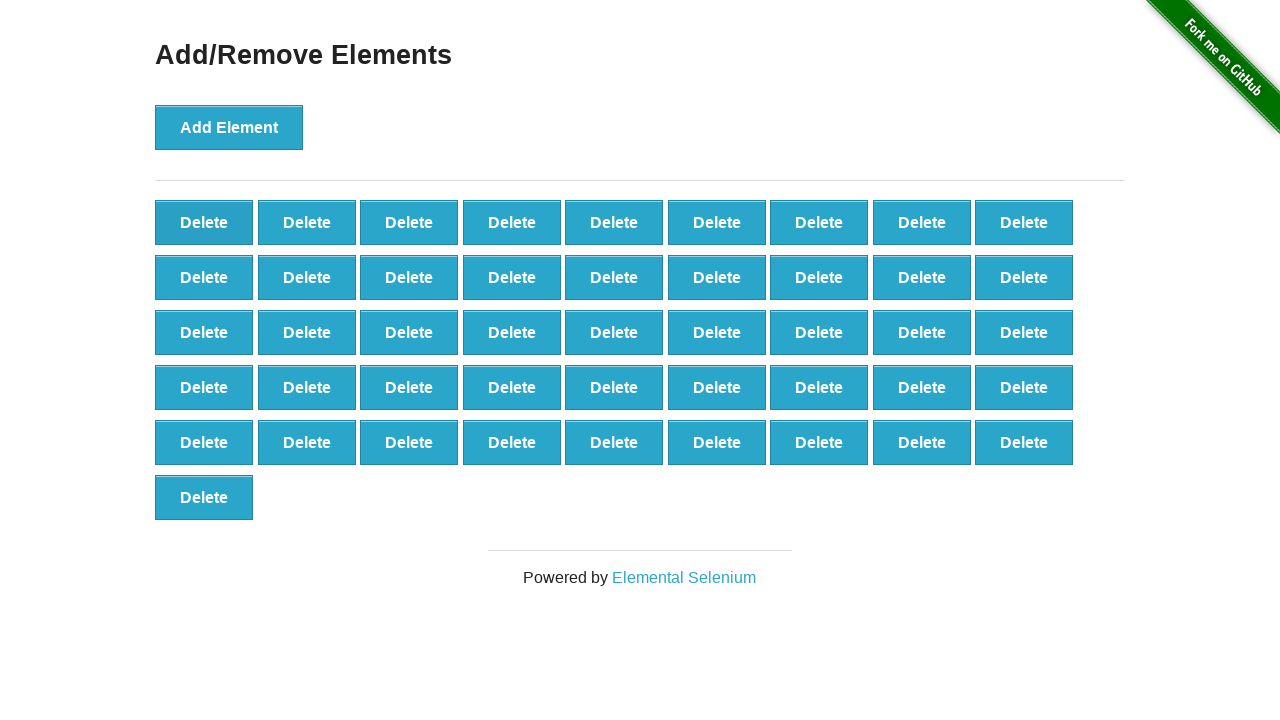

Clicked delete button (removal 55/100) at (204, 222) on button.added-manually >> nth=0
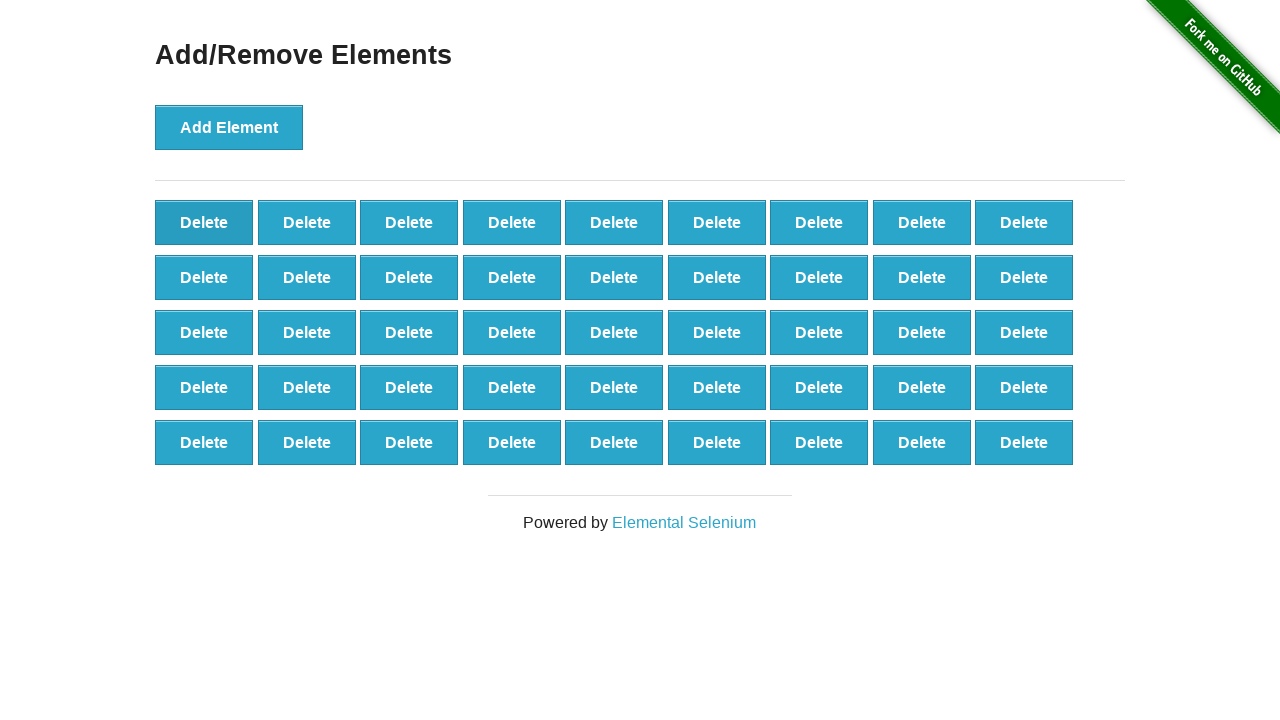

Clicked delete button (removal 56/100) at (204, 222) on button.added-manually >> nth=0
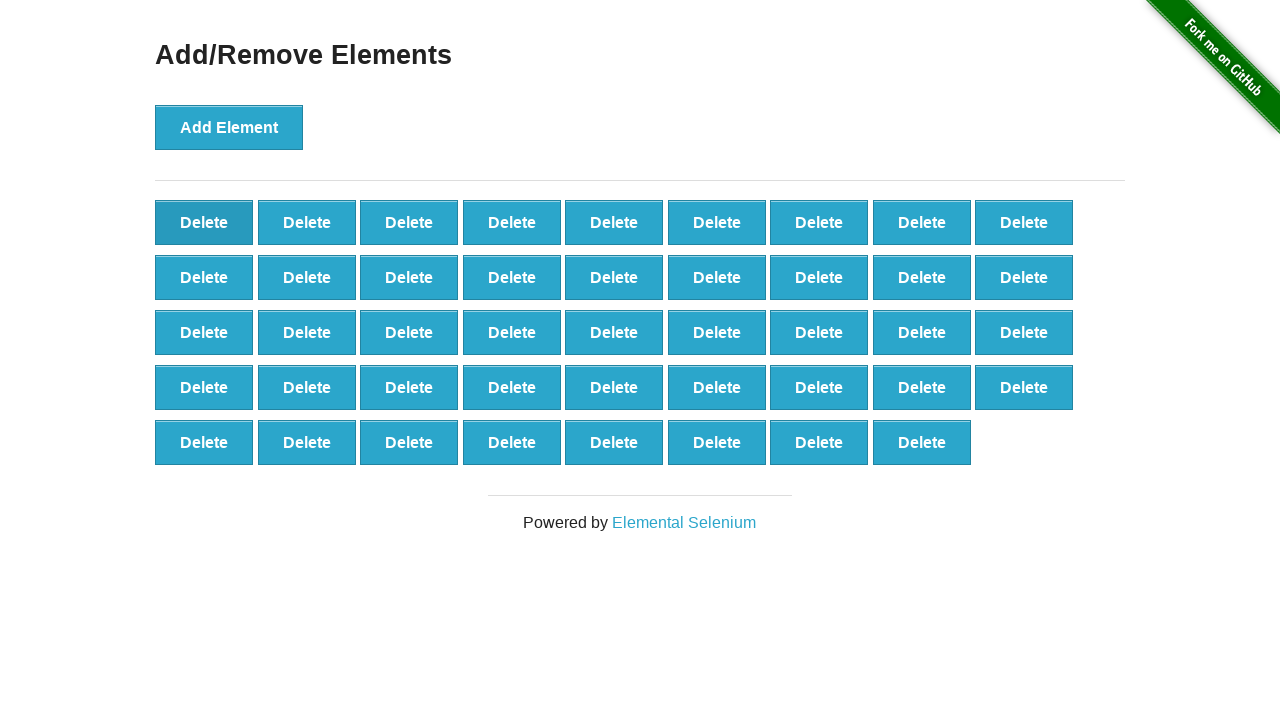

Clicked delete button (removal 57/100) at (204, 222) on button.added-manually >> nth=0
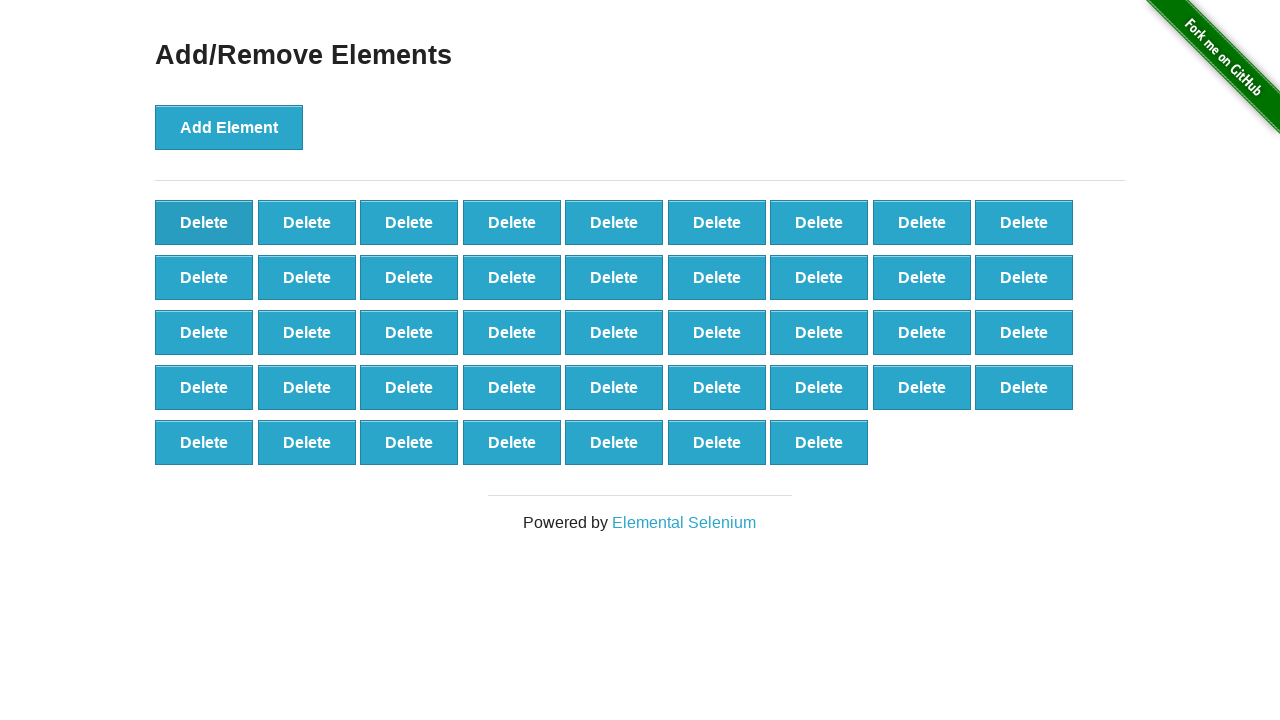

Clicked delete button (removal 58/100) at (204, 222) on button.added-manually >> nth=0
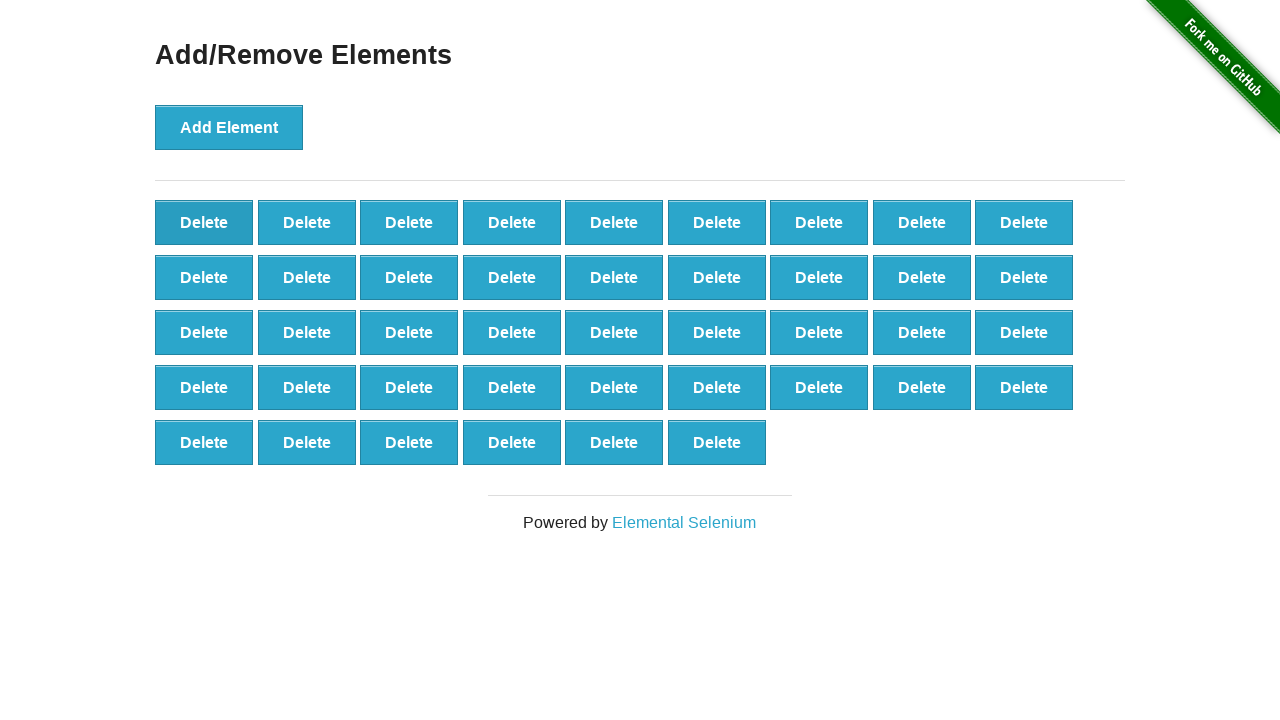

Clicked delete button (removal 59/100) at (204, 222) on button.added-manually >> nth=0
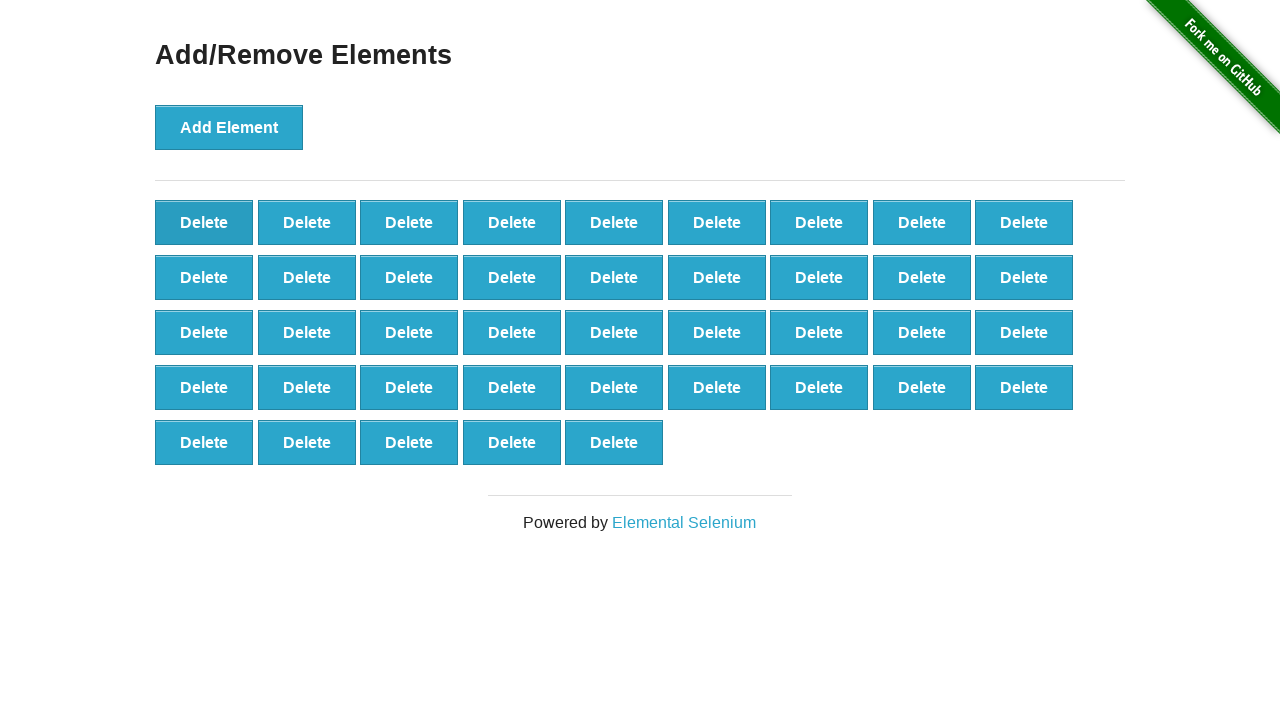

Clicked delete button (removal 60/100) at (204, 222) on button.added-manually >> nth=0
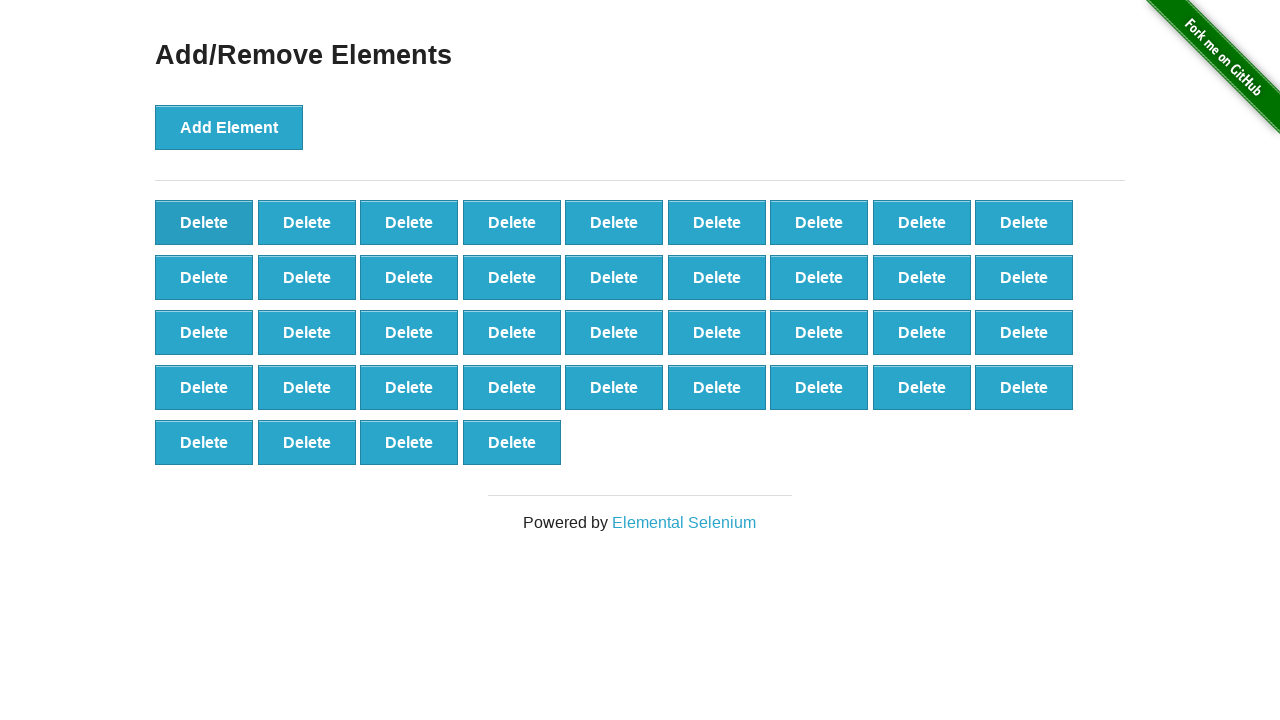

Clicked delete button (removal 61/100) at (204, 222) on button.added-manually >> nth=0
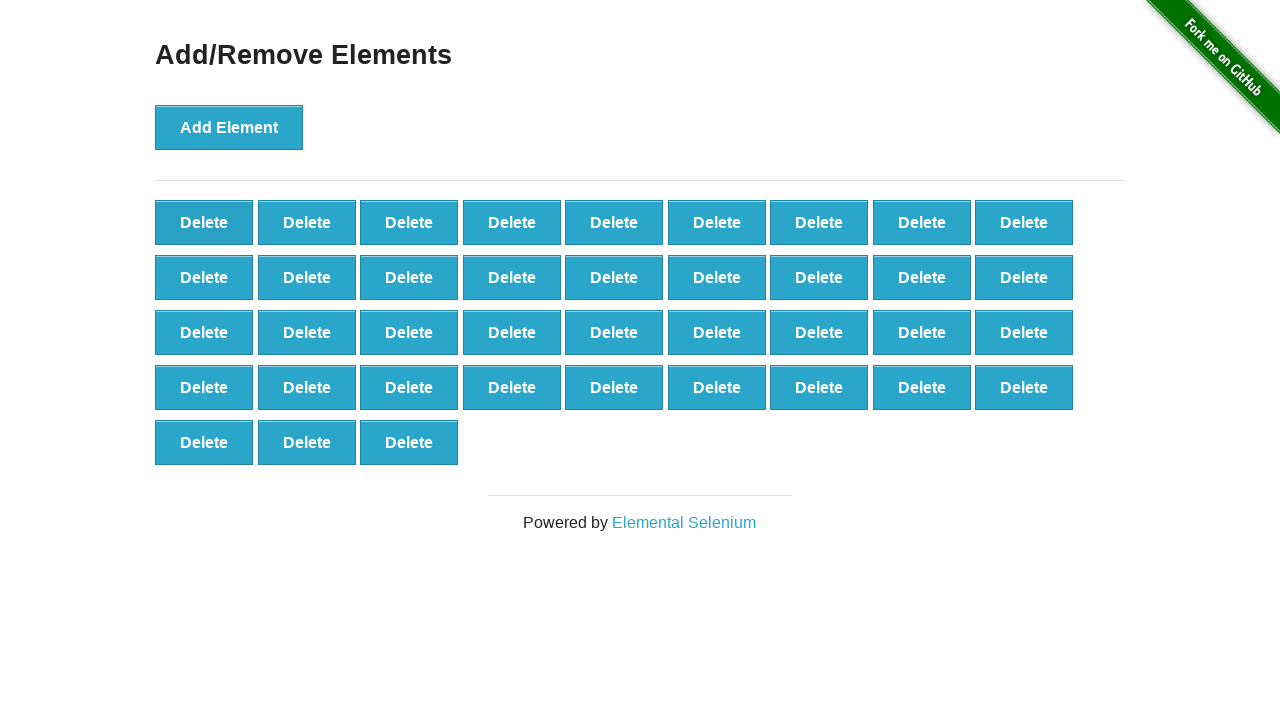

Clicked delete button (removal 62/100) at (204, 222) on button.added-manually >> nth=0
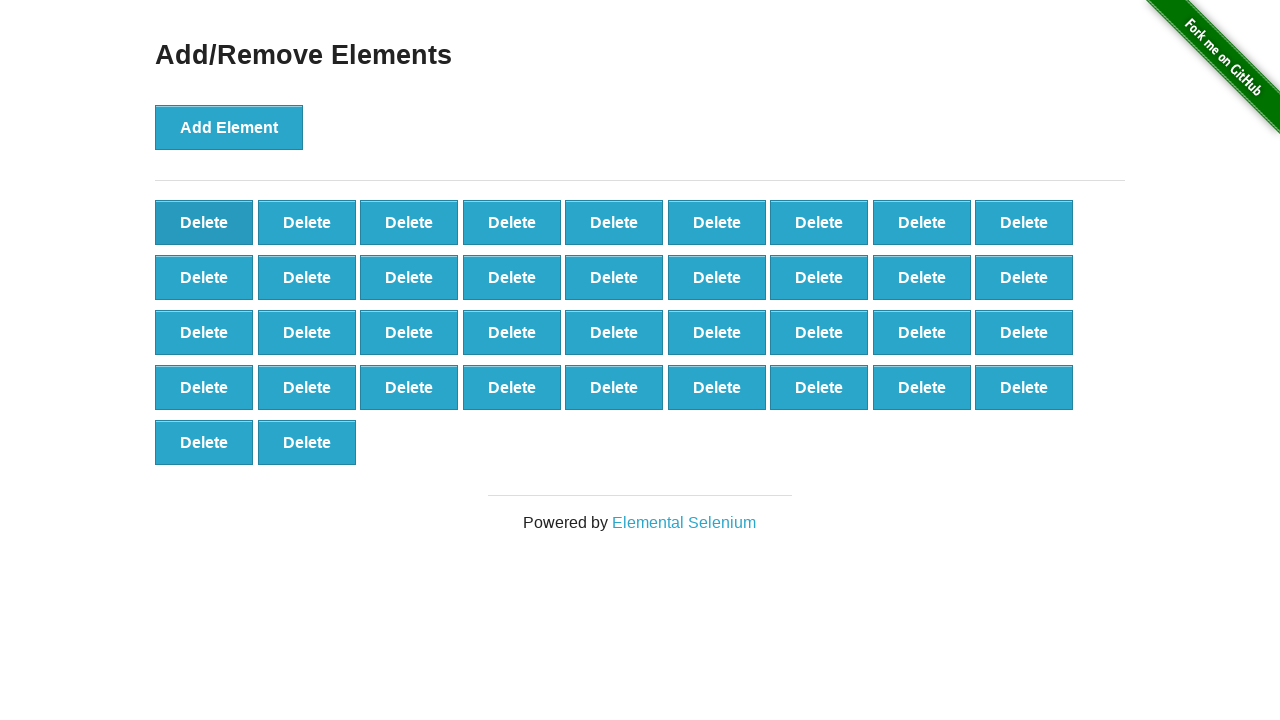

Clicked delete button (removal 63/100) at (204, 222) on button.added-manually >> nth=0
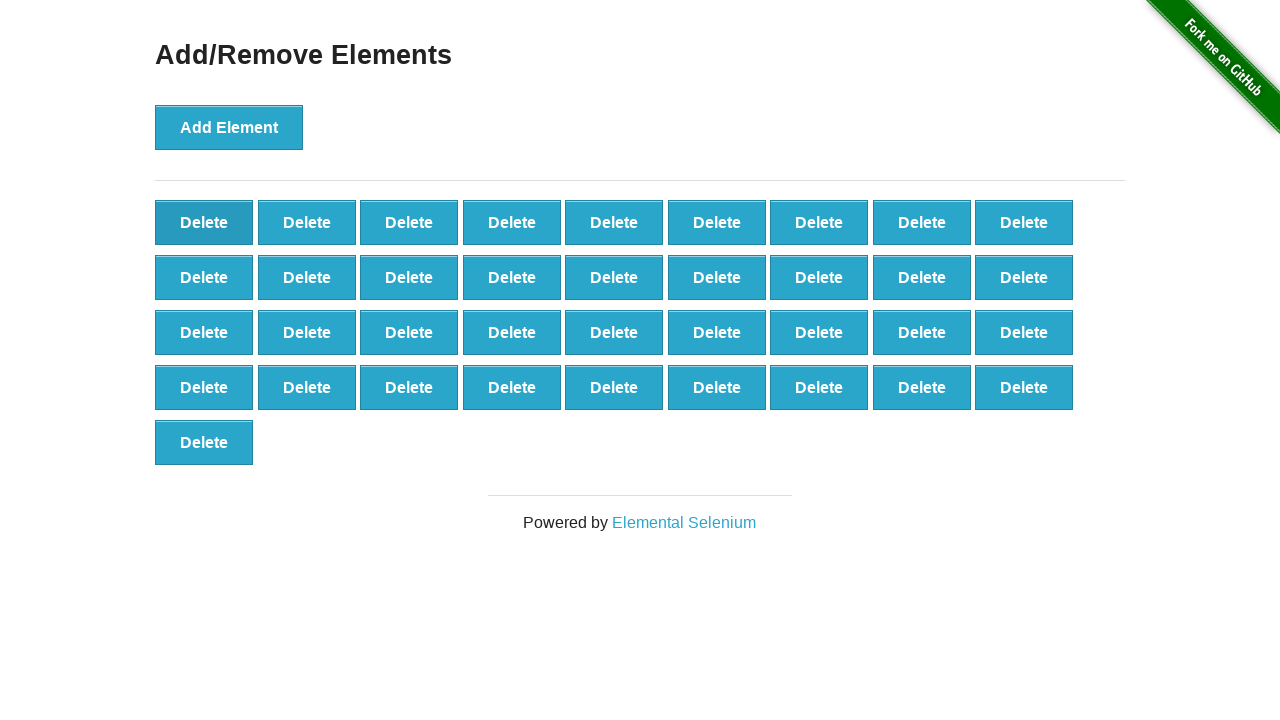

Clicked delete button (removal 64/100) at (204, 222) on button.added-manually >> nth=0
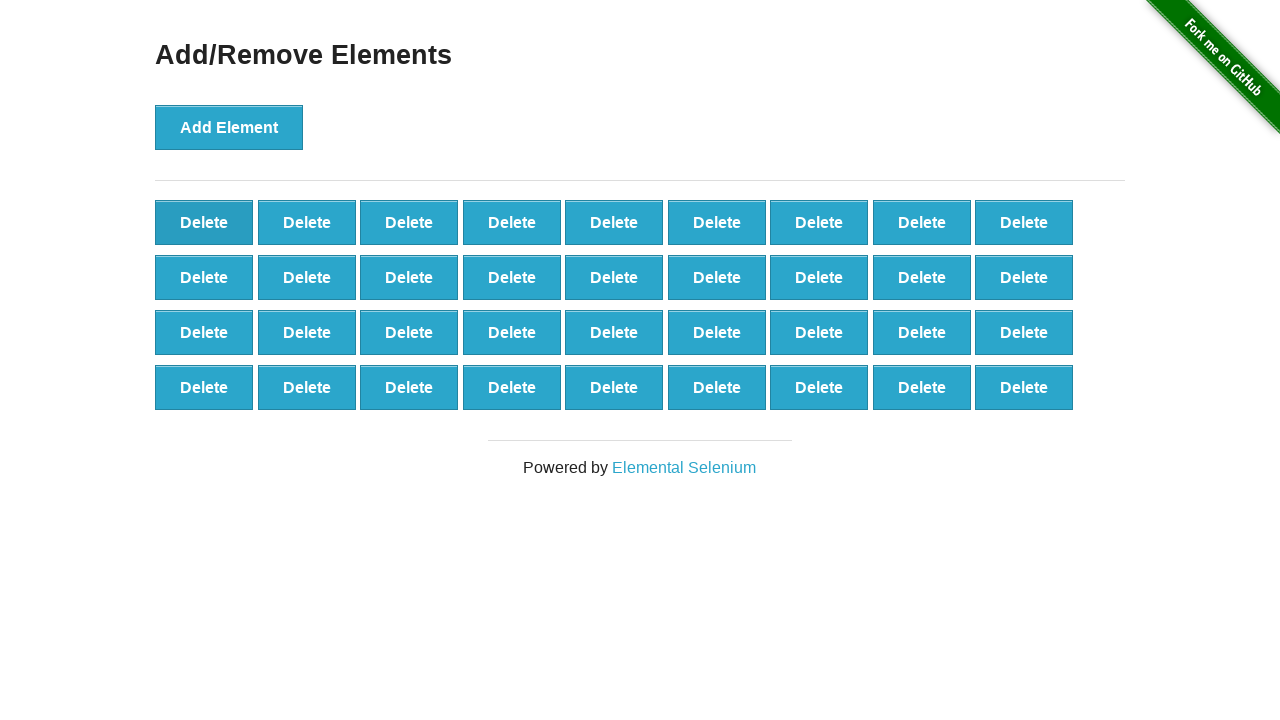

Clicked delete button (removal 65/100) at (204, 222) on button.added-manually >> nth=0
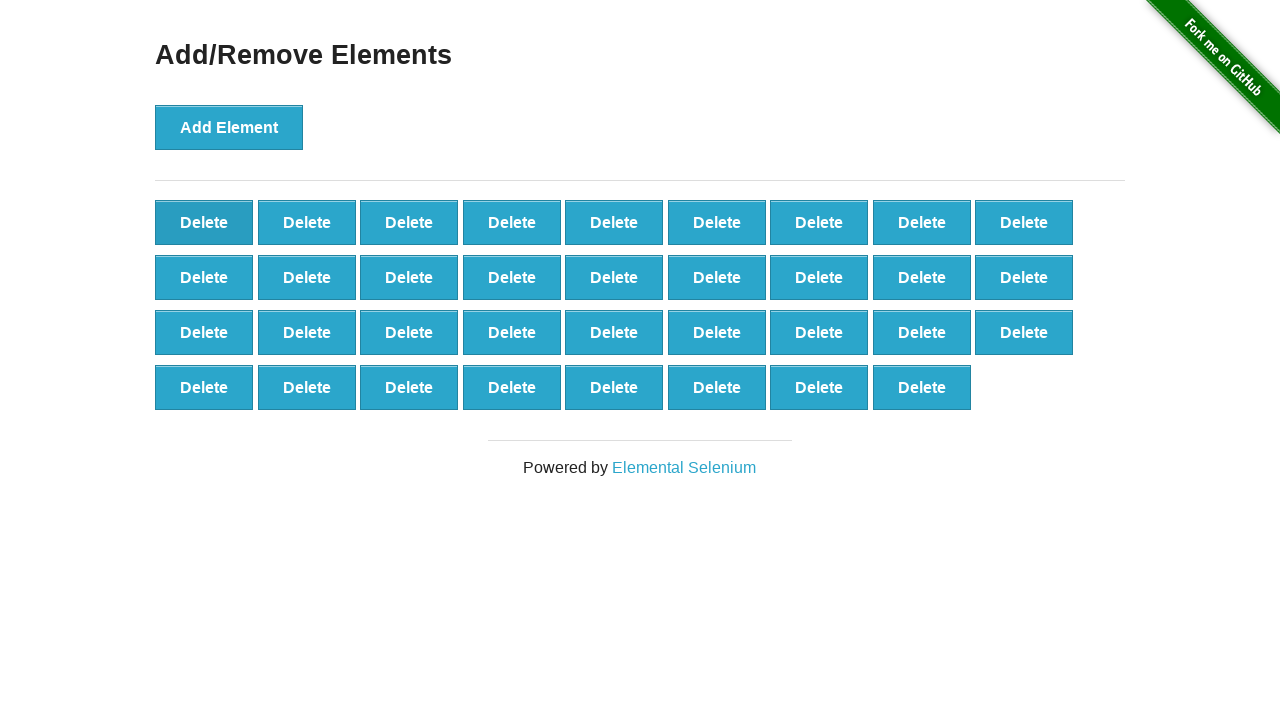

Clicked delete button (removal 66/100) at (204, 222) on button.added-manually >> nth=0
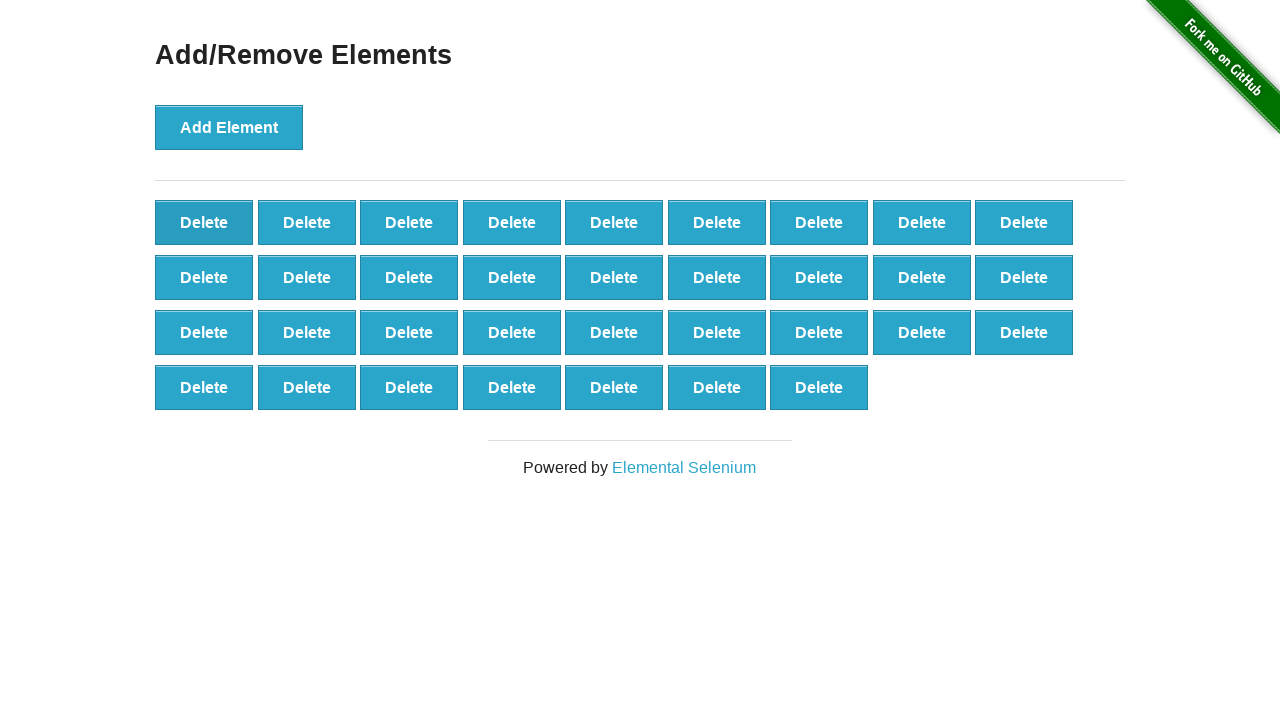

Clicked delete button (removal 67/100) at (204, 222) on button.added-manually >> nth=0
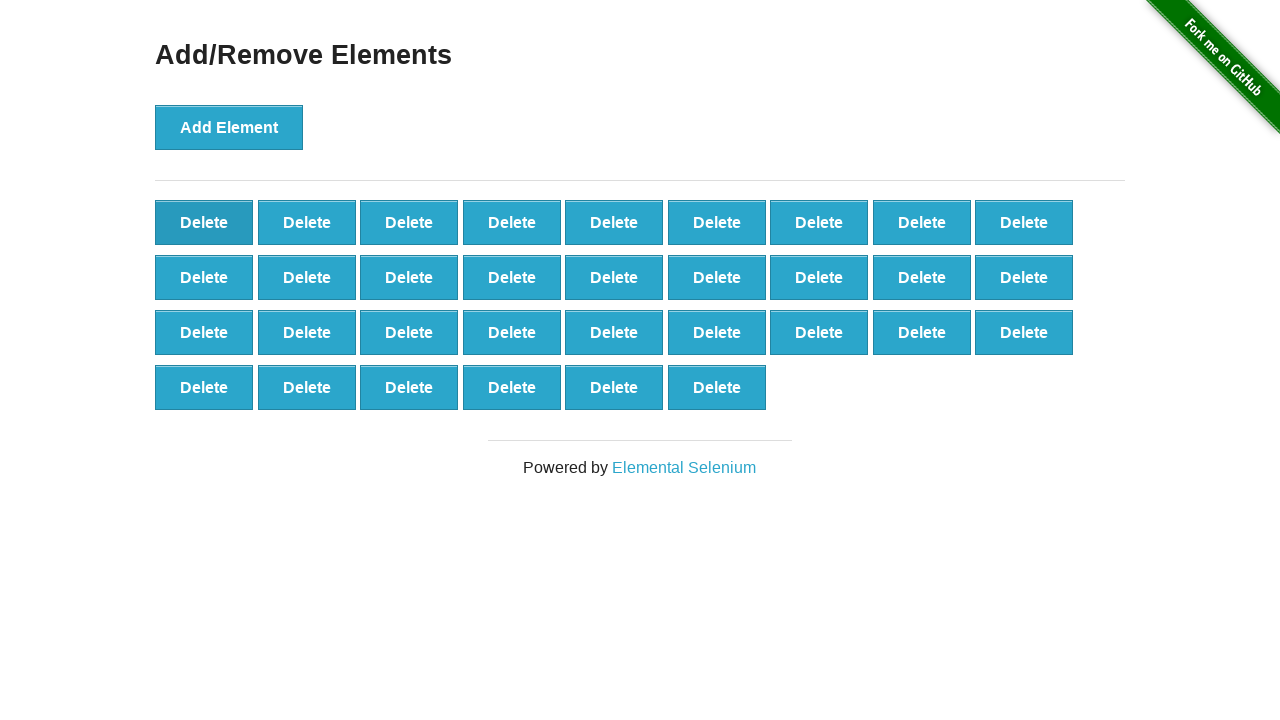

Clicked delete button (removal 68/100) at (204, 222) on button.added-manually >> nth=0
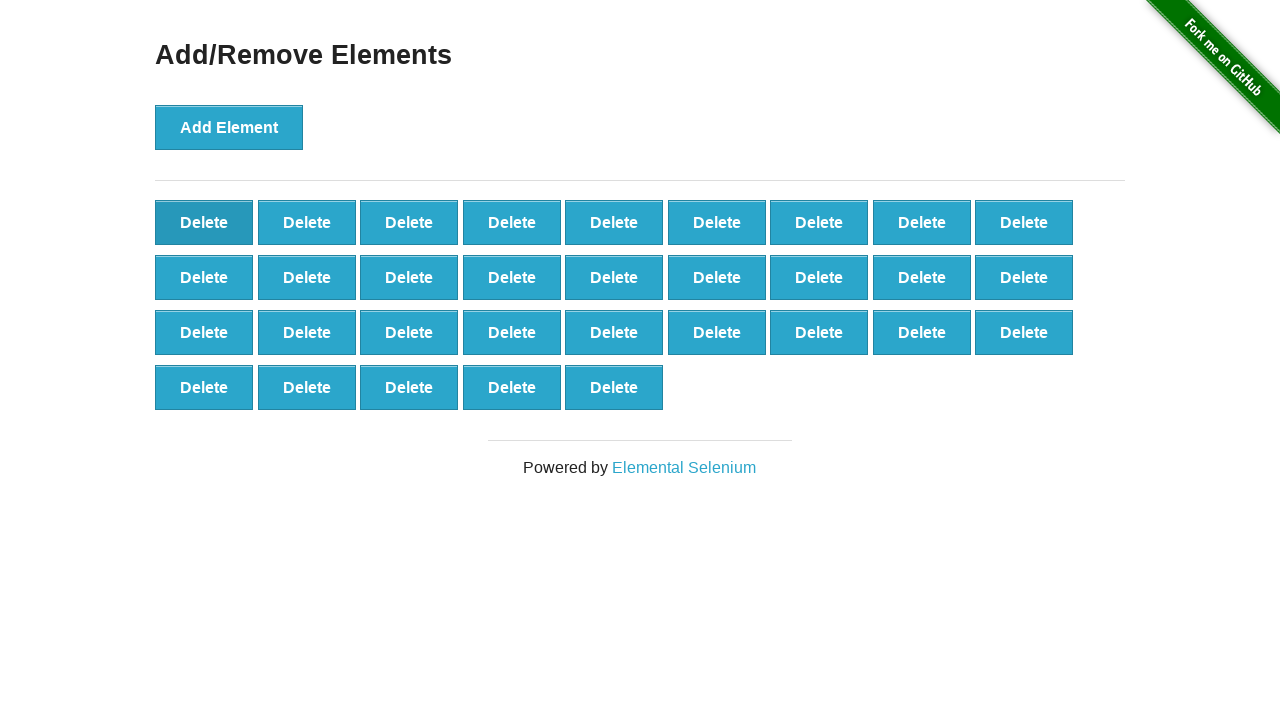

Clicked delete button (removal 69/100) at (204, 222) on button.added-manually >> nth=0
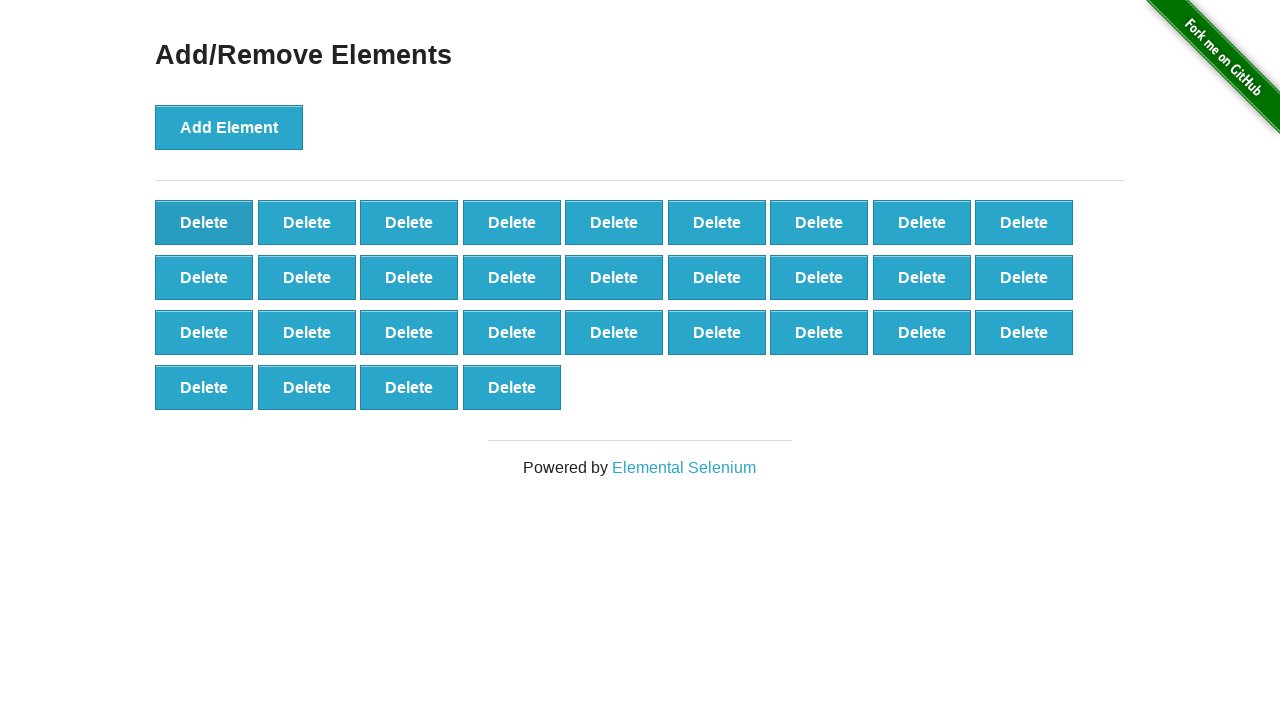

Clicked delete button (removal 70/100) at (204, 222) on button.added-manually >> nth=0
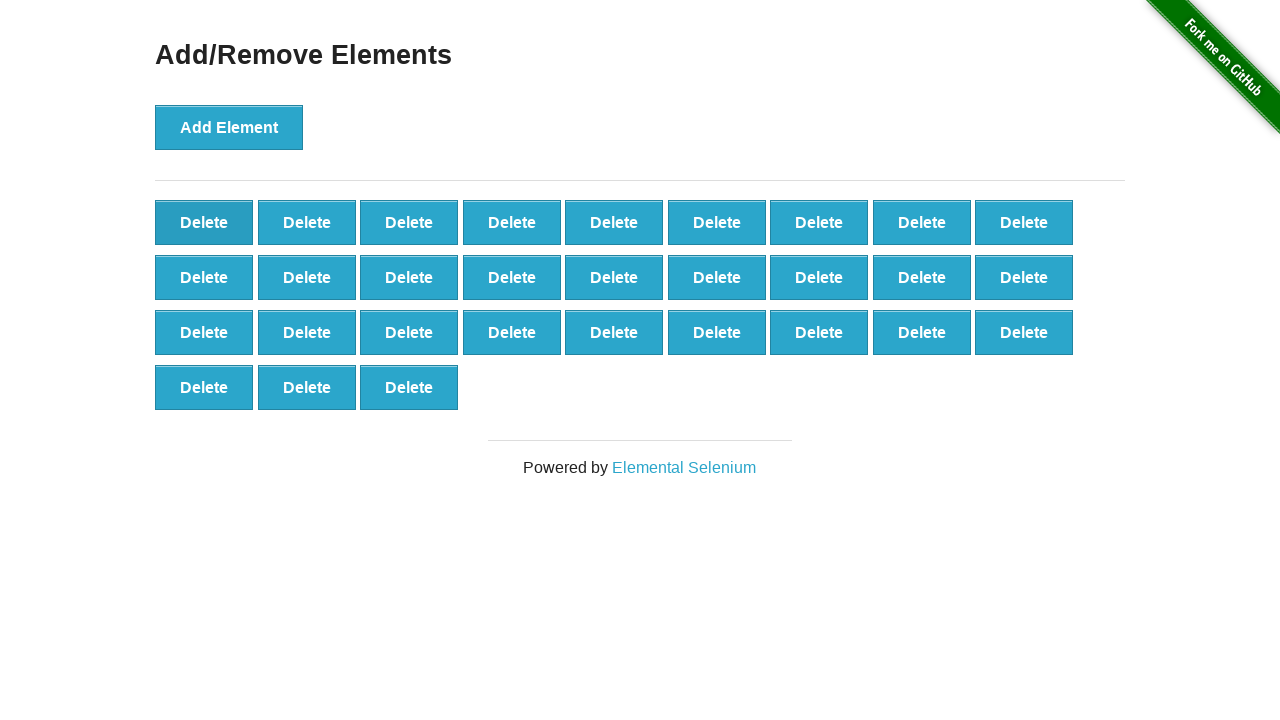

Clicked delete button (removal 71/100) at (204, 222) on button.added-manually >> nth=0
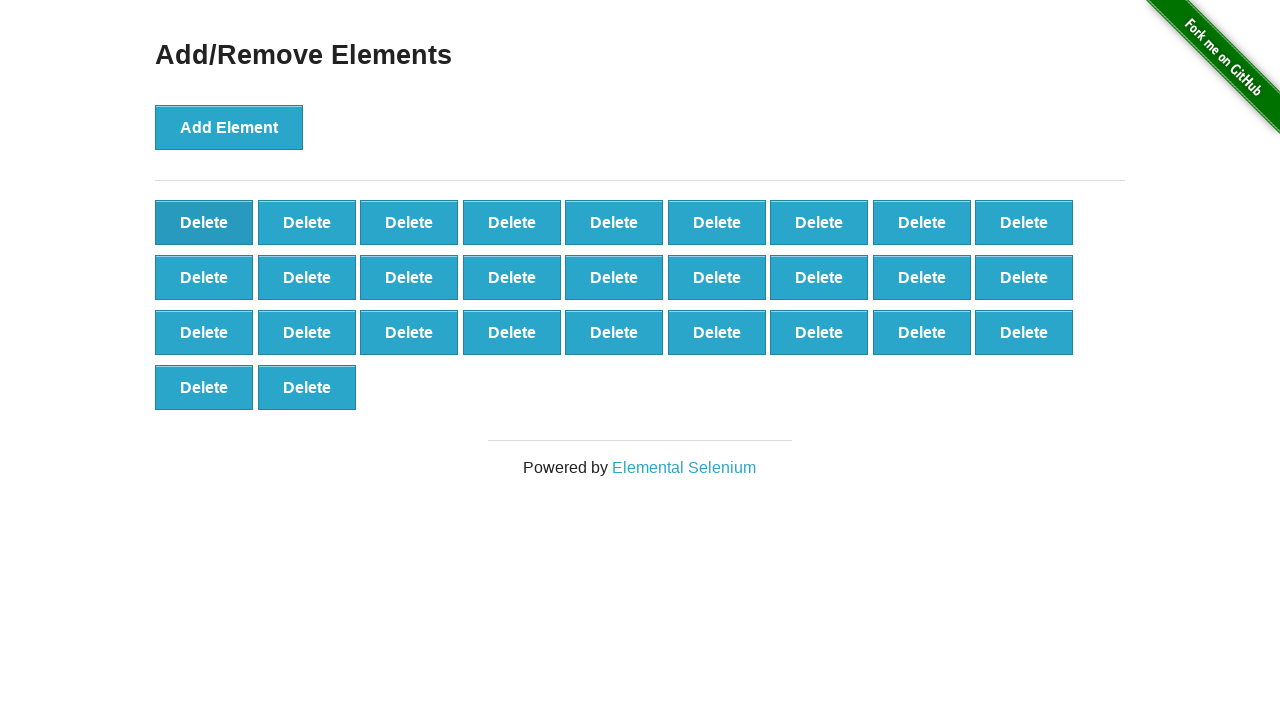

Clicked delete button (removal 72/100) at (204, 222) on button.added-manually >> nth=0
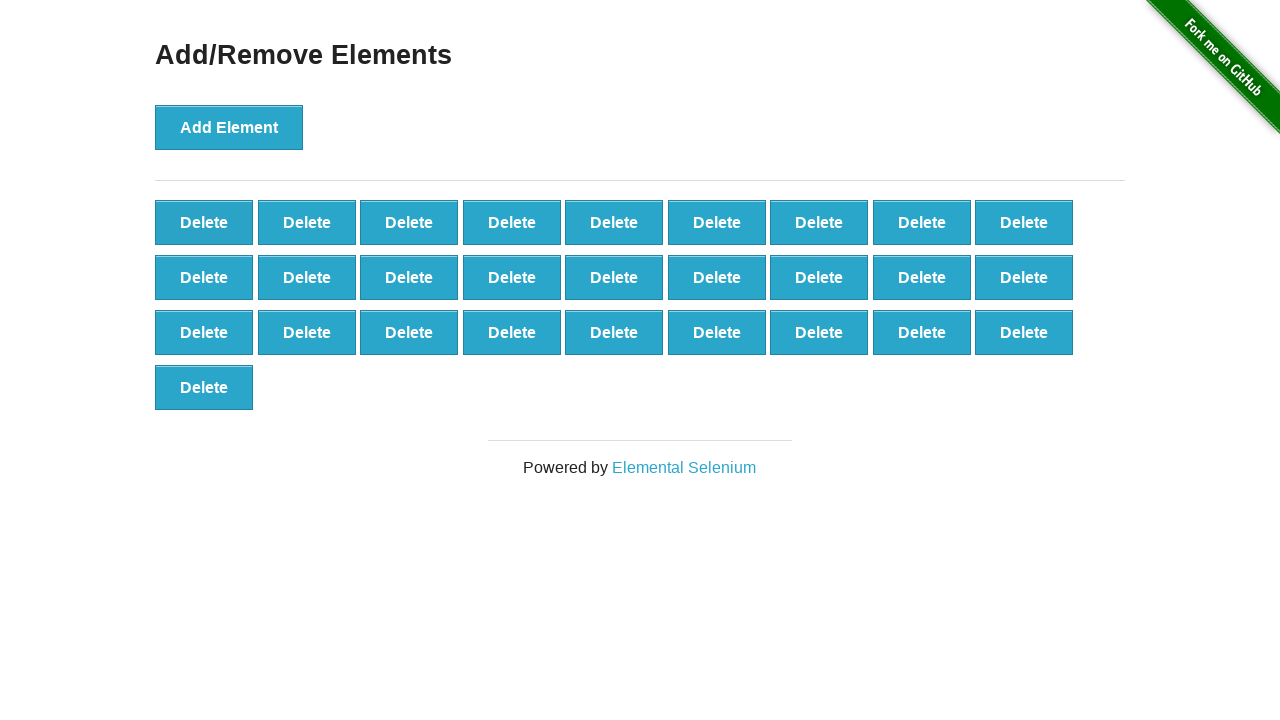

Clicked delete button (removal 73/100) at (204, 222) on button.added-manually >> nth=0
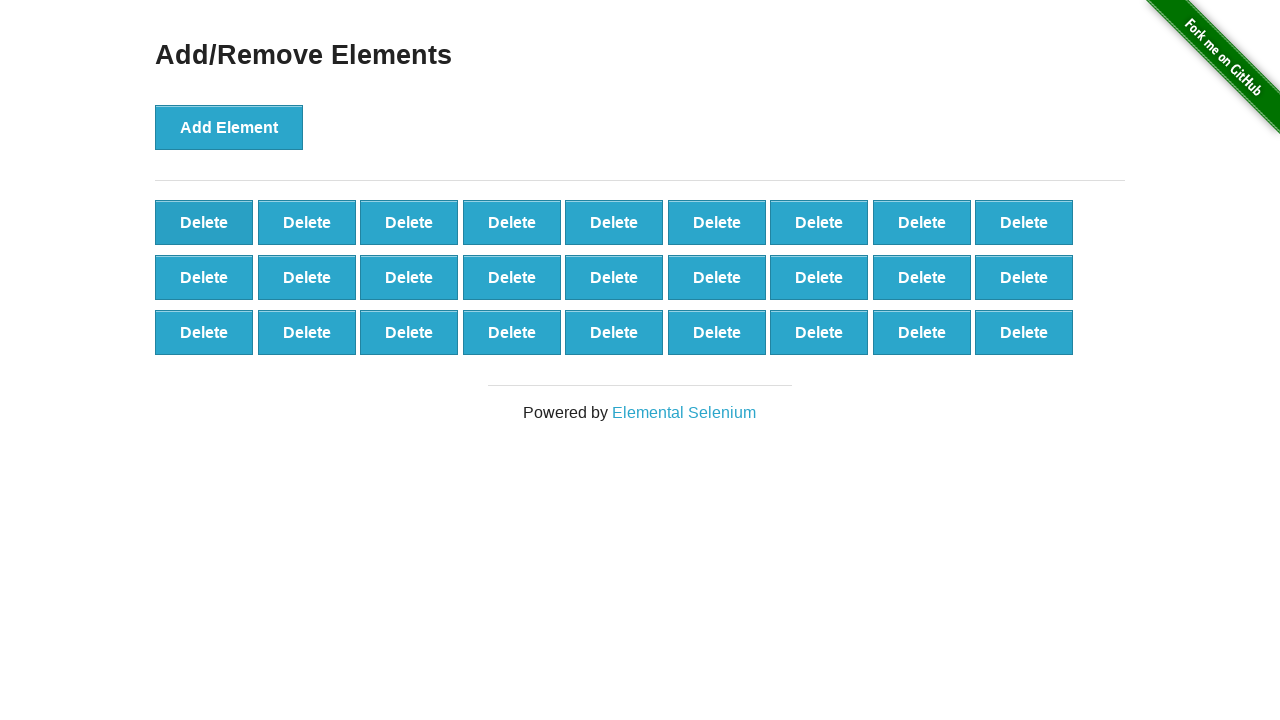

Clicked delete button (removal 74/100) at (204, 222) on button.added-manually >> nth=0
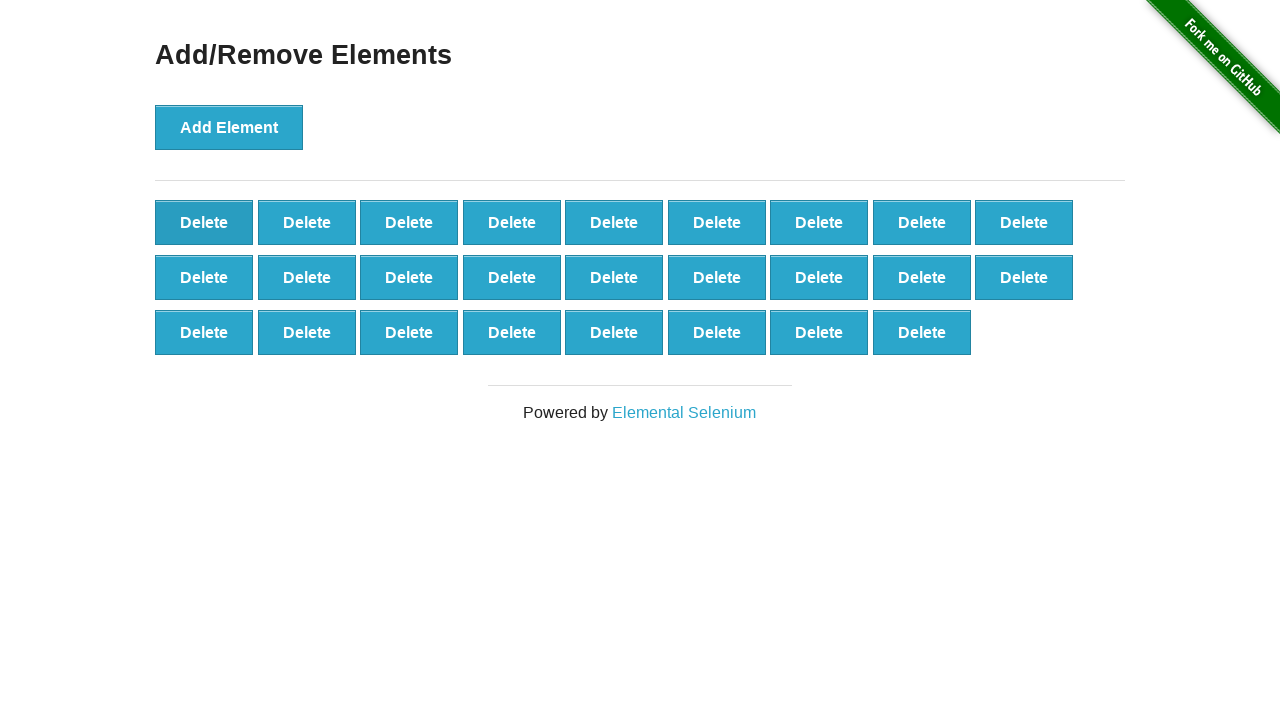

Clicked delete button (removal 75/100) at (204, 222) on button.added-manually >> nth=0
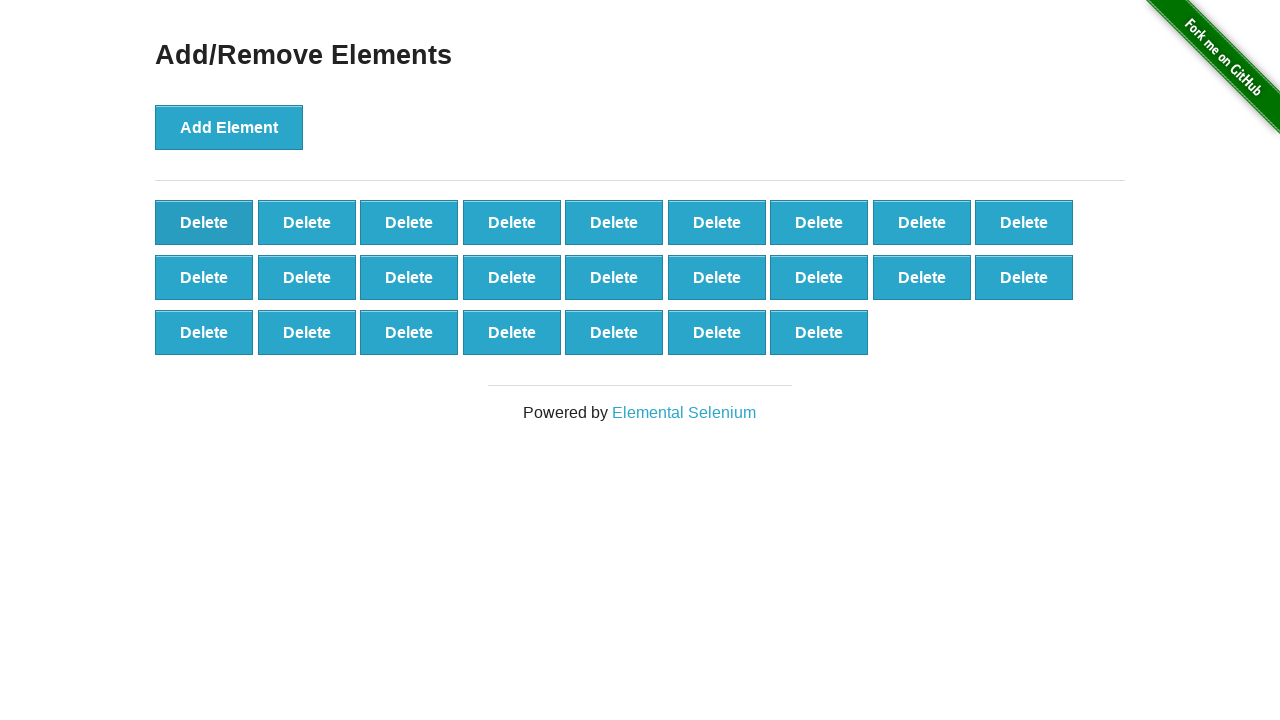

Clicked delete button (removal 76/100) at (204, 222) on button.added-manually >> nth=0
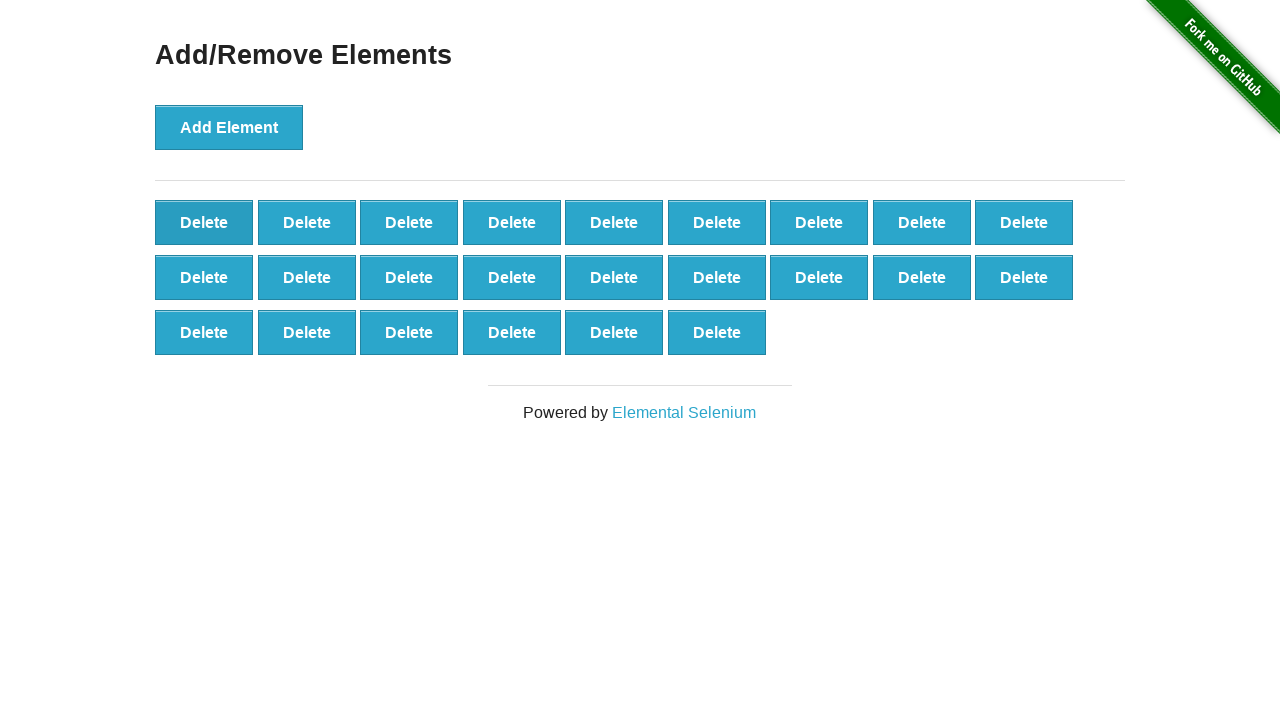

Clicked delete button (removal 77/100) at (204, 222) on button.added-manually >> nth=0
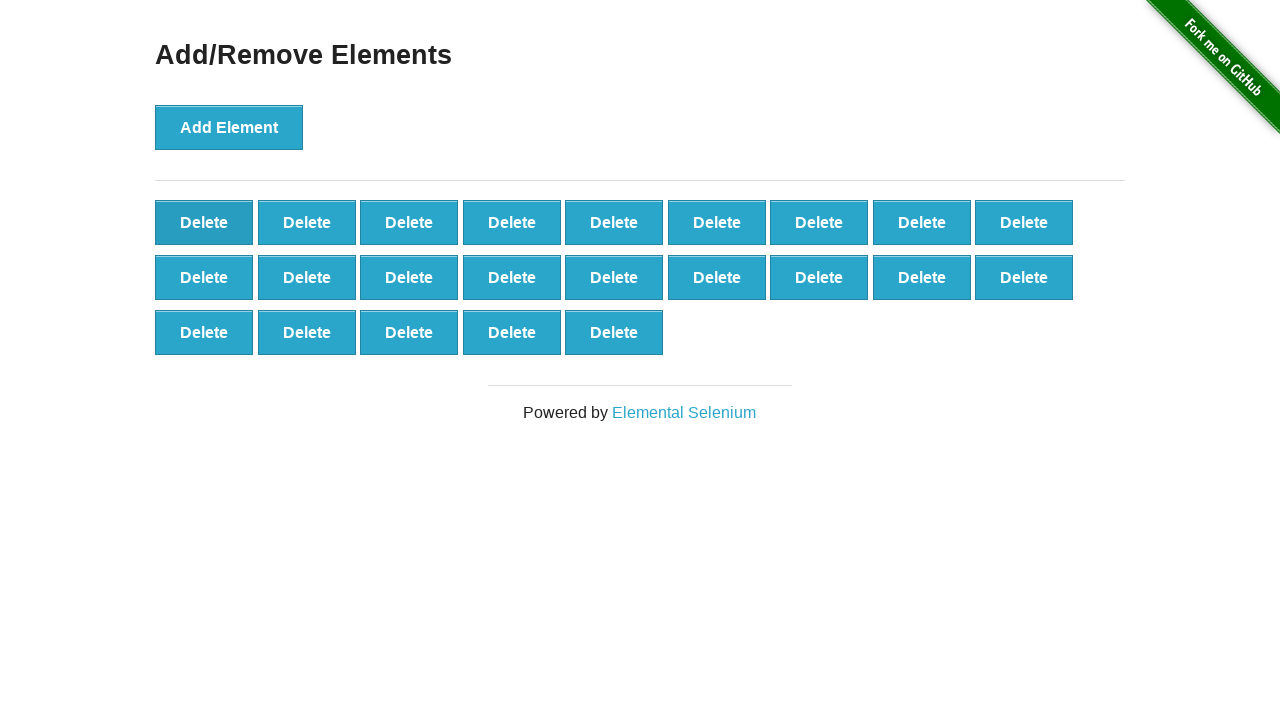

Clicked delete button (removal 78/100) at (204, 222) on button.added-manually >> nth=0
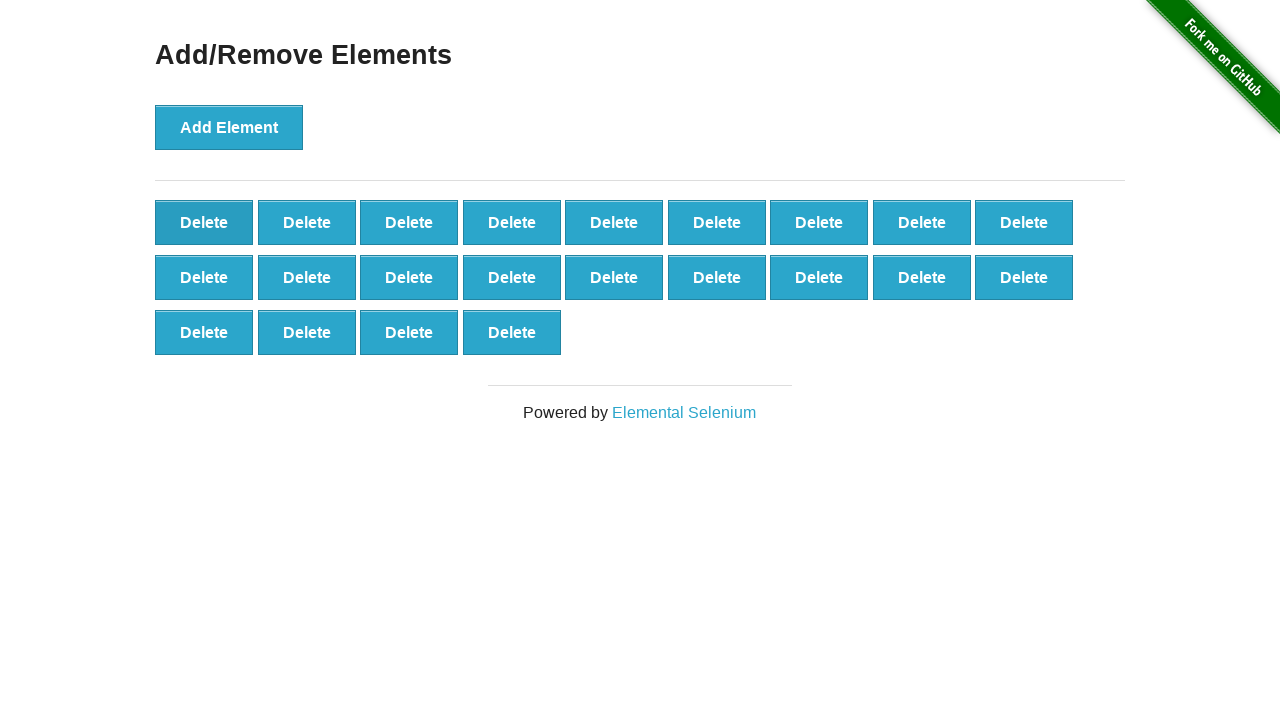

Clicked delete button (removal 79/100) at (204, 222) on button.added-manually >> nth=0
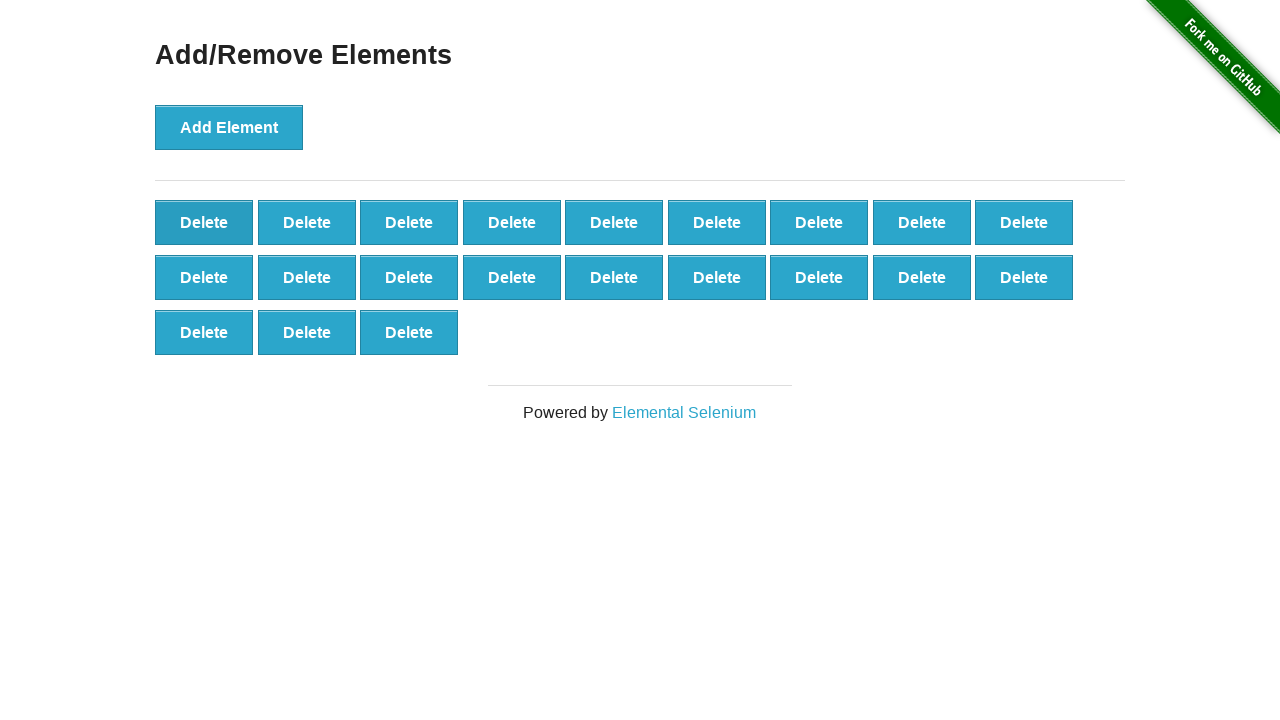

Clicked delete button (removal 80/100) at (204, 222) on button.added-manually >> nth=0
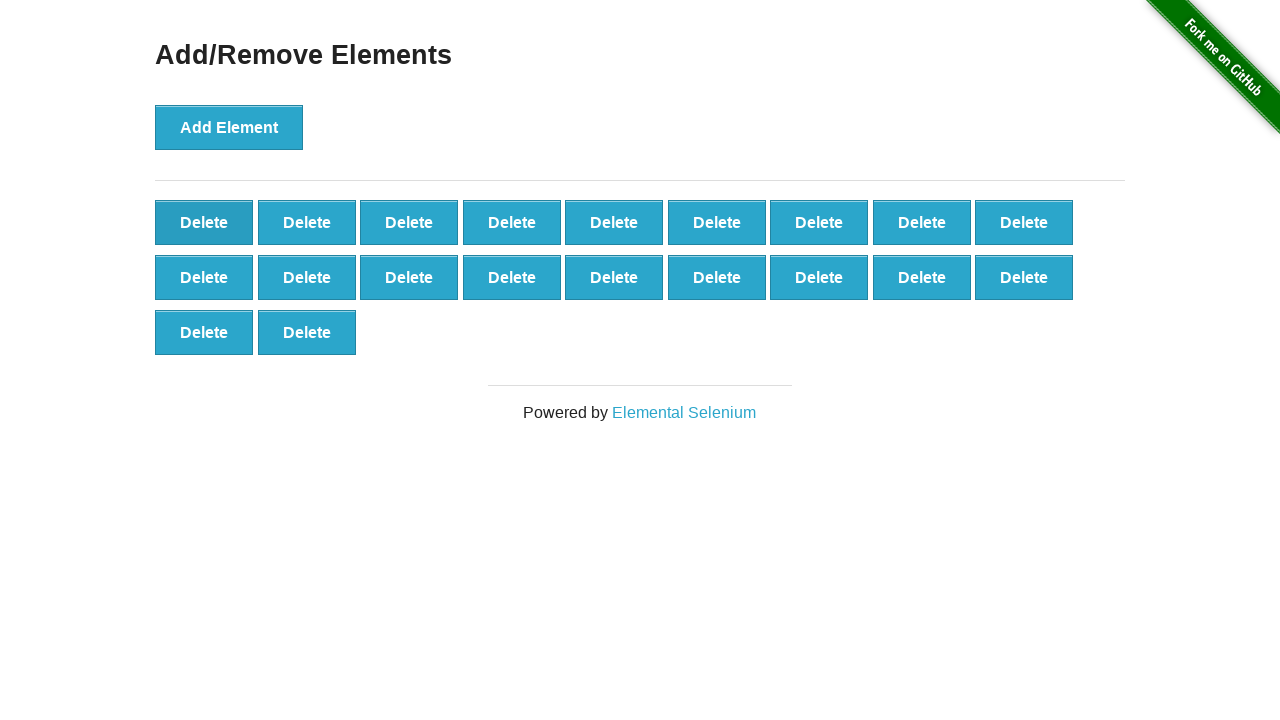

Clicked delete button (removal 81/100) at (204, 222) on button.added-manually >> nth=0
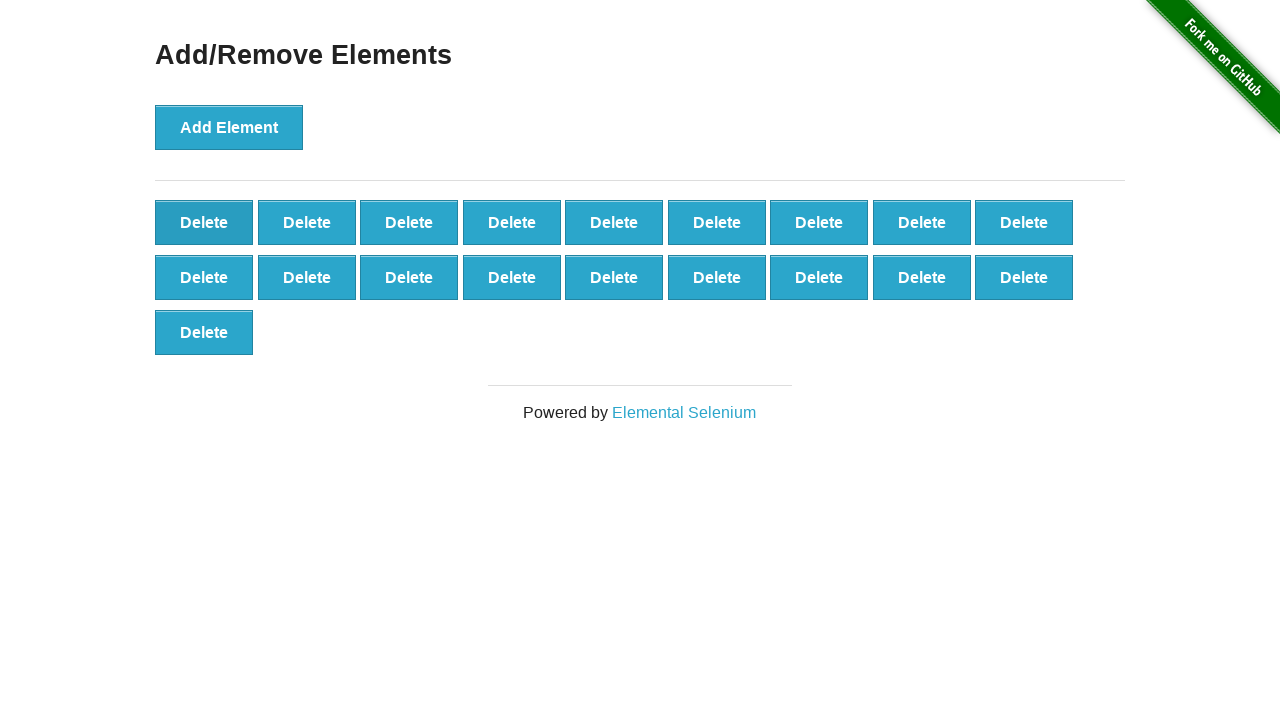

Clicked delete button (removal 82/100) at (204, 222) on button.added-manually >> nth=0
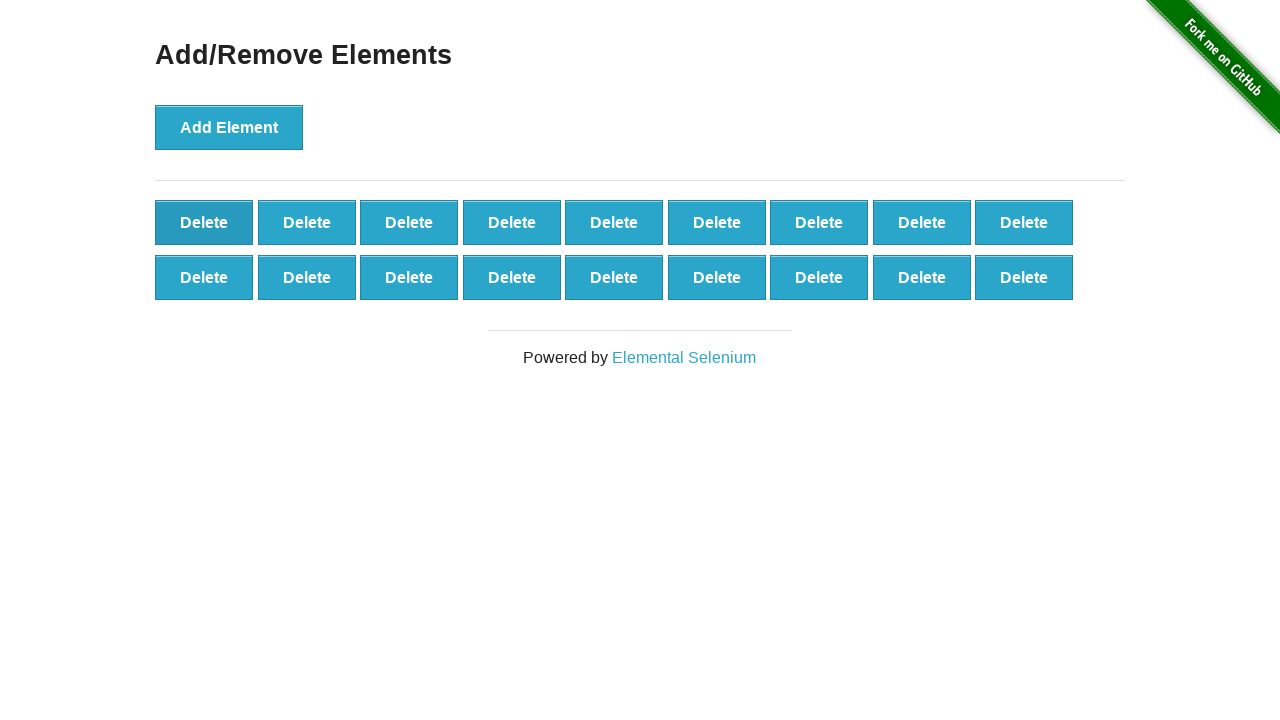

Clicked delete button (removal 83/100) at (204, 222) on button.added-manually >> nth=0
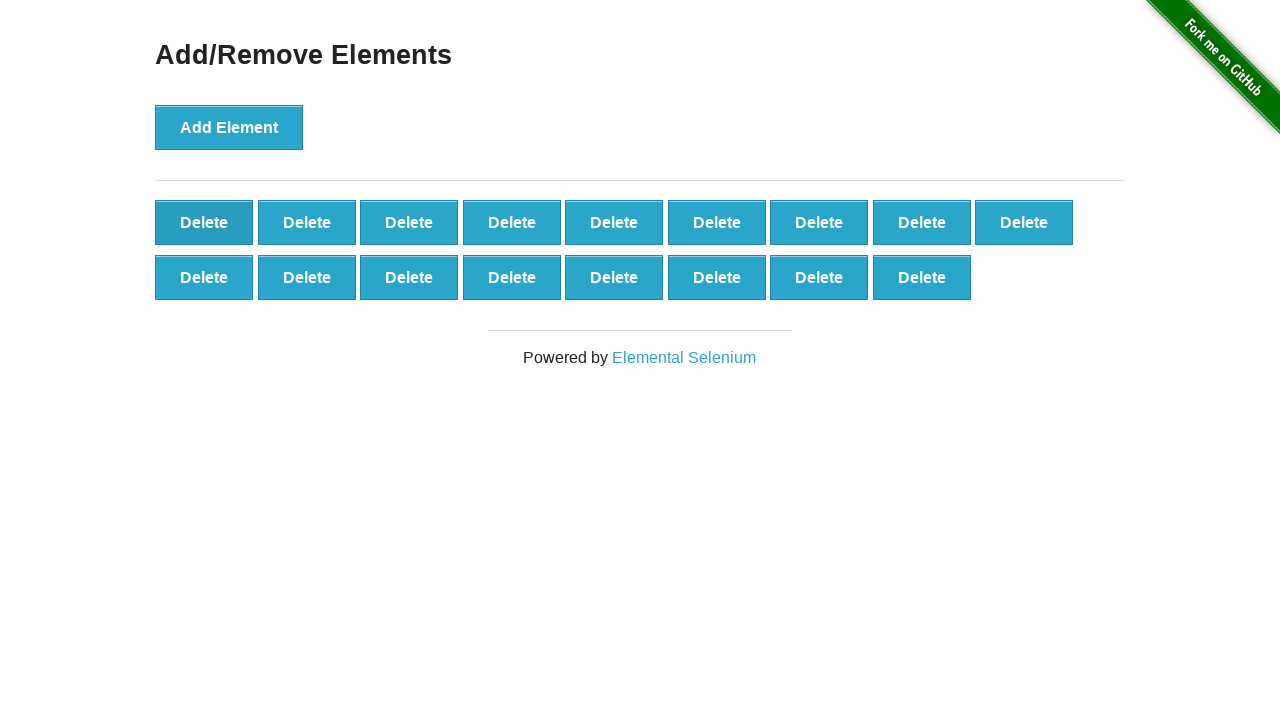

Clicked delete button (removal 84/100) at (204, 222) on button.added-manually >> nth=0
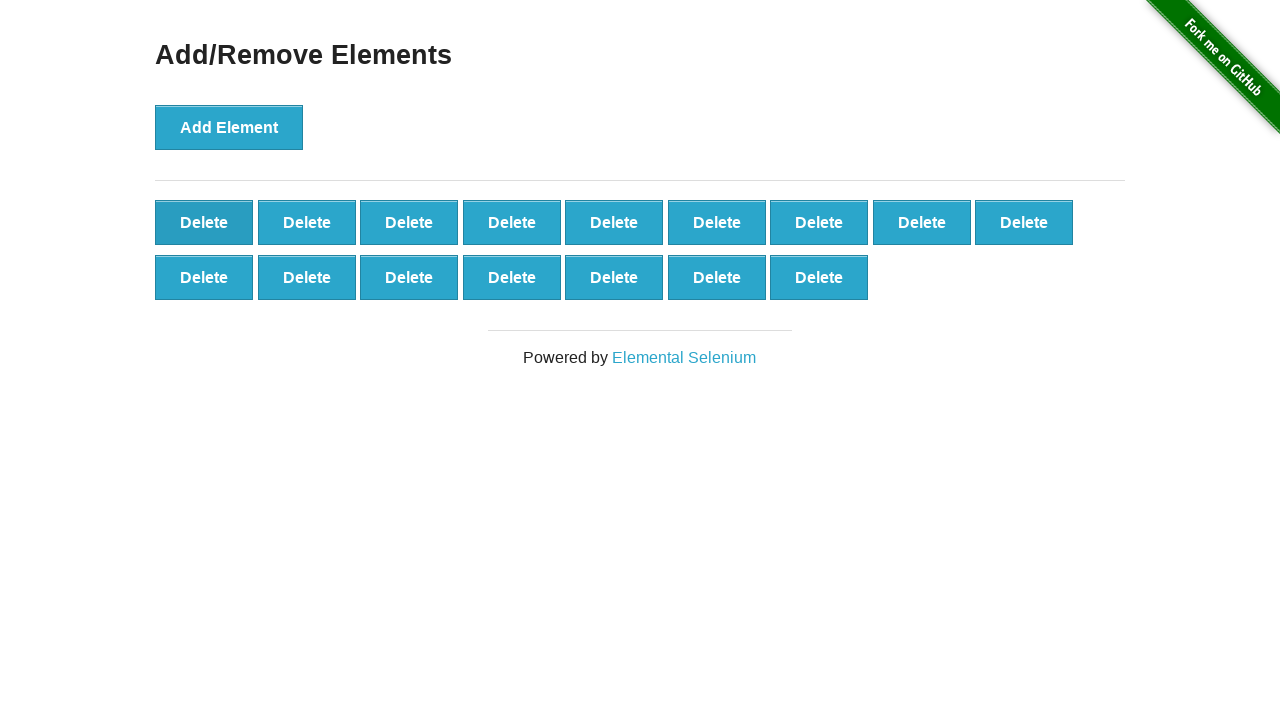

Clicked delete button (removal 85/100) at (204, 222) on button.added-manually >> nth=0
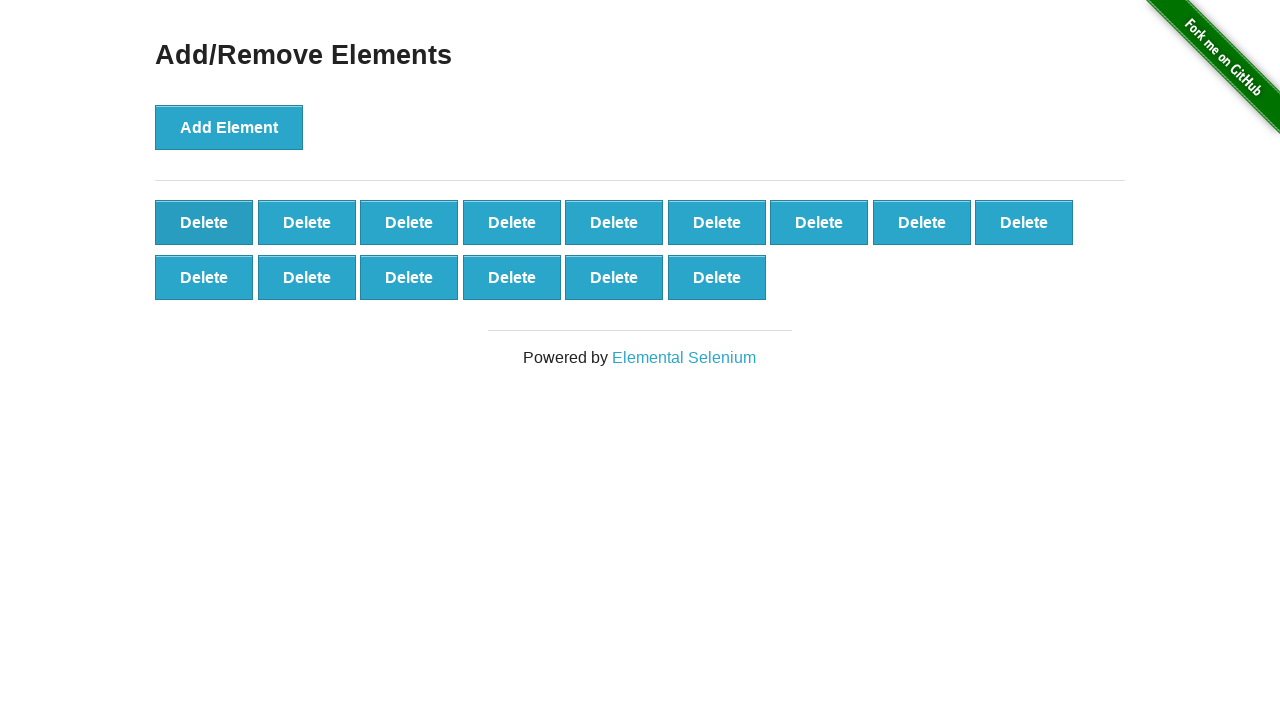

Clicked delete button (removal 86/100) at (204, 222) on button.added-manually >> nth=0
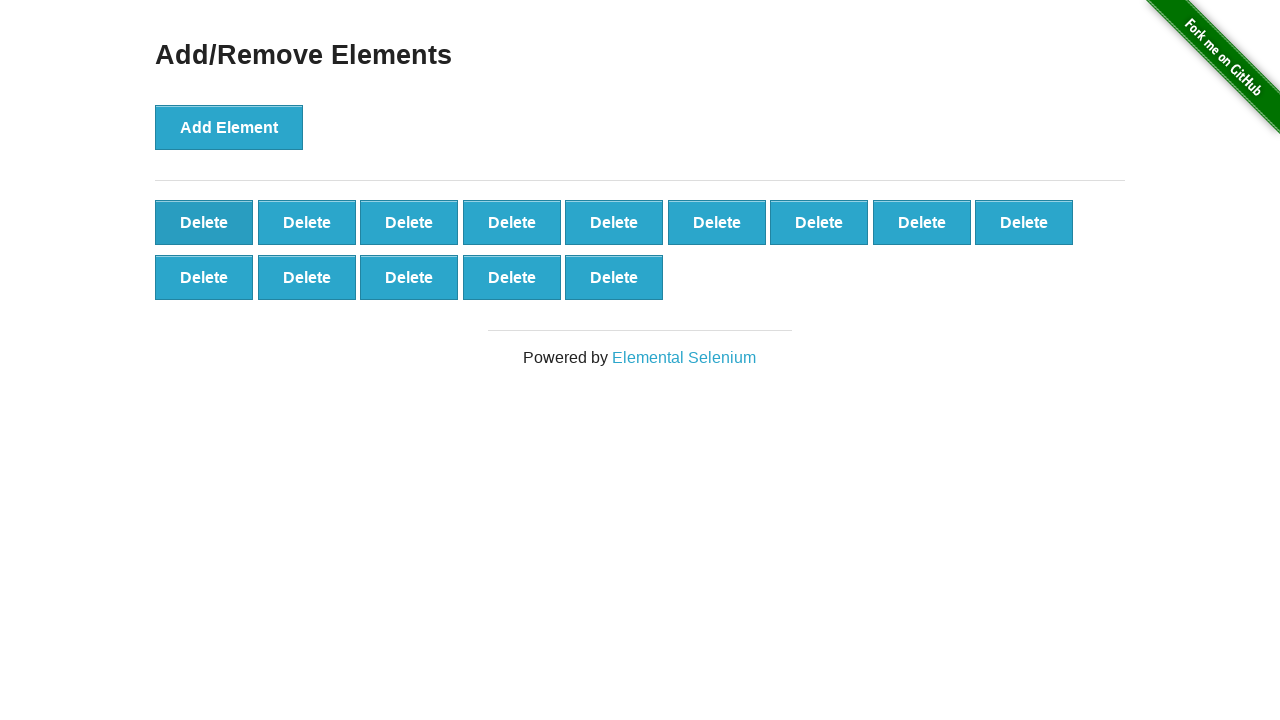

Clicked delete button (removal 87/100) at (204, 222) on button.added-manually >> nth=0
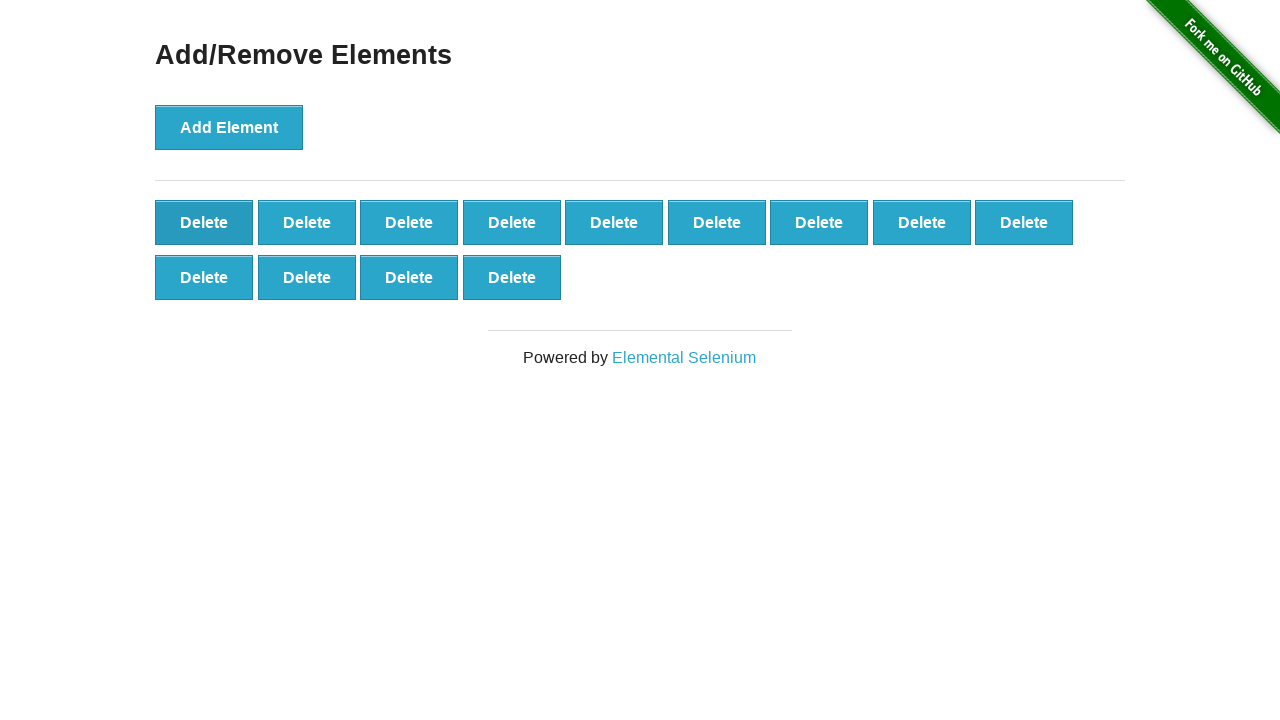

Clicked delete button (removal 88/100) at (204, 222) on button.added-manually >> nth=0
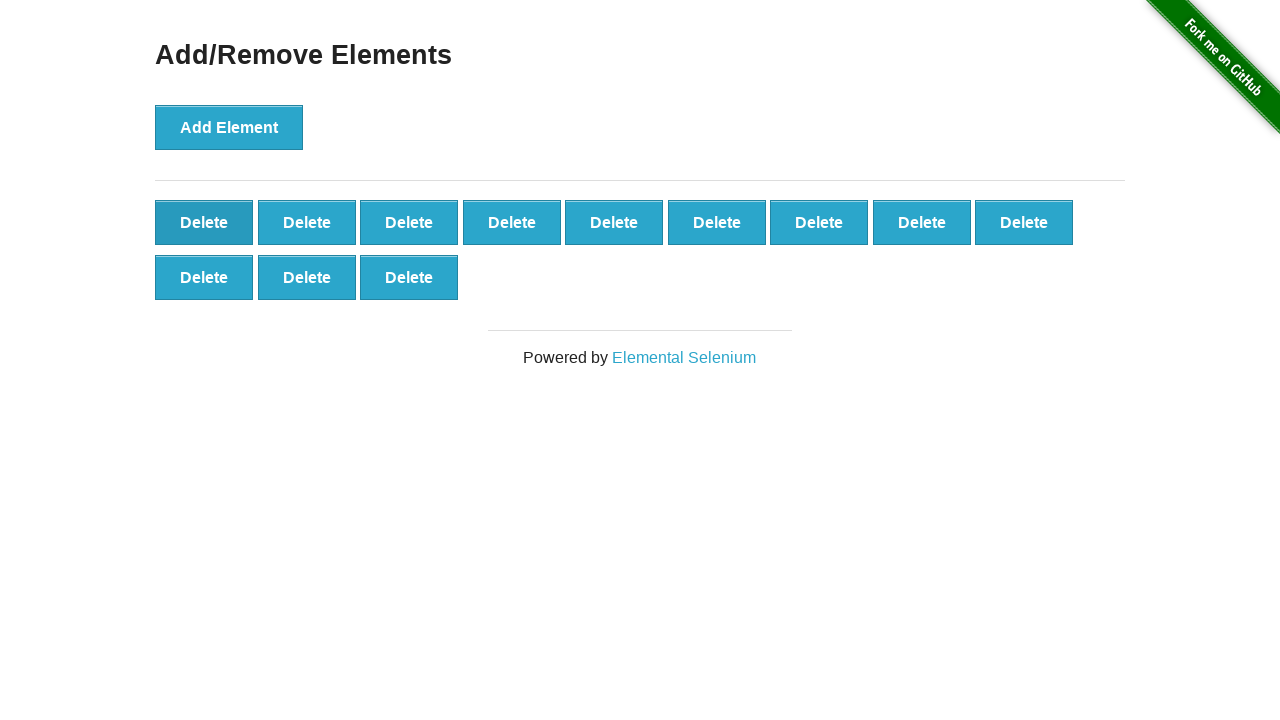

Clicked delete button (removal 89/100) at (204, 222) on button.added-manually >> nth=0
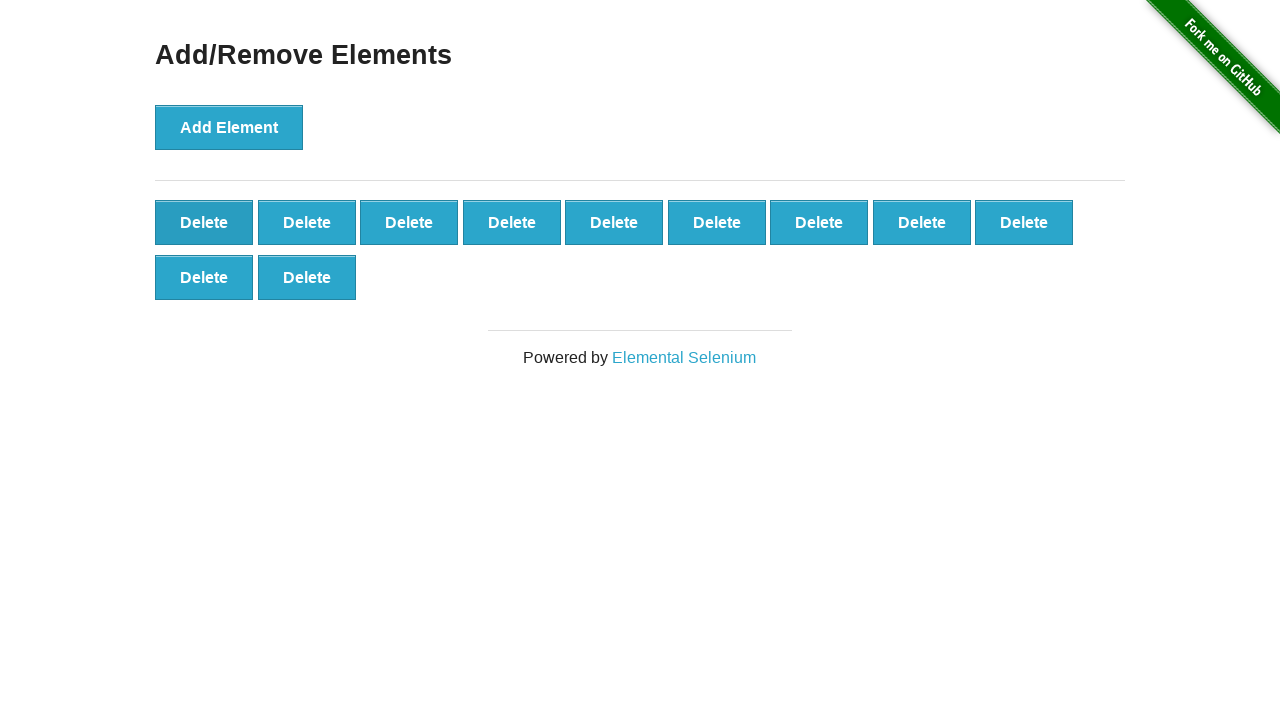

Clicked delete button (removal 90/100) at (204, 222) on button.added-manually >> nth=0
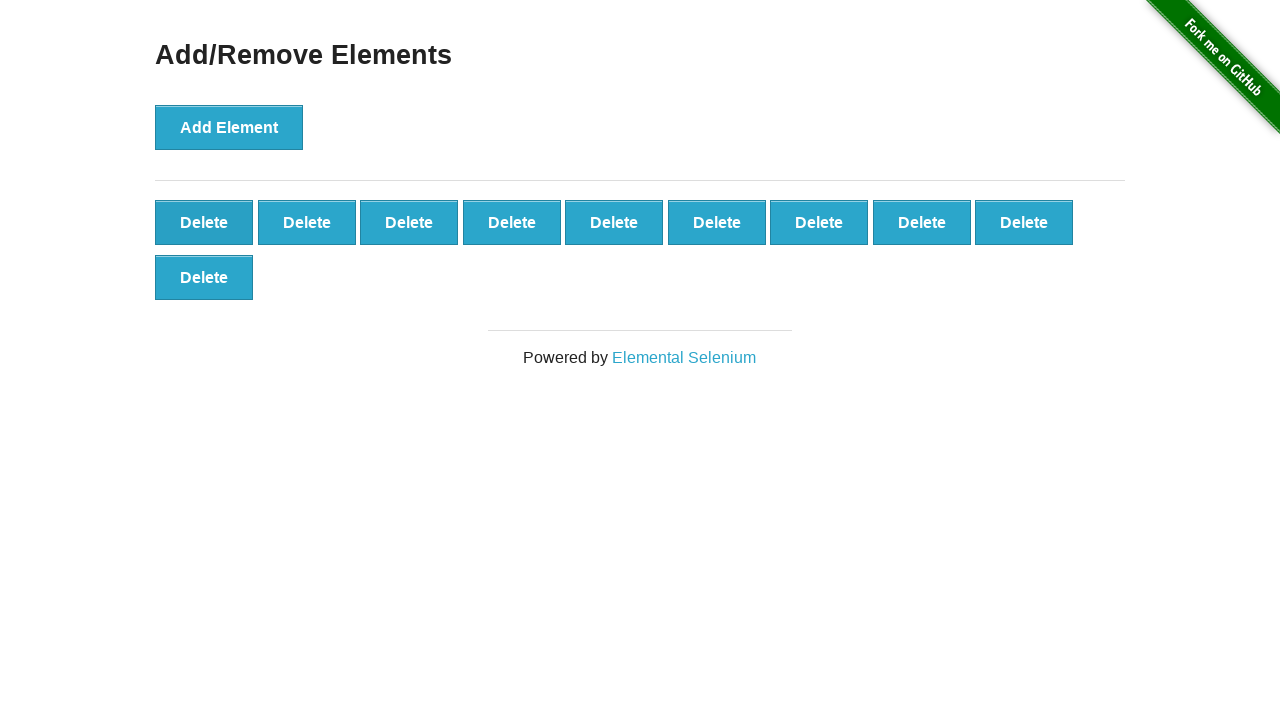

Clicked delete button (removal 91/100) at (204, 222) on button.added-manually >> nth=0
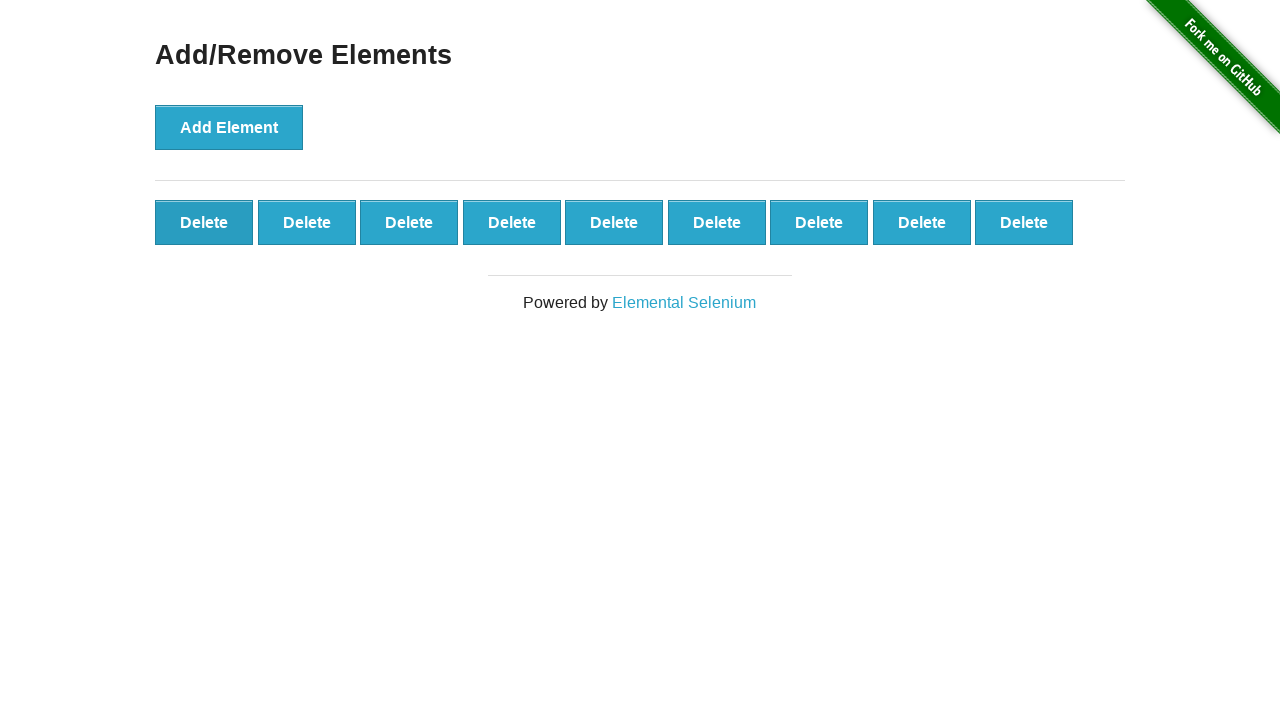

Clicked delete button (removal 92/100) at (204, 222) on button.added-manually >> nth=0
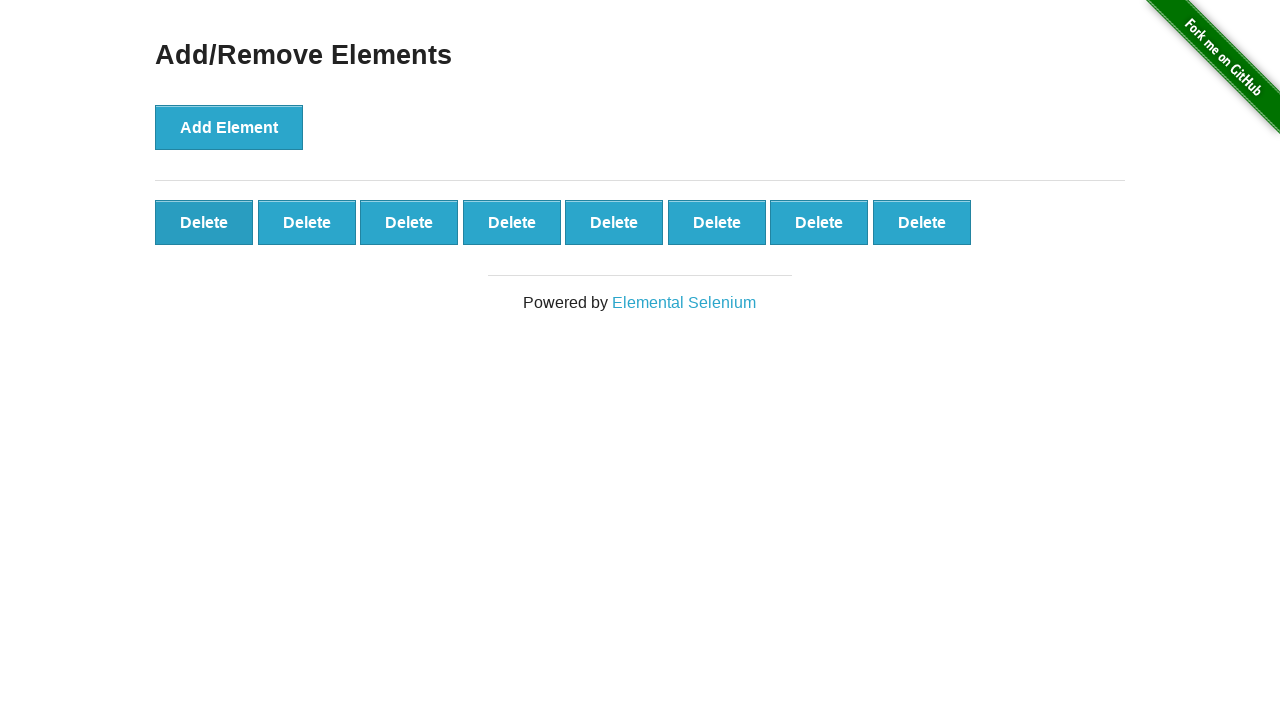

Clicked delete button (removal 93/100) at (204, 222) on button.added-manually >> nth=0
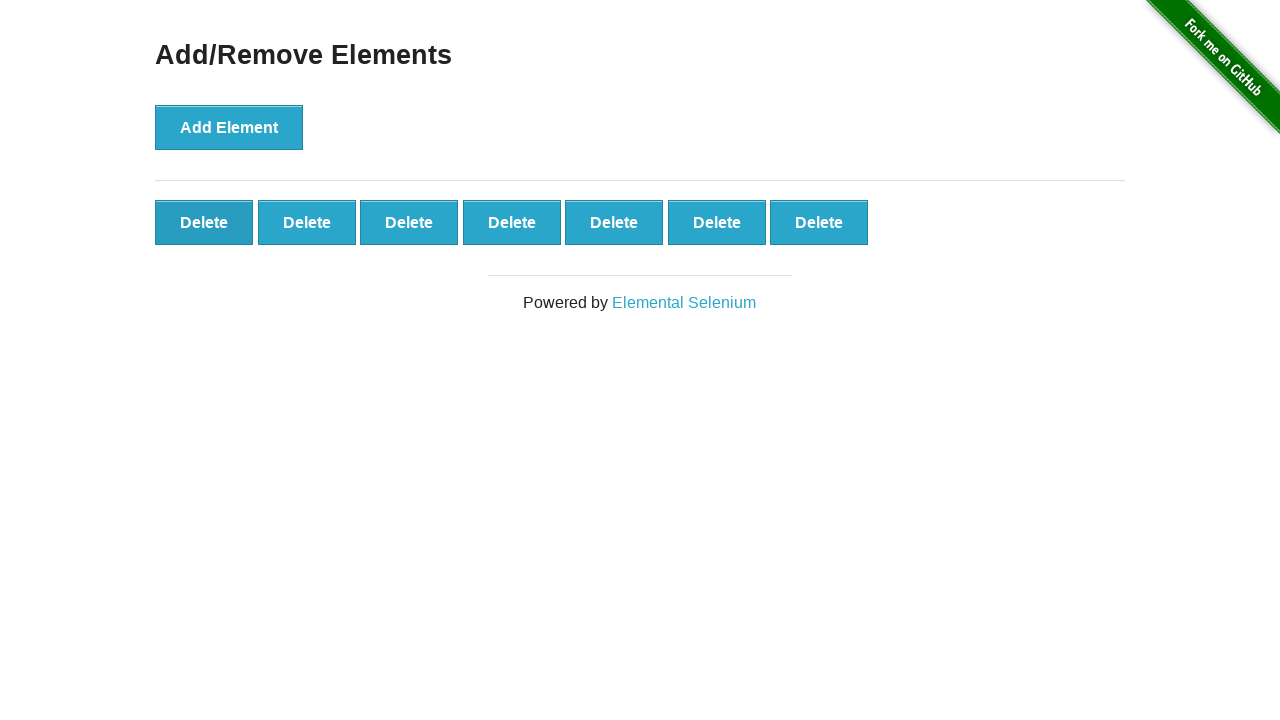

Clicked delete button (removal 94/100) at (204, 222) on button.added-manually >> nth=0
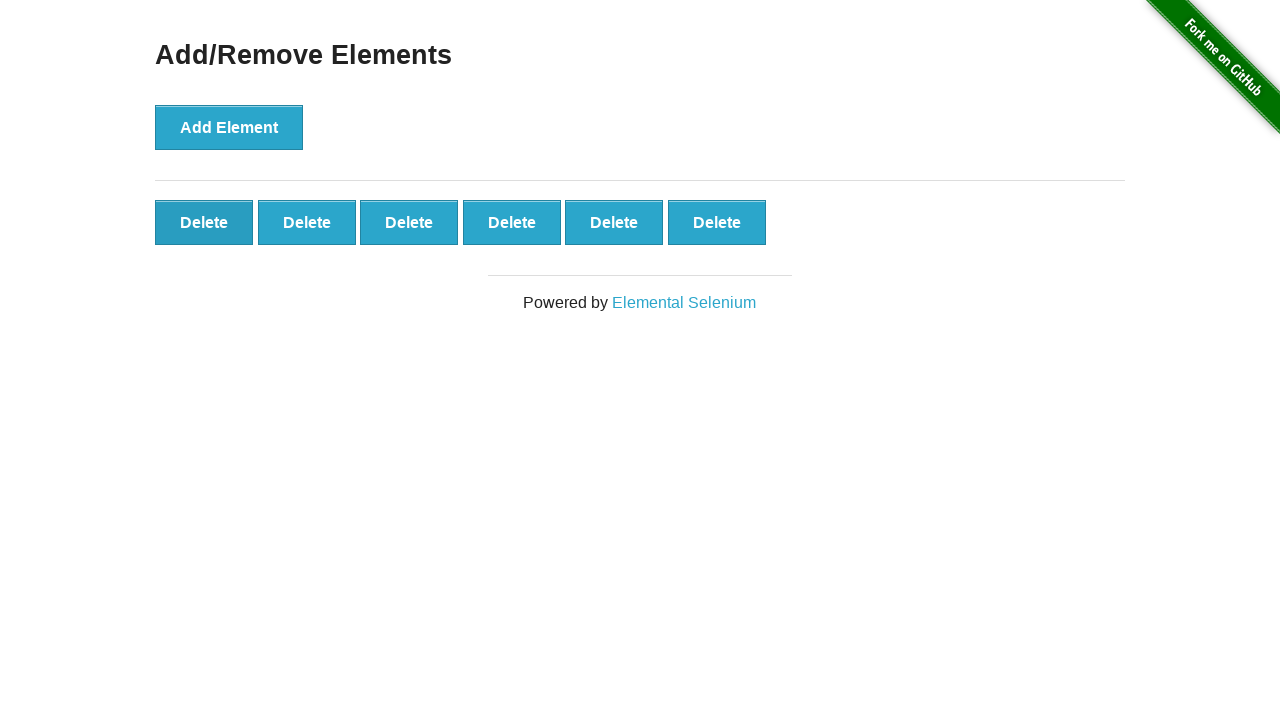

Clicked delete button (removal 95/100) at (204, 222) on button.added-manually >> nth=0
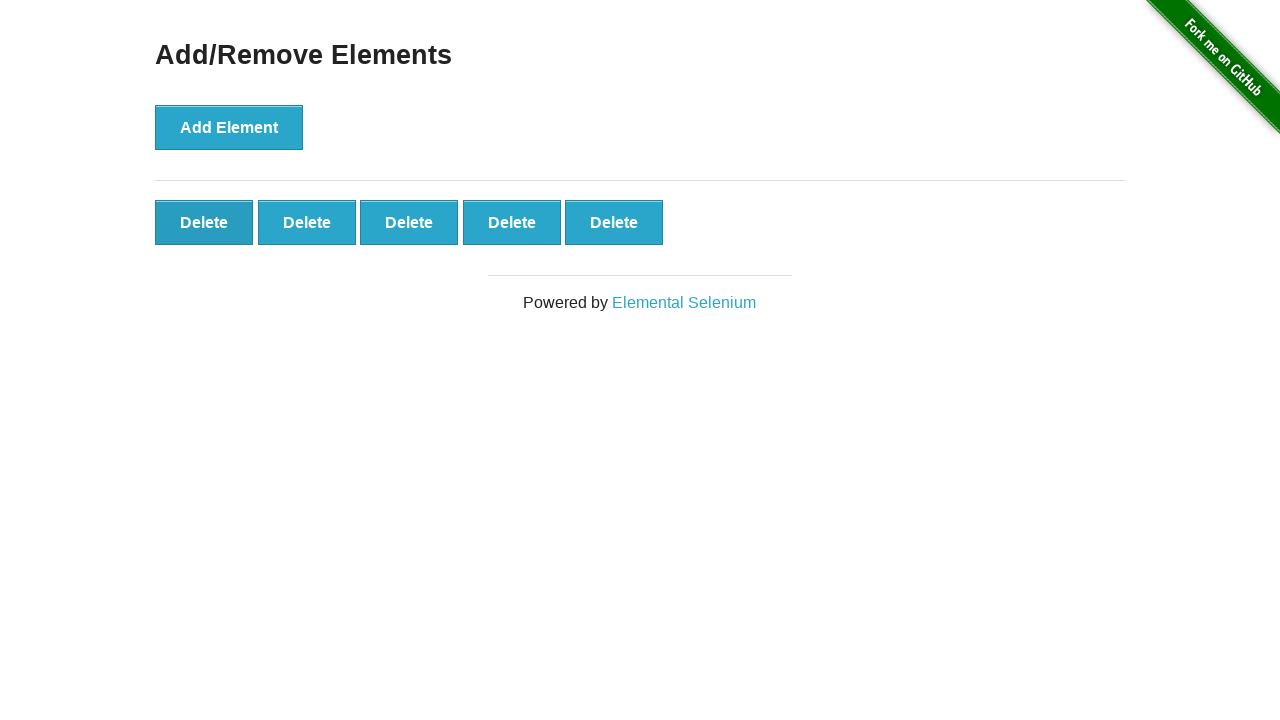

Clicked delete button (removal 96/100) at (204, 222) on button.added-manually >> nth=0
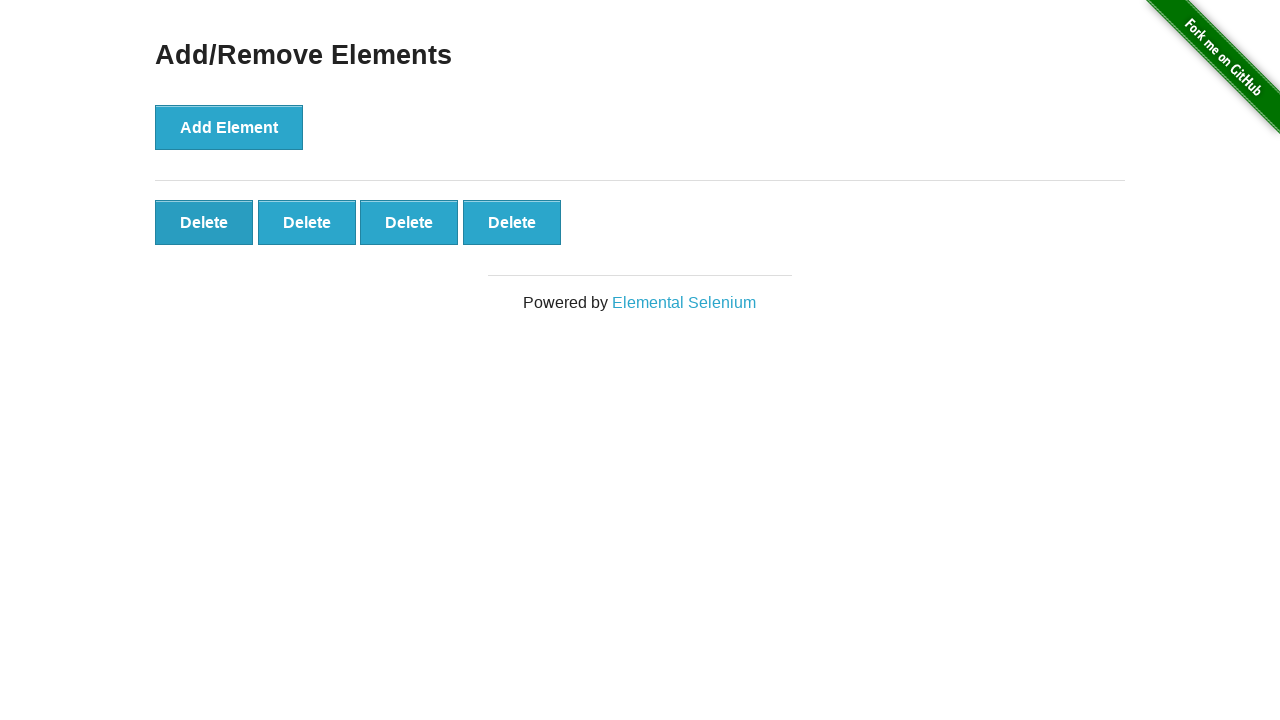

Clicked delete button (removal 97/100) at (204, 222) on button.added-manually >> nth=0
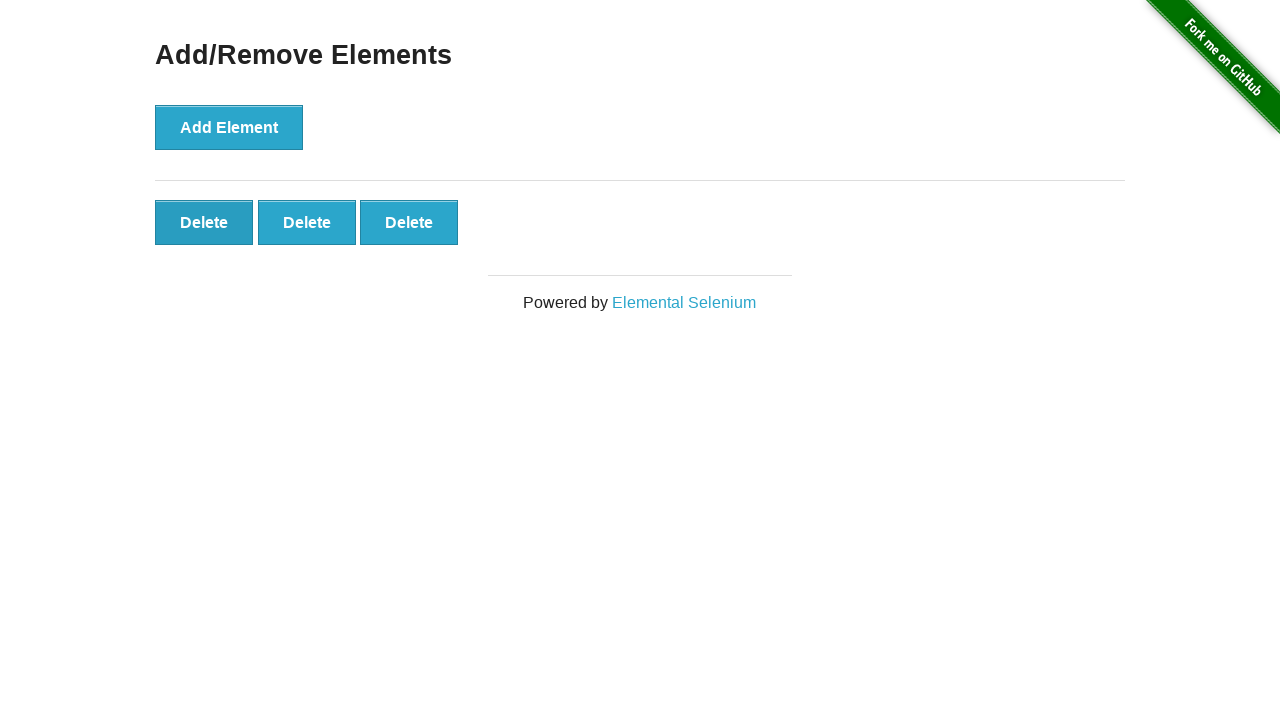

Clicked delete button (removal 98/100) at (204, 222) on button.added-manually >> nth=0
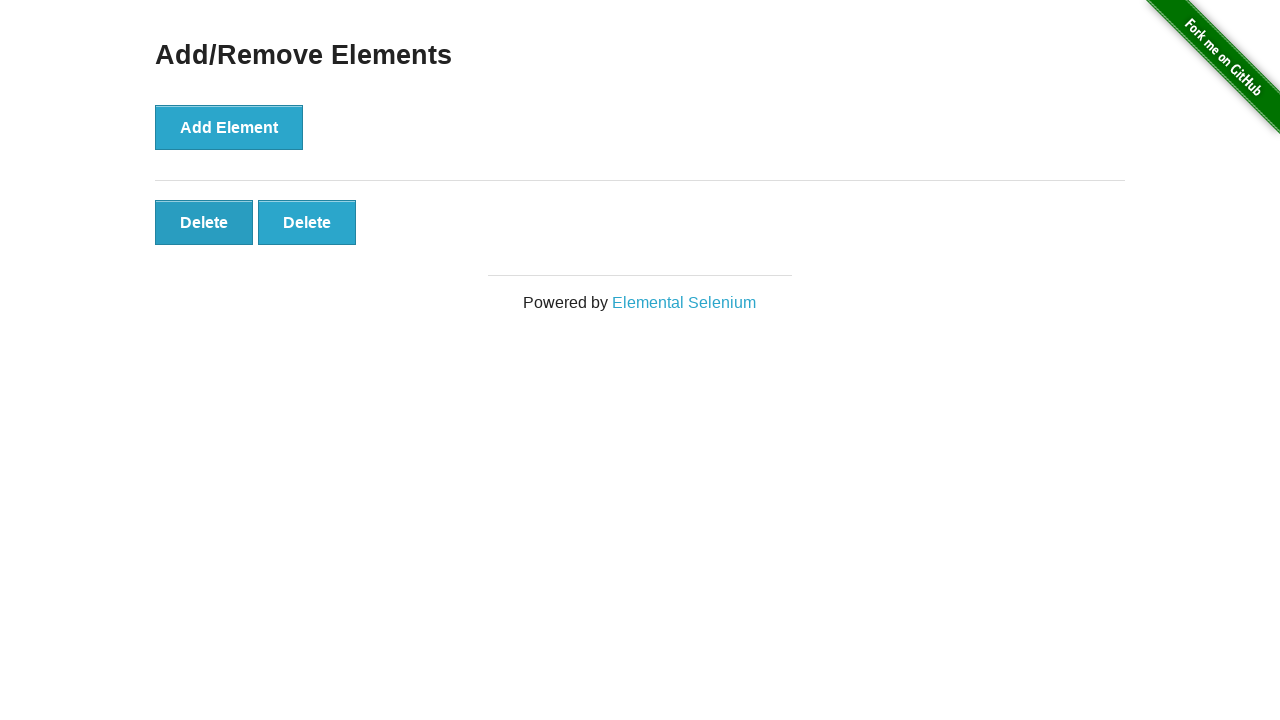

Clicked delete button (removal 99/100) at (204, 222) on button.added-manually >> nth=0
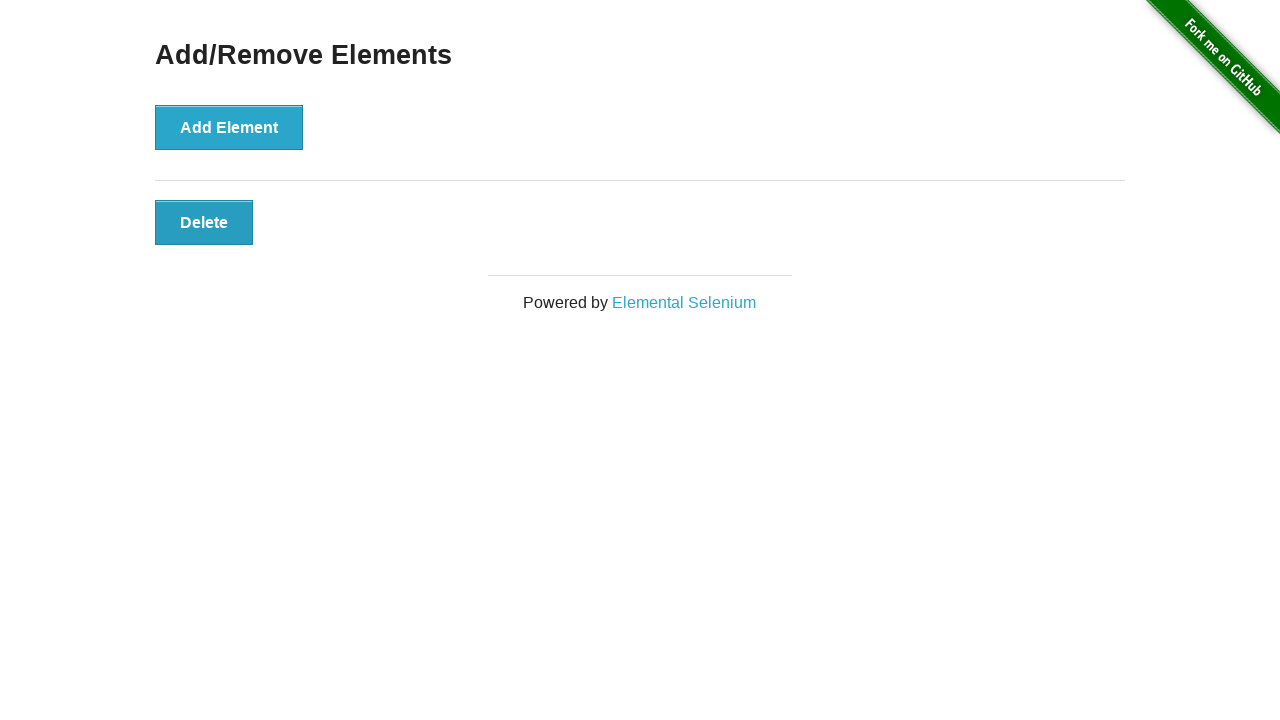

Clicked delete button (removal 100/100) at (204, 222) on button.added-manually >> nth=0
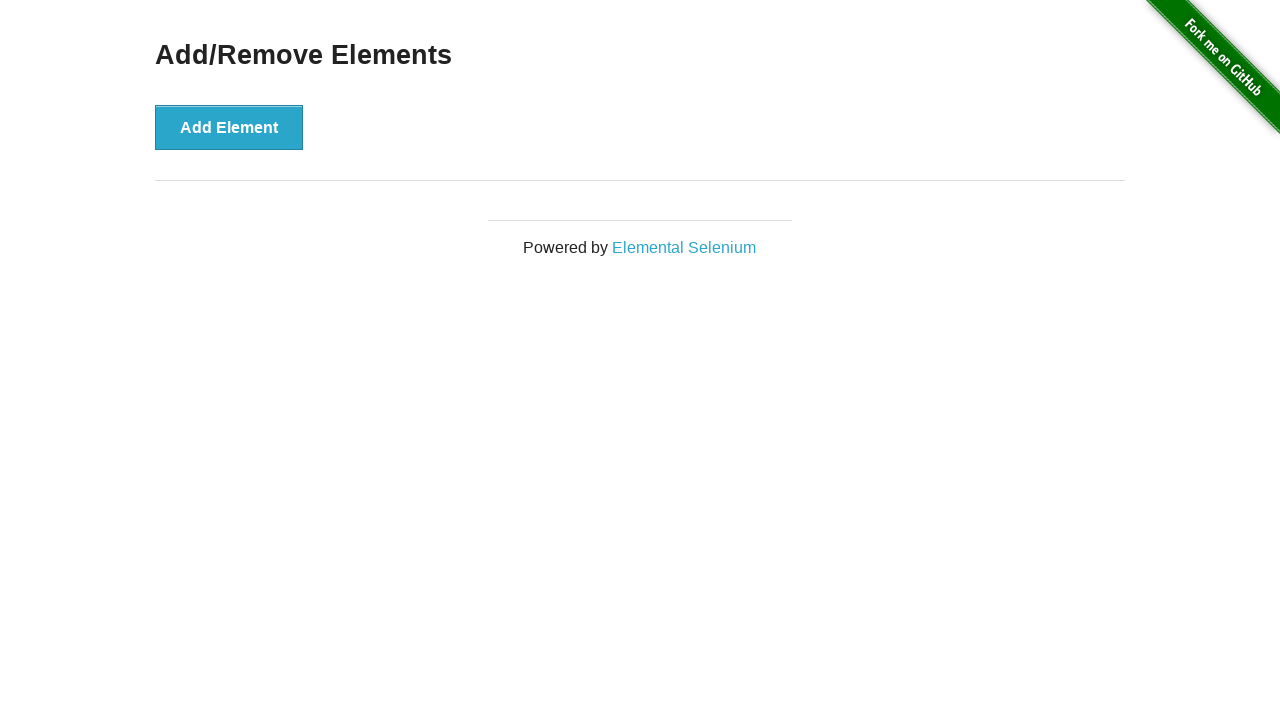

Verified that all delete buttons were removed
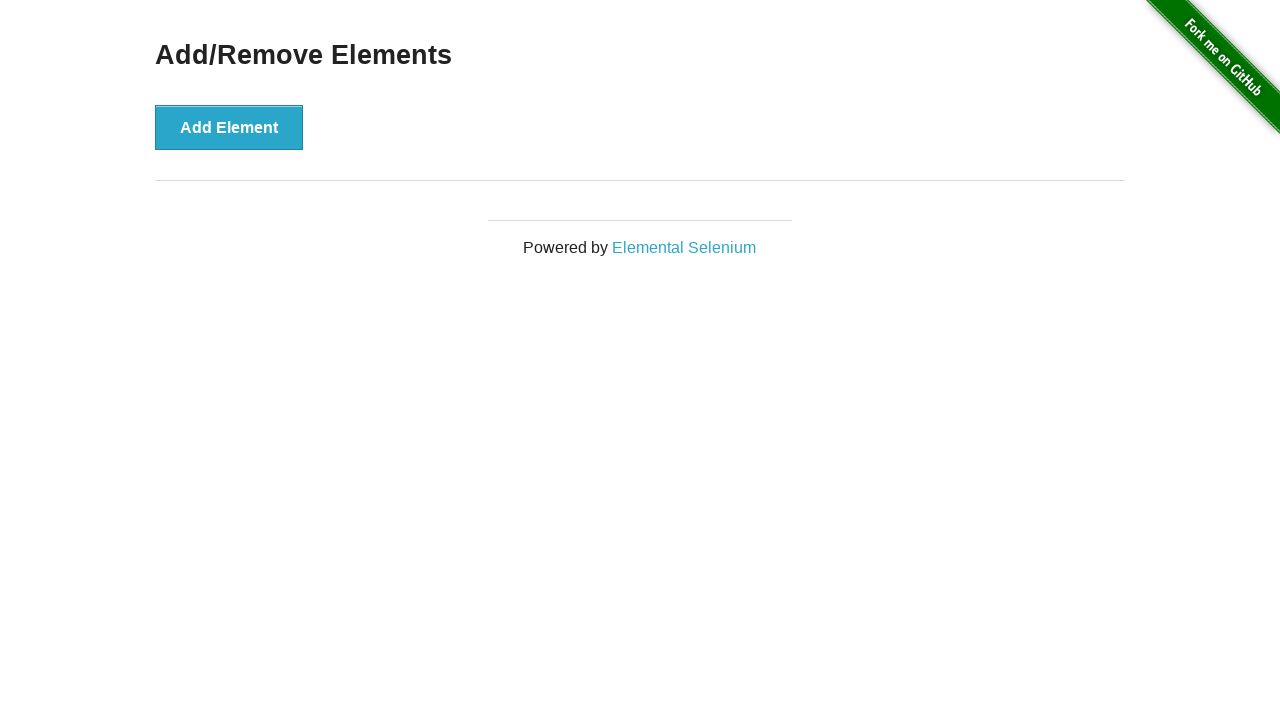

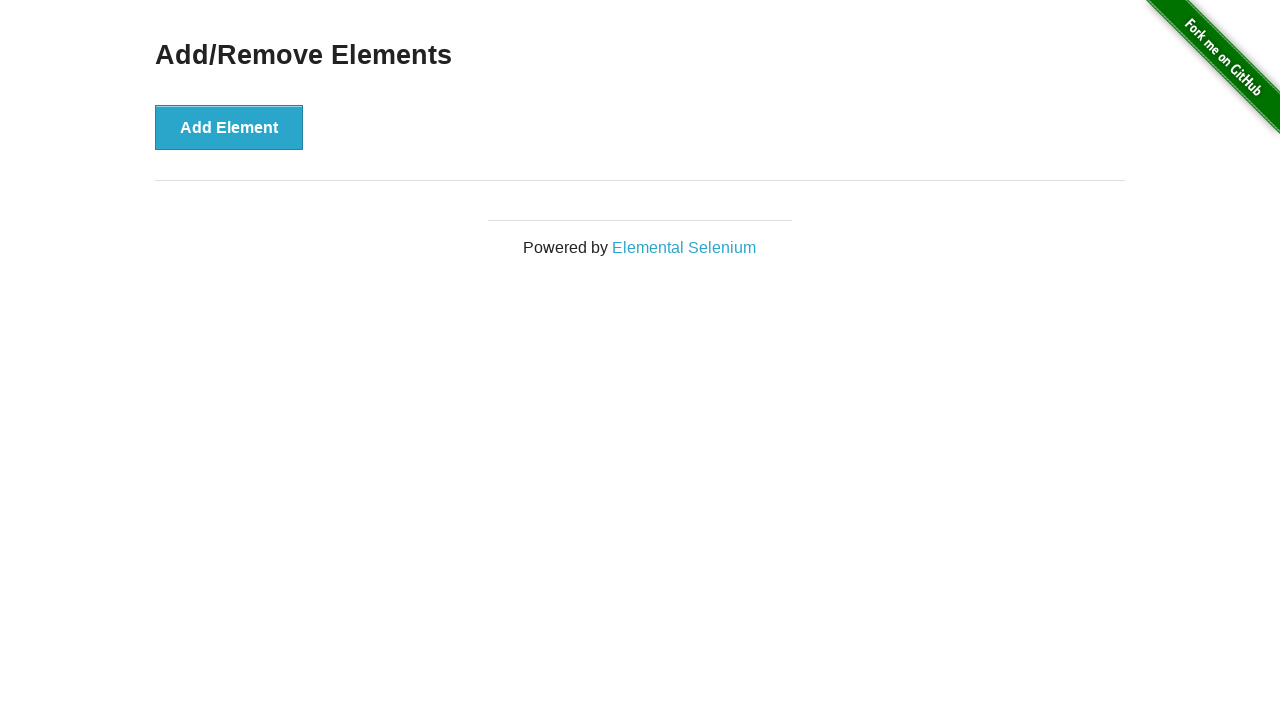